Creates a new user account and then adds 10 random contacts to the contact list application

Starting URL: https://thinking-tester-contact-list.herokuapp.com/

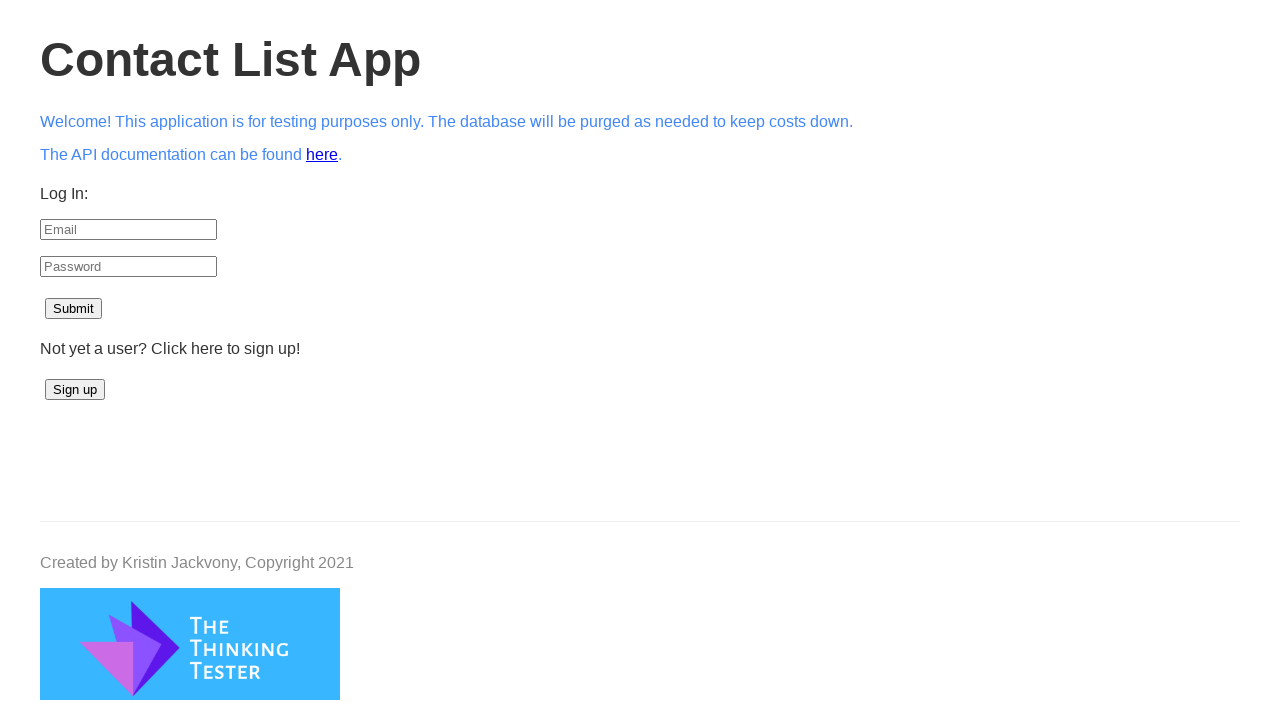

Clicked signup button at (75, 390) on #signup
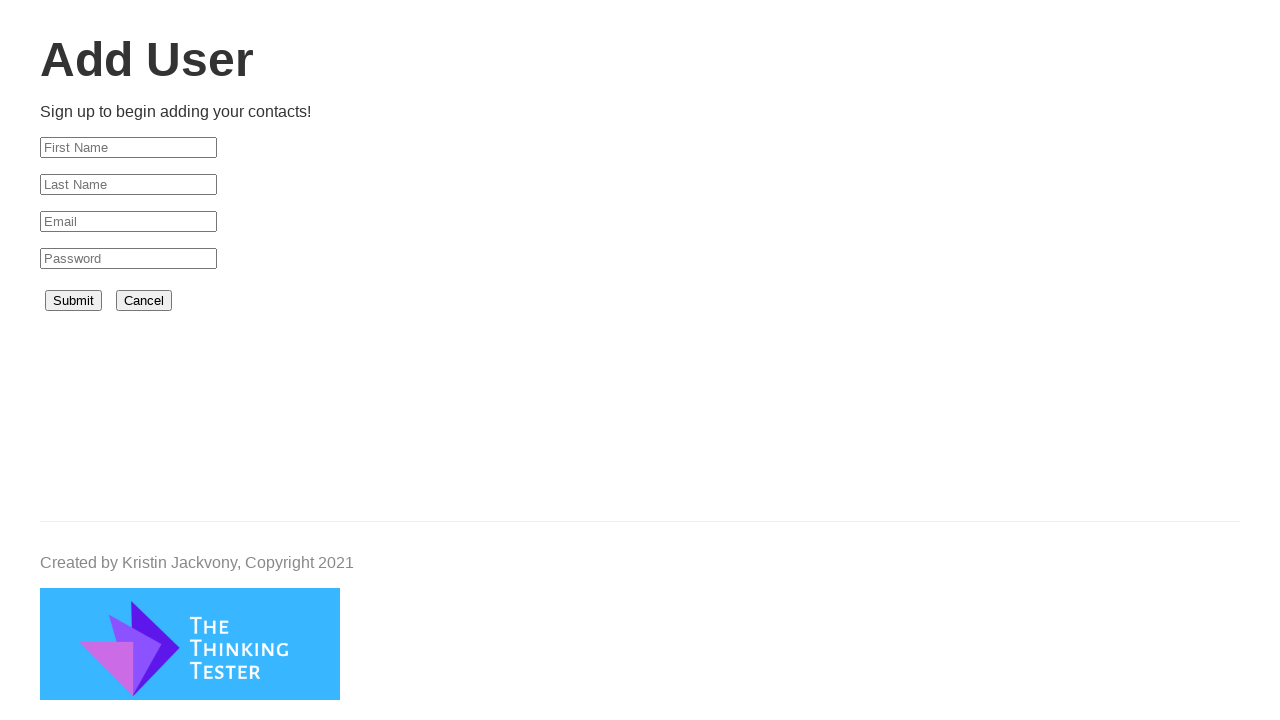

Signup form loaded
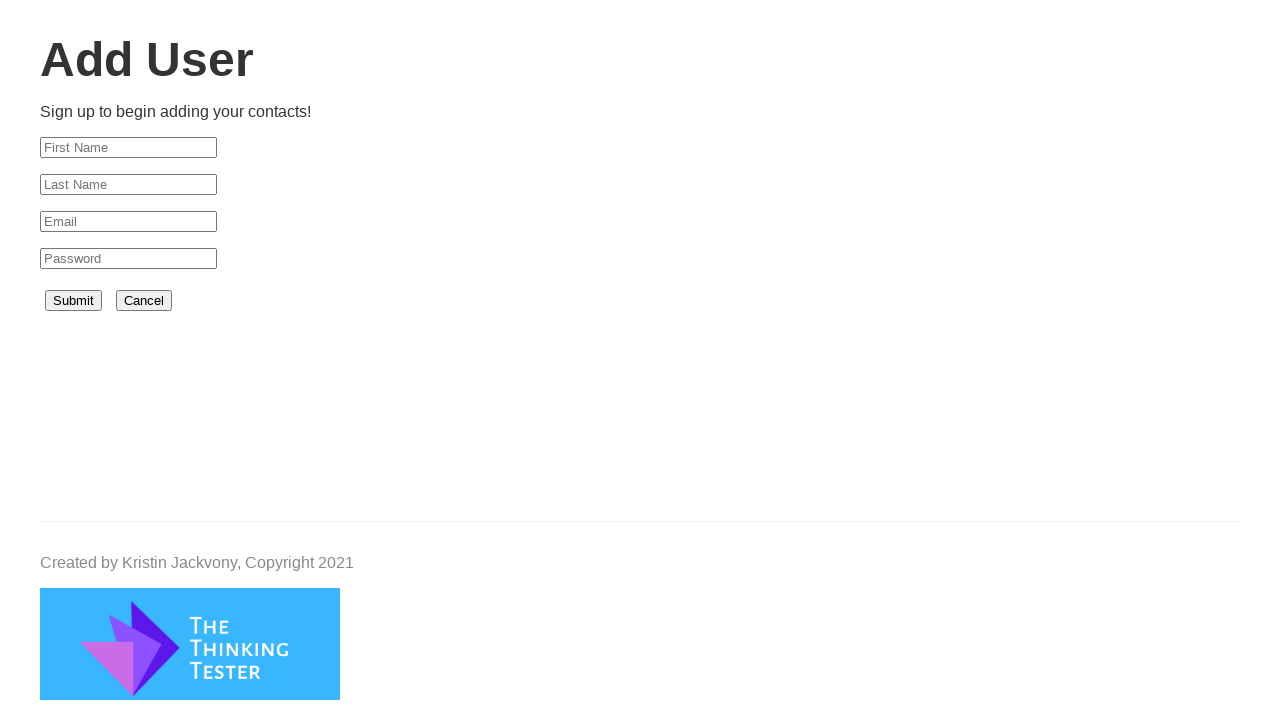

Filled first name field with 'Chesnut' on #firstName
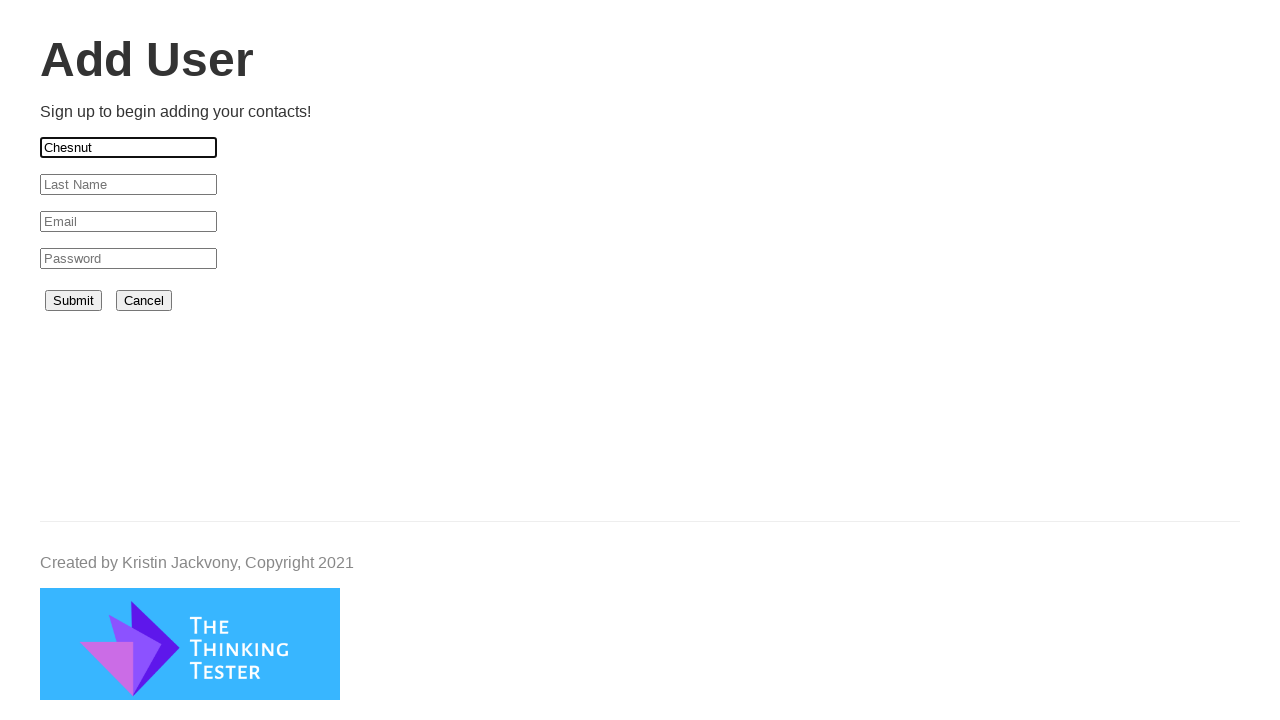

Filled last name field with 'Tanjiro' on #lastName
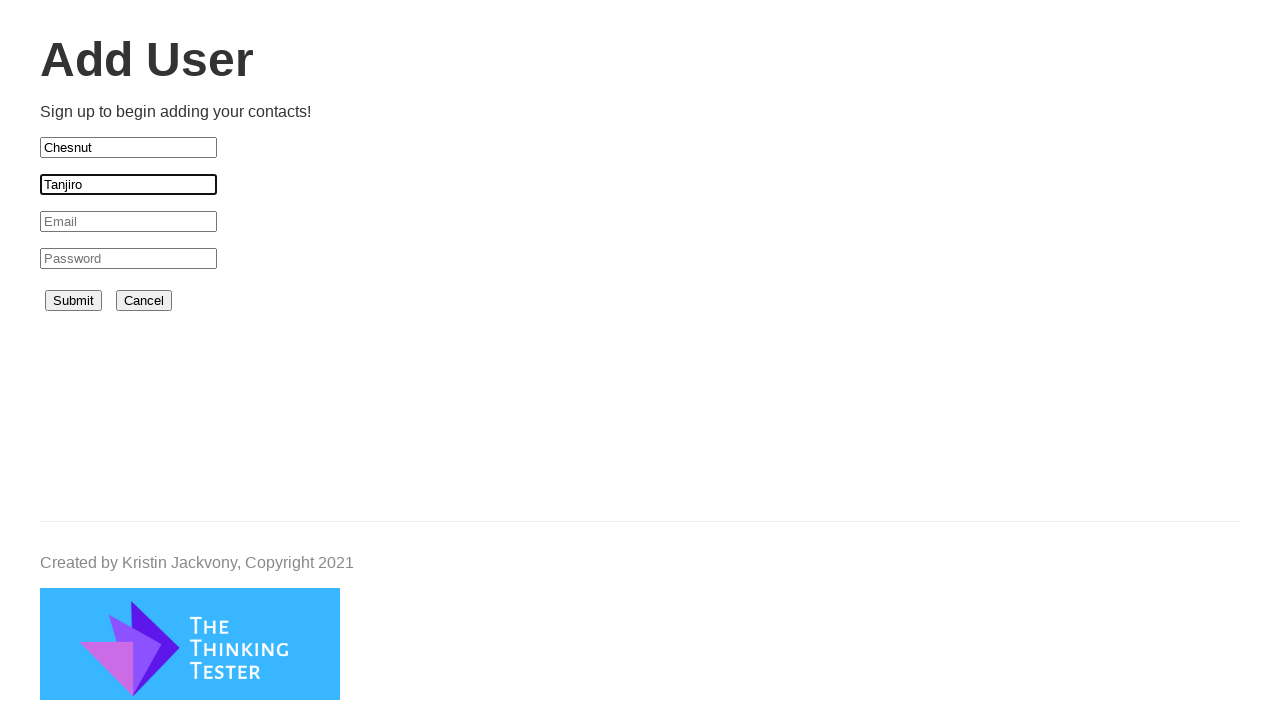

Filled email field with random email: pbnowxb@yahoo.com on #email
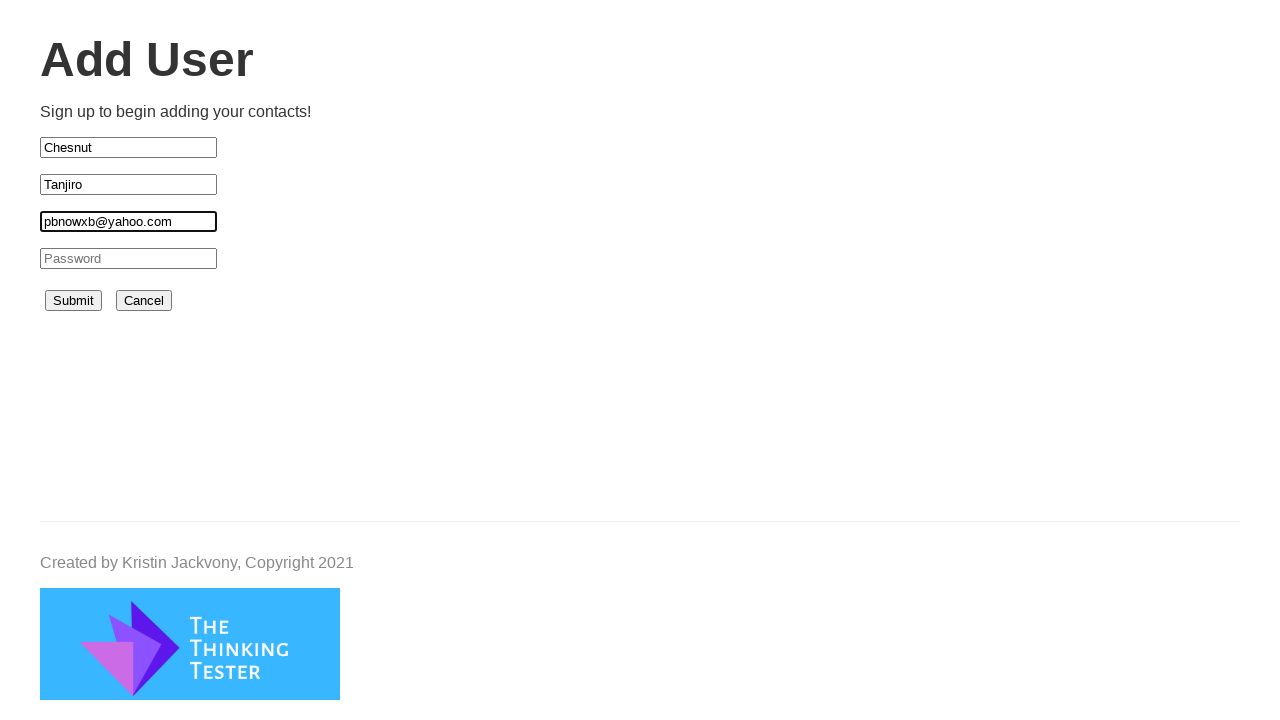

Filled password field with 'abc123456' on #password
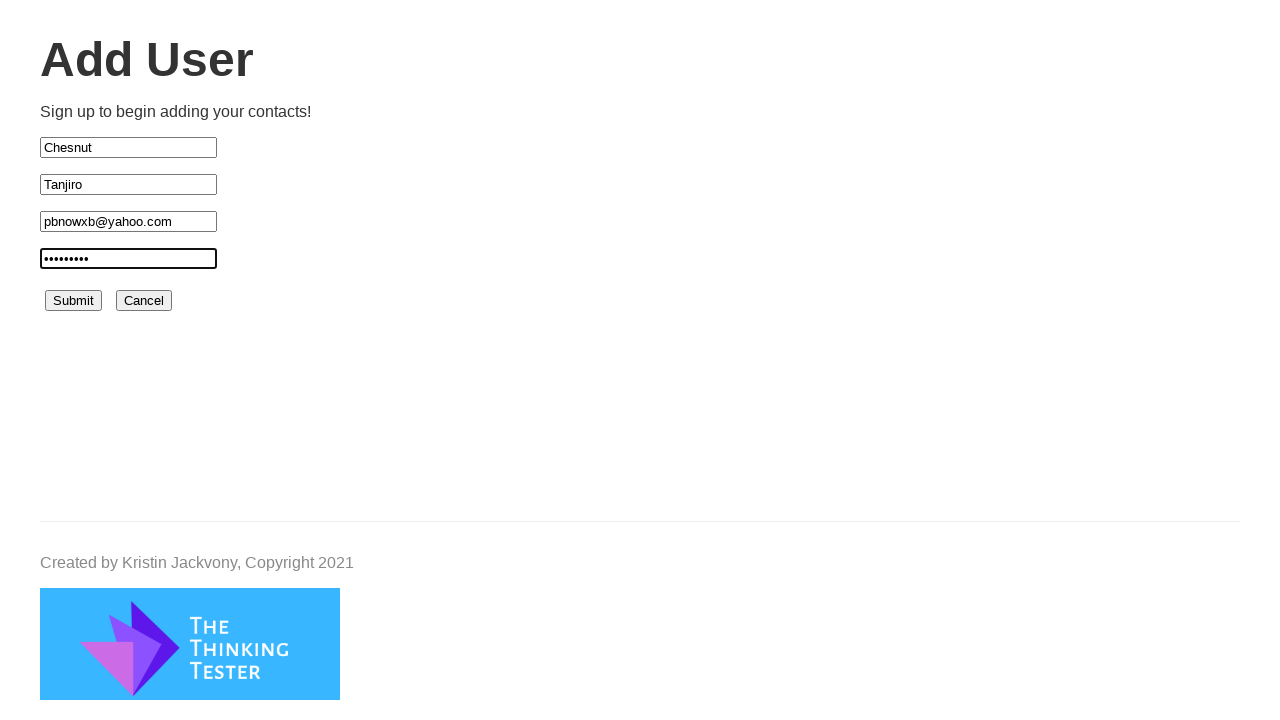

Submitted signup form at (74, 301) on #submit
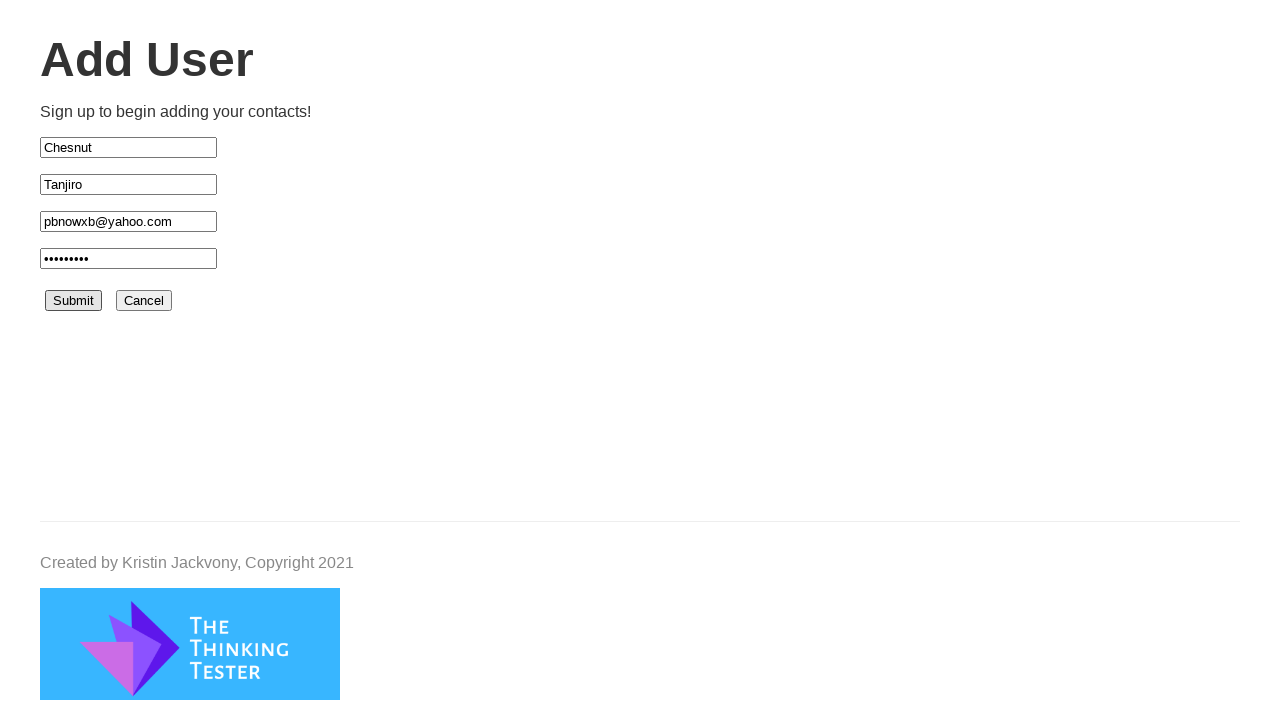

Add Contact button ready (contact 1/10)
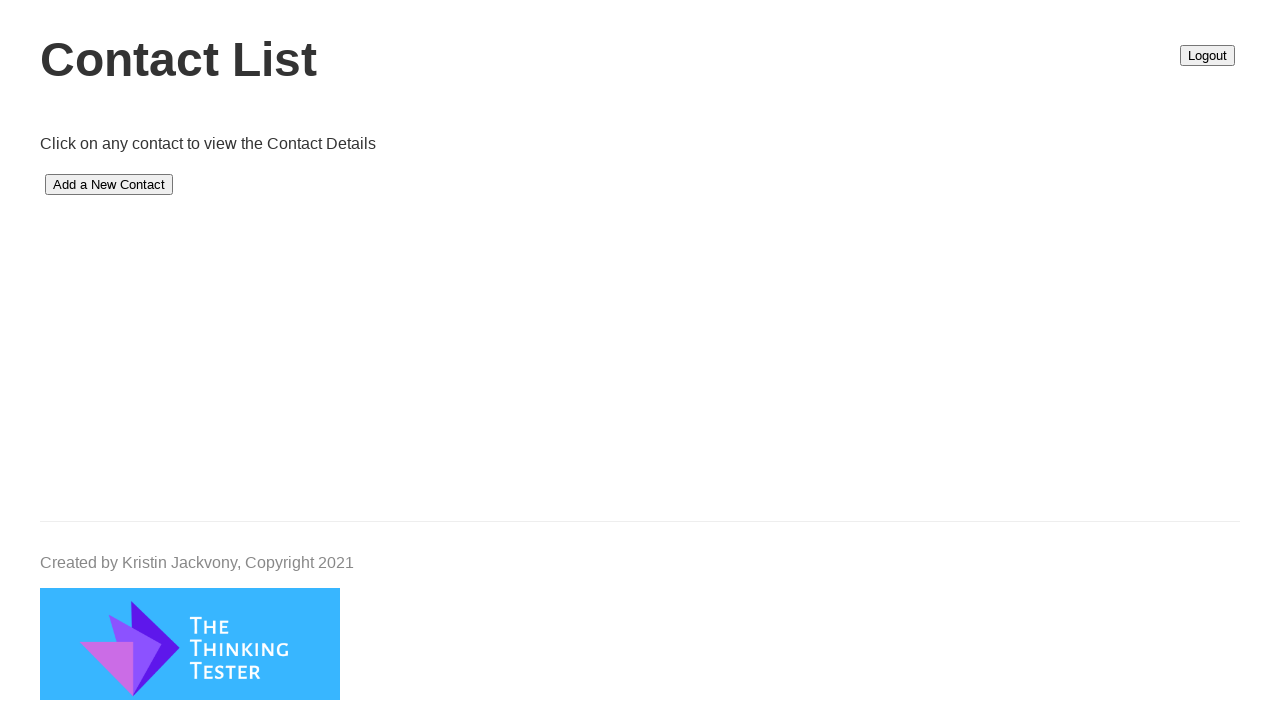

Clicked Add Contact button (contact 1/10) at (109, 185) on #add-contact
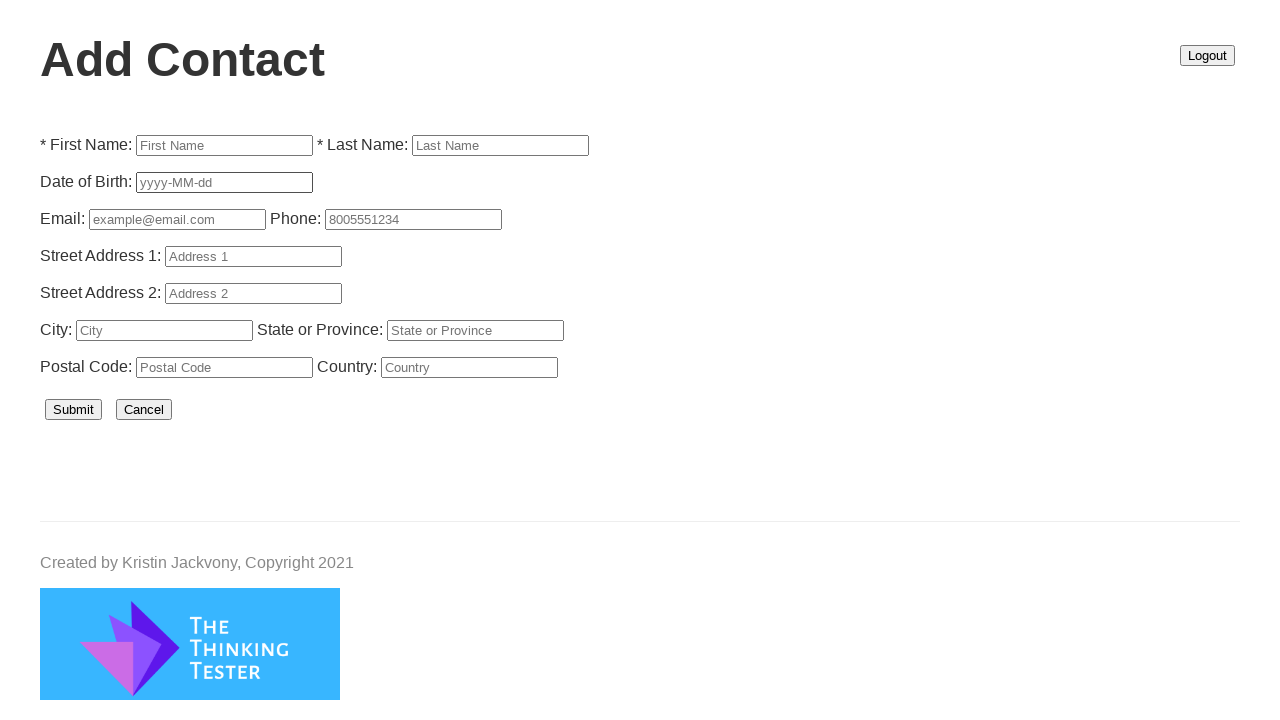

Add contact form loaded (contact 1/10)
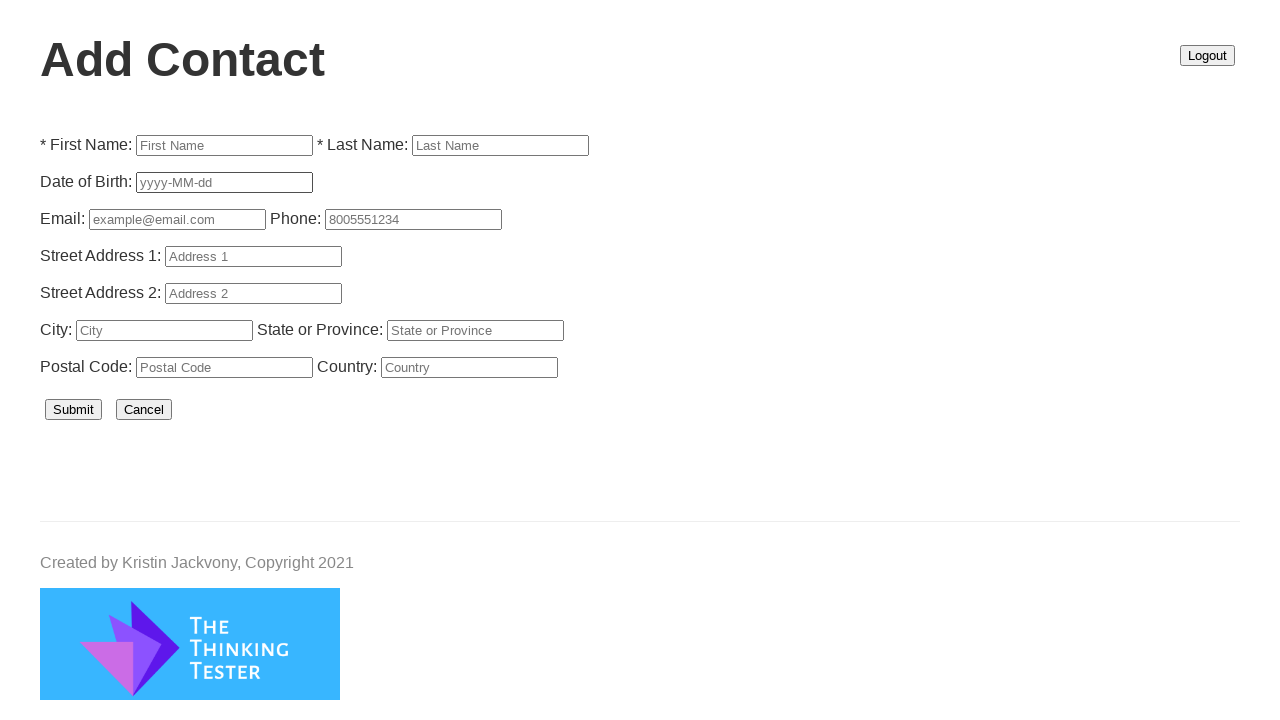

Filled contact first name with 'zszjs' (contact 1/10) on #firstName
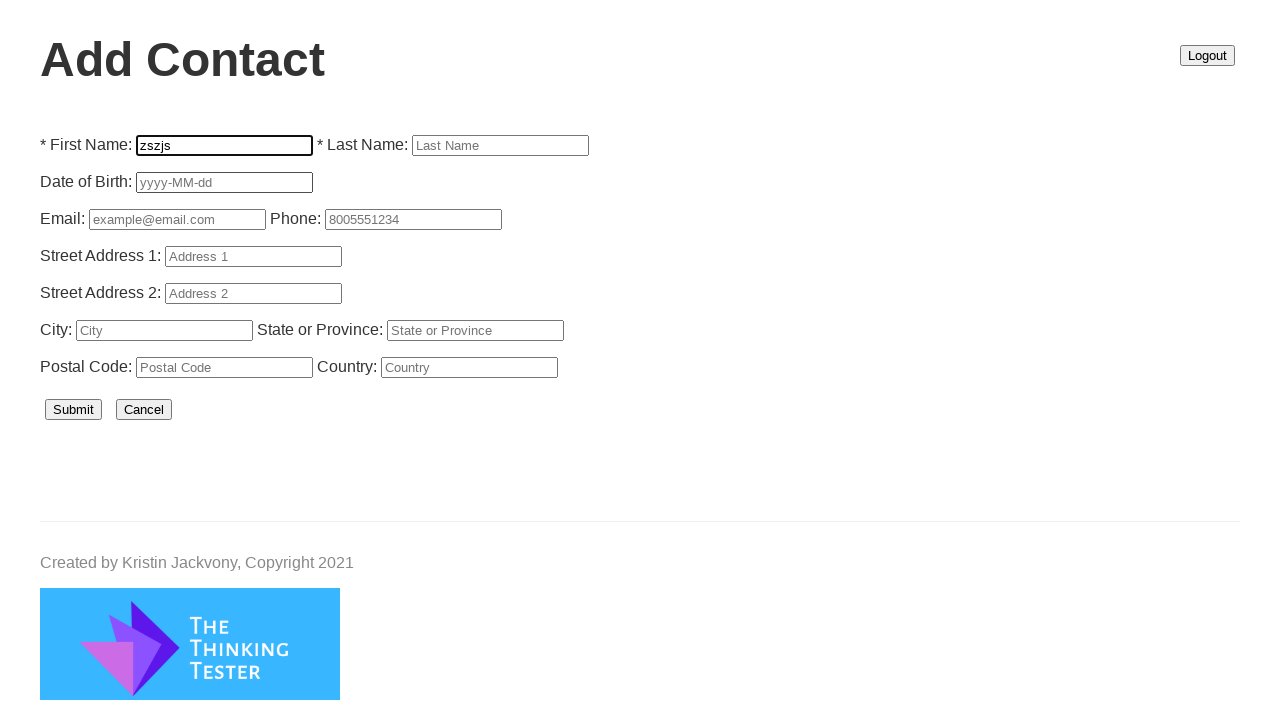

Filled contact last name with 'jplyqqzp' (contact 1/10) on #lastName
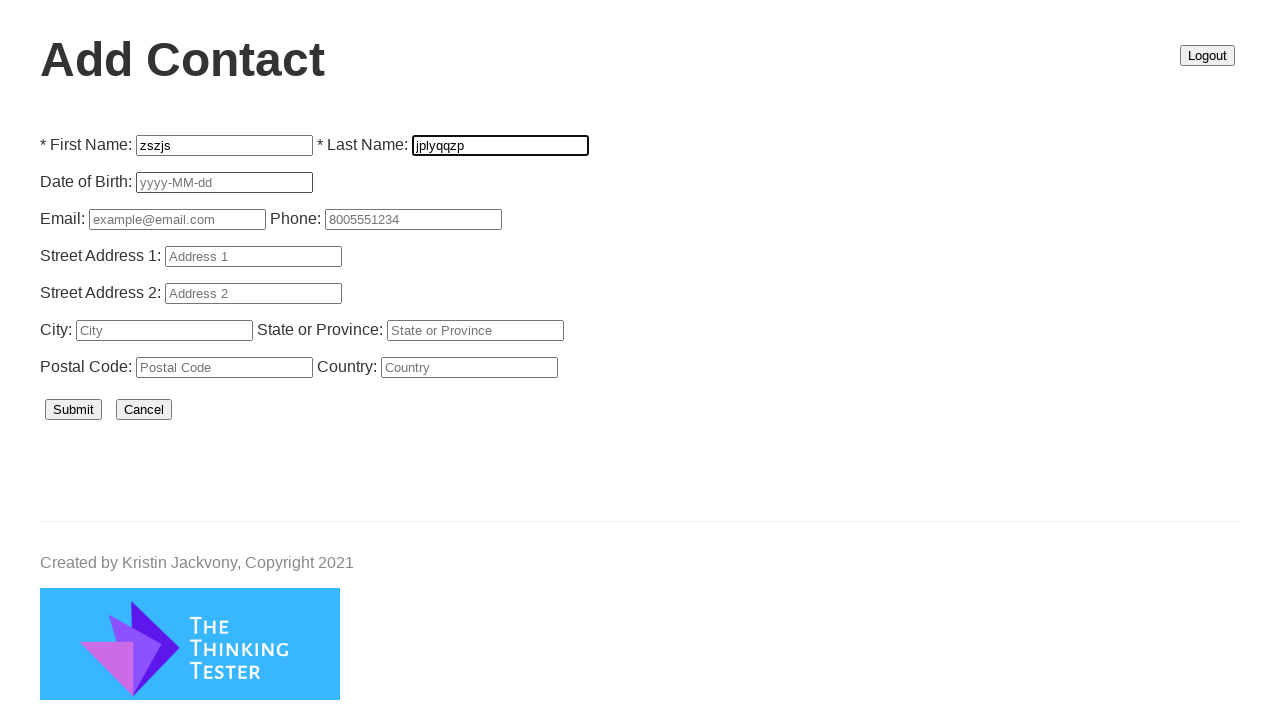

Filled birthdate with '1938-06-22' (contact 1/10) on #birthdate
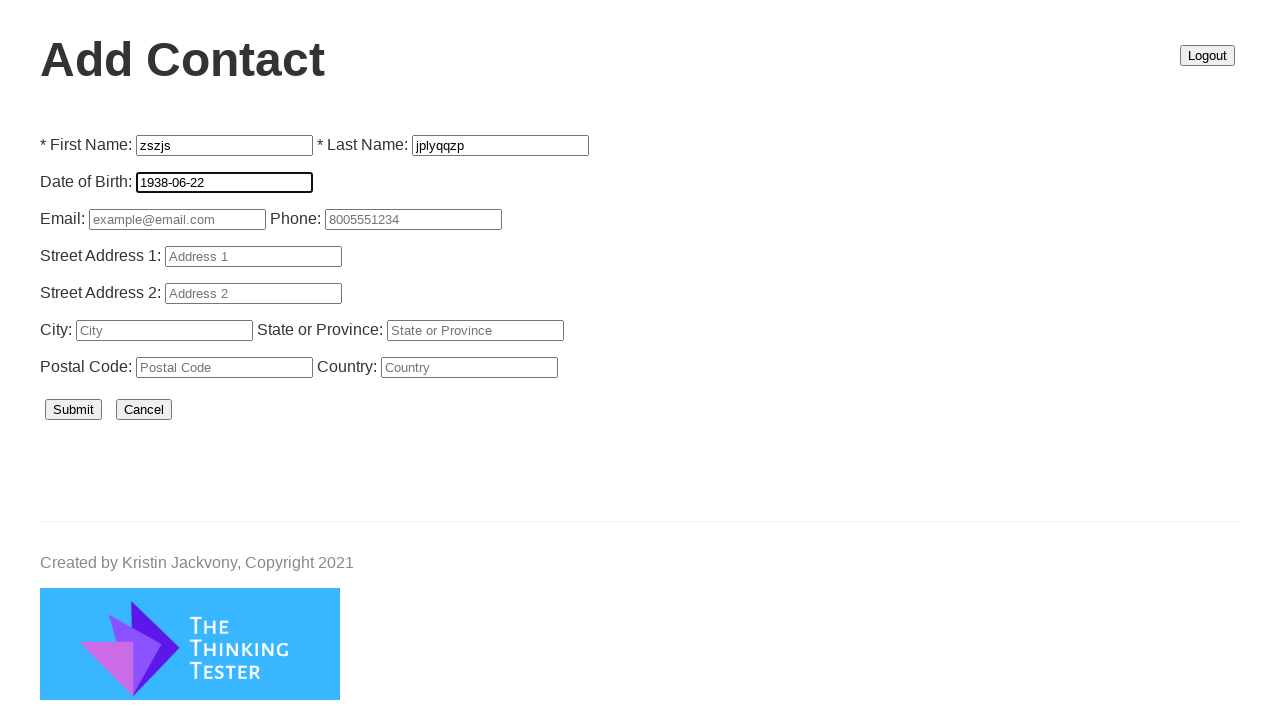

Filled contact email with 'wrwnlik@email.com' (contact 1/10) on #email
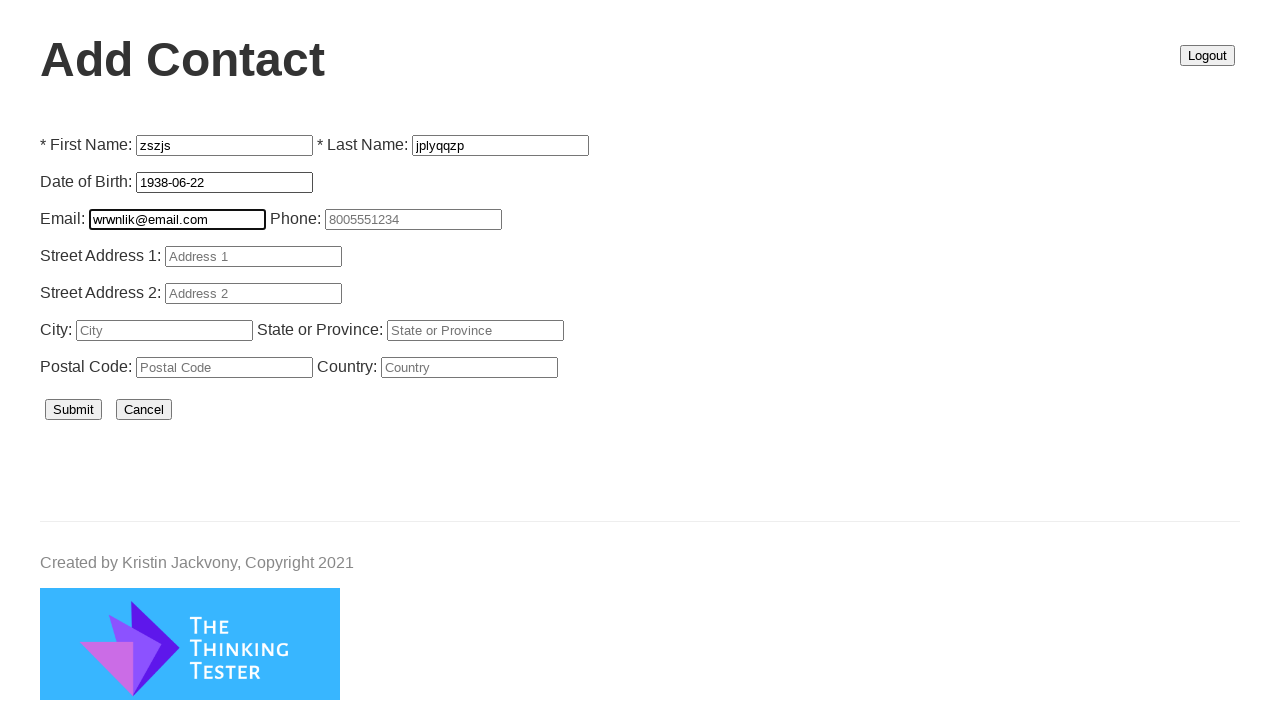

Filled phone number with '09299456480' (contact 1/10) on #phone
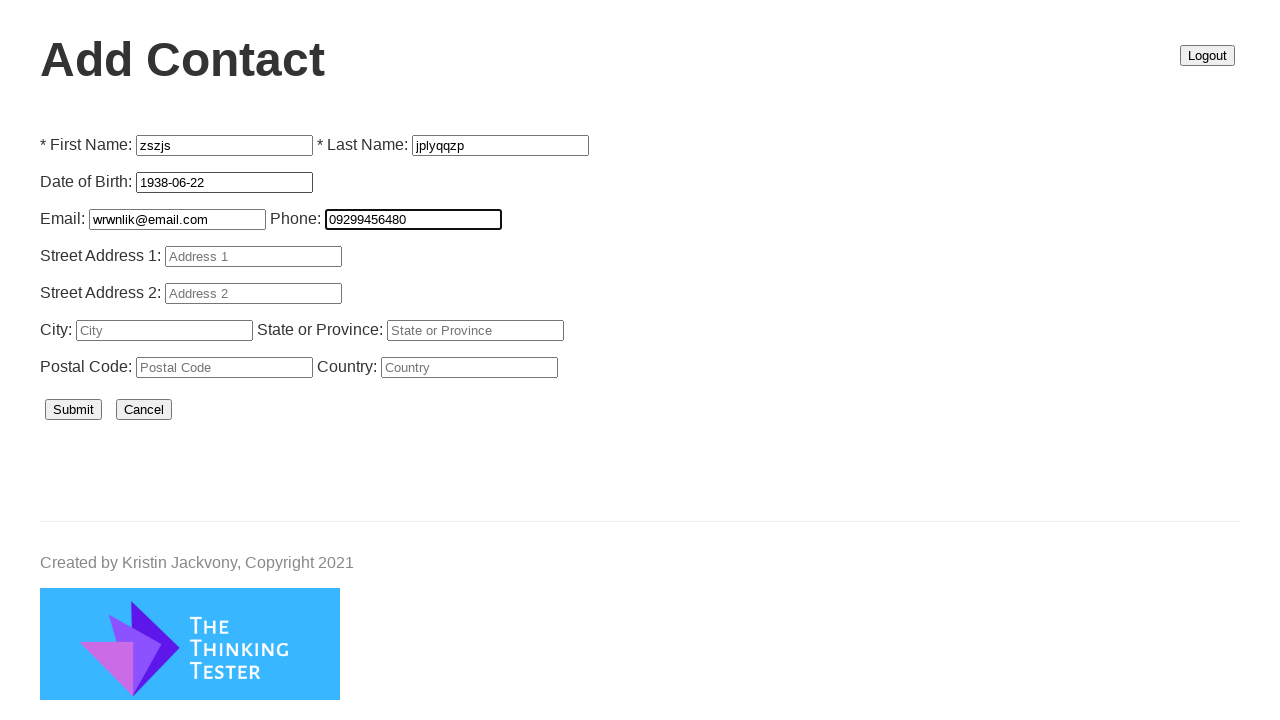

Filled street address 1 with 'UnGbR' (contact 1/10) on #street1
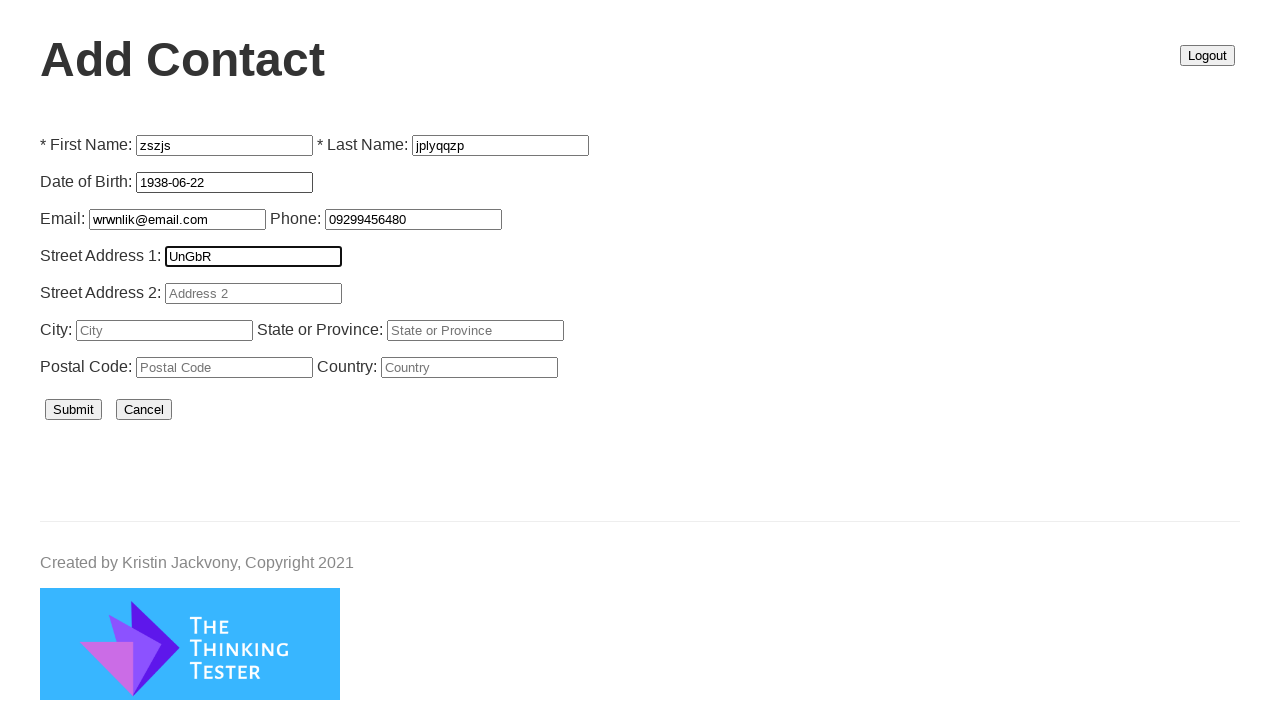

Filled street address 2 with 'tEZow' (contact 1/10) on #street2
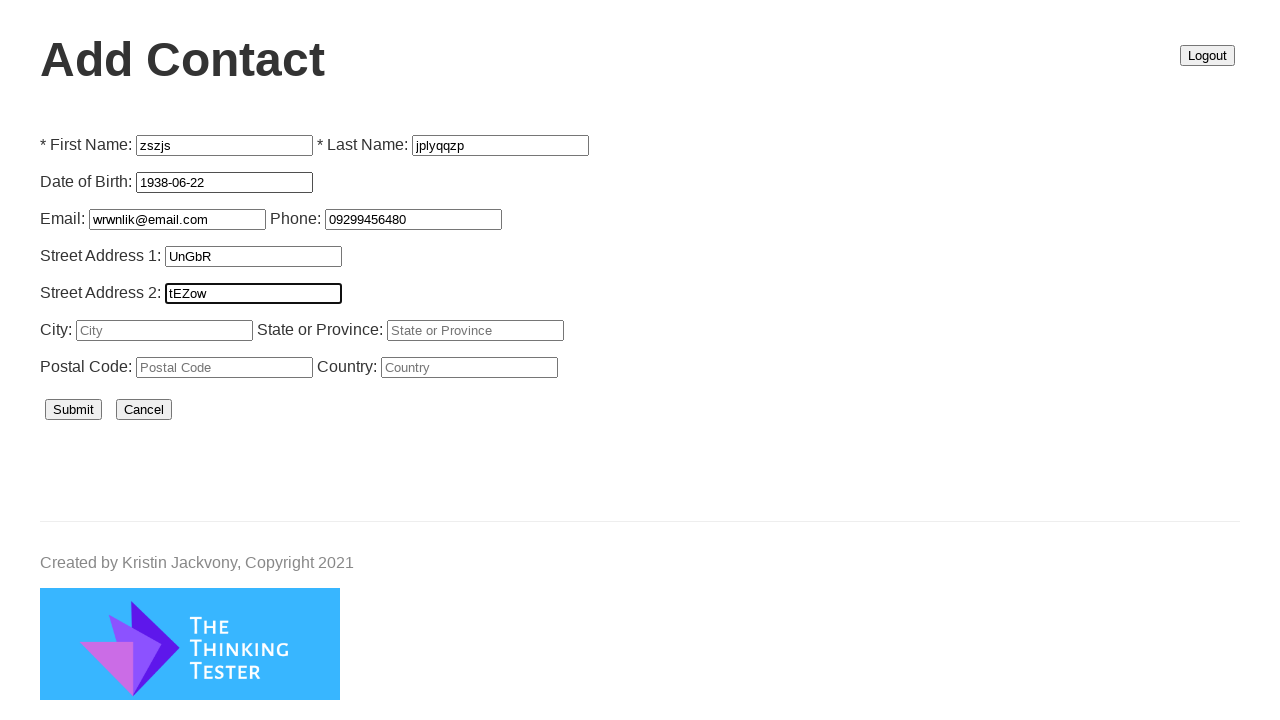

Filled city with 'ULZSWm' (contact 1/10) on #city
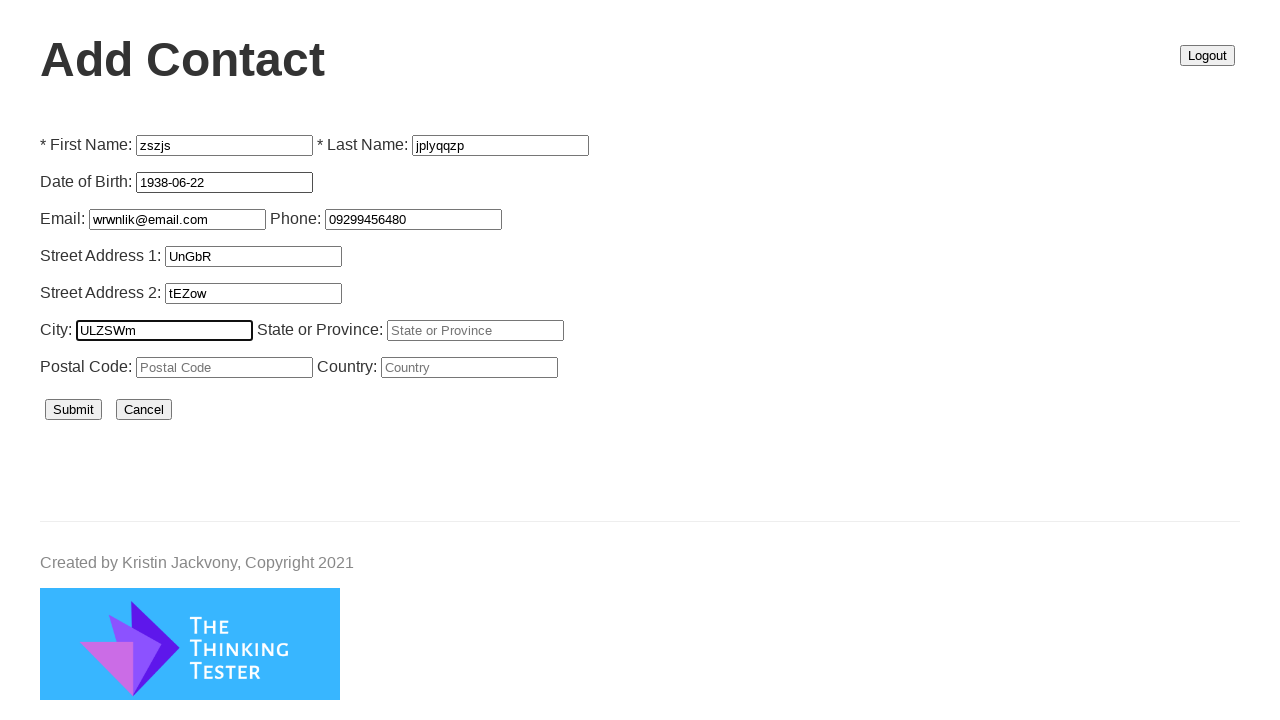

Filled state/province with 'NsIFJBH' (contact 1/10) on #stateProvince
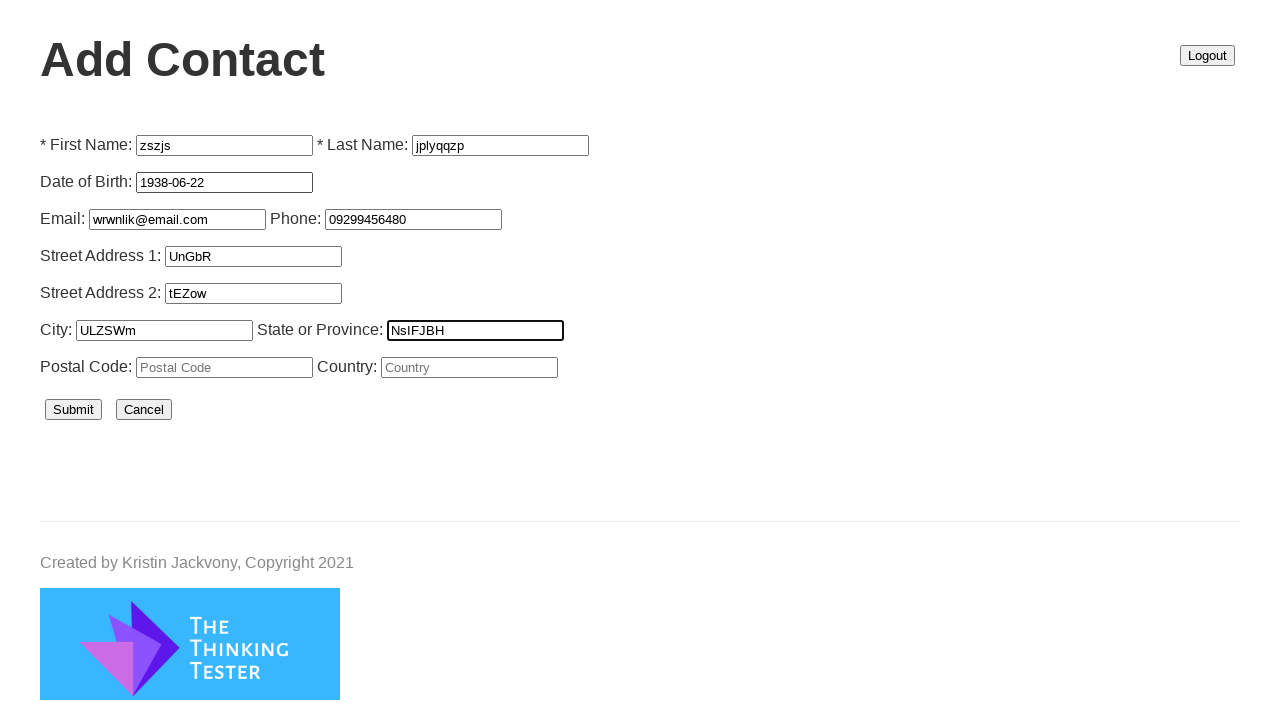

Filled postal code with '2672' (contact 1/10) on #postalCode
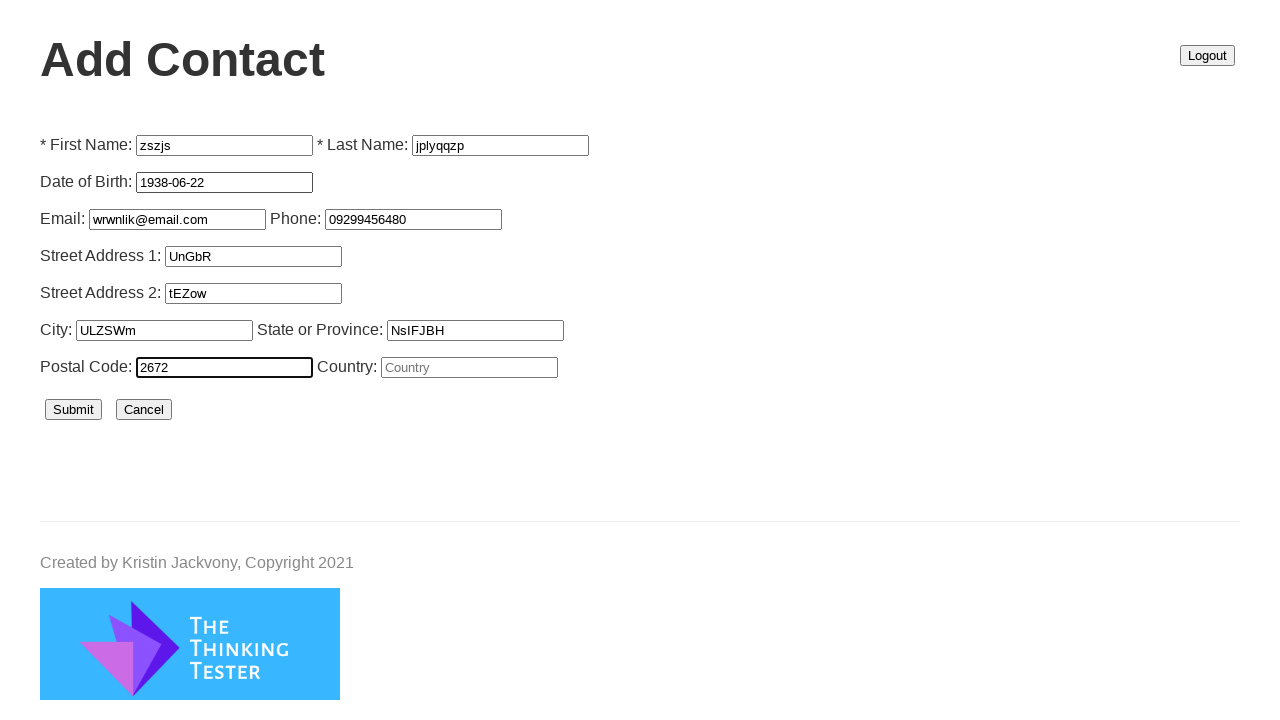

Filled country with 'TBwWQgX' (contact 1/10) on #country
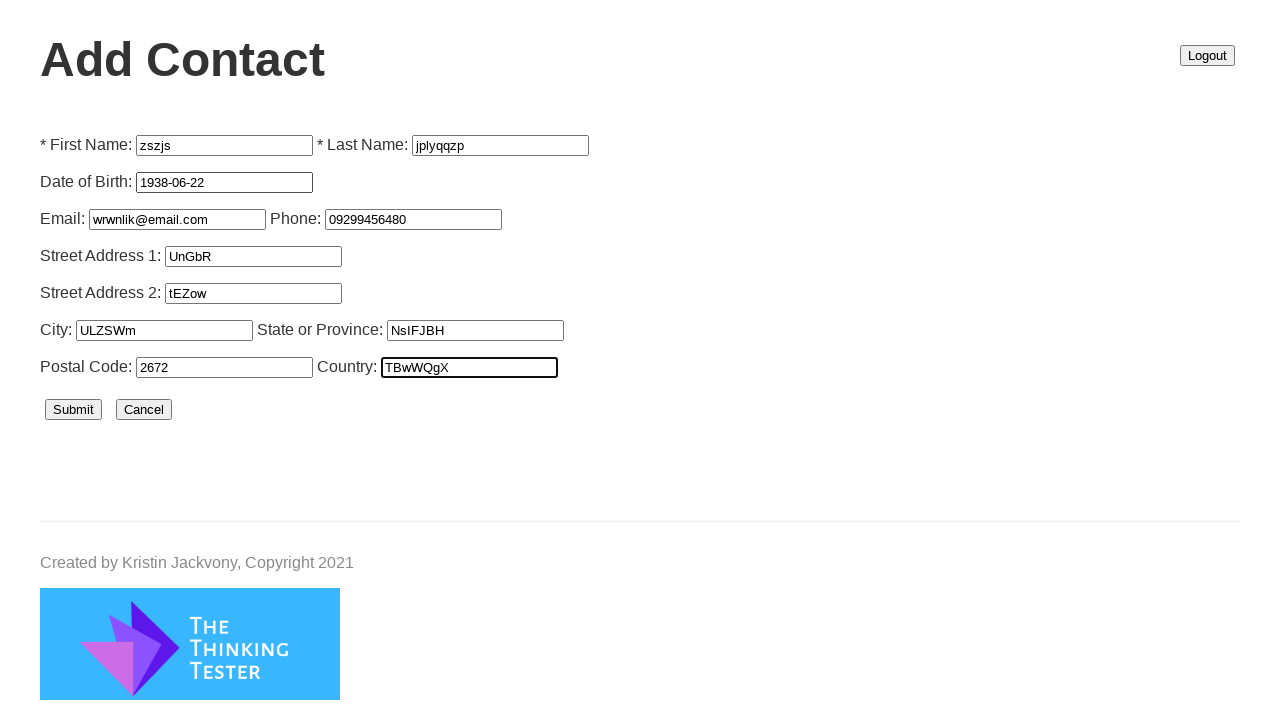

Submitted contact form (contact 1/10) at (74, 410) on #submit
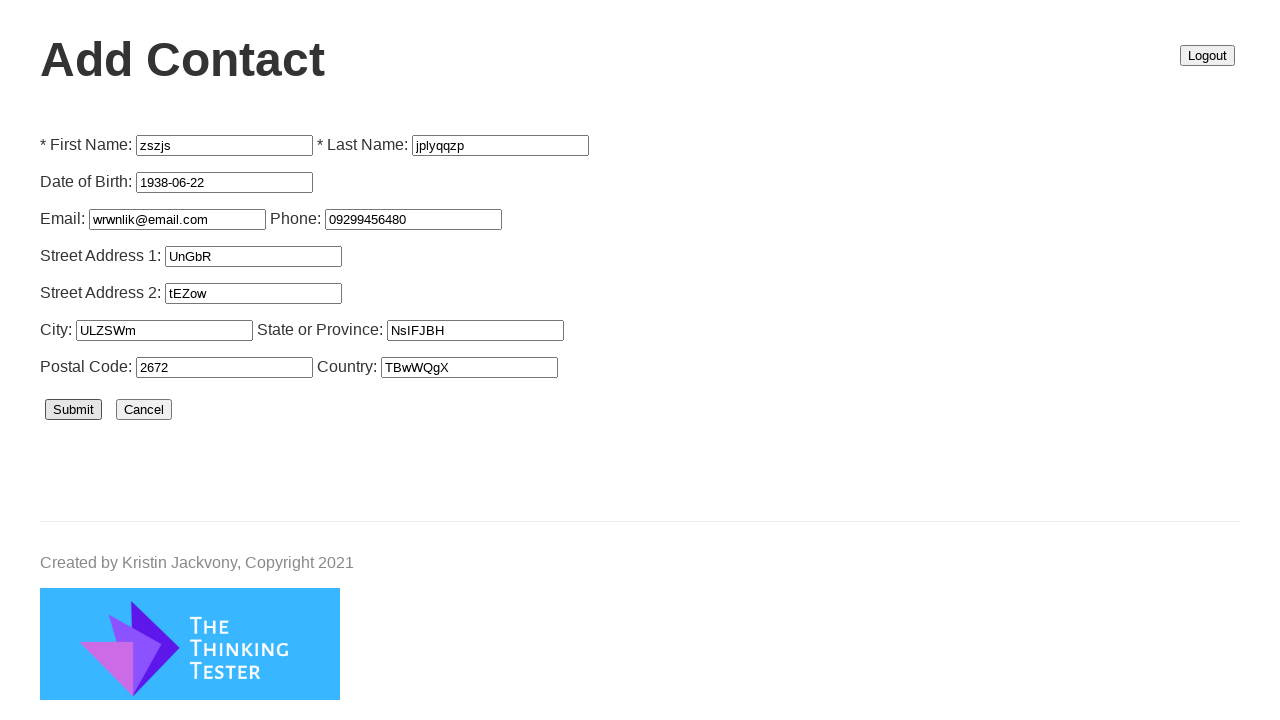

Waited 1 second before adding next contact
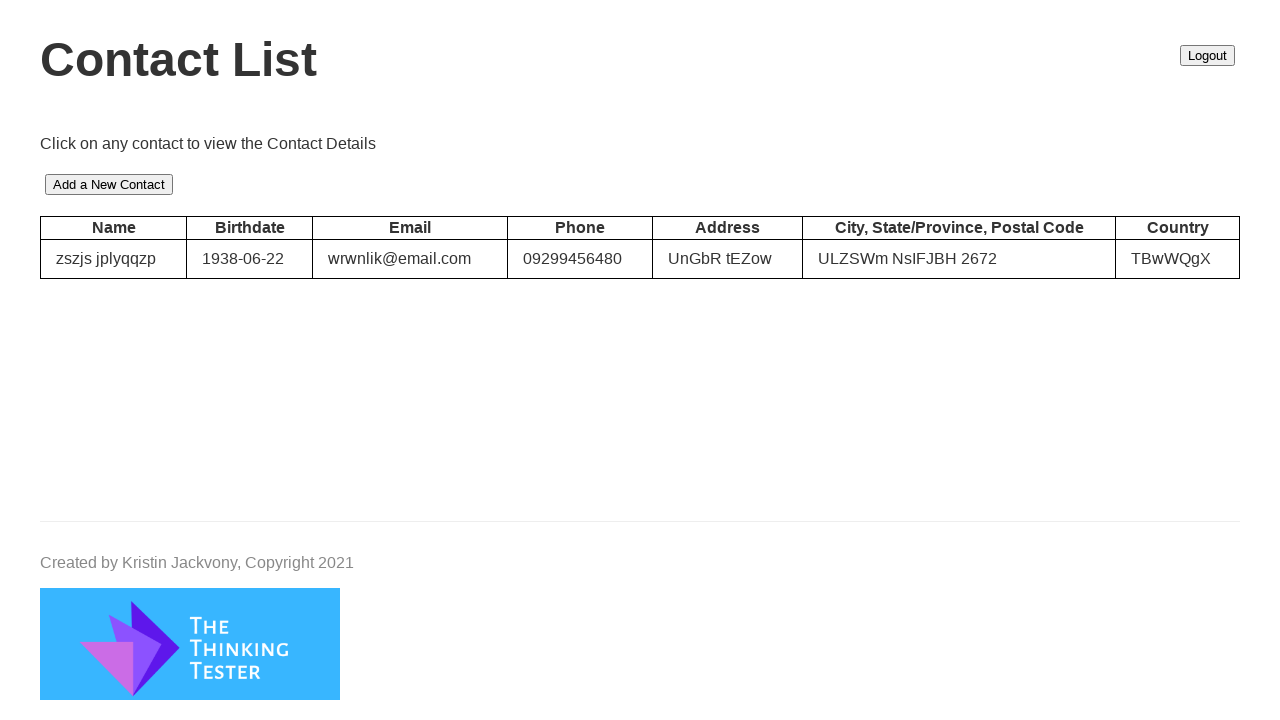

Add Contact button ready (contact 2/10)
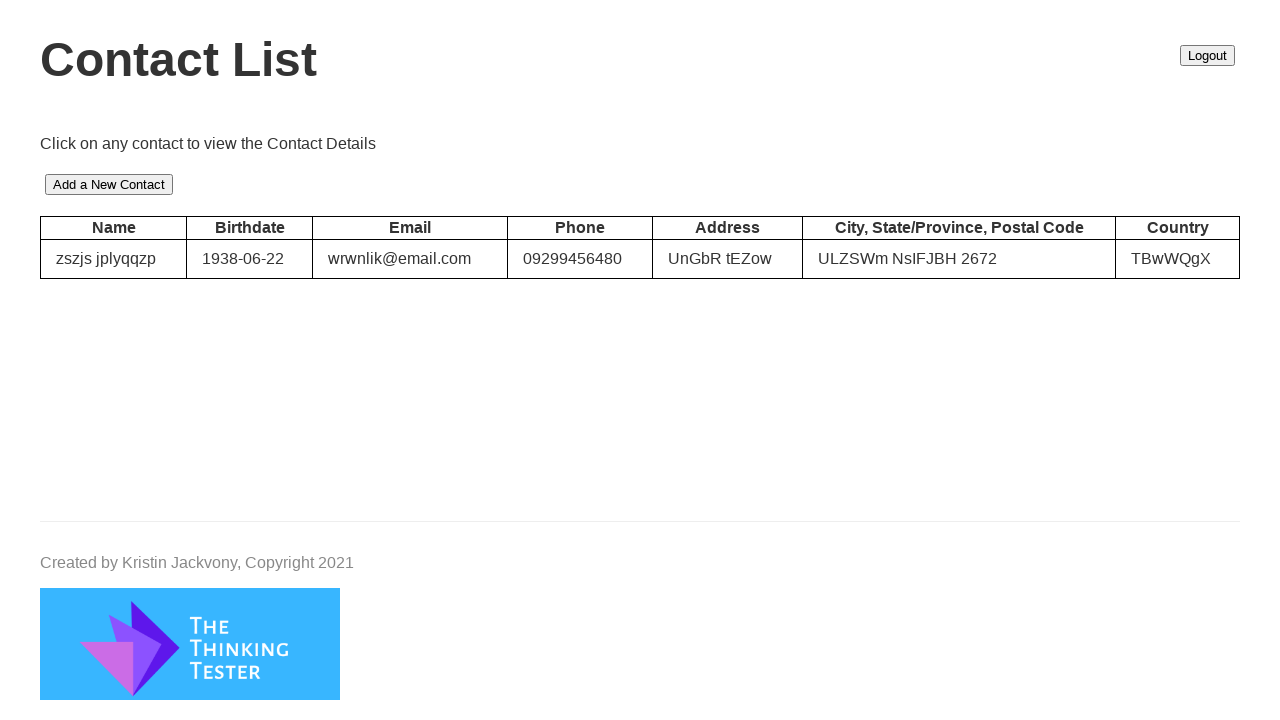

Clicked Add Contact button (contact 2/10) at (109, 185) on #add-contact
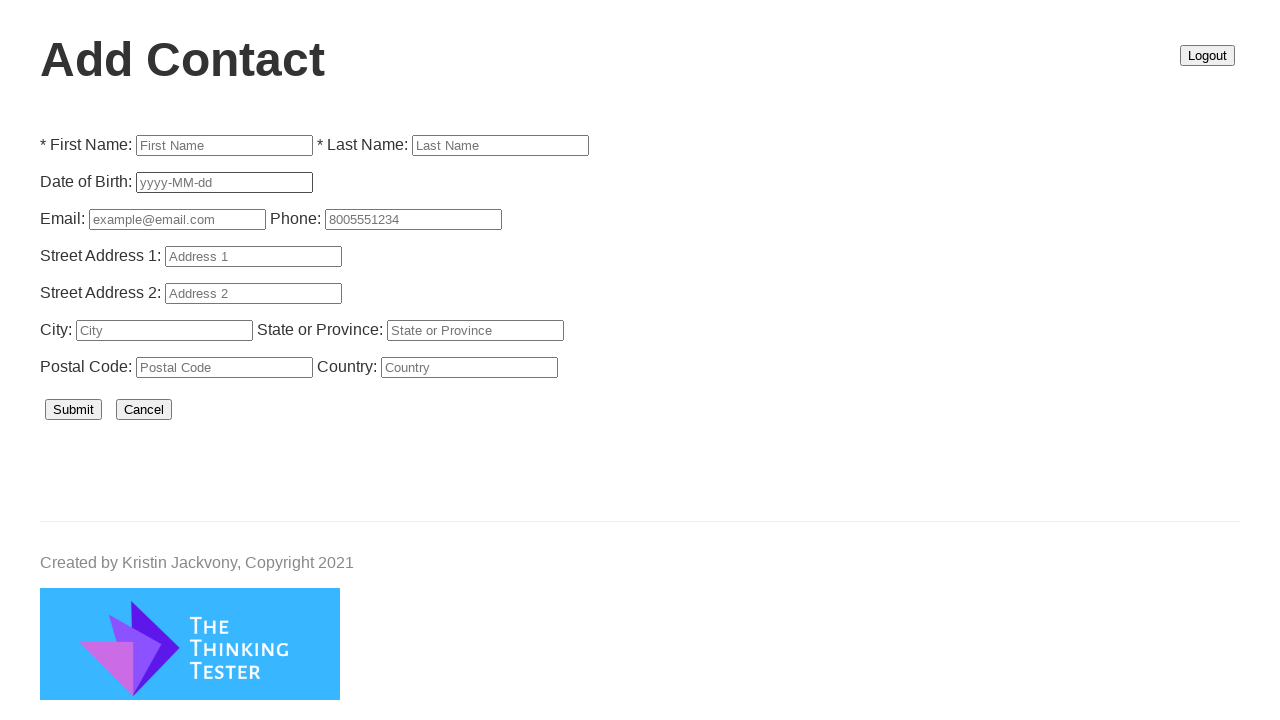

Add contact form loaded (contact 2/10)
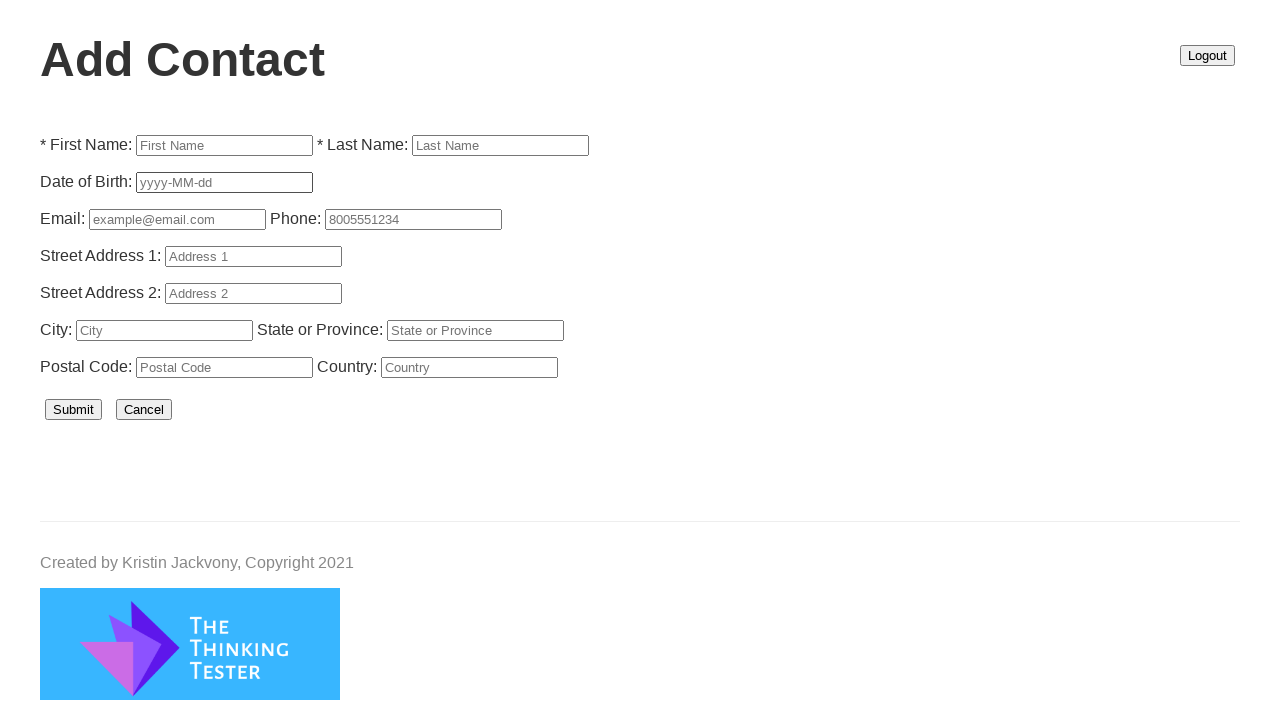

Filled contact first name with 'cyxom' (contact 2/10) on #firstName
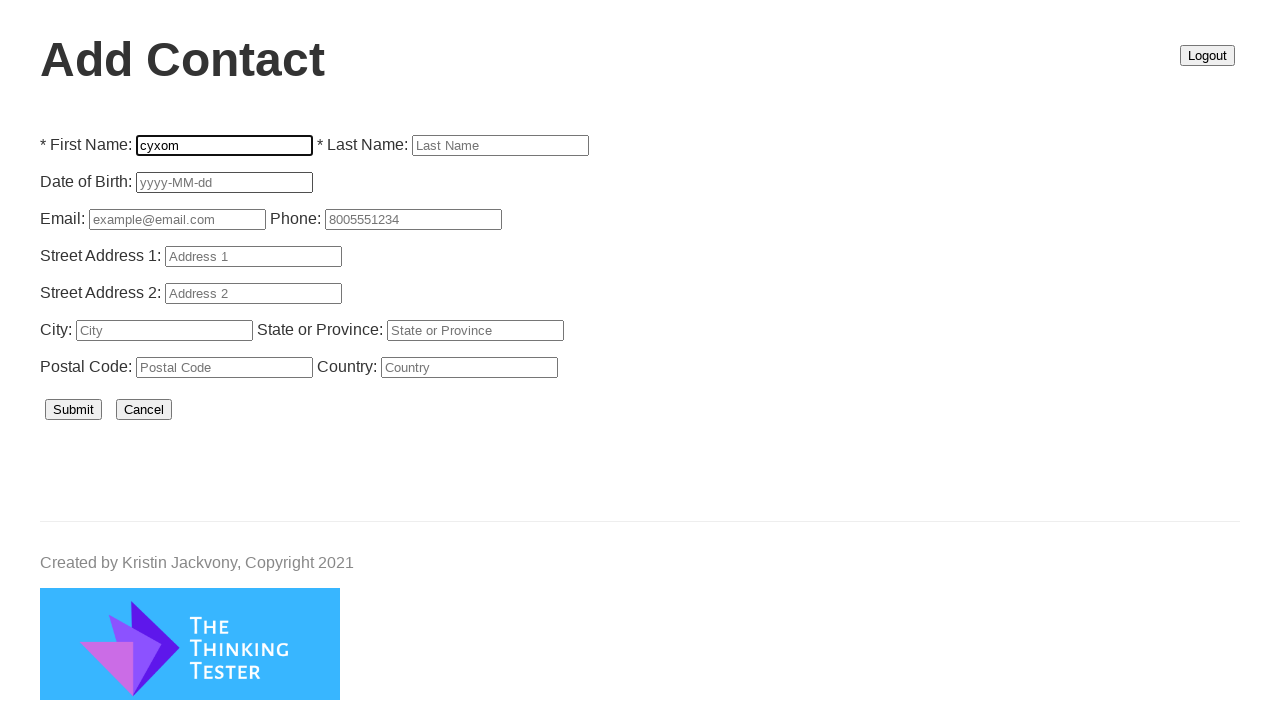

Filled contact last name with 'flfwoulu' (contact 2/10) on #lastName
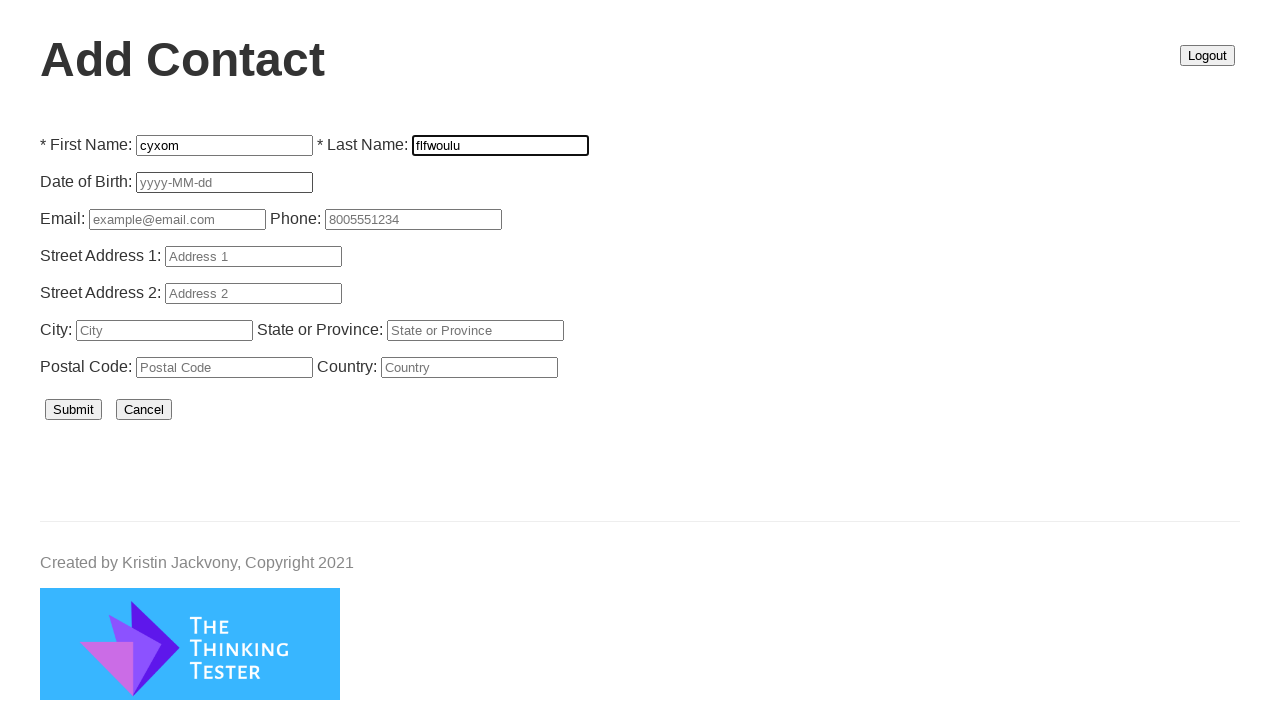

Filled birthdate with '1966-12-09' (contact 2/10) on #birthdate
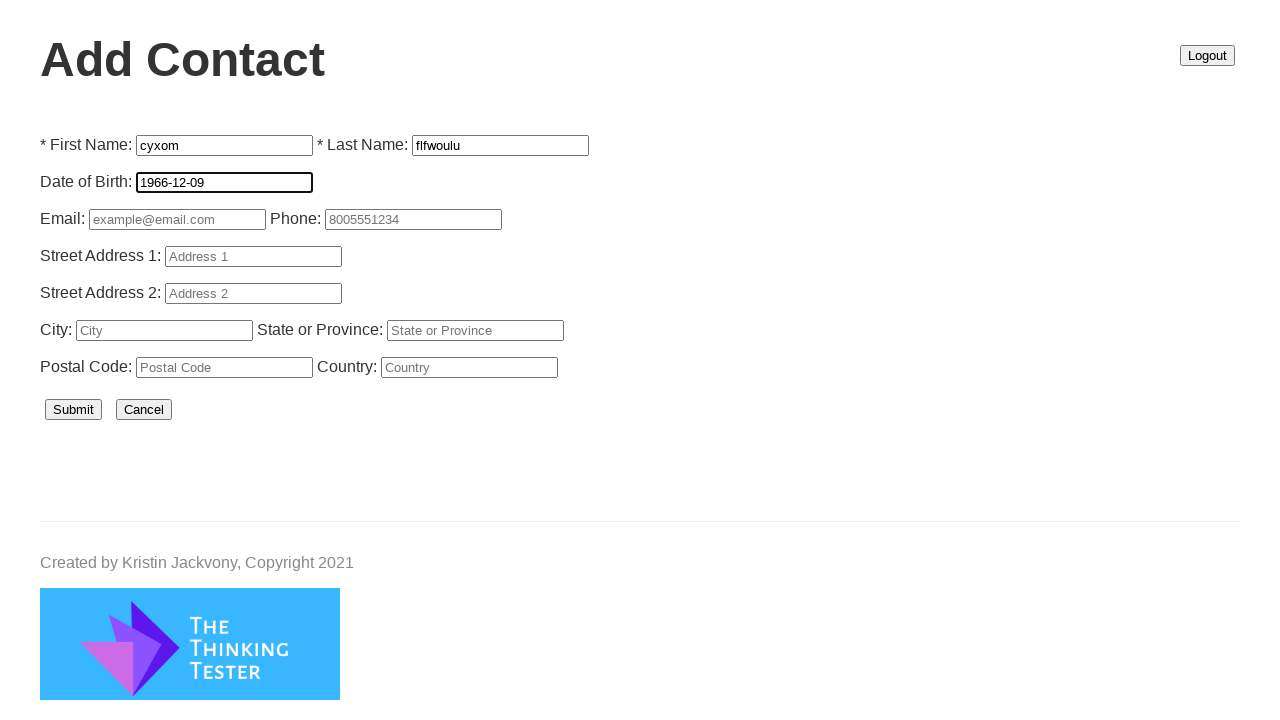

Filled contact email with 'urwixtk@email.com' (contact 2/10) on #email
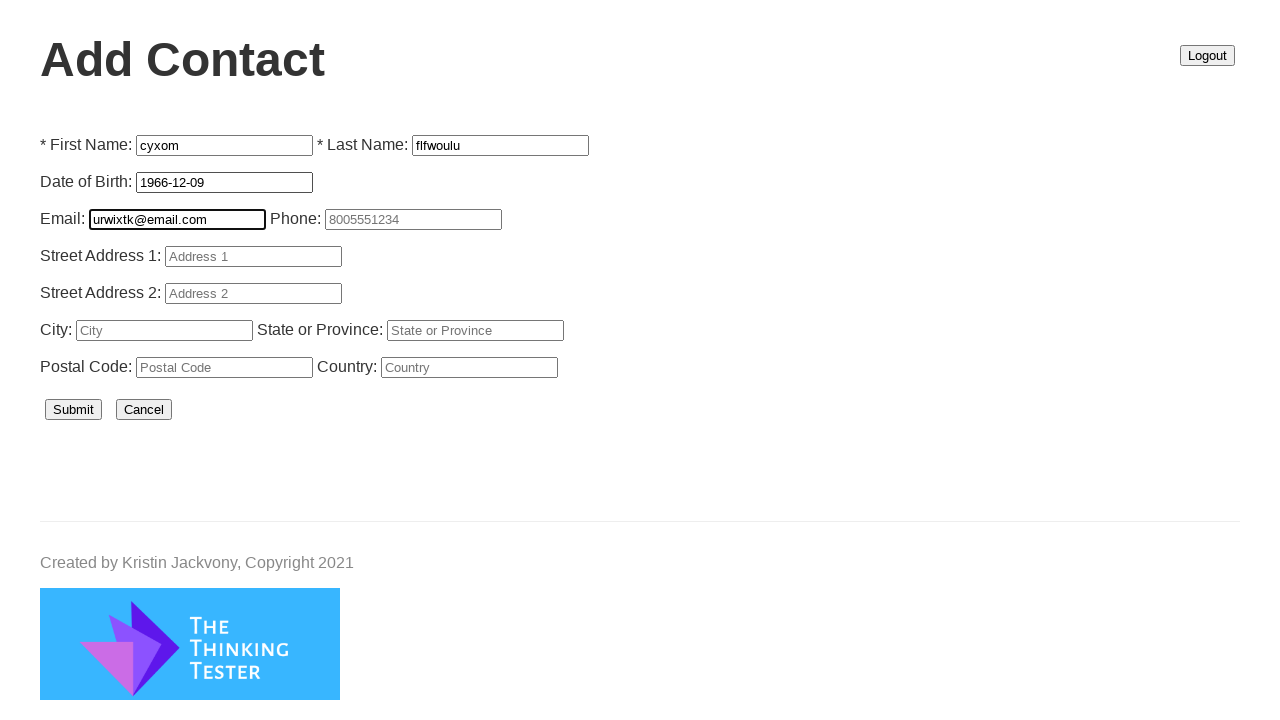

Filled phone number with '09232468702' (contact 2/10) on #phone
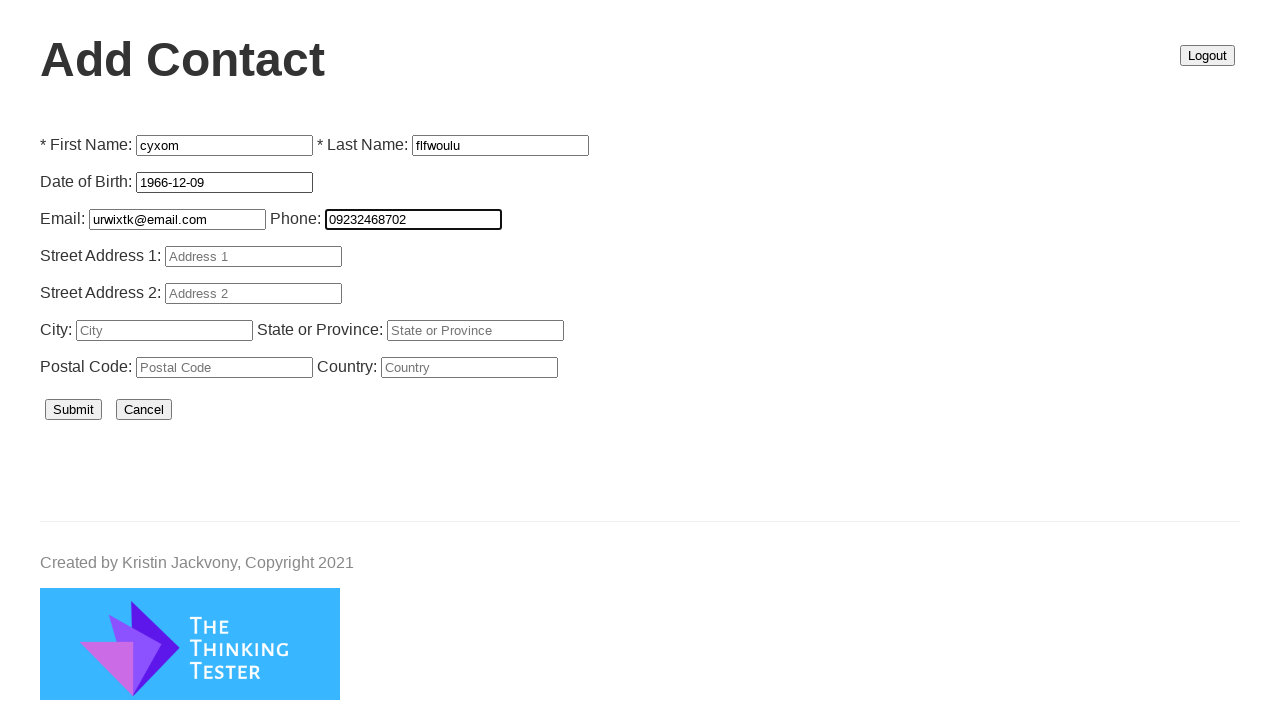

Filled street address 1 with 'dAbDd' (contact 2/10) on #street1
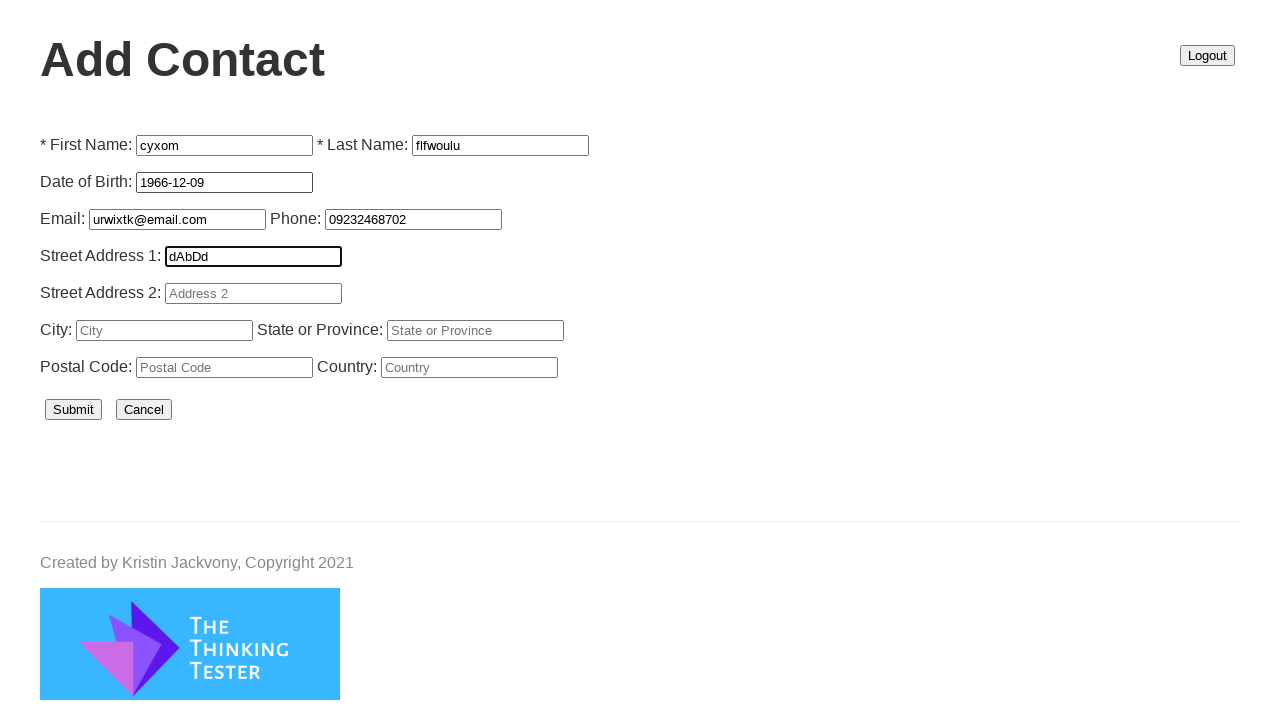

Filled street address 2 with 'Jjcfv' (contact 2/10) on #street2
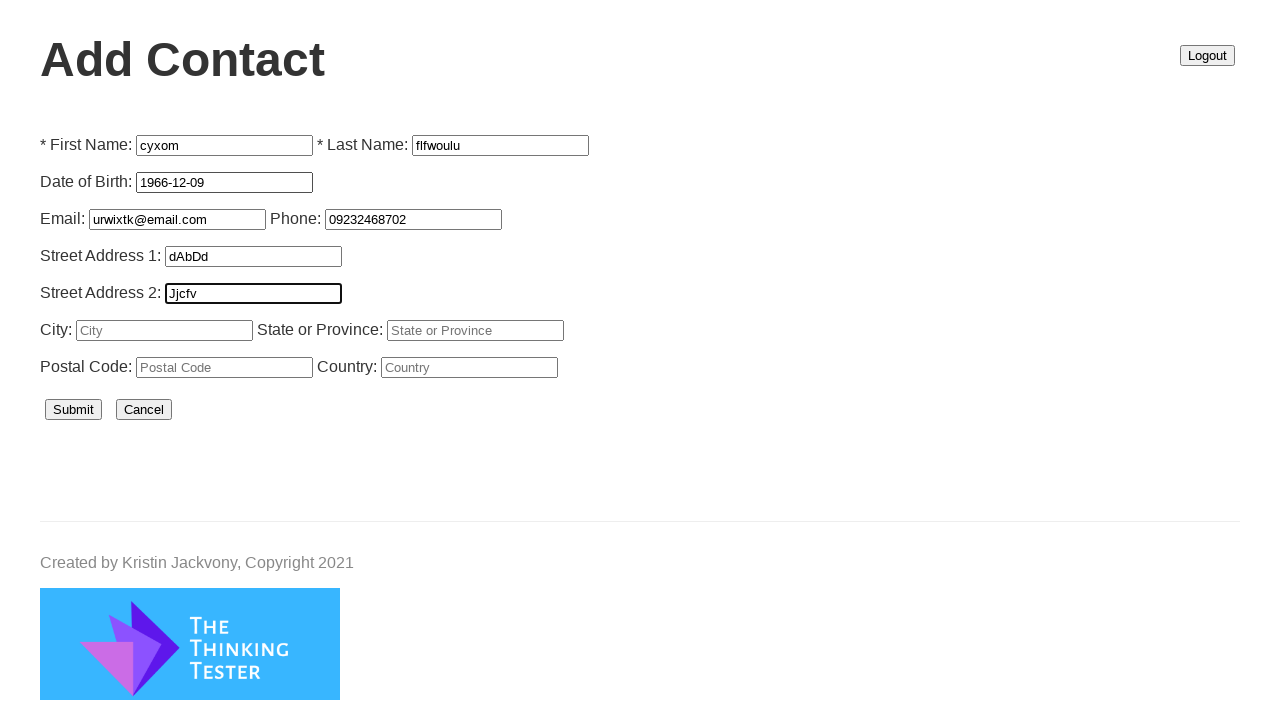

Filled city with 'LPTaXm' (contact 2/10) on #city
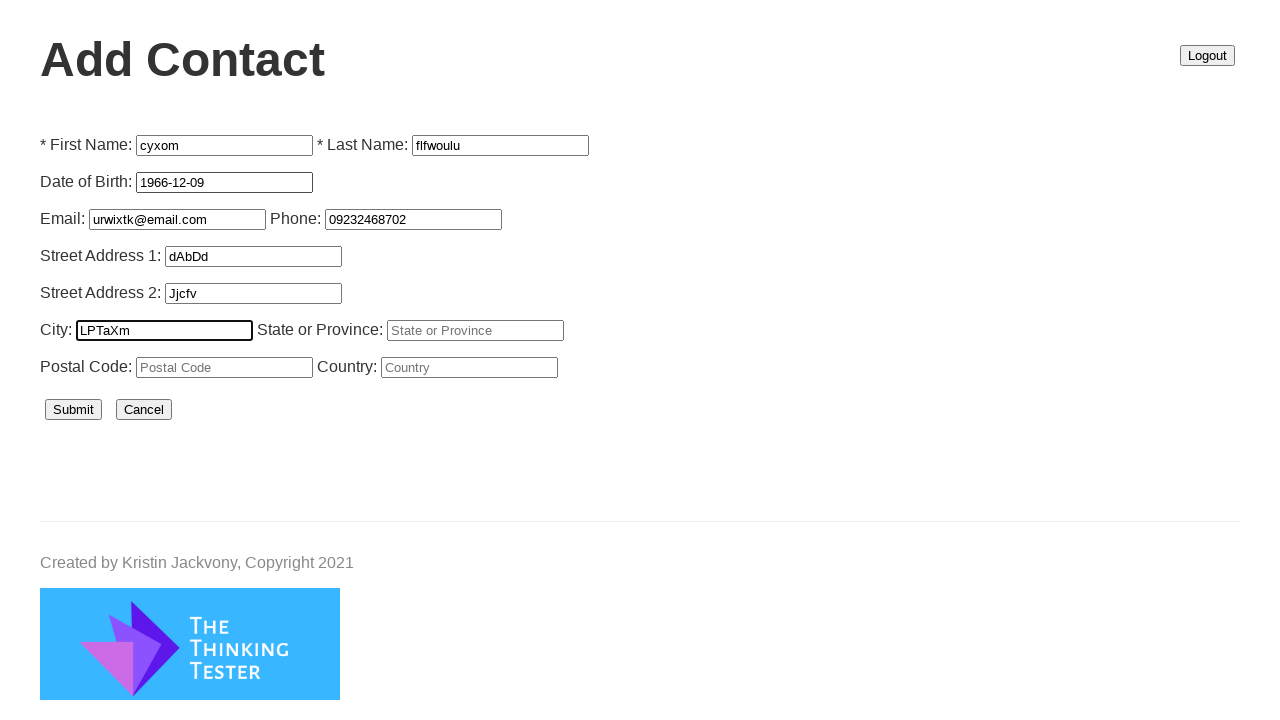

Filled state/province with 'ezLmoZj' (contact 2/10) on #stateProvince
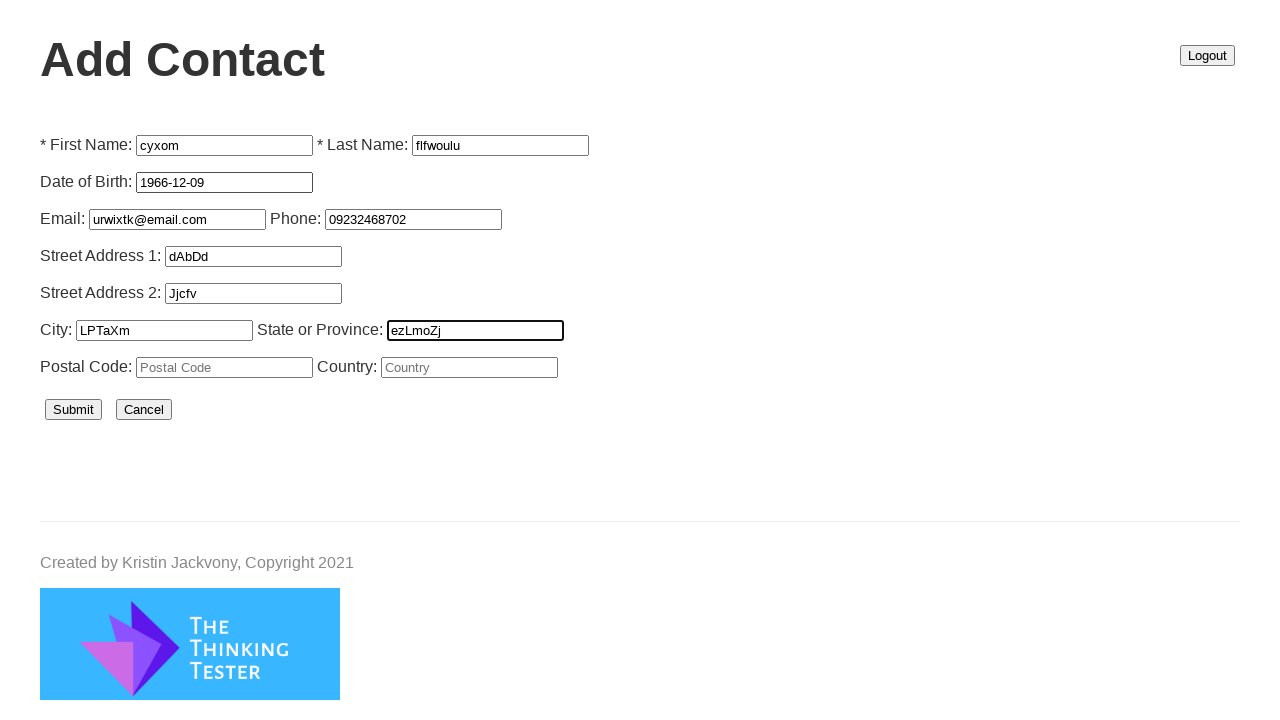

Filled postal code with '8987' (contact 2/10) on #postalCode
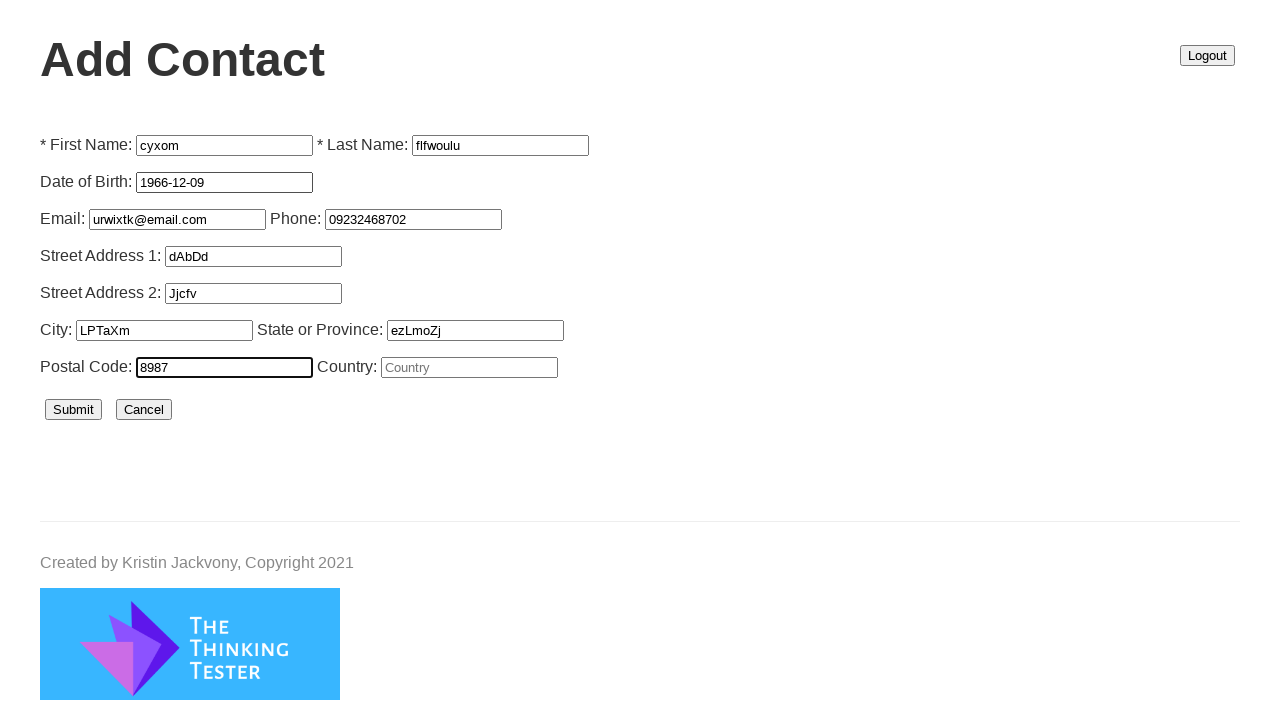

Filled country with 'WKtCXxt' (contact 2/10) on #country
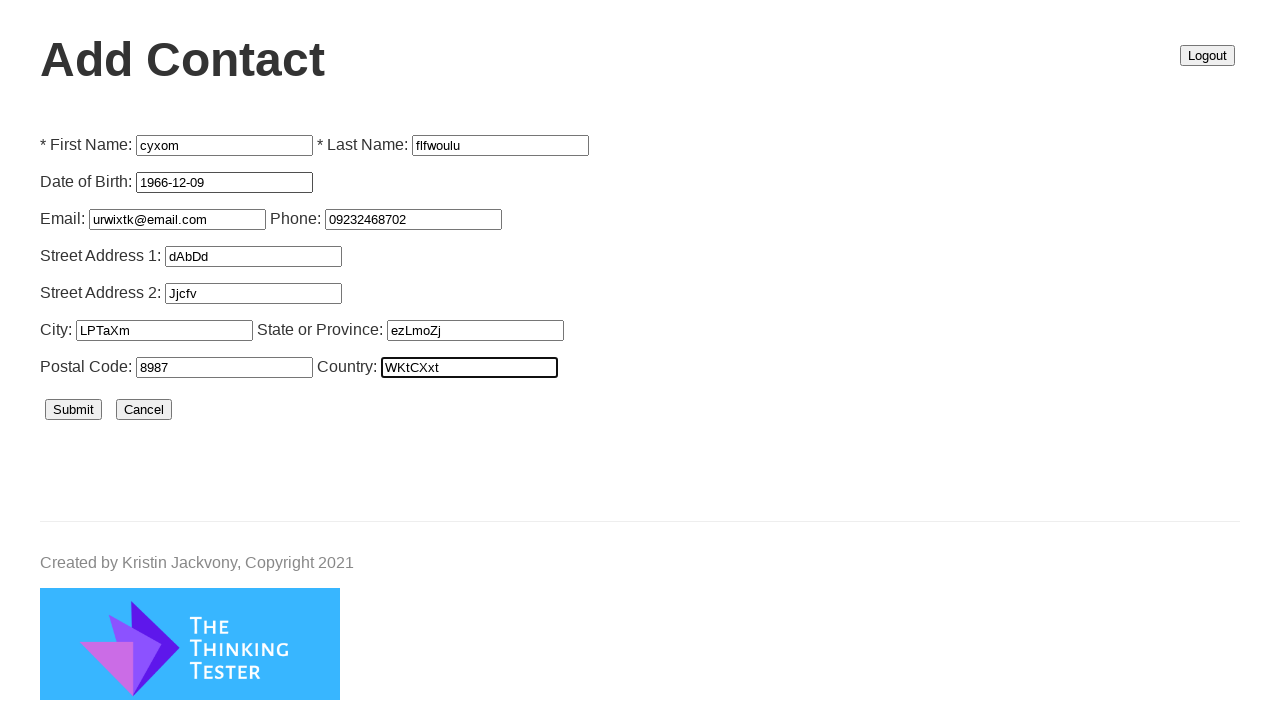

Submitted contact form (contact 2/10) at (74, 410) on #submit
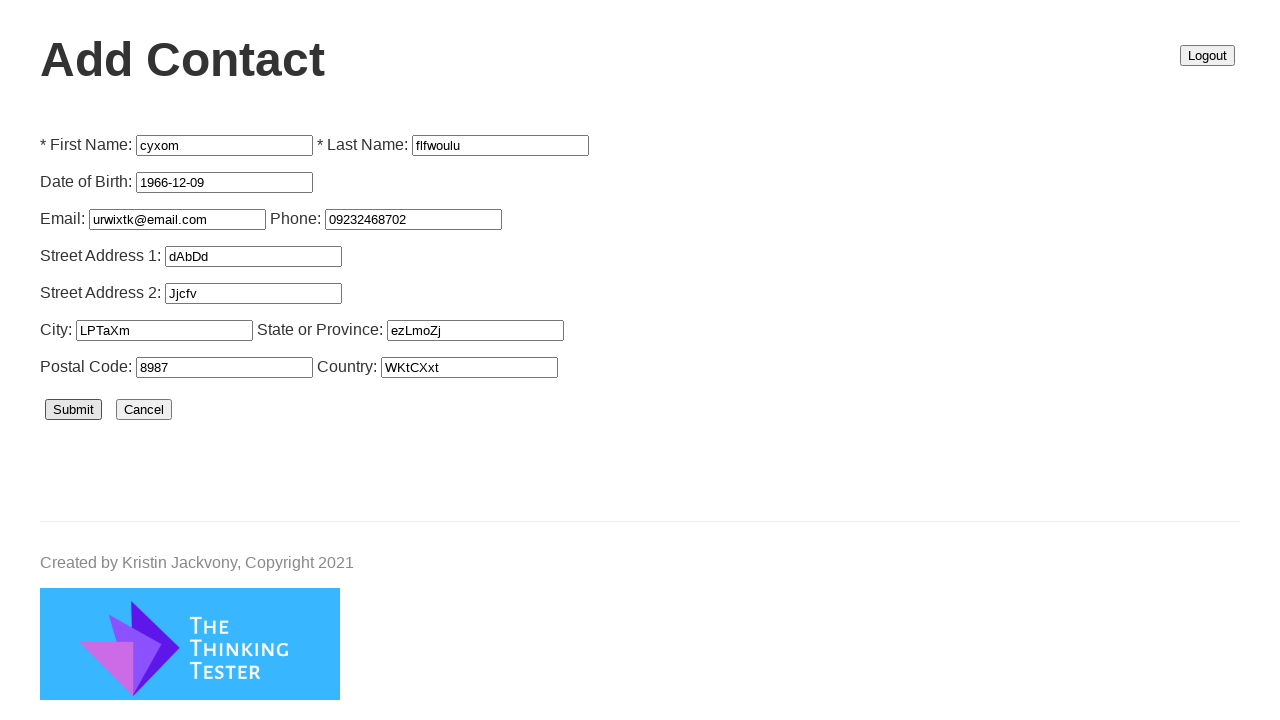

Waited 1 second before adding next contact
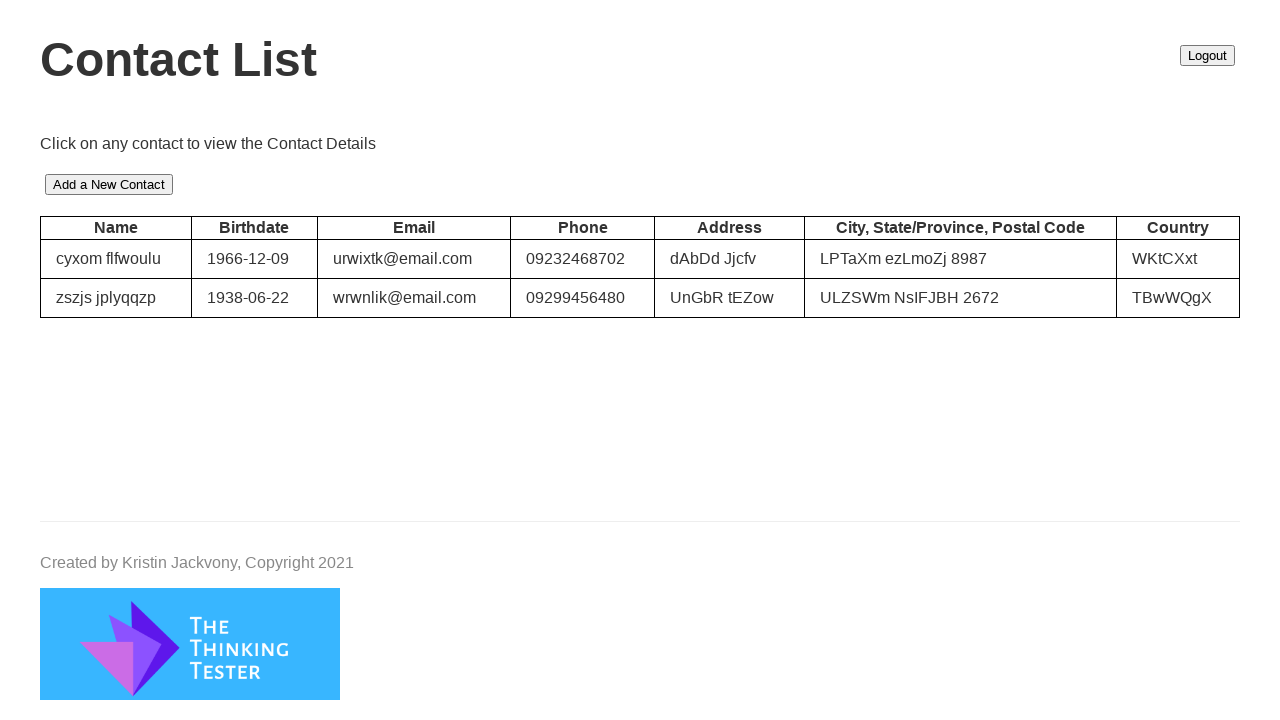

Add Contact button ready (contact 3/10)
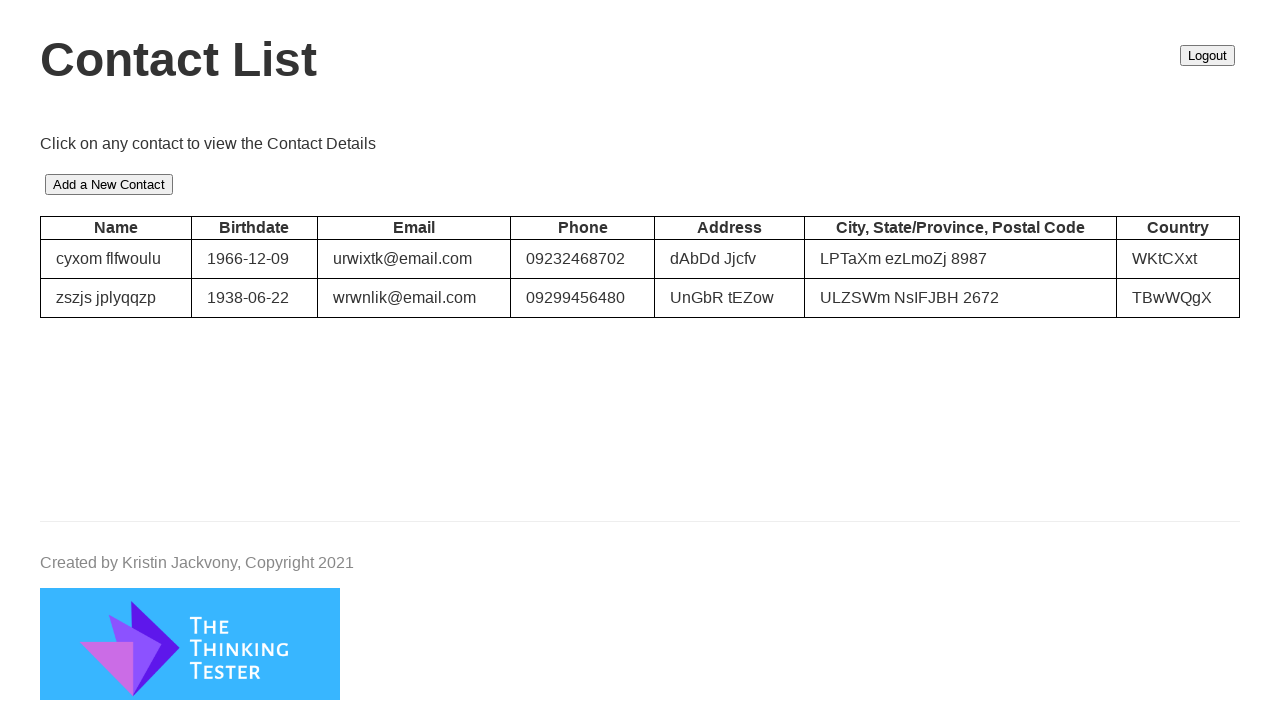

Clicked Add Contact button (contact 3/10) at (109, 185) on #add-contact
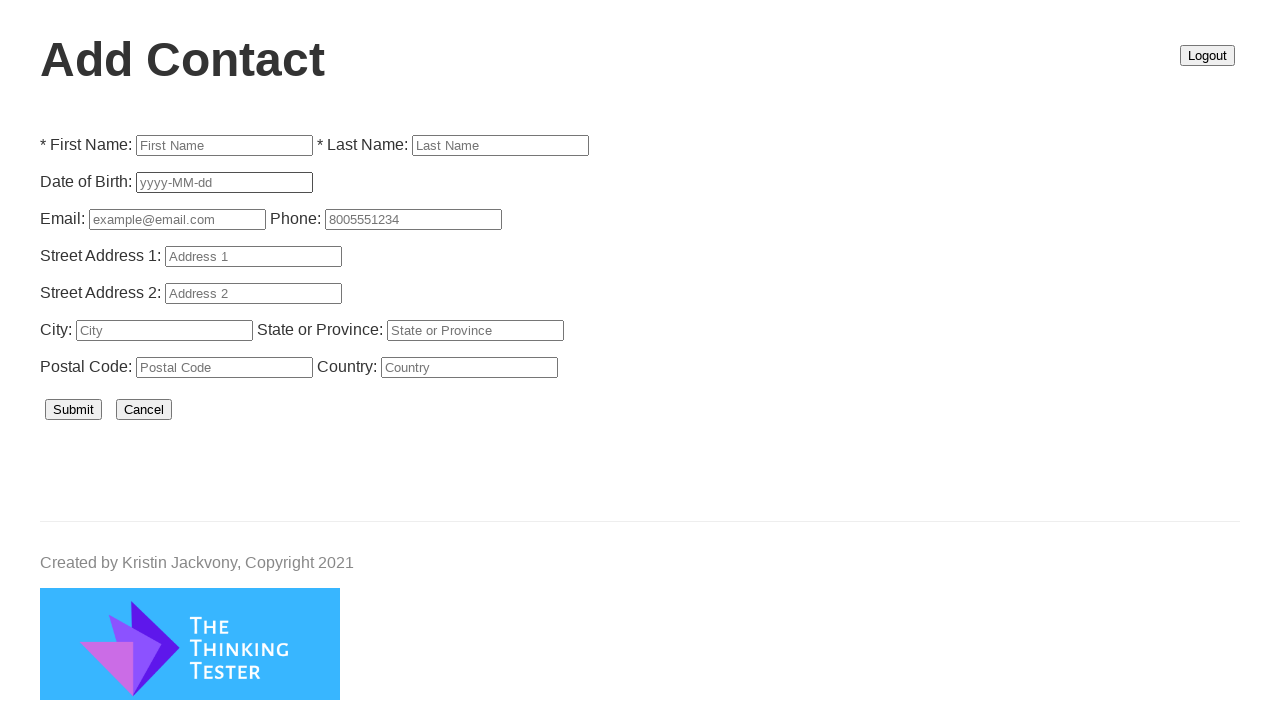

Add contact form loaded (contact 3/10)
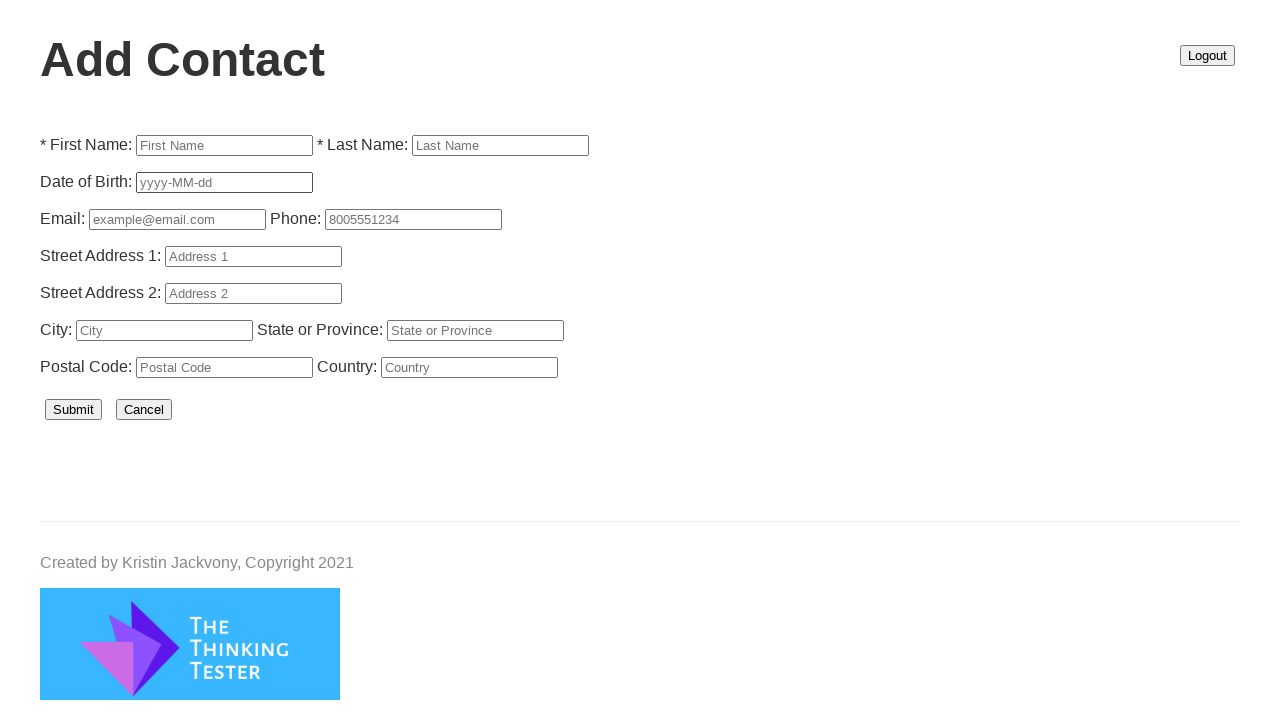

Filled contact first name with 'hfxcw' (contact 3/10) on #firstName
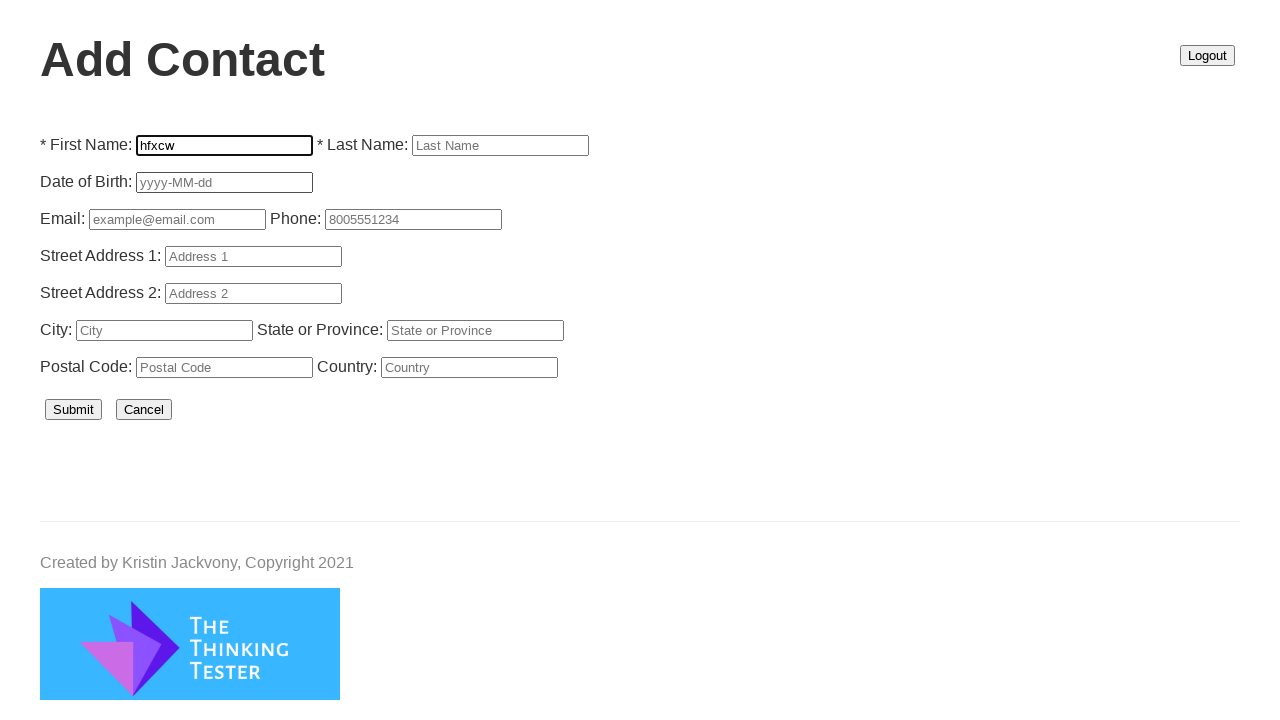

Filled contact last name with 'llmjouma' (contact 3/10) on #lastName
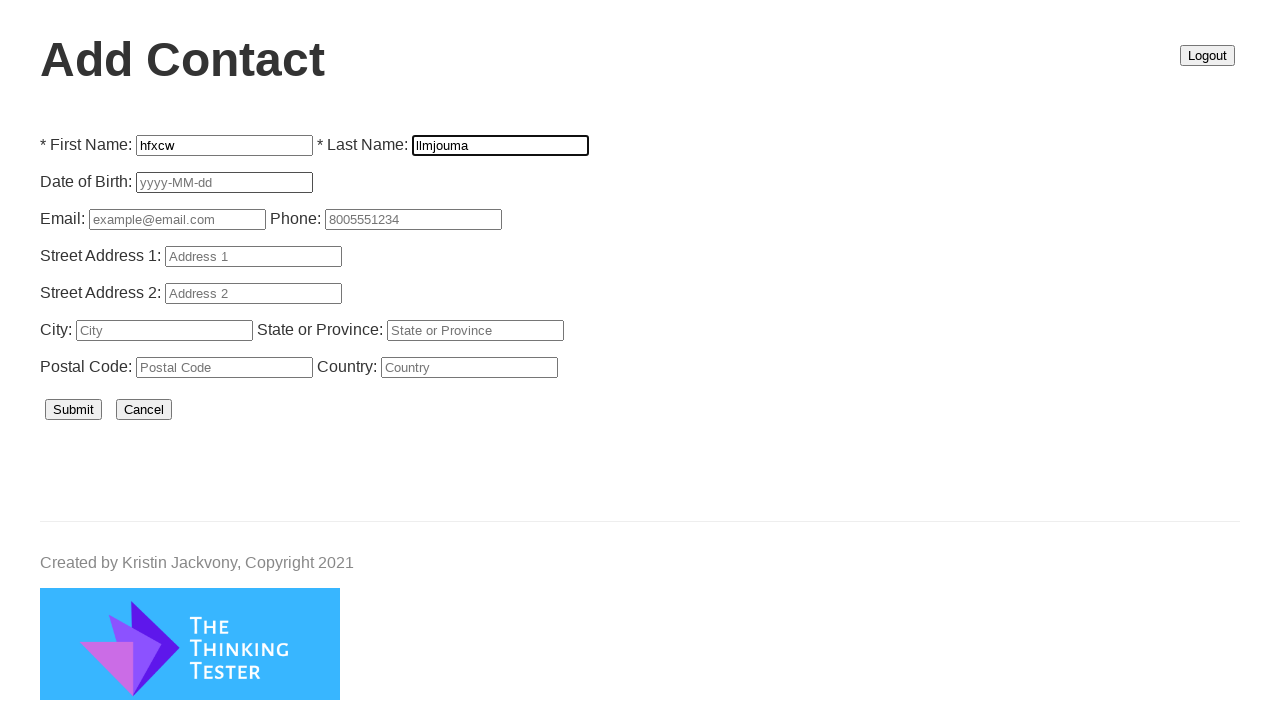

Filled birthdate with '1976-03-23' (contact 3/10) on #birthdate
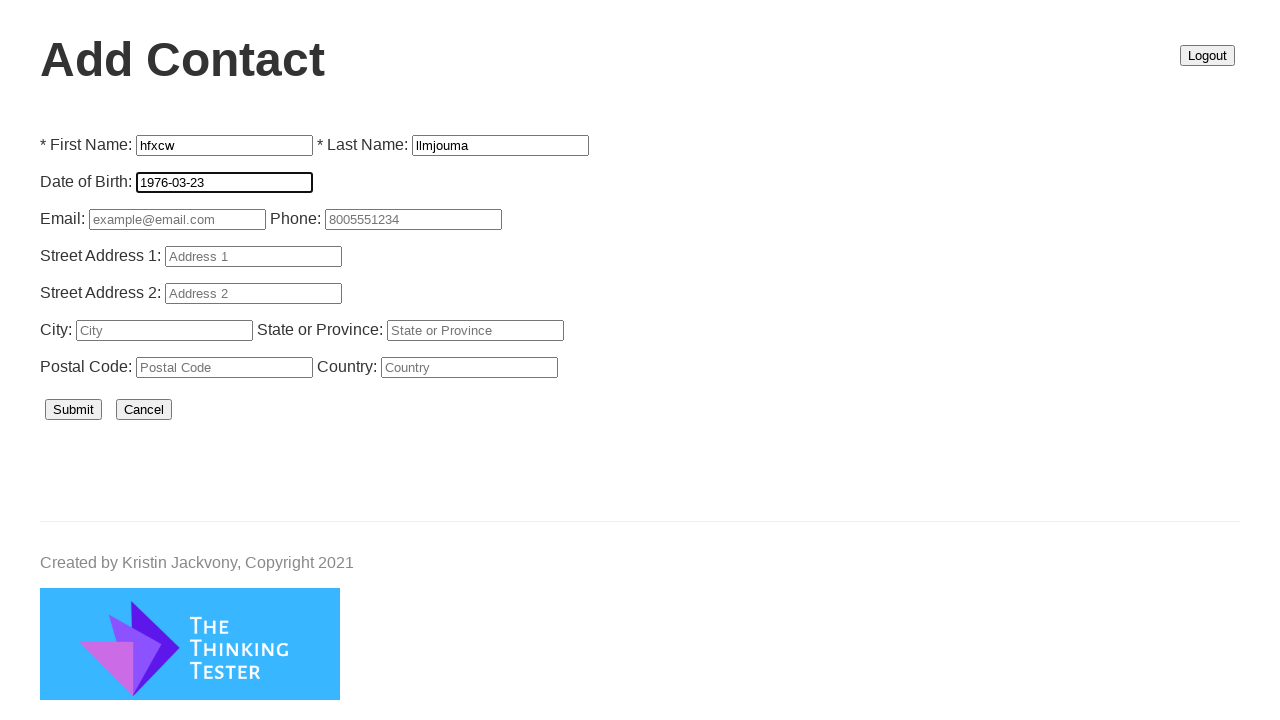

Filled contact email with 'ogsorul@email.com' (contact 3/10) on #email
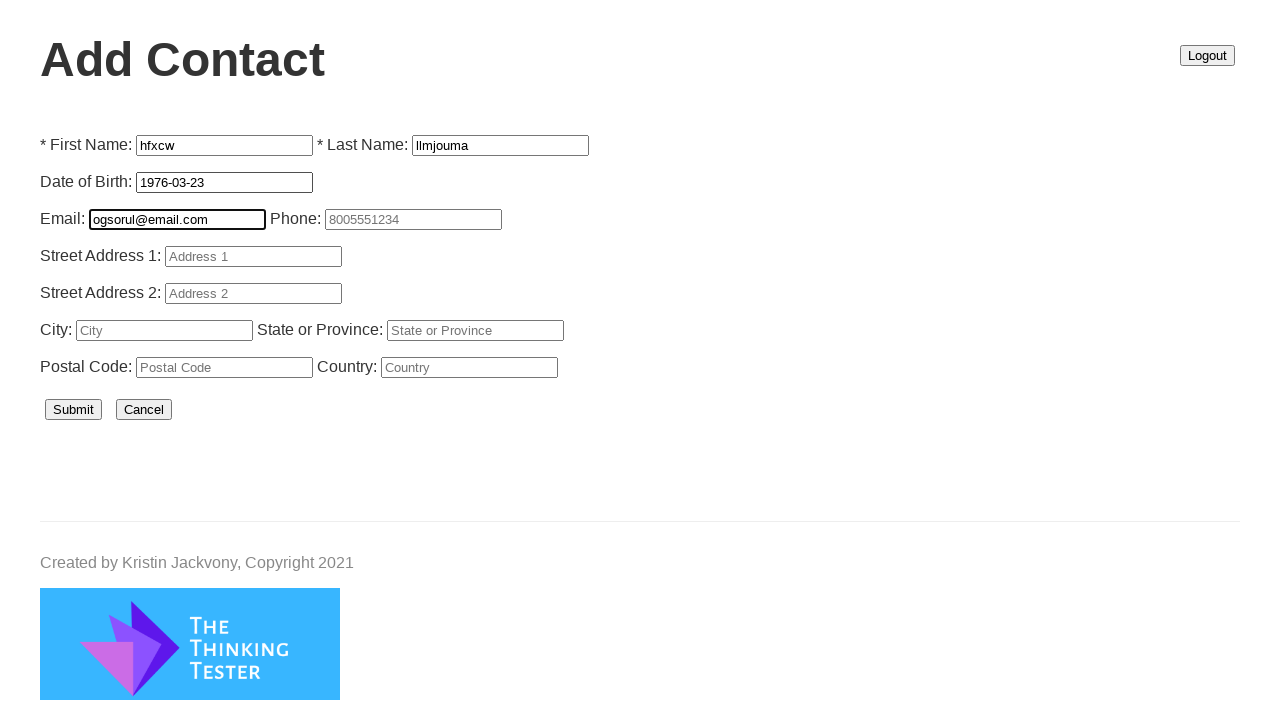

Filled phone number with '09060498545' (contact 3/10) on #phone
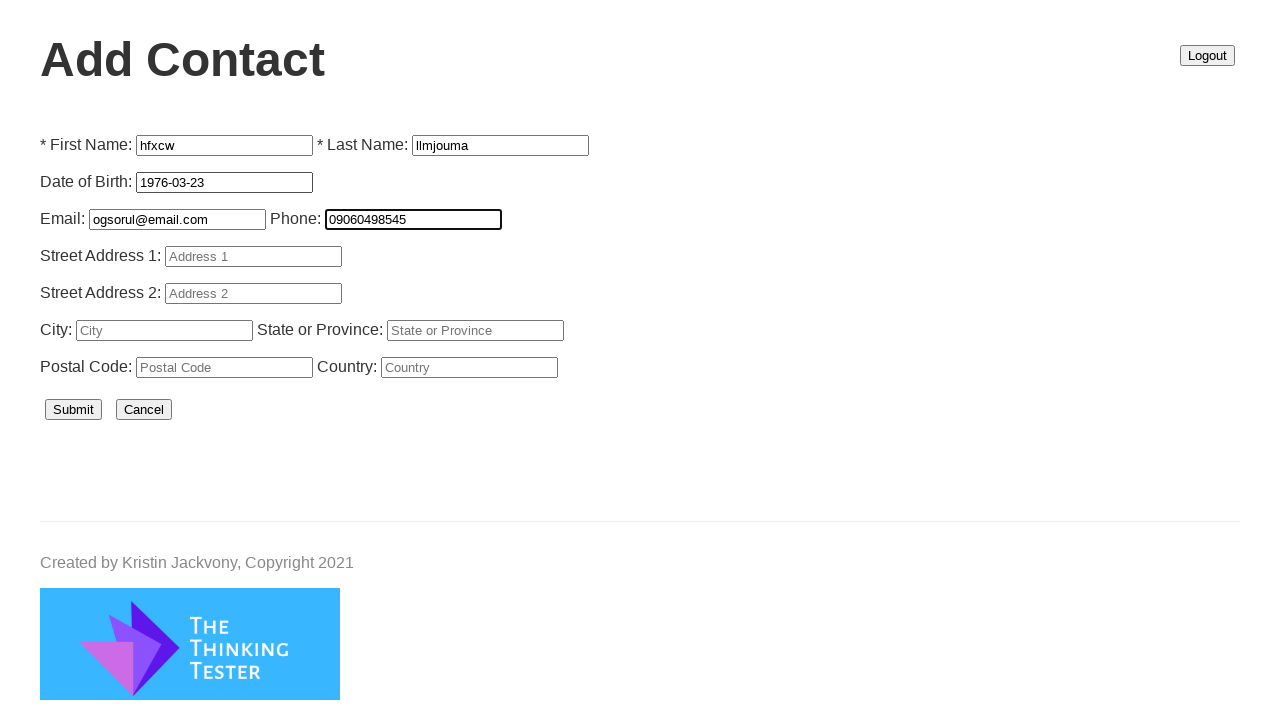

Filled street address 1 with 'andAo' (contact 3/10) on #street1
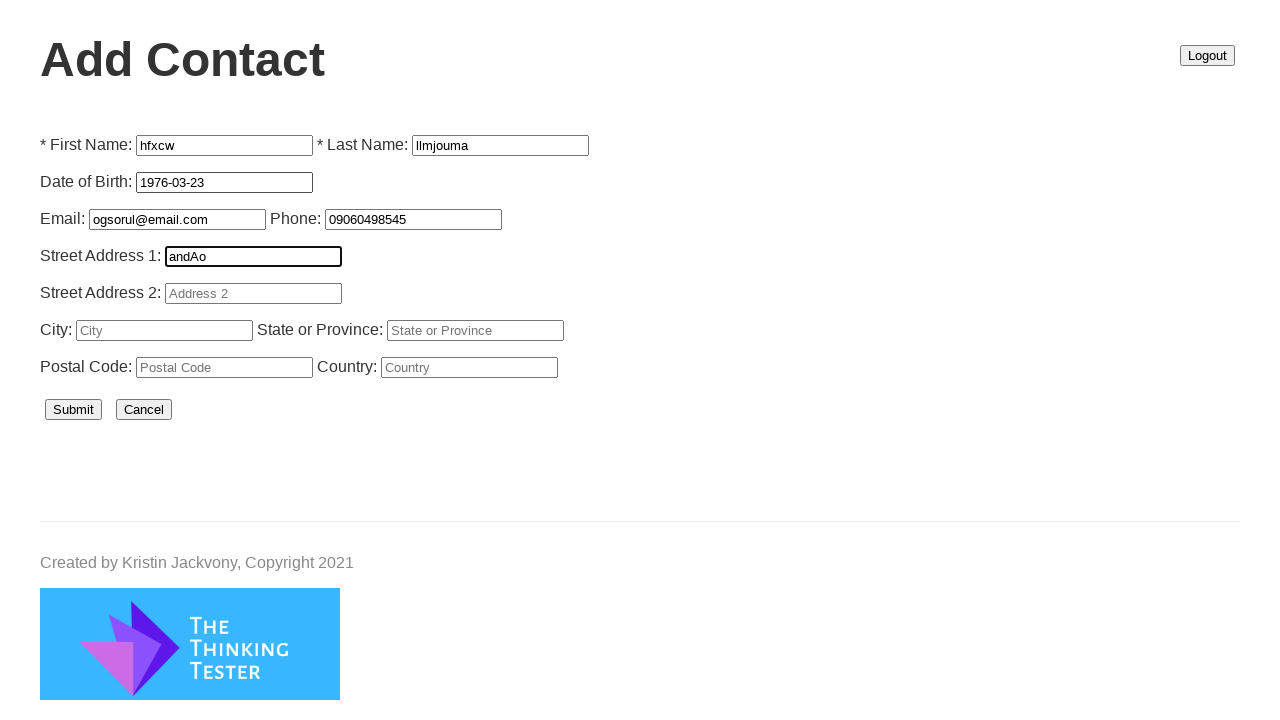

Filled street address 2 with 'hVbiV' (contact 3/10) on #street2
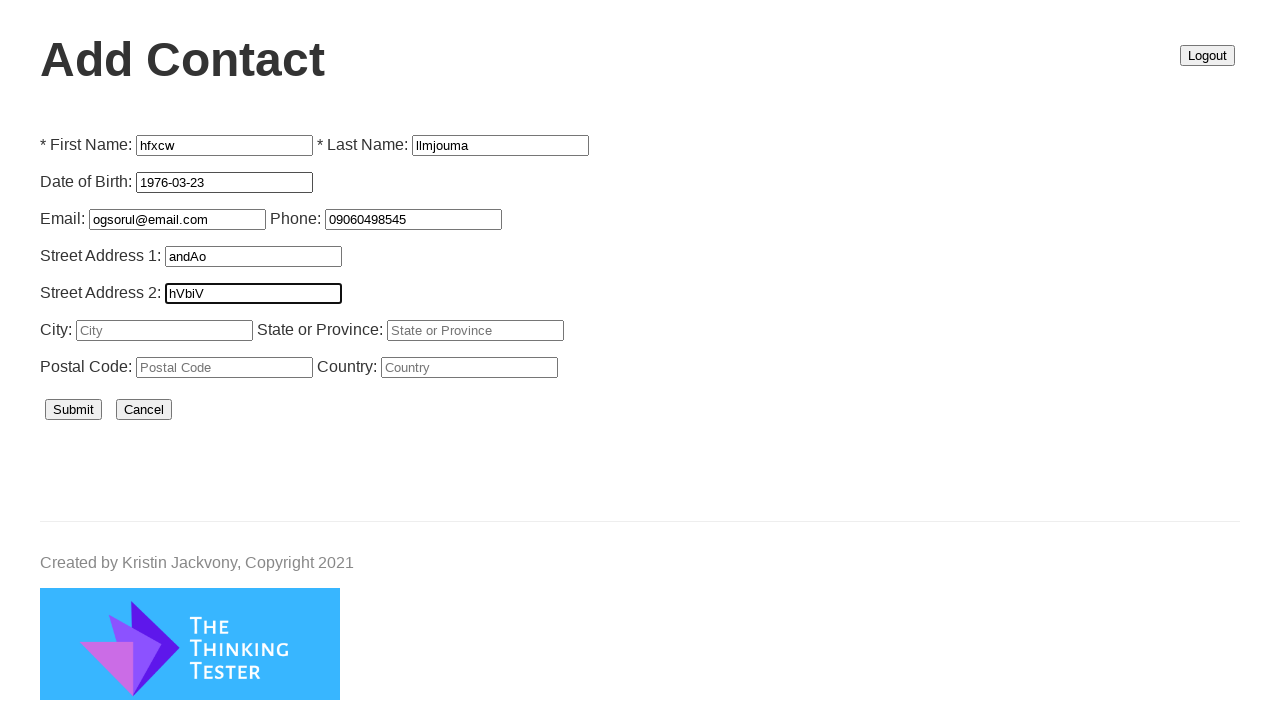

Filled city with 'EQWEQC' (contact 3/10) on #city
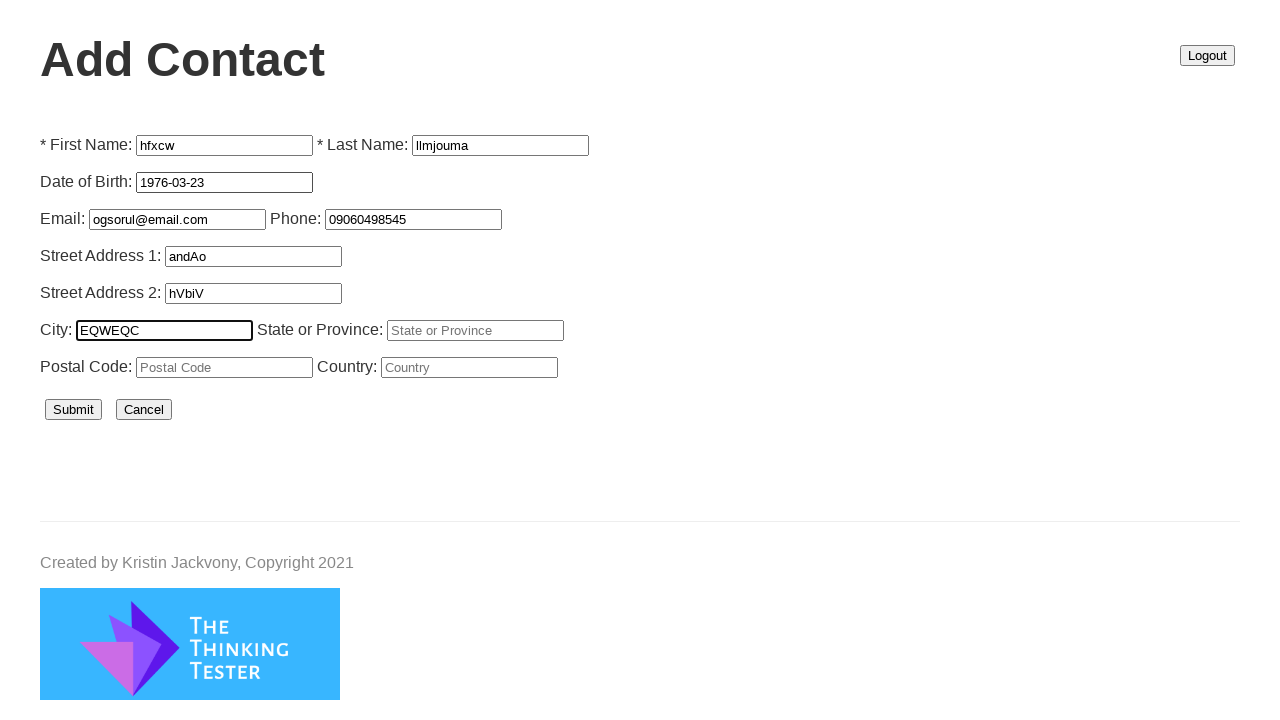

Filled state/province with 'gObawrV' (contact 3/10) on #stateProvince
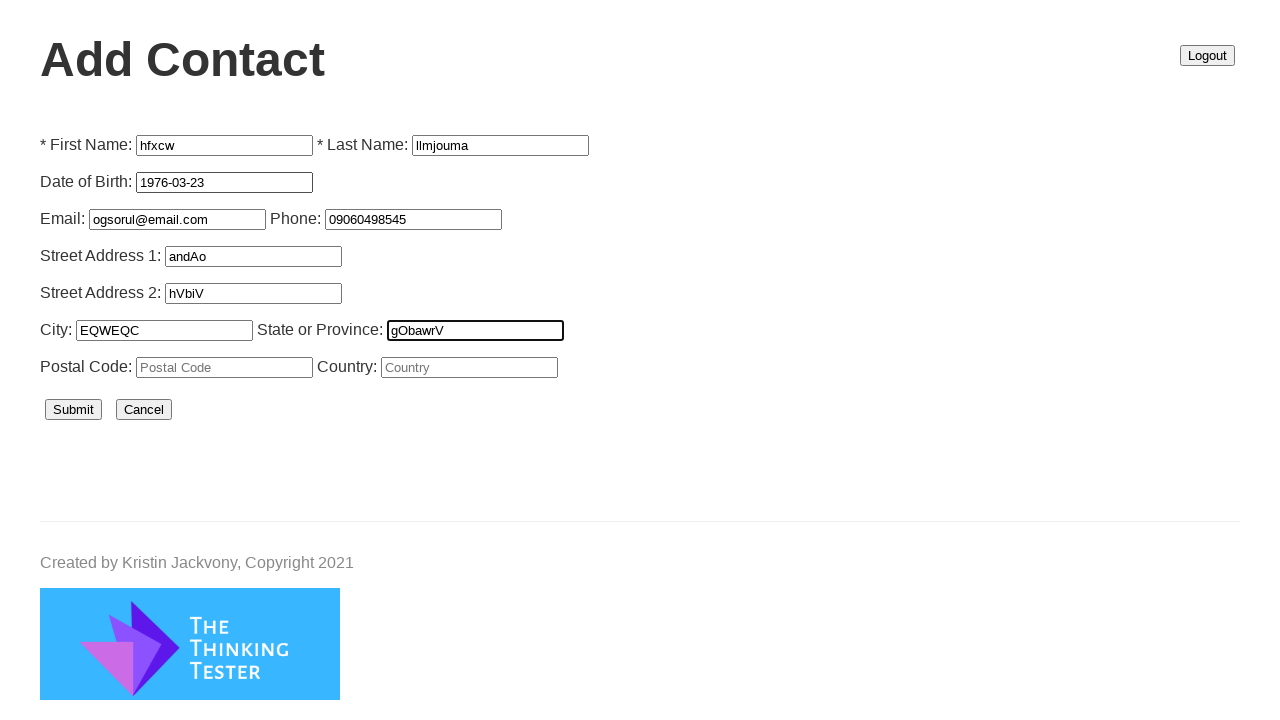

Filled postal code with '4466' (contact 3/10) on #postalCode
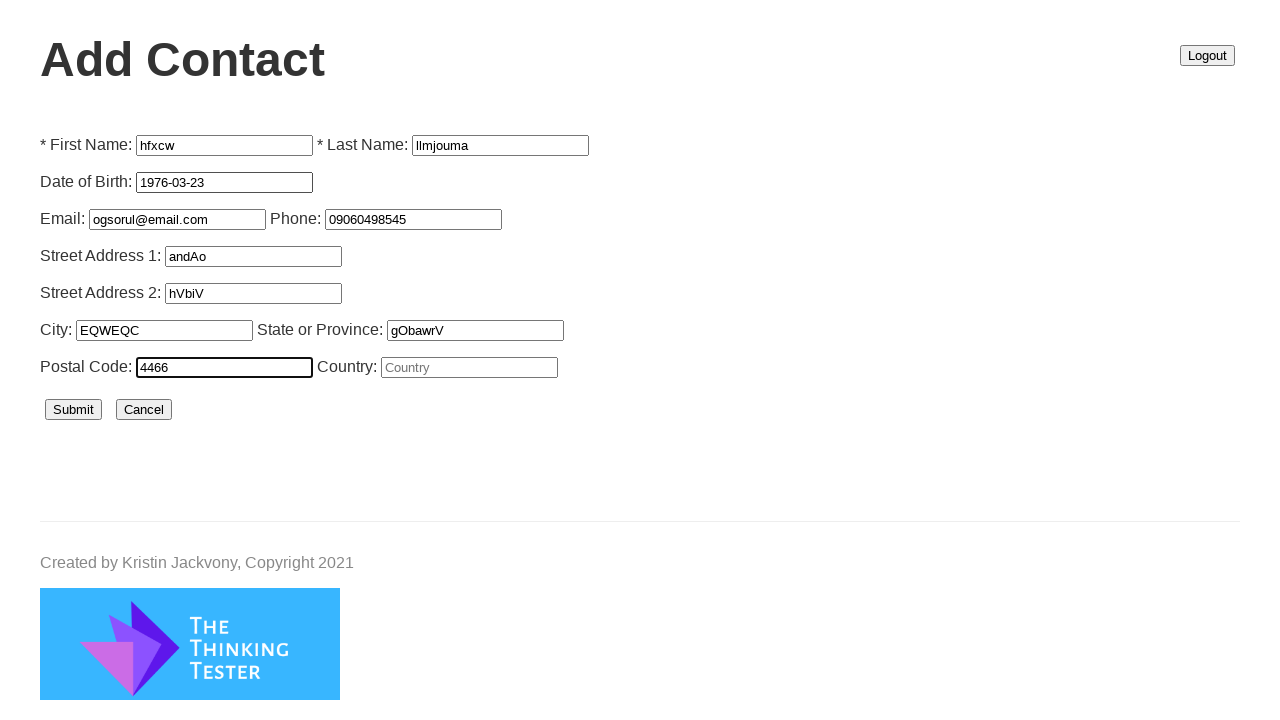

Filled country with 'QbJdOug' (contact 3/10) on #country
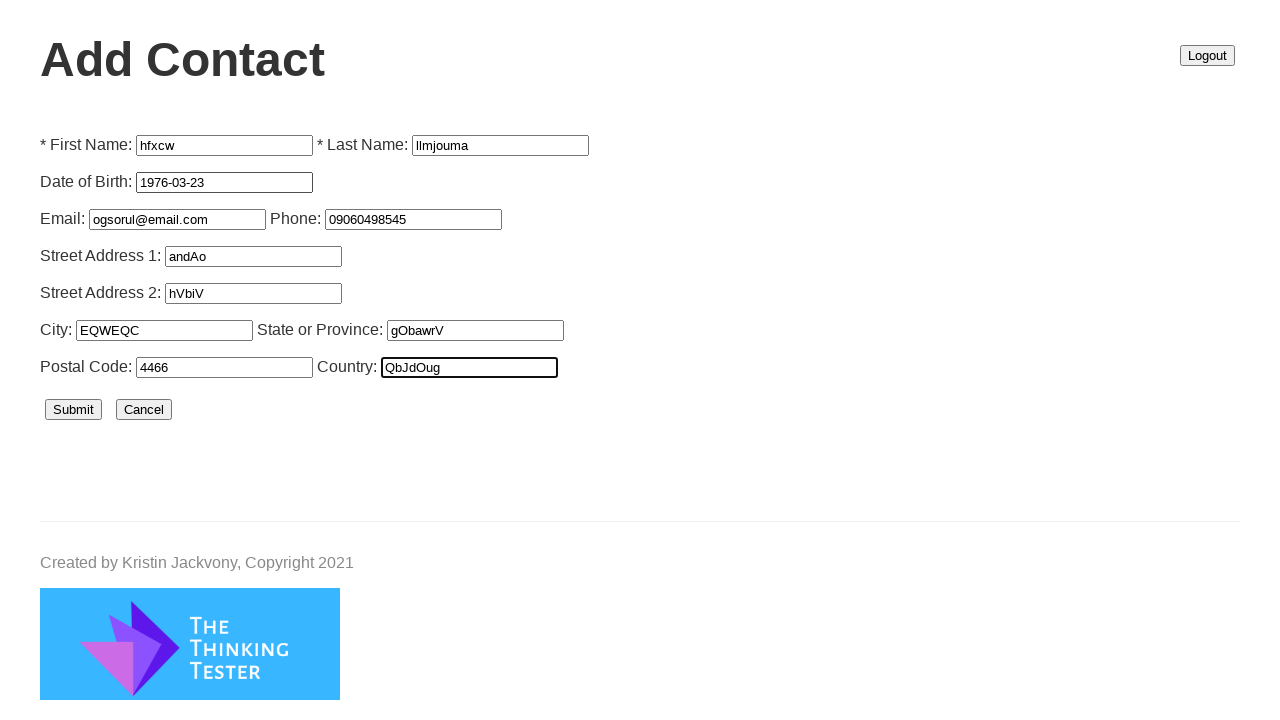

Submitted contact form (contact 3/10) at (74, 410) on #submit
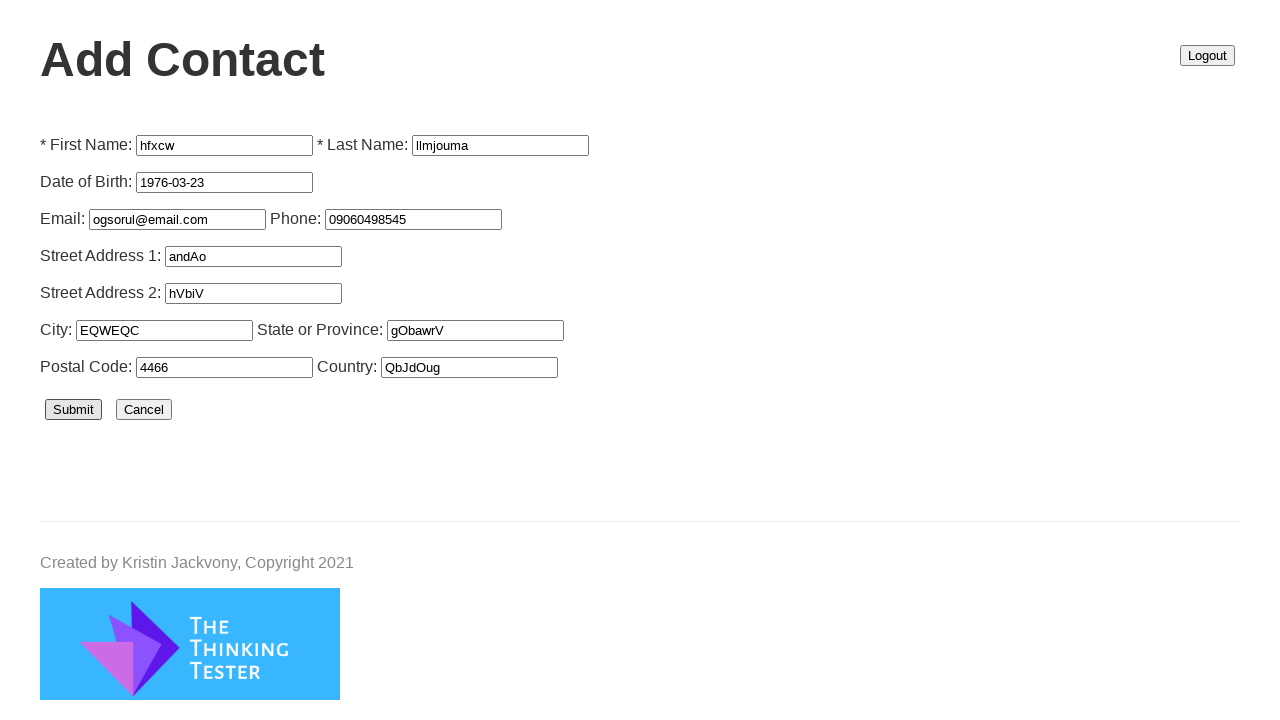

Waited 1 second before adding next contact
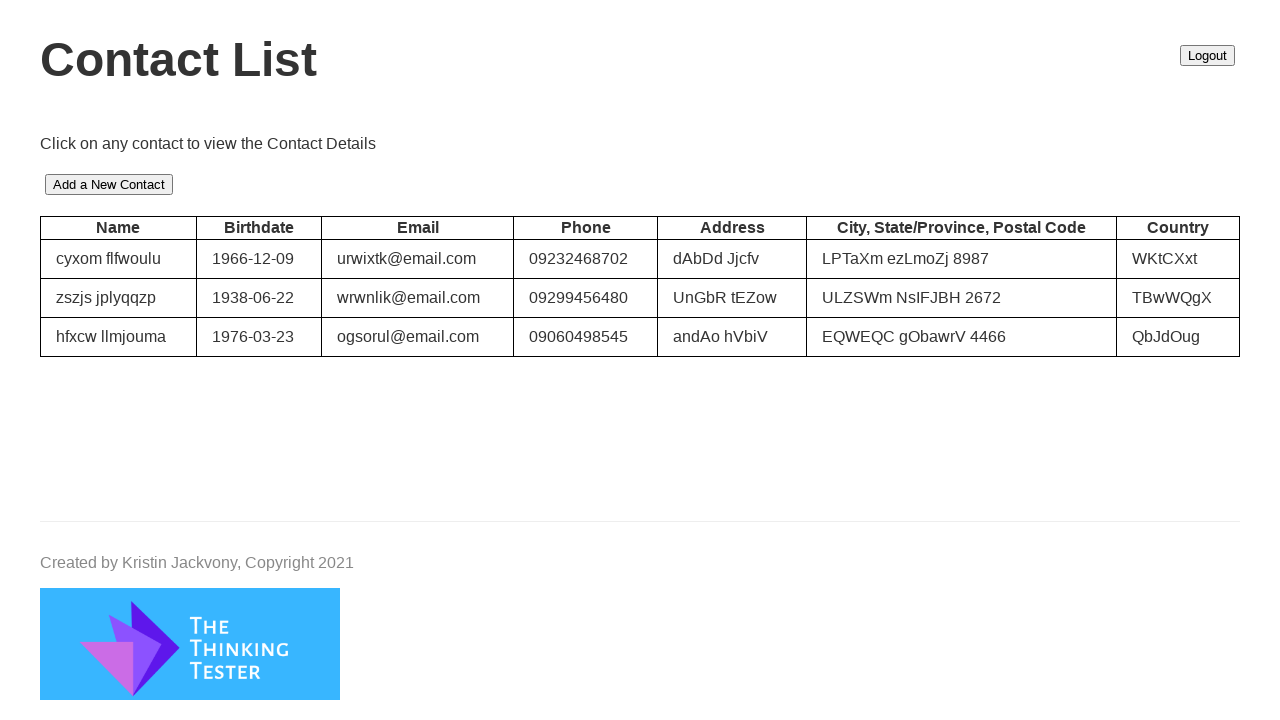

Add Contact button ready (contact 4/10)
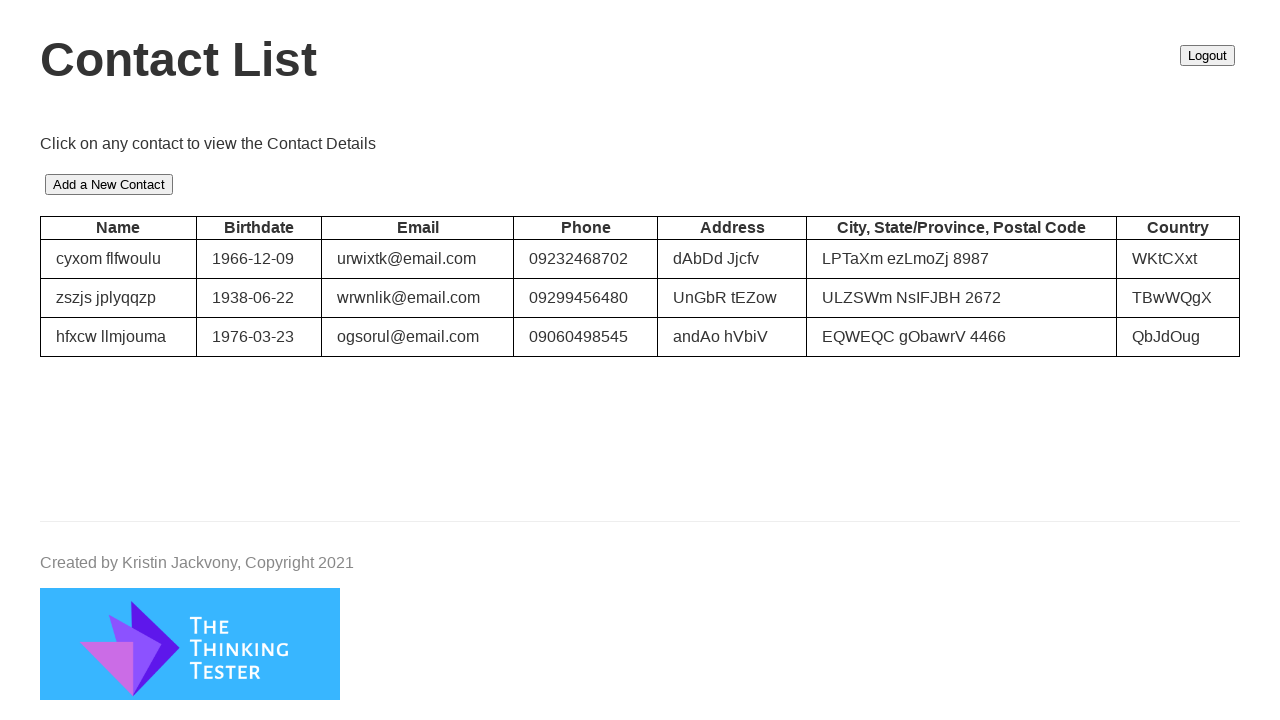

Clicked Add Contact button (contact 4/10) at (109, 185) on #add-contact
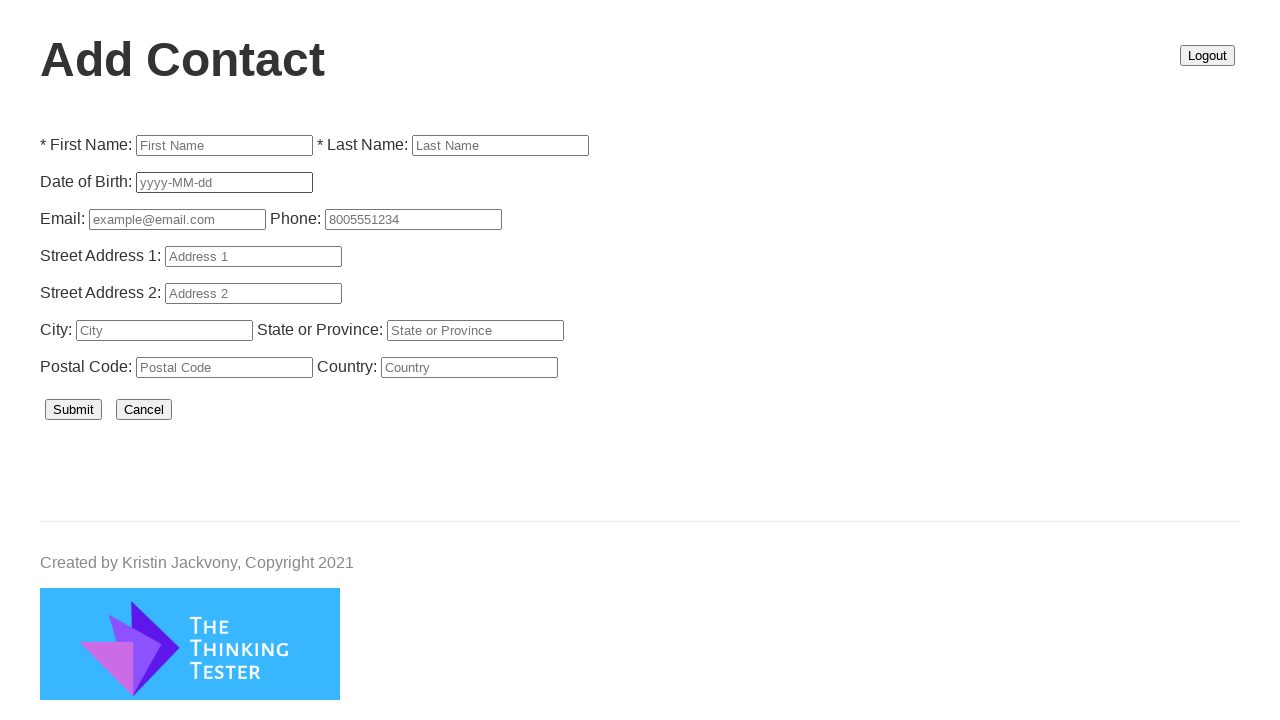

Add contact form loaded (contact 4/10)
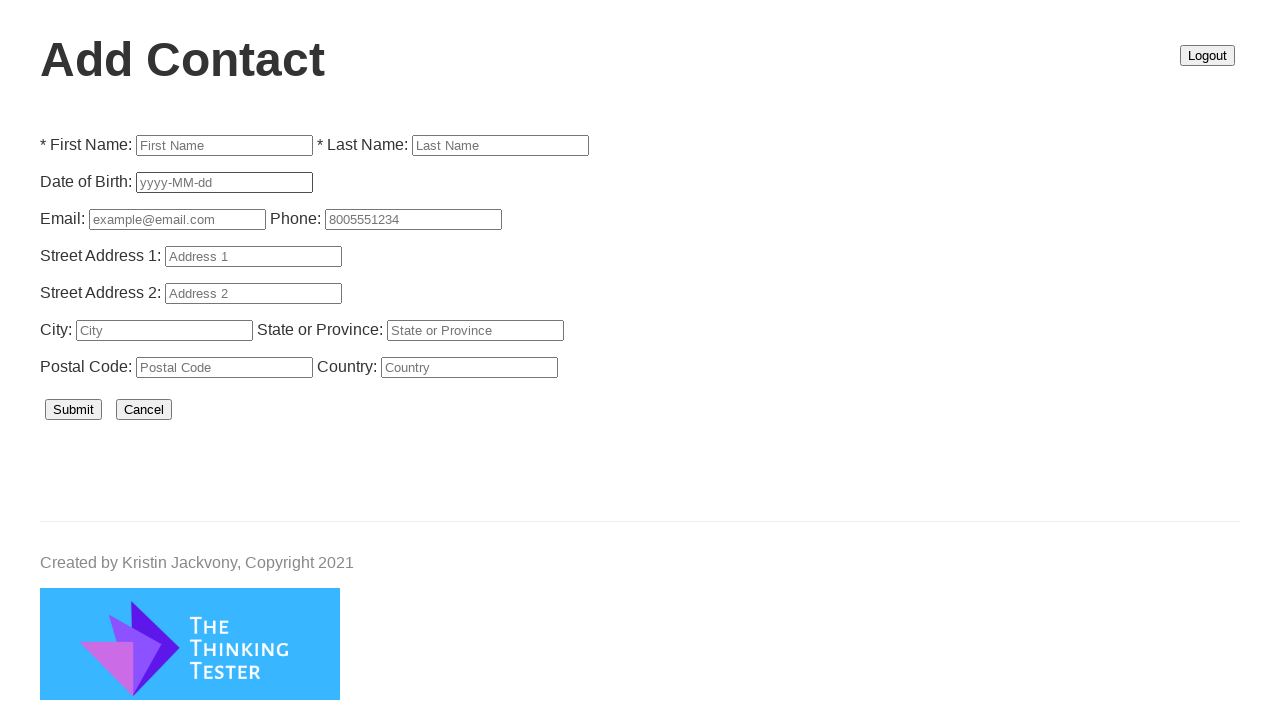

Filled contact first name with 'gdyvh' (contact 4/10) on #firstName
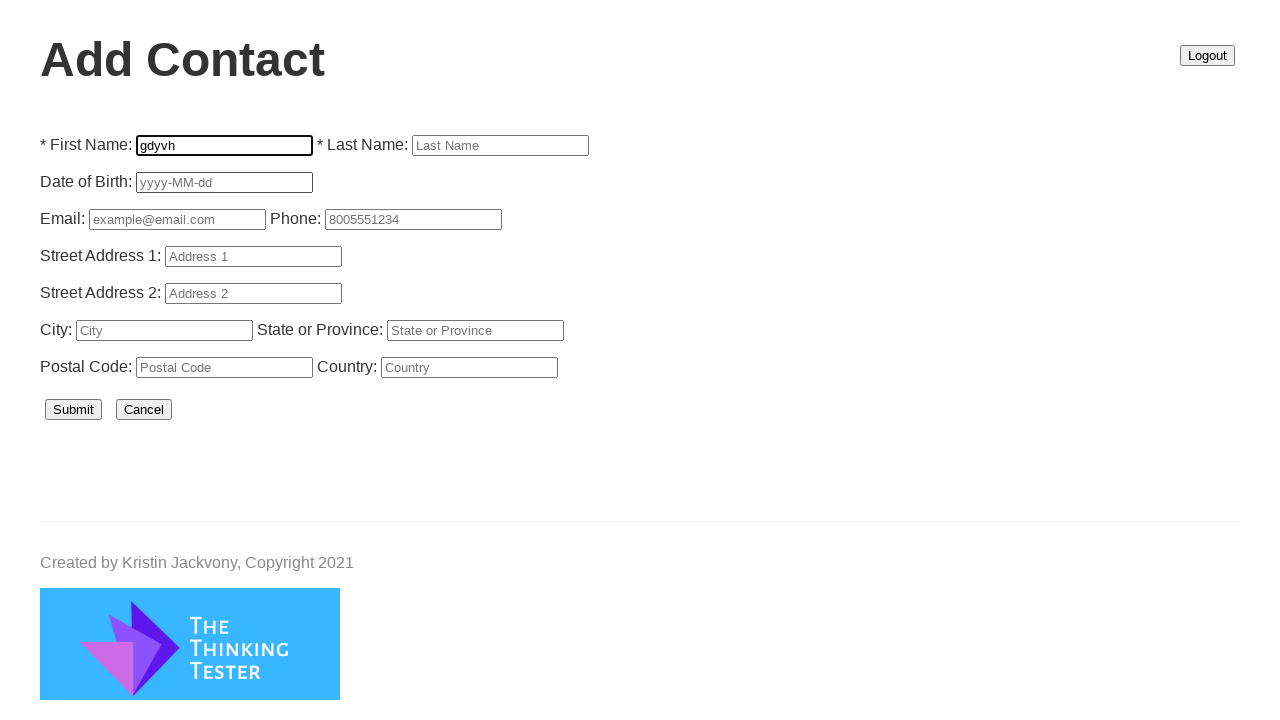

Filled contact last name with 'gdzhuhyk' (contact 4/10) on #lastName
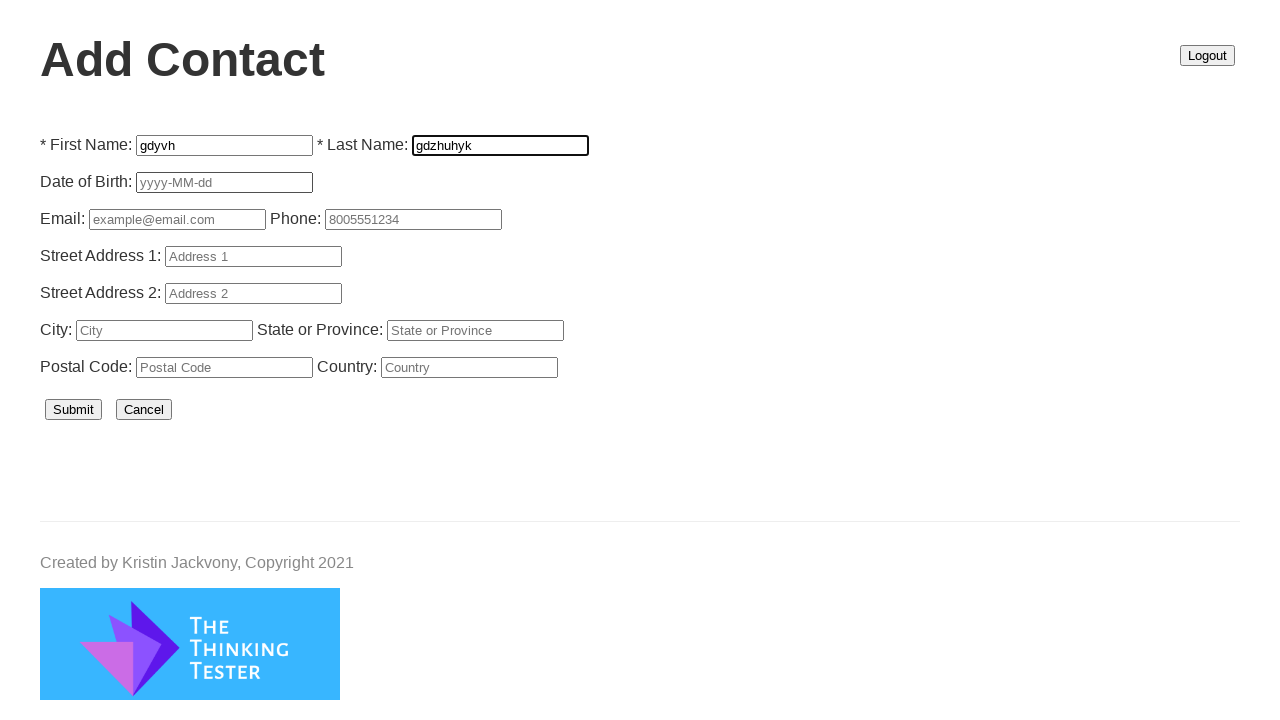

Filled birthdate with '1910-08-04' (contact 4/10) on #birthdate
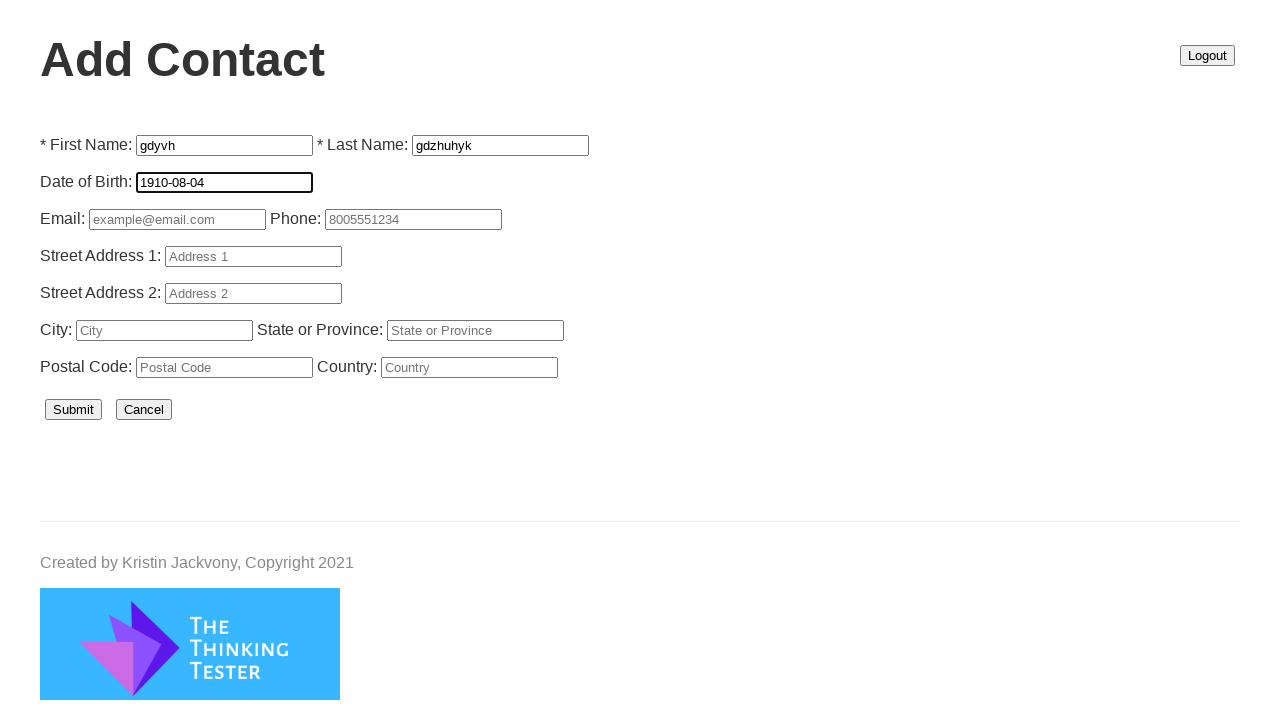

Filled contact email with 'oojekqd@email.com' (contact 4/10) on #email
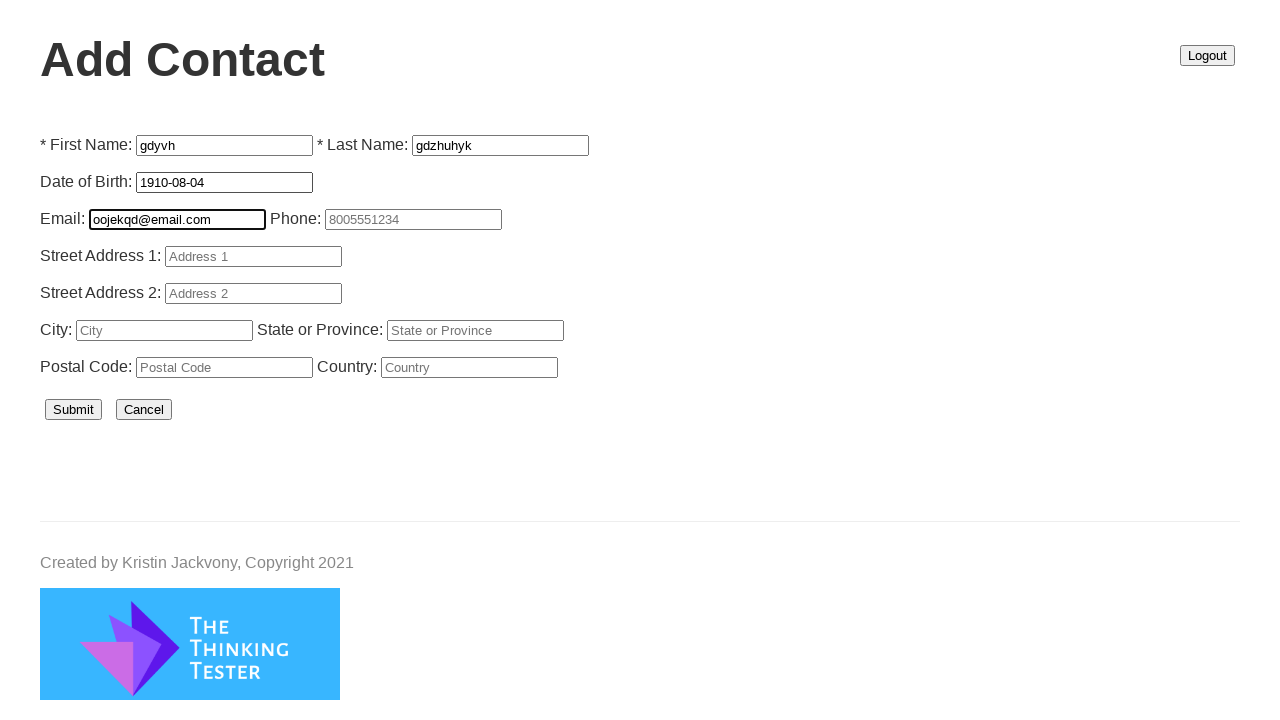

Filled phone number with '09168264258' (contact 4/10) on #phone
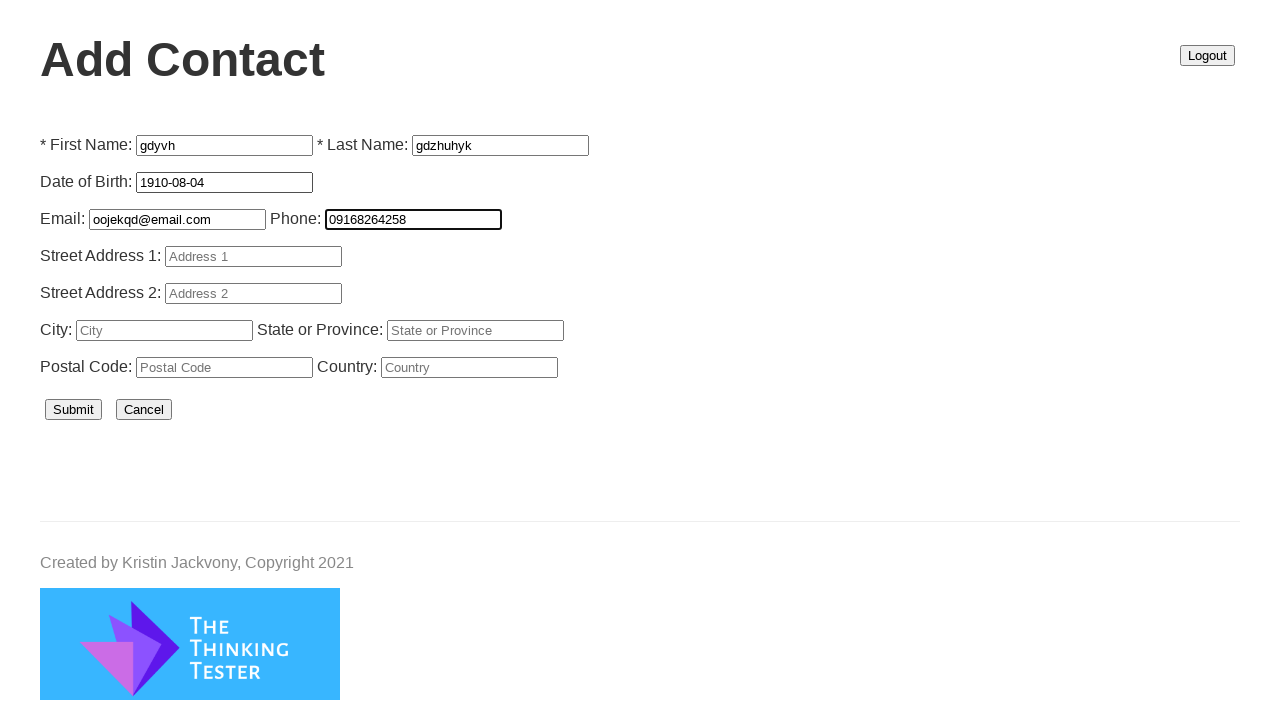

Filled street address 1 with 'fZXYo' (contact 4/10) on #street1
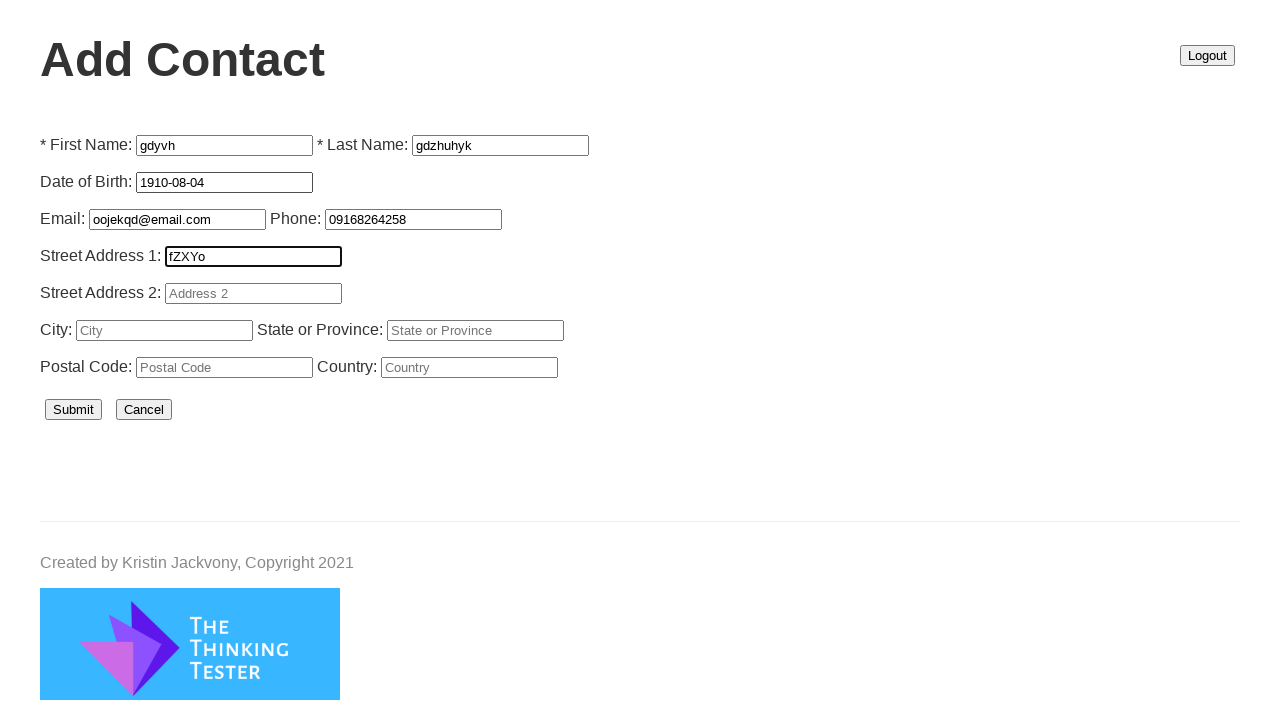

Filled street address 2 with 'pbeWs' (contact 4/10) on #street2
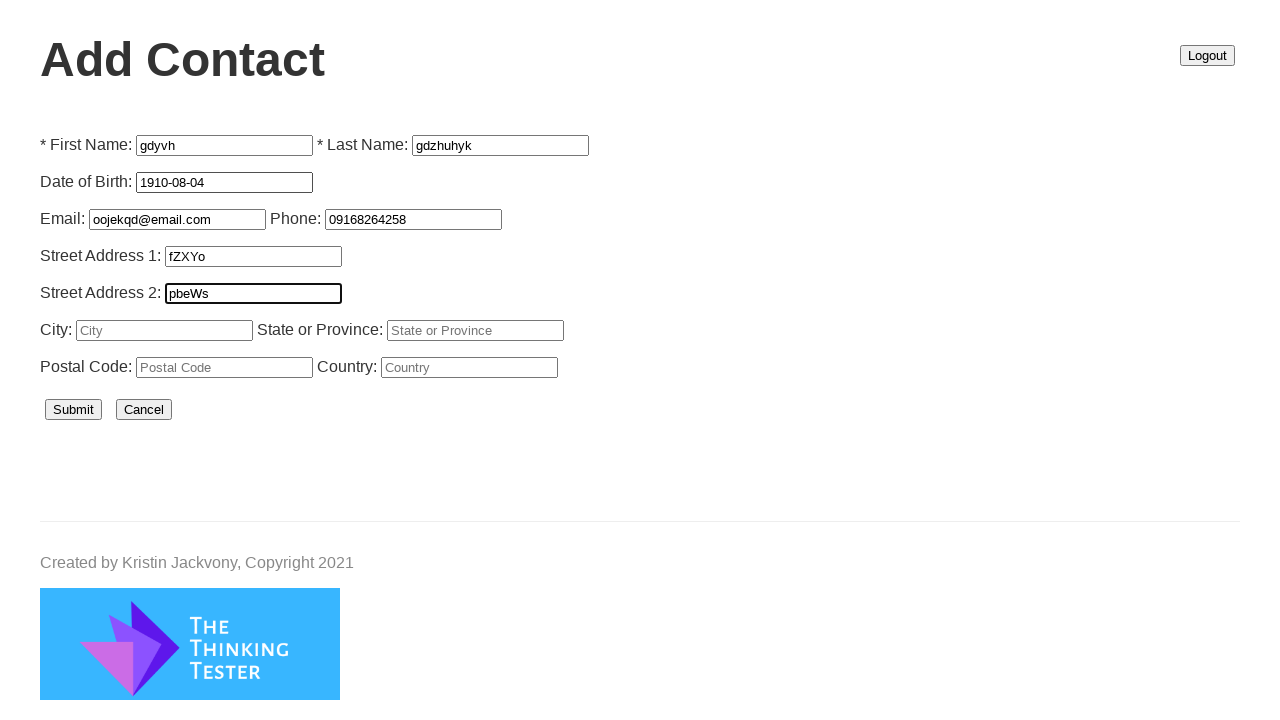

Filled city with 'OwQmEz' (contact 4/10) on #city
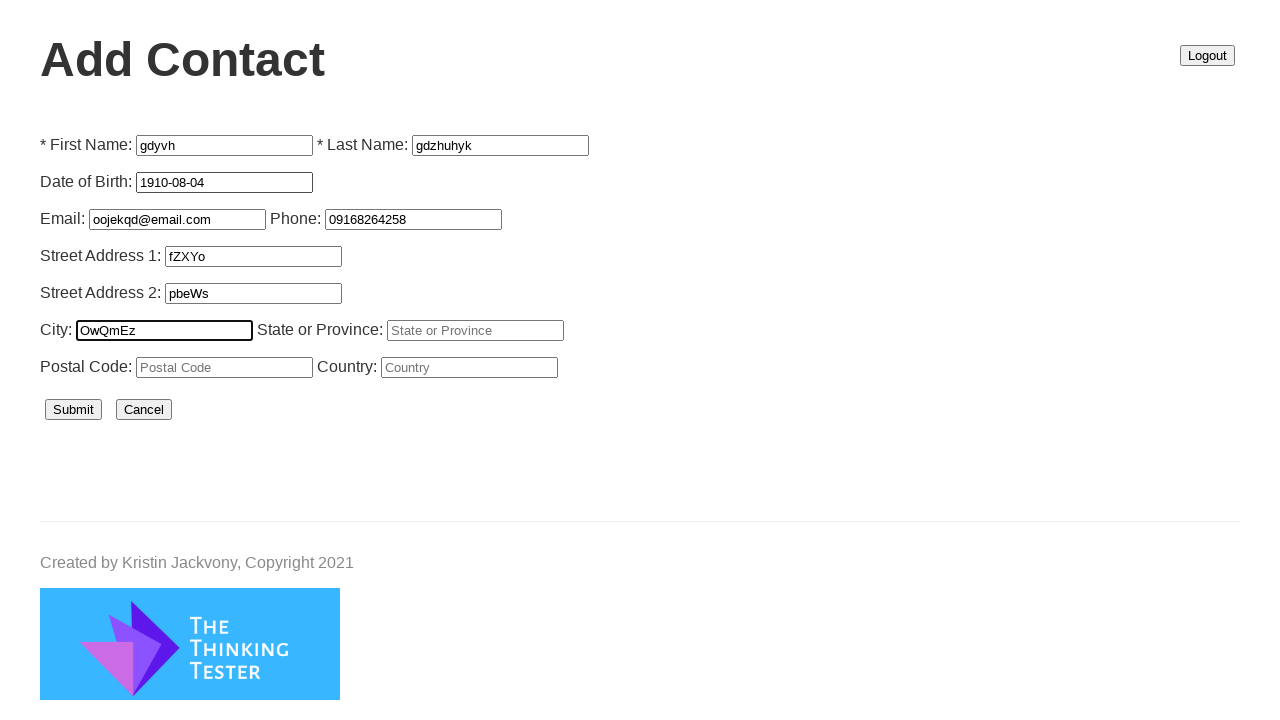

Filled state/province with 'OFrgCNd' (contact 4/10) on #stateProvince
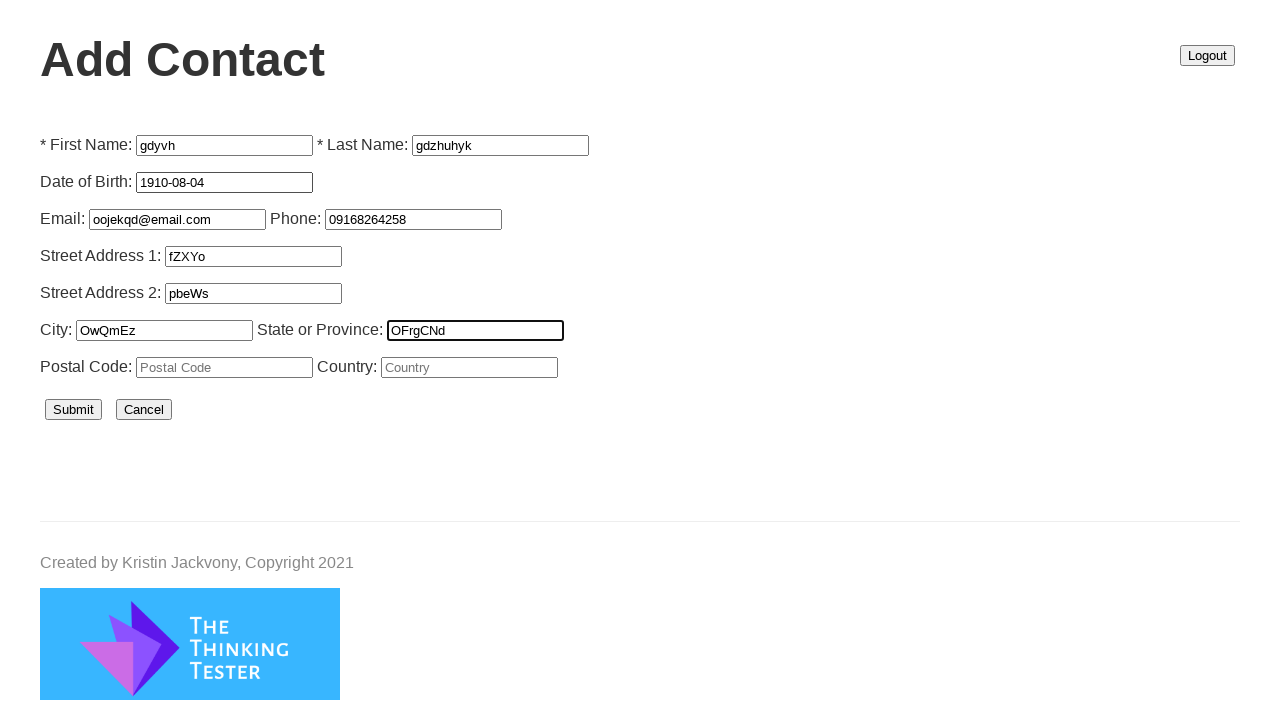

Filled postal code with '3559' (contact 4/10) on #postalCode
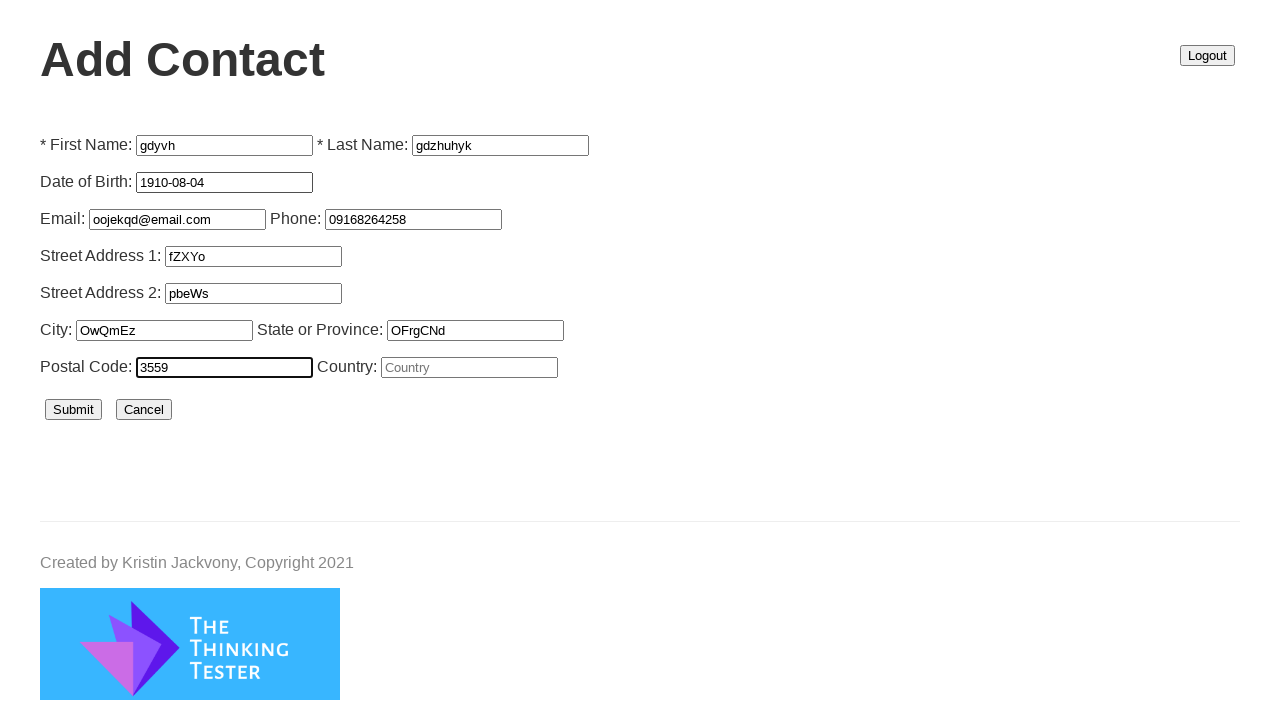

Filled country with 'TTrsVBA' (contact 4/10) on #country
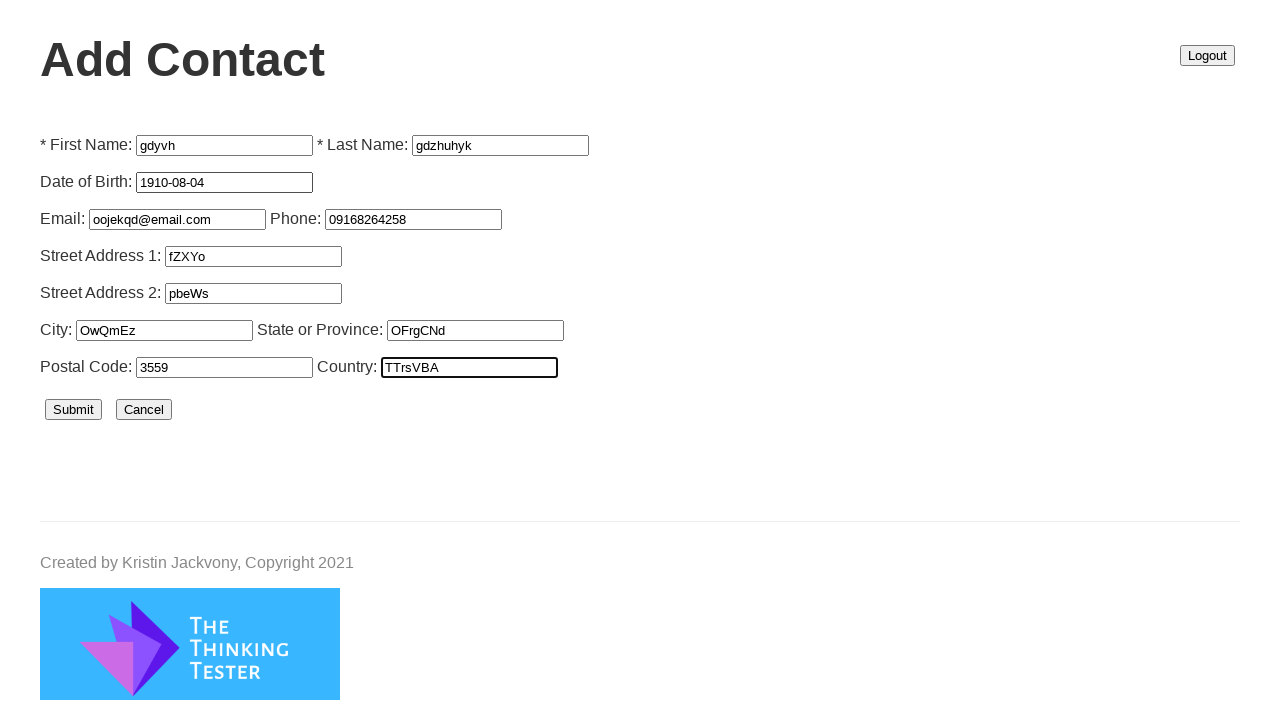

Submitted contact form (contact 4/10) at (74, 410) on #submit
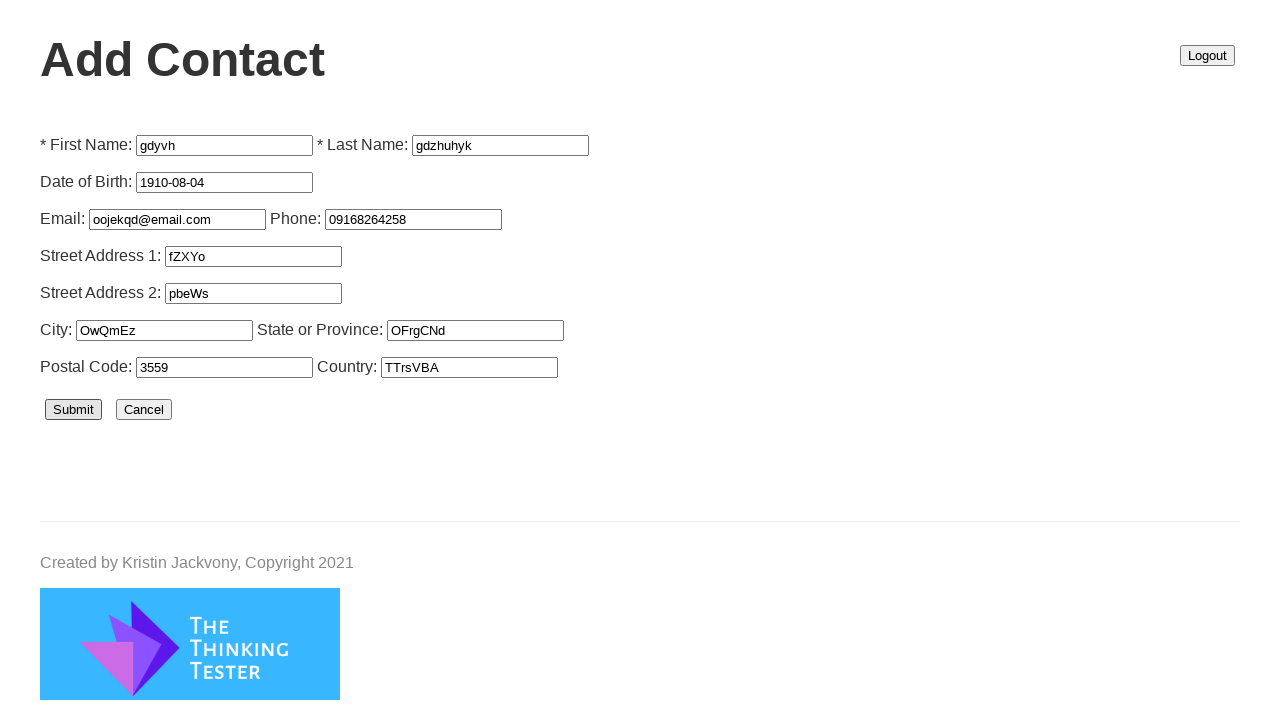

Waited 1 second before adding next contact
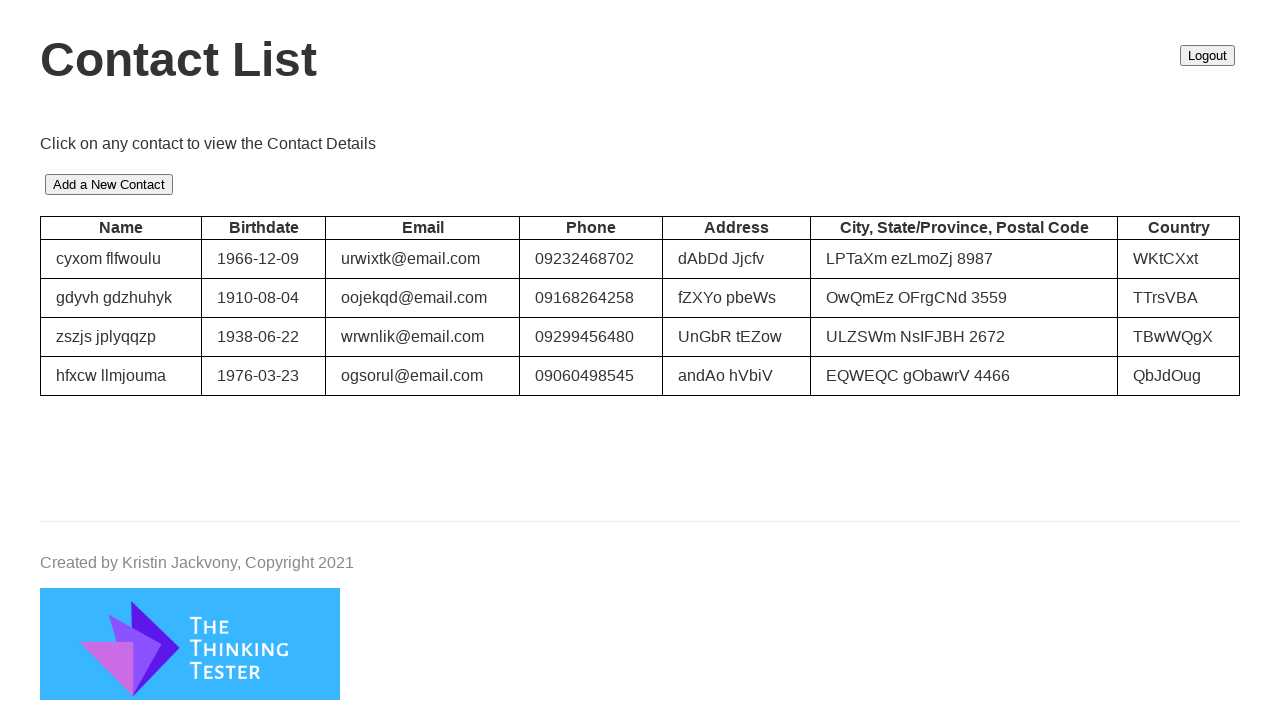

Add Contact button ready (contact 5/10)
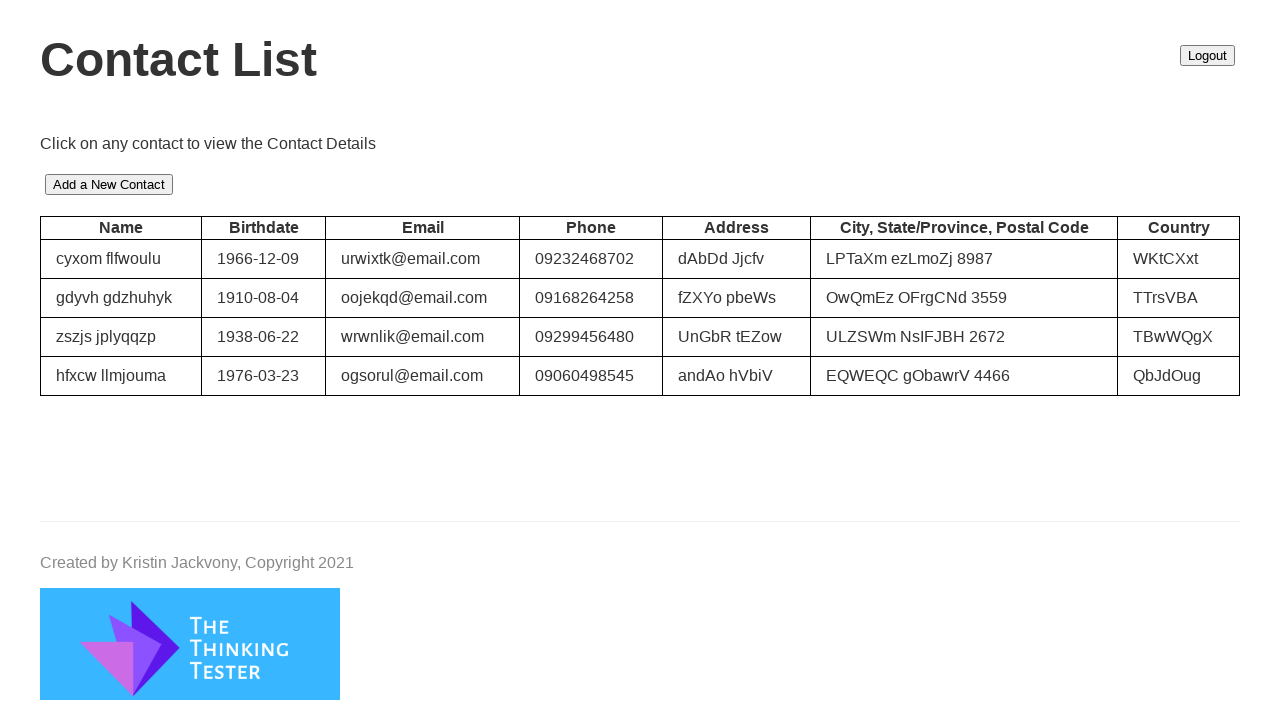

Clicked Add Contact button (contact 5/10) at (109, 185) on #add-contact
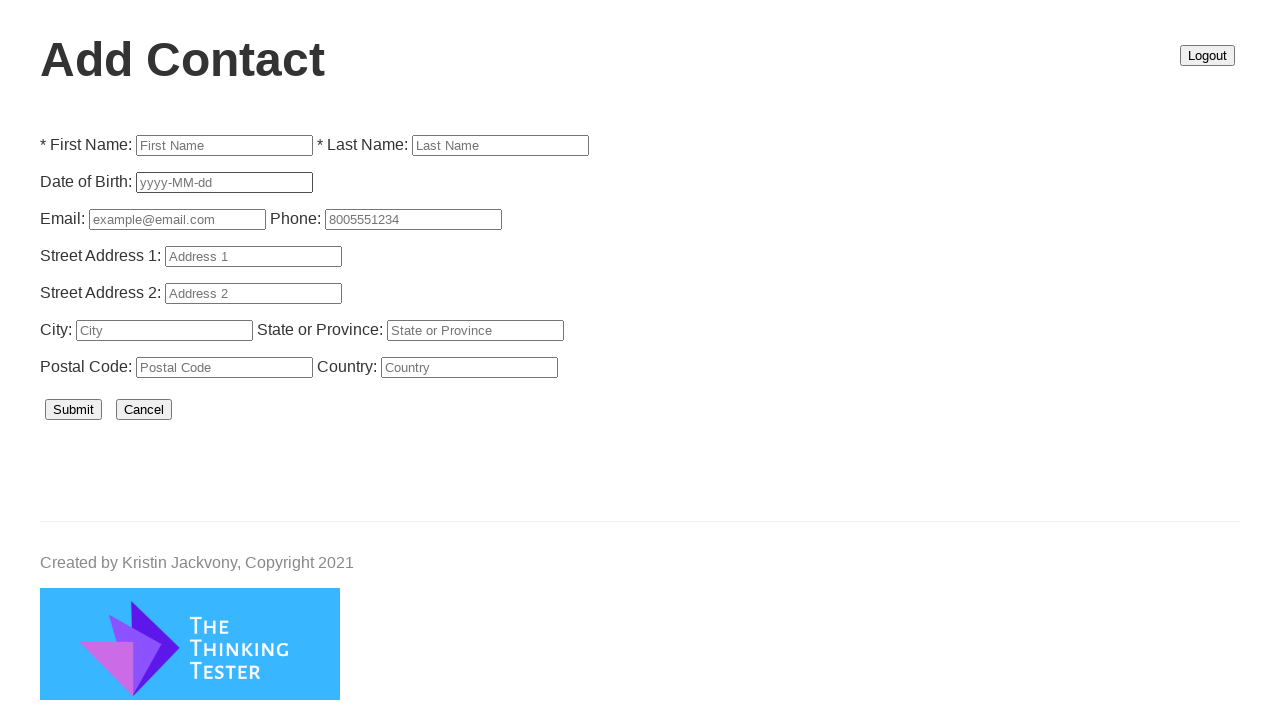

Add contact form loaded (contact 5/10)
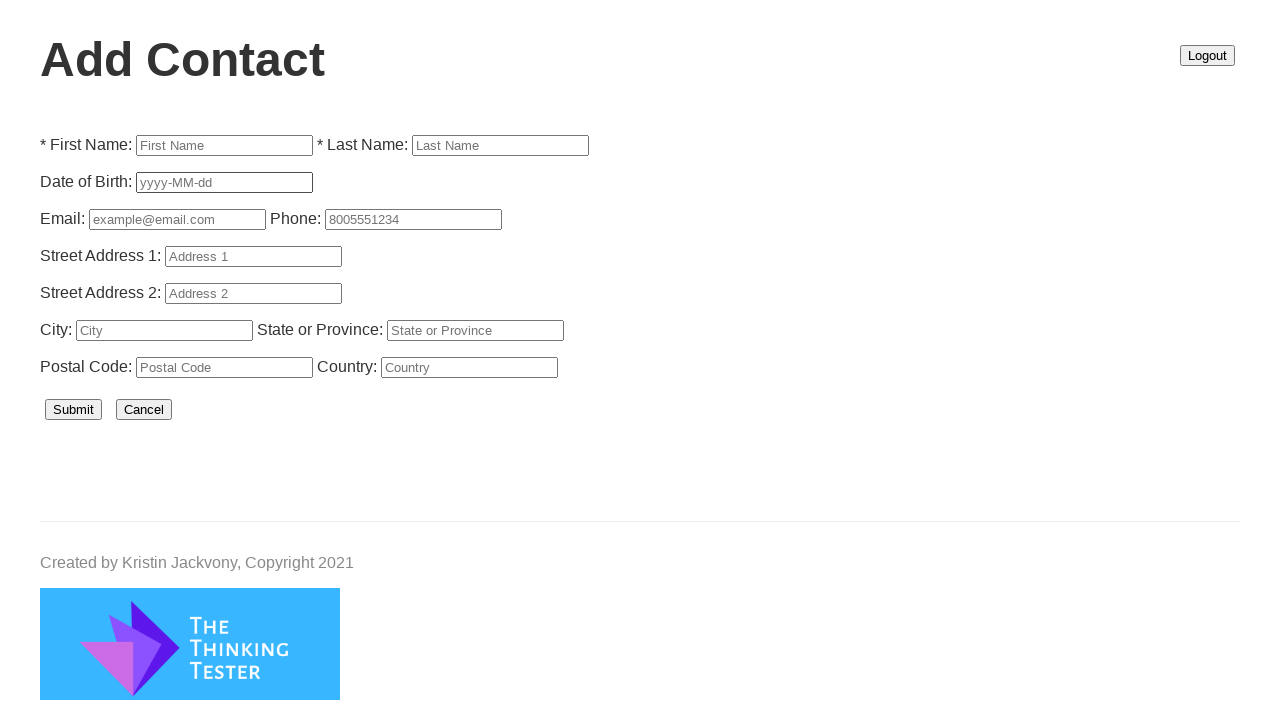

Filled contact first name with 'vwcxn' (contact 5/10) on #firstName
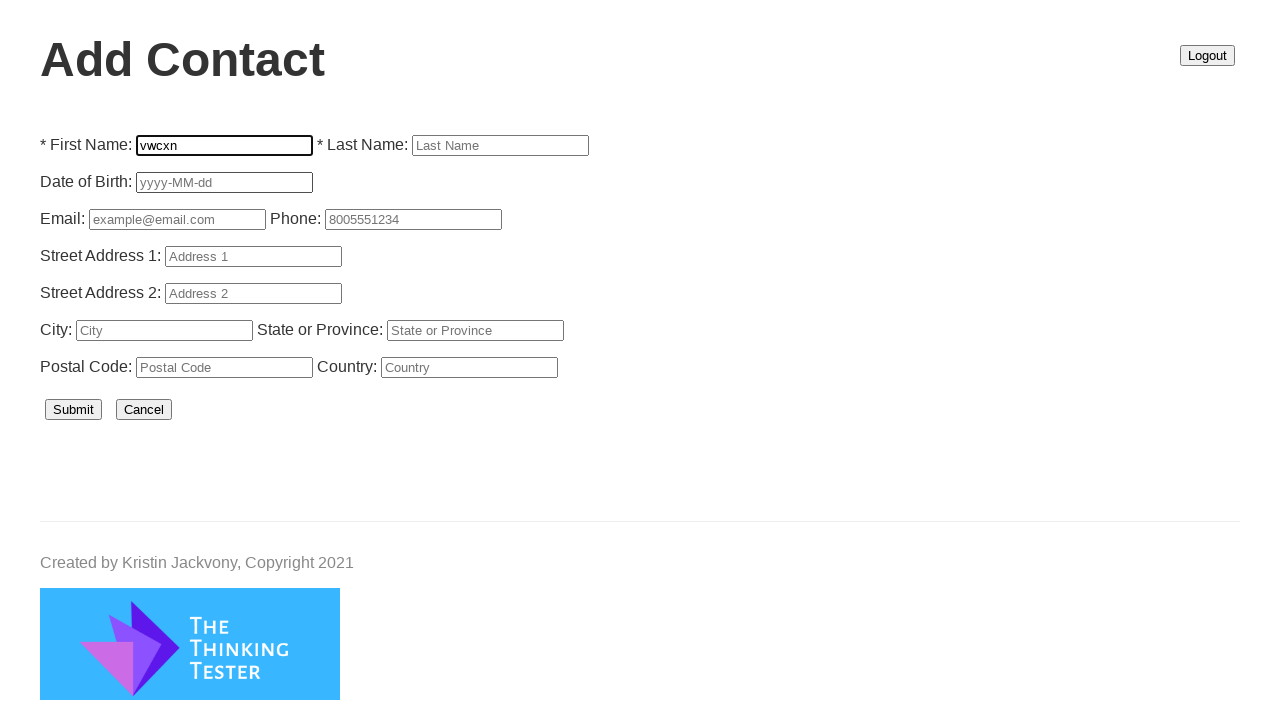

Filled contact last name with 'ytgucbpi' (contact 5/10) on #lastName
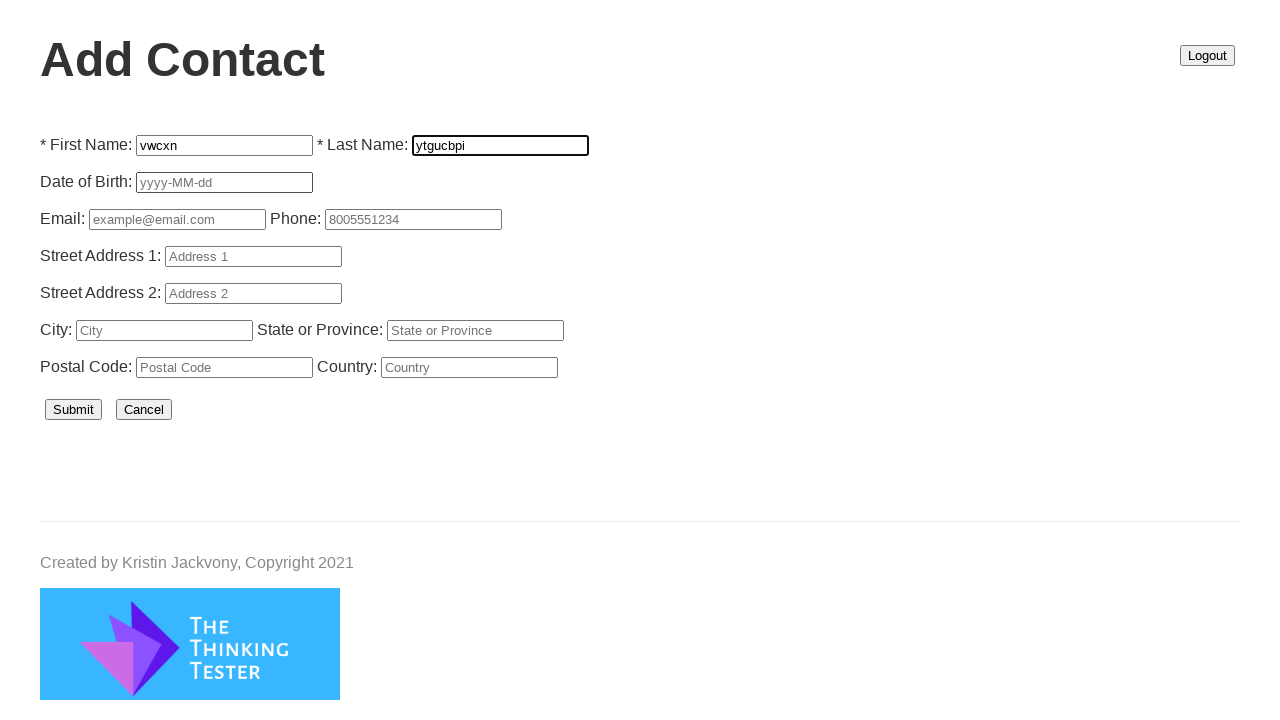

Filled birthdate with '1910-09-14' (contact 5/10) on #birthdate
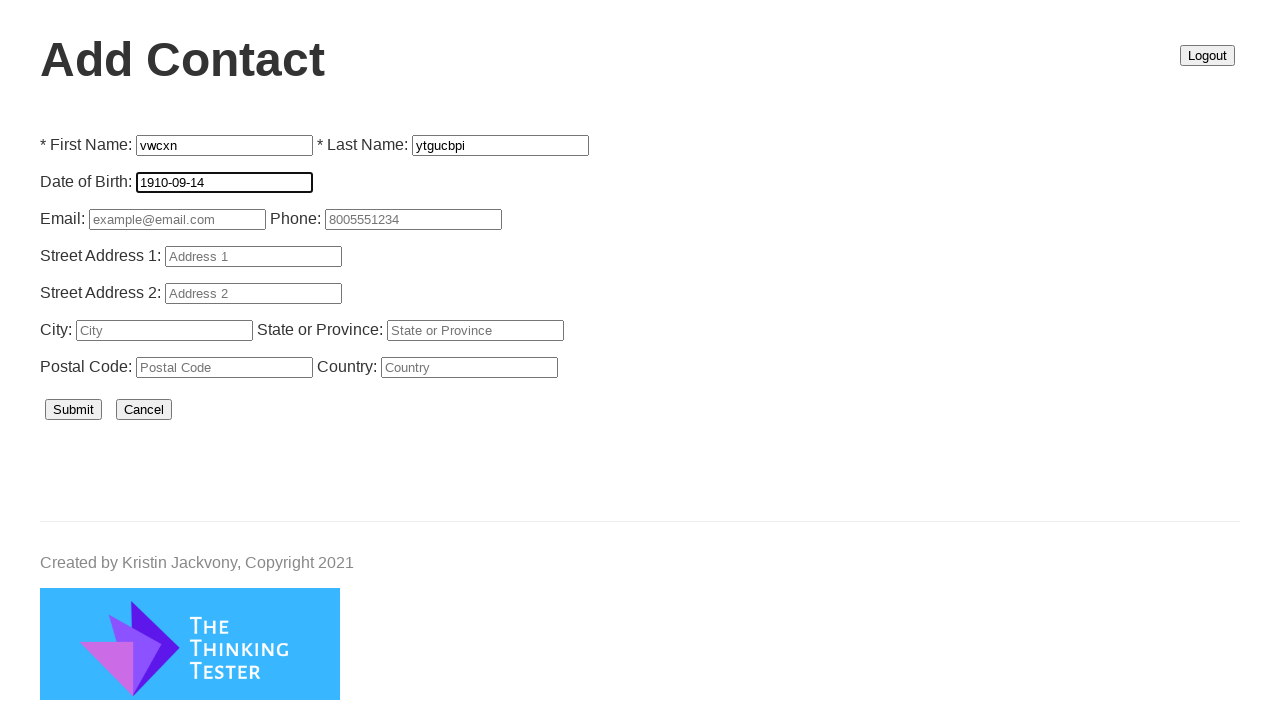

Filled contact email with 'yhcksyt@email.com' (contact 5/10) on #email
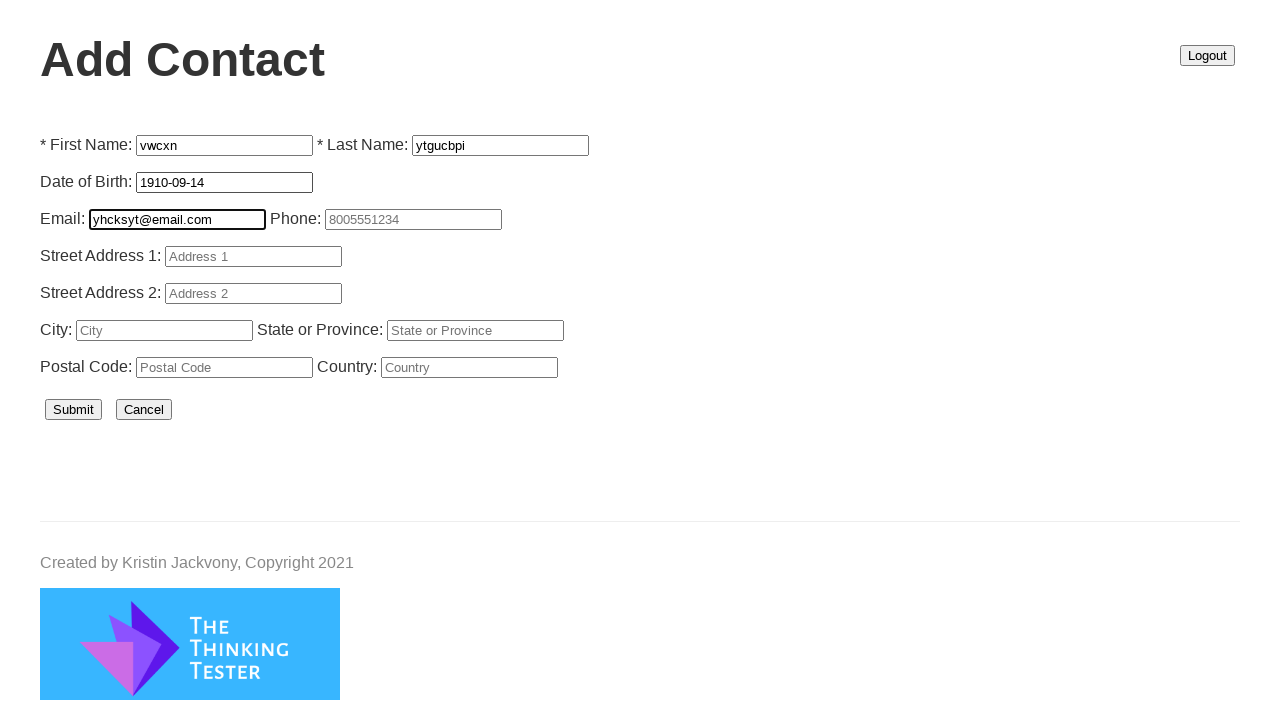

Filled phone number with '09507033167' (contact 5/10) on #phone
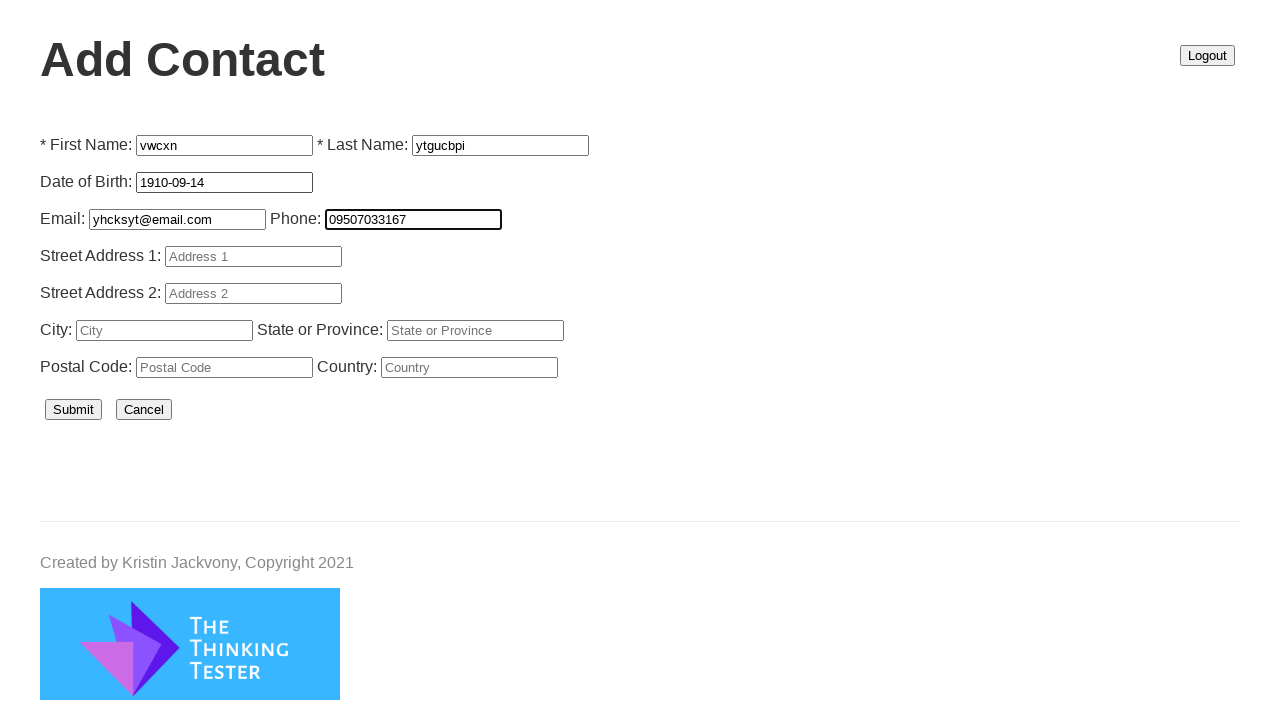

Filled street address 1 with 'OEHsF' (contact 5/10) on #street1
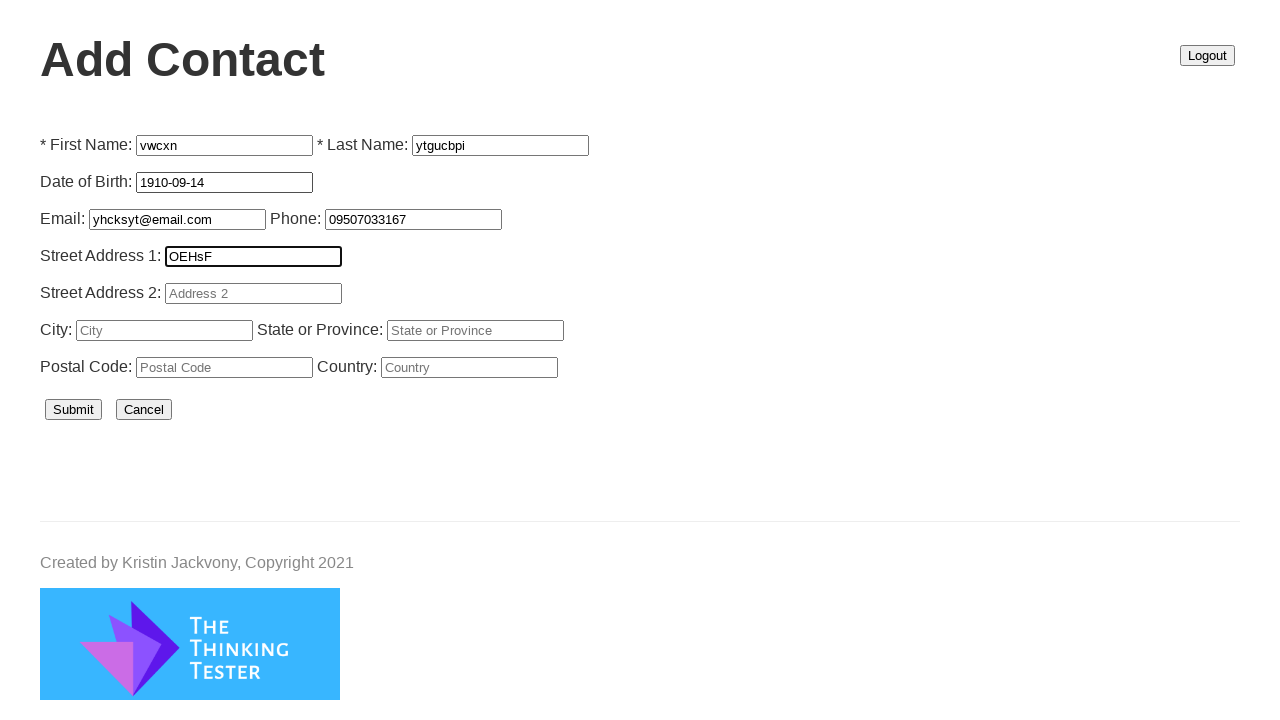

Filled street address 2 with 'flmam' (contact 5/10) on #street2
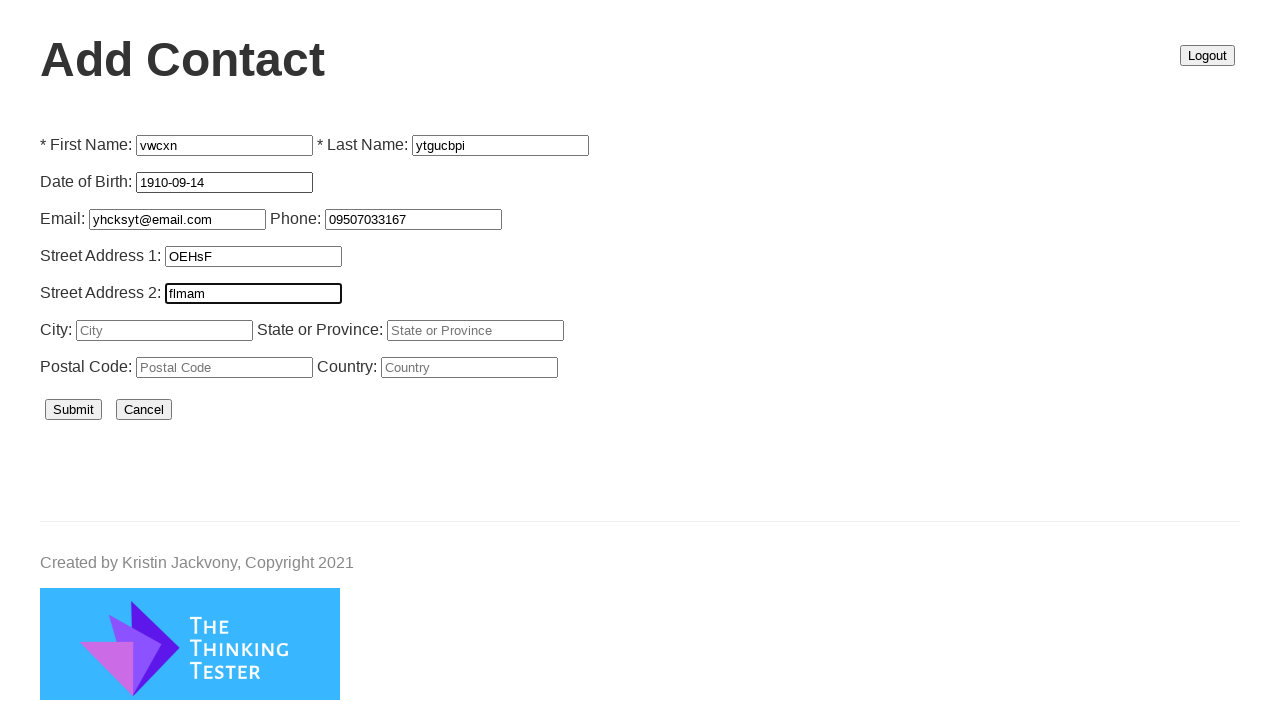

Filled city with 'FOdTfw' (contact 5/10) on #city
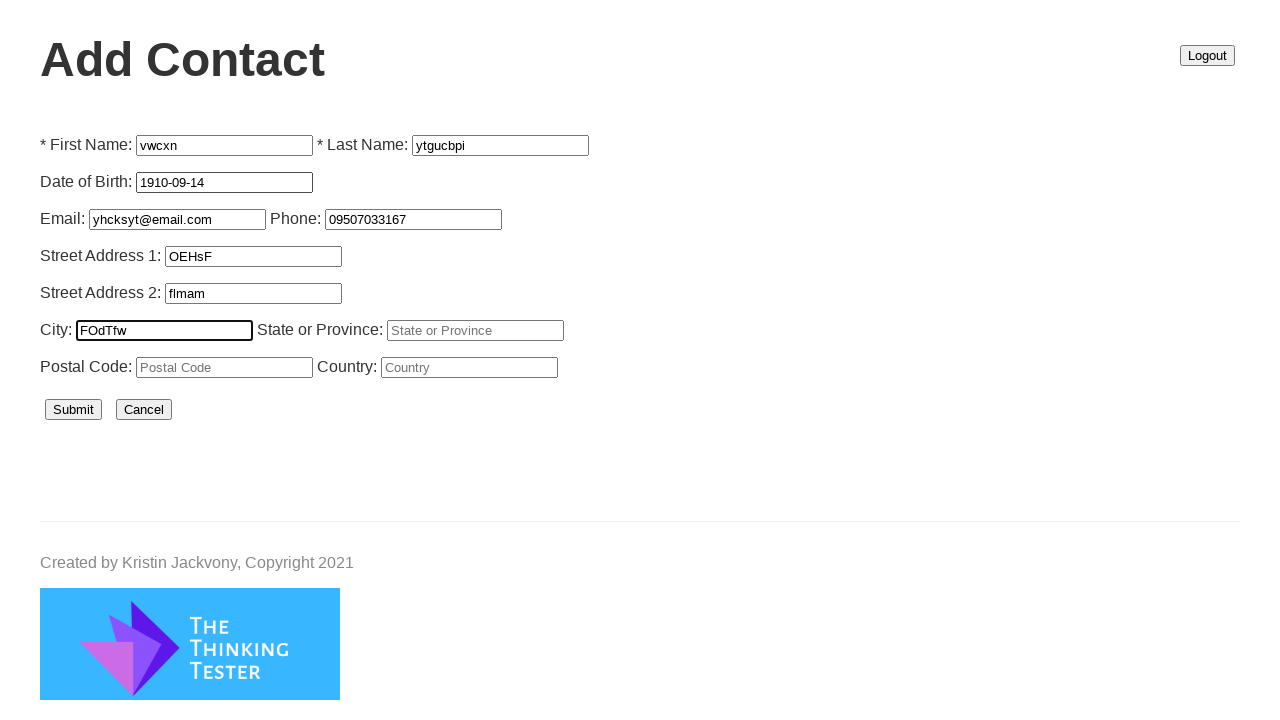

Filled state/province with 'fOYbHBN' (contact 5/10) on #stateProvince
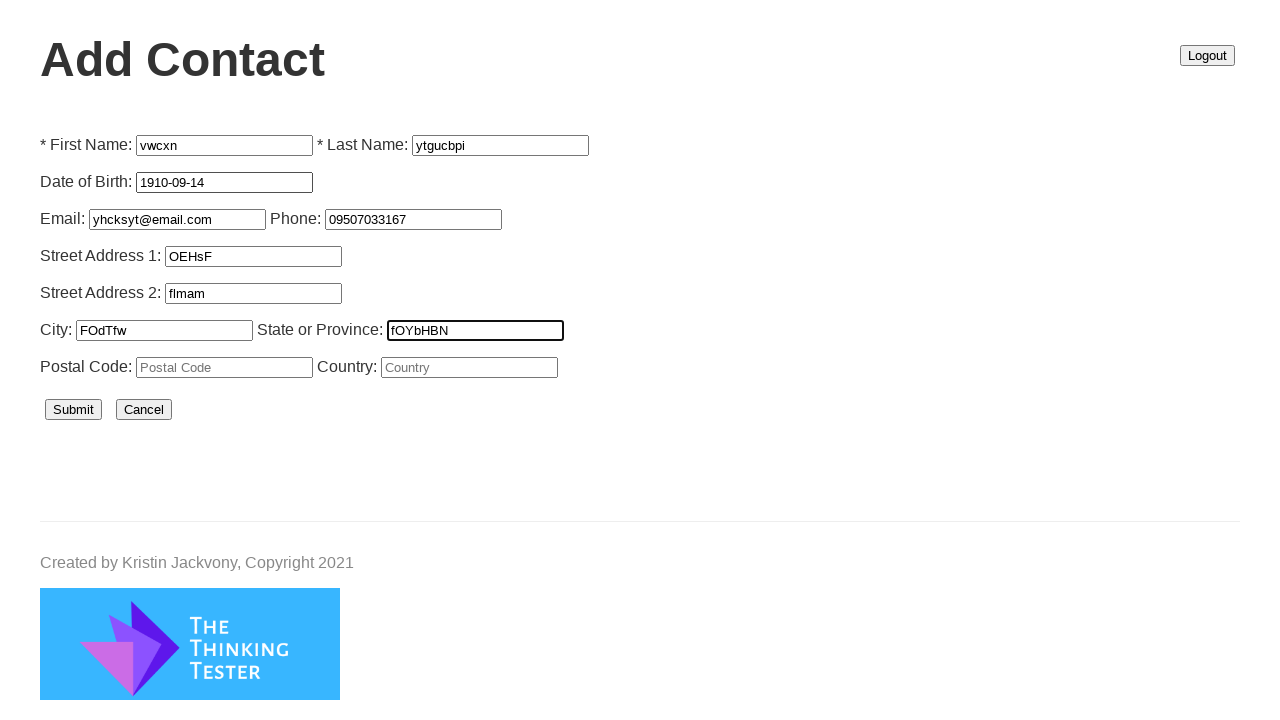

Filled postal code with '0344' (contact 5/10) on #postalCode
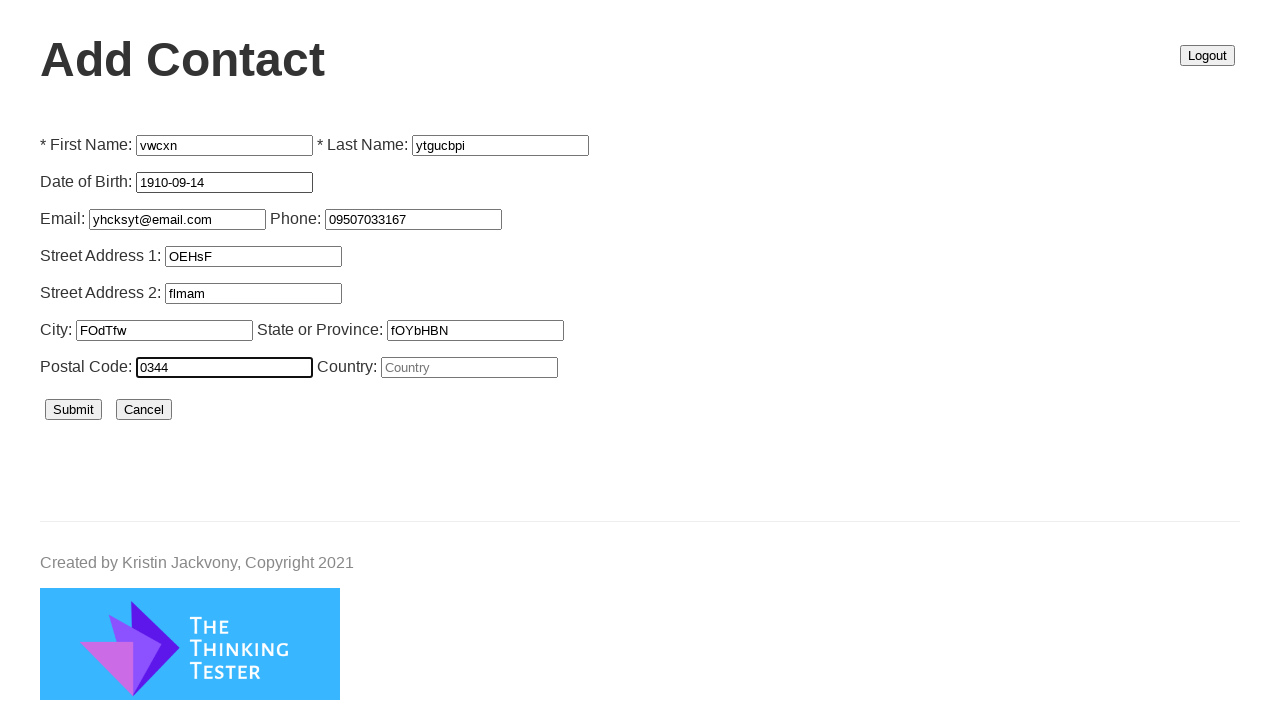

Filled country with 'GCmoZYM' (contact 5/10) on #country
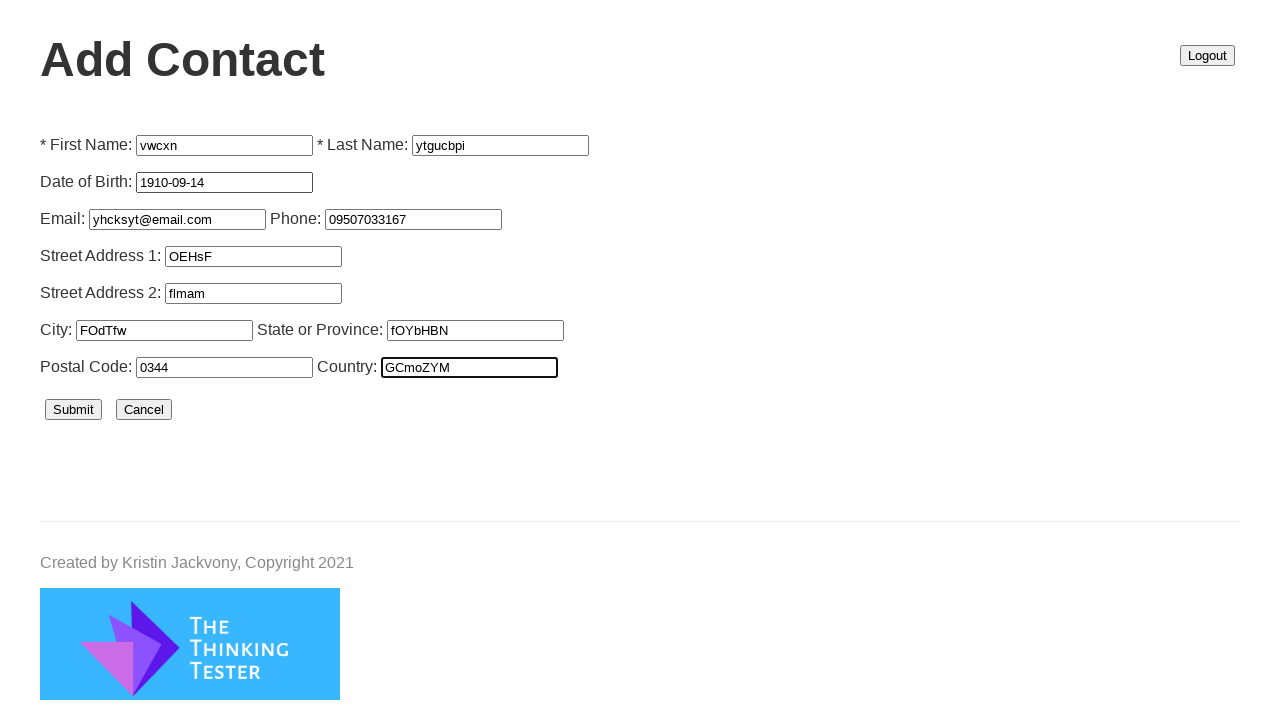

Submitted contact form (contact 5/10) at (74, 410) on #submit
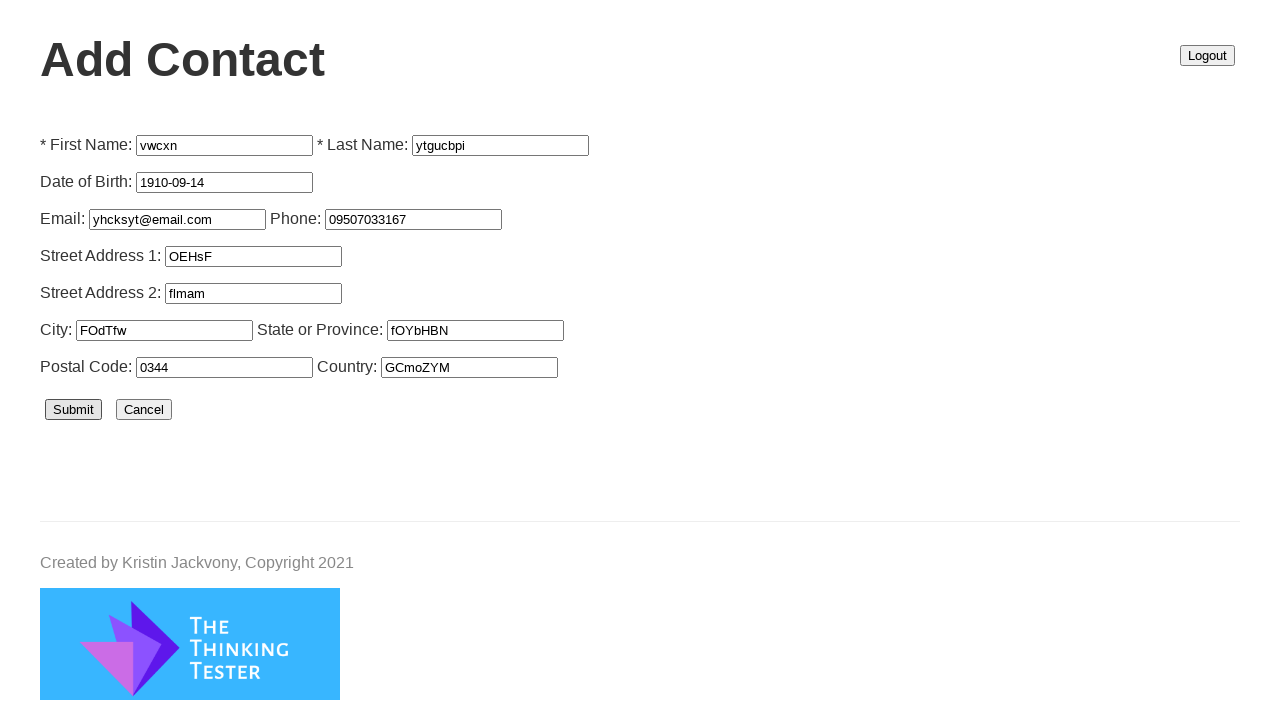

Waited 1 second before adding next contact
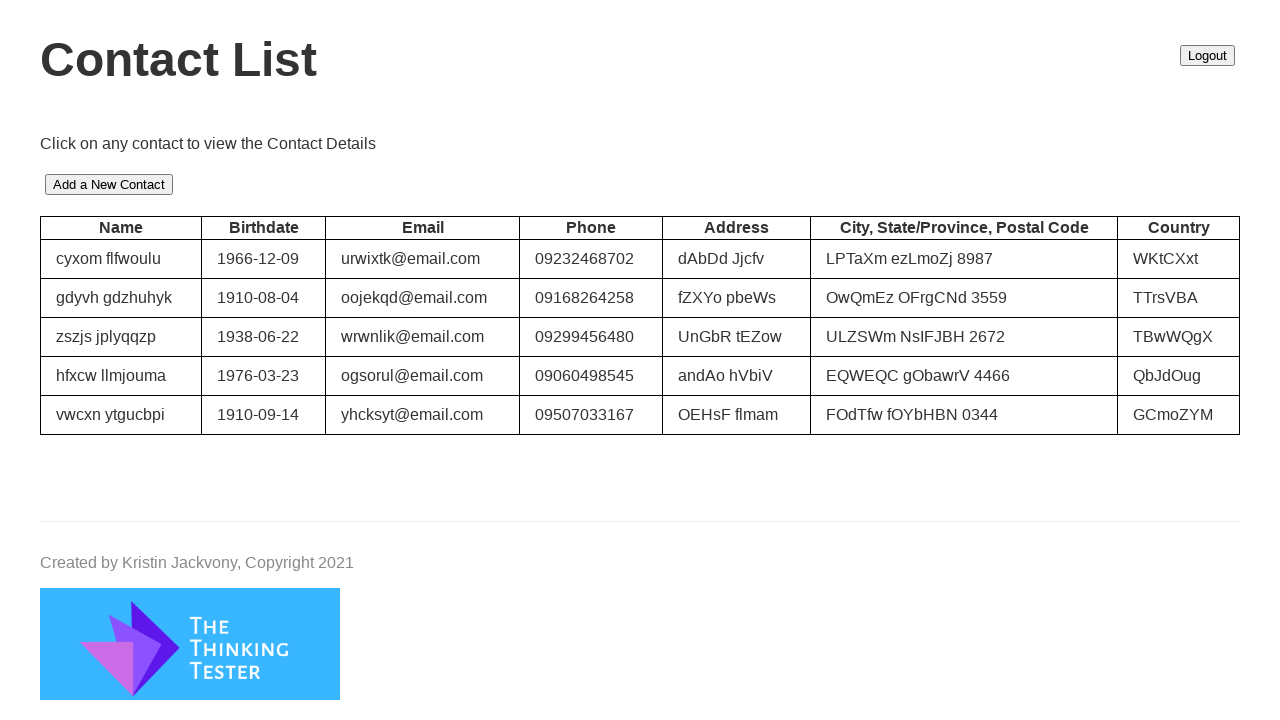

Add Contact button ready (contact 6/10)
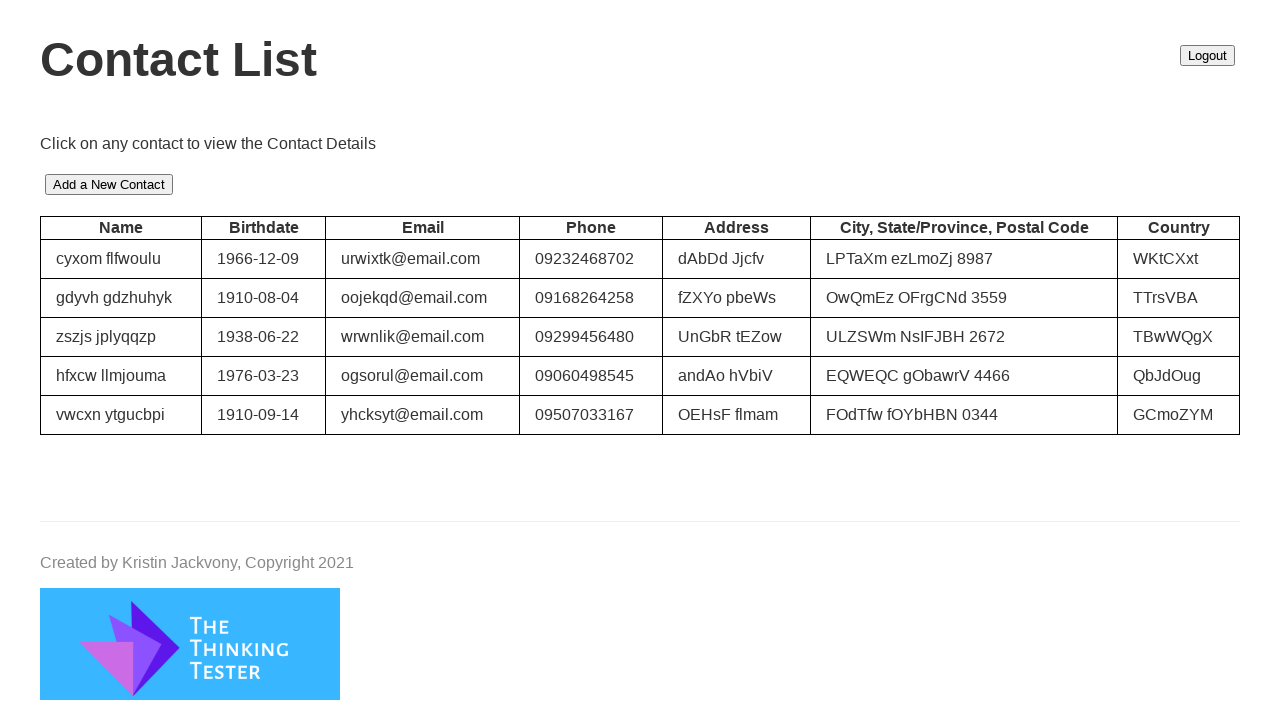

Clicked Add Contact button (contact 6/10) at (109, 185) on #add-contact
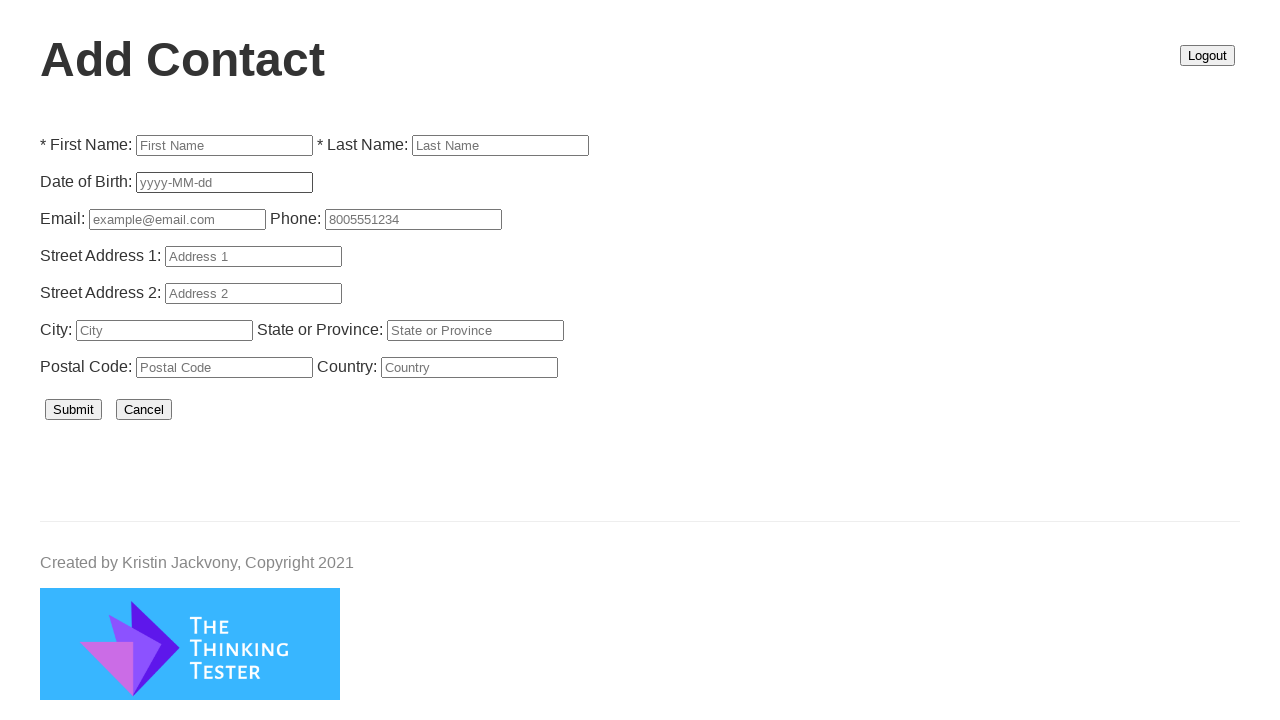

Add contact form loaded (contact 6/10)
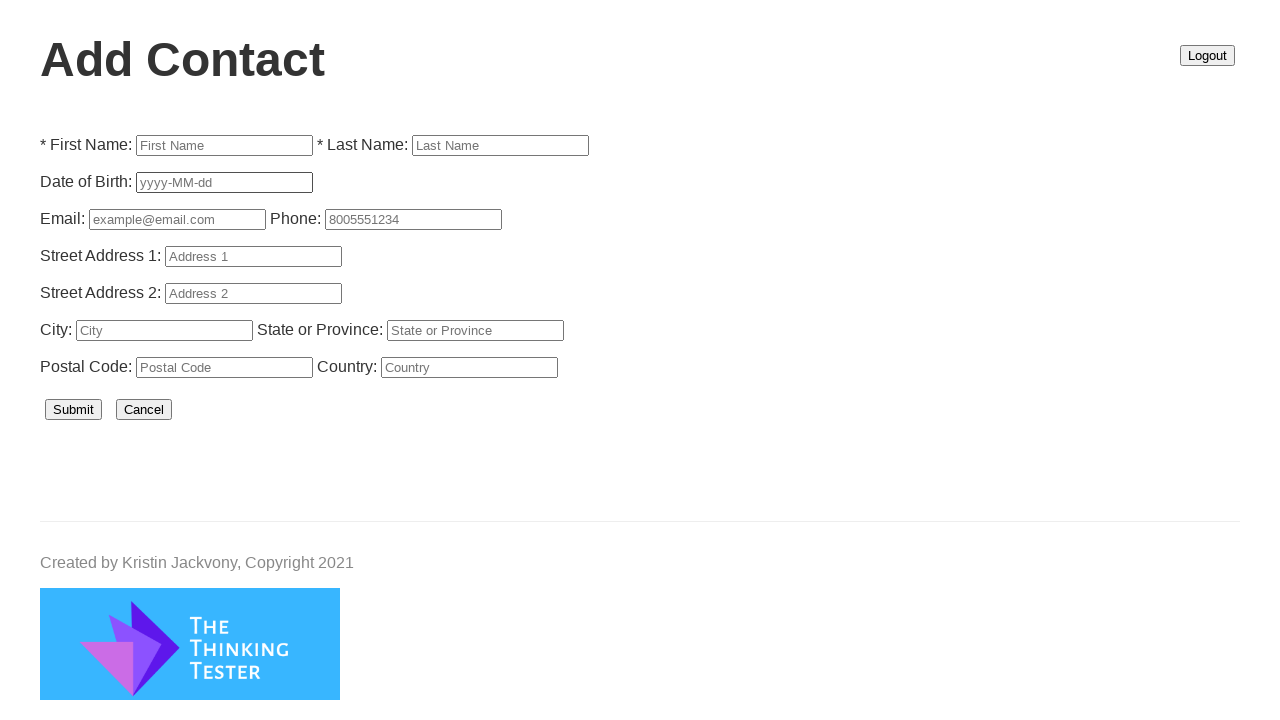

Filled contact first name with 'kkpdh' (contact 6/10) on #firstName
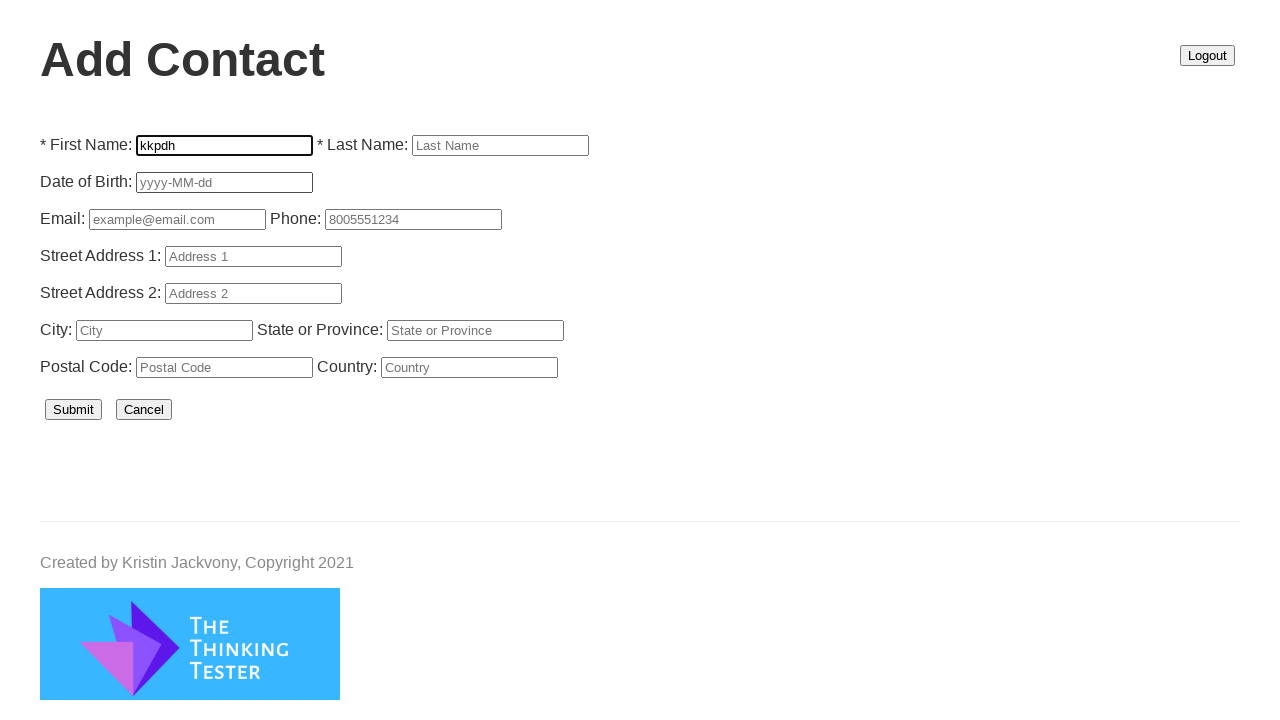

Filled contact last name with 'rxackybk' (contact 6/10) on #lastName
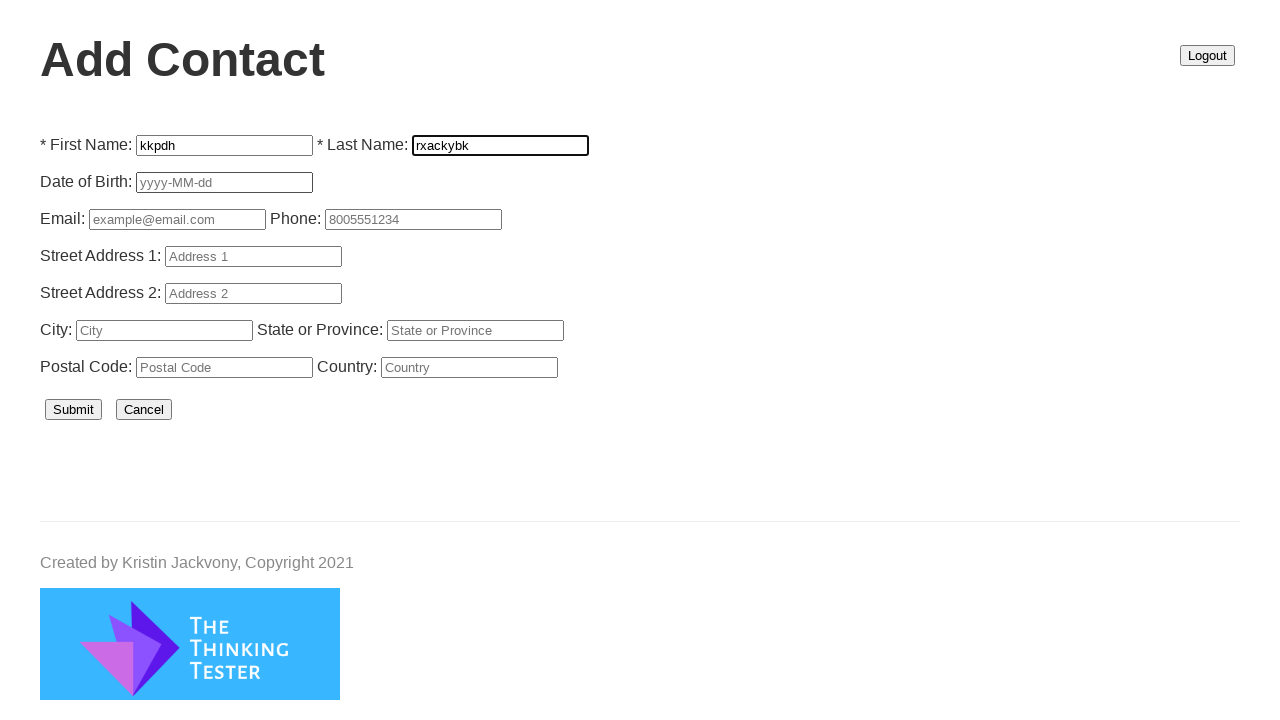

Filled birthdate with '1931-09-13' (contact 6/10) on #birthdate
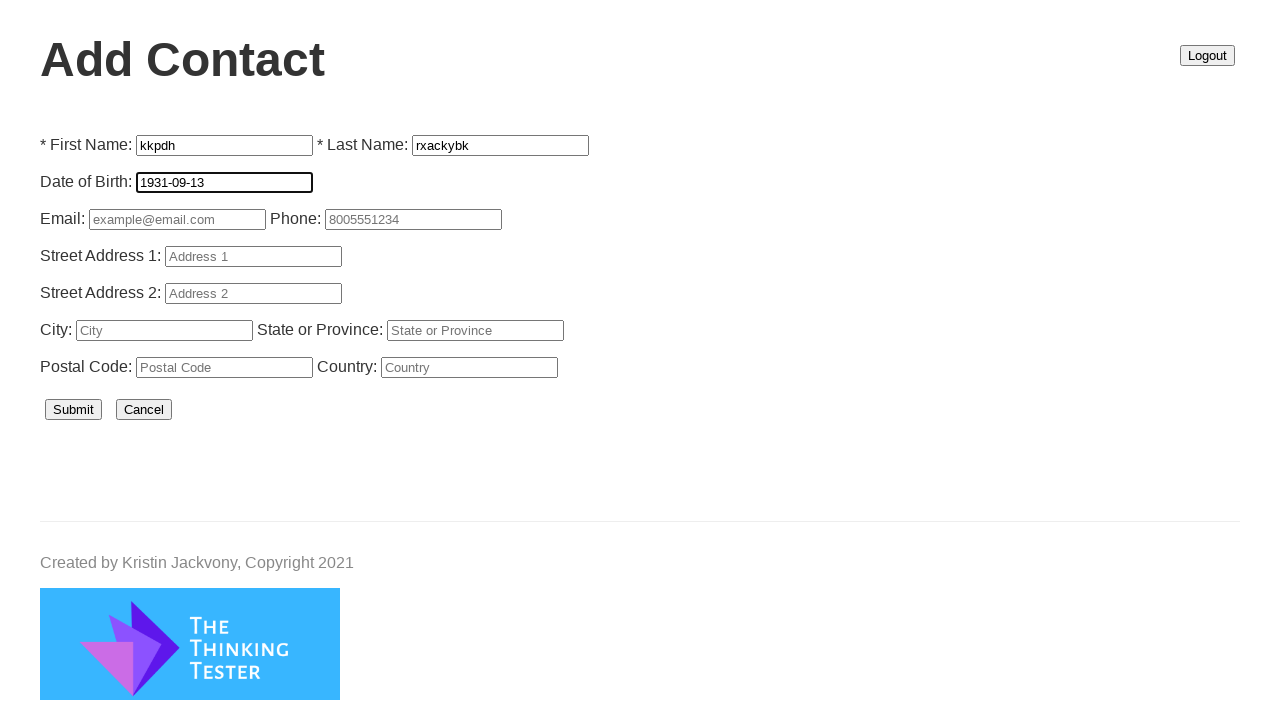

Filled contact email with 'ytydguu@email.com' (contact 6/10) on #email
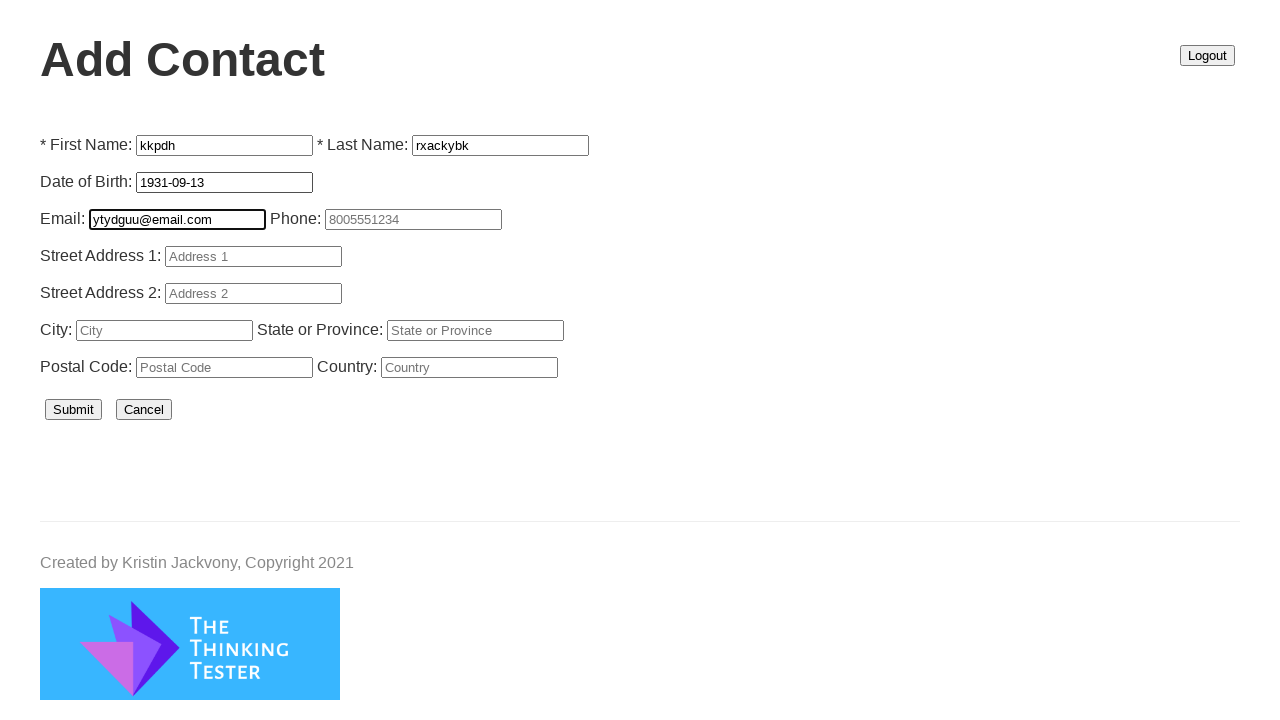

Filled phone number with '09612691288' (contact 6/10) on #phone
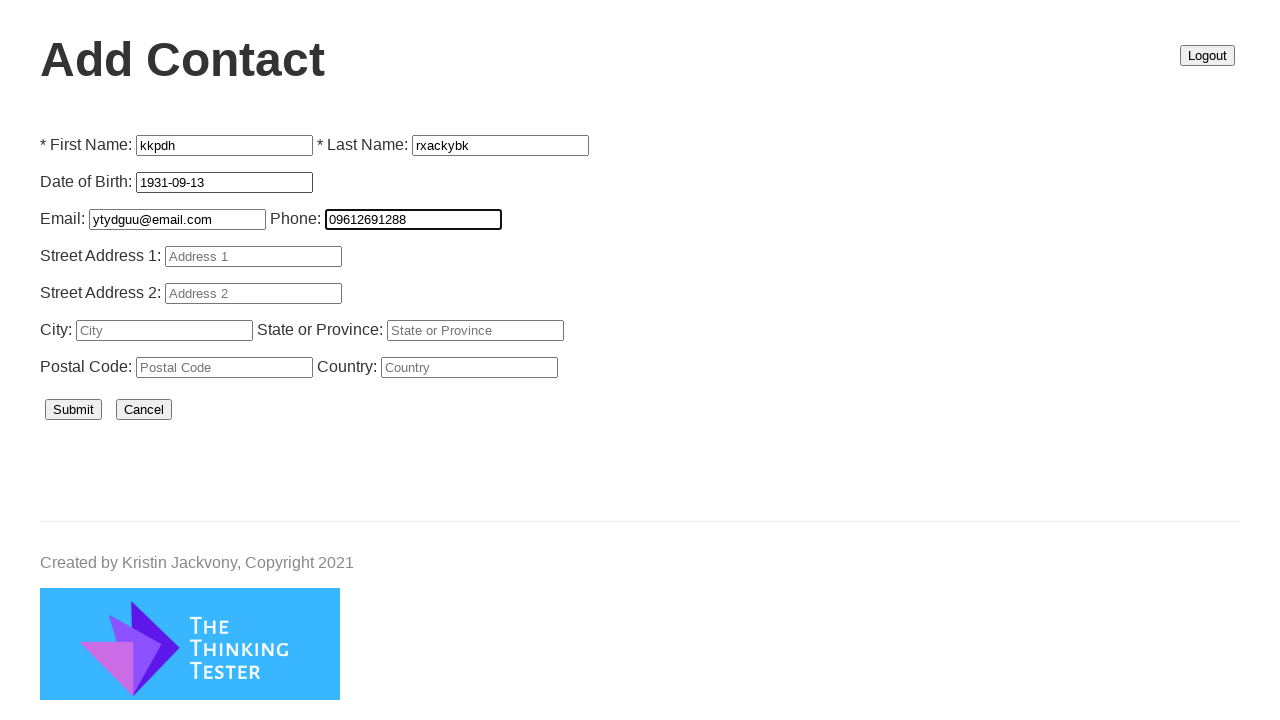

Filled street address 1 with 'MWqEB' (contact 6/10) on #street1
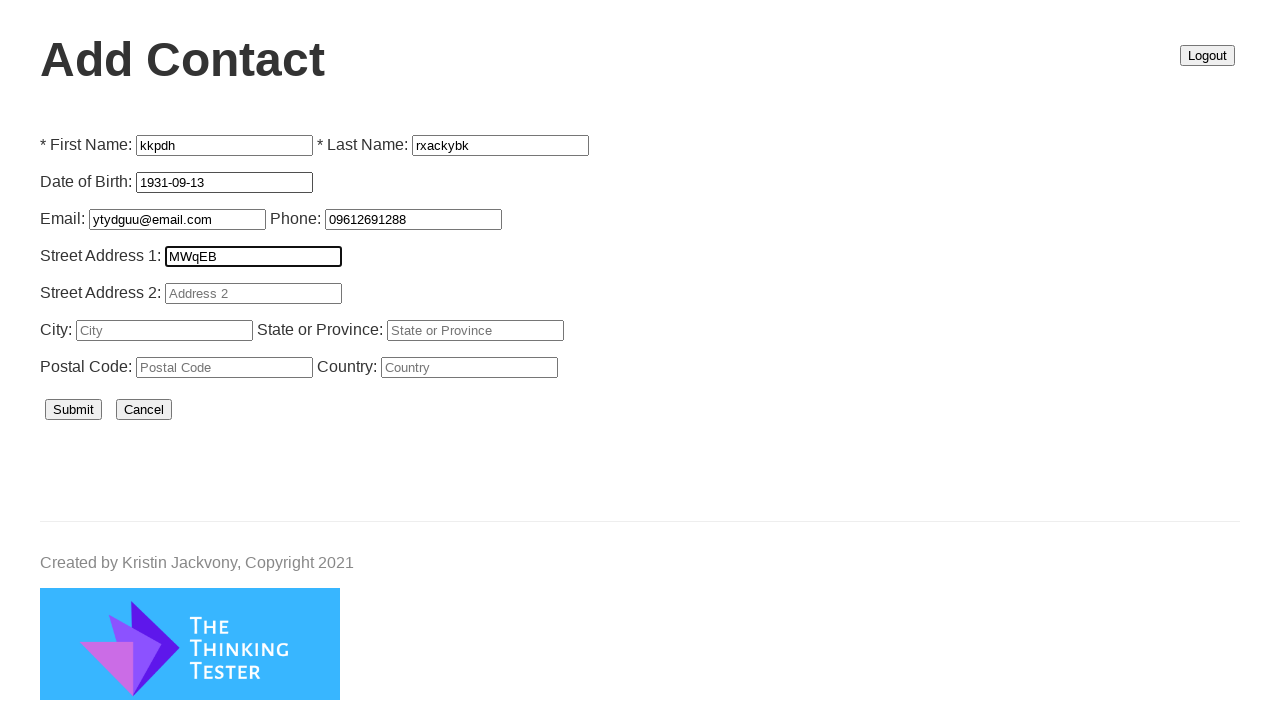

Filled street address 2 with 'DgJgm' (contact 6/10) on #street2
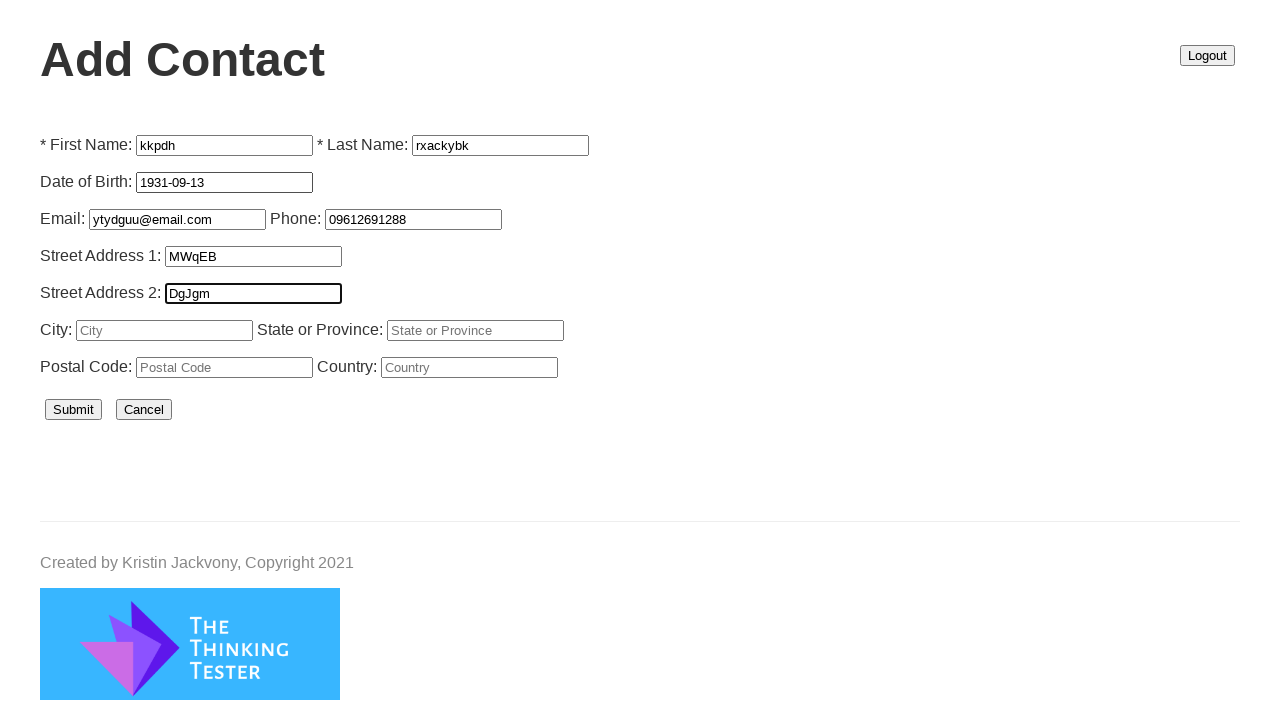

Filled city with 'ejNkKM' (contact 6/10) on #city
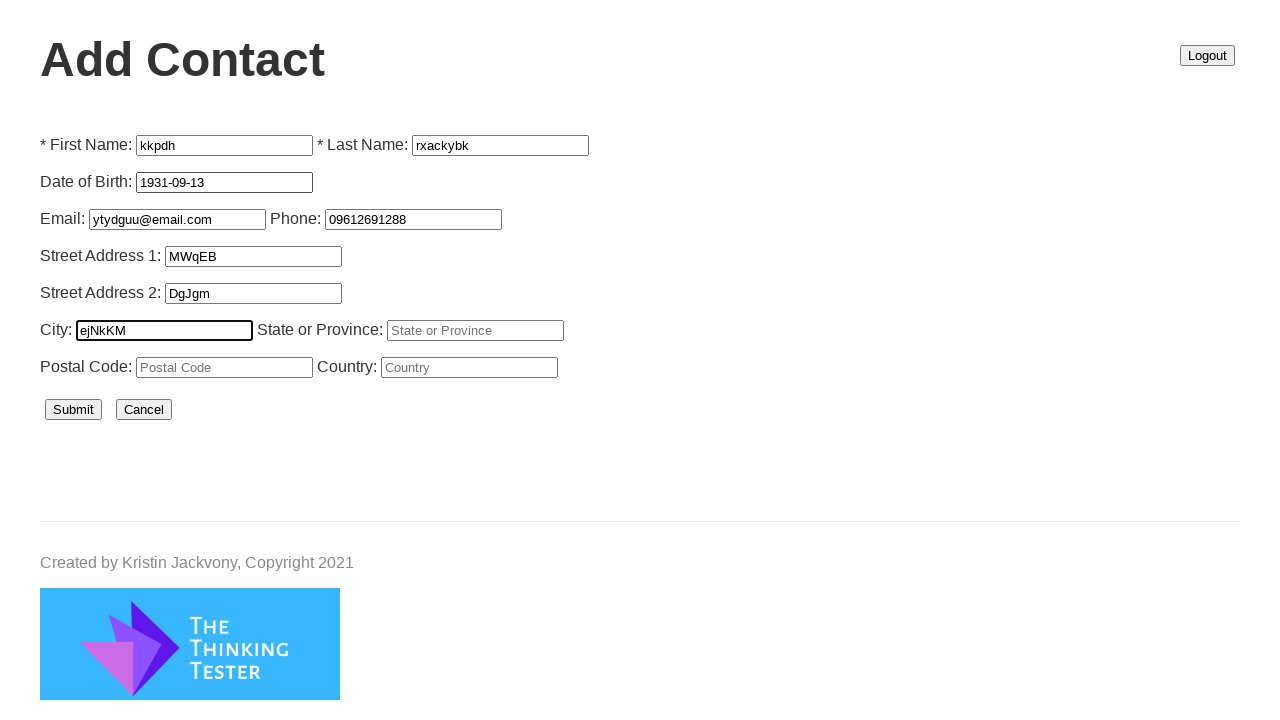

Filled state/province with 'lMKkgbj' (contact 6/10) on #stateProvince
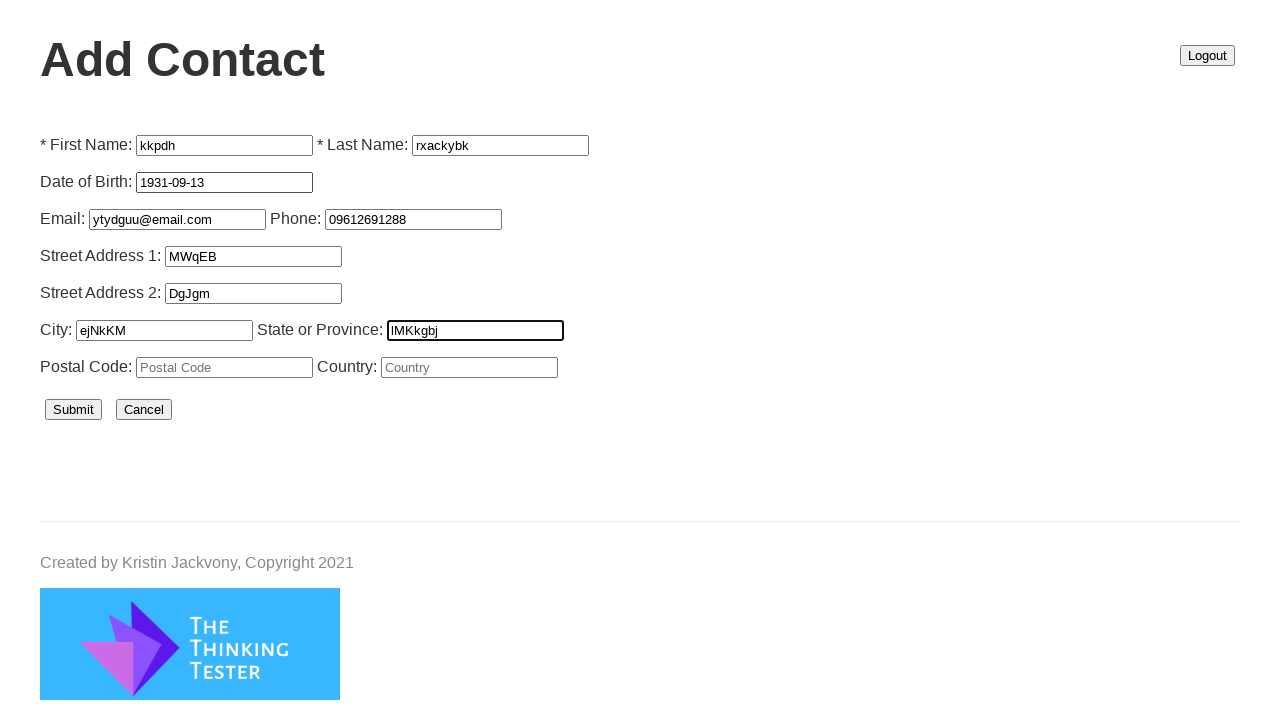

Filled postal code with '6144' (contact 6/10) on #postalCode
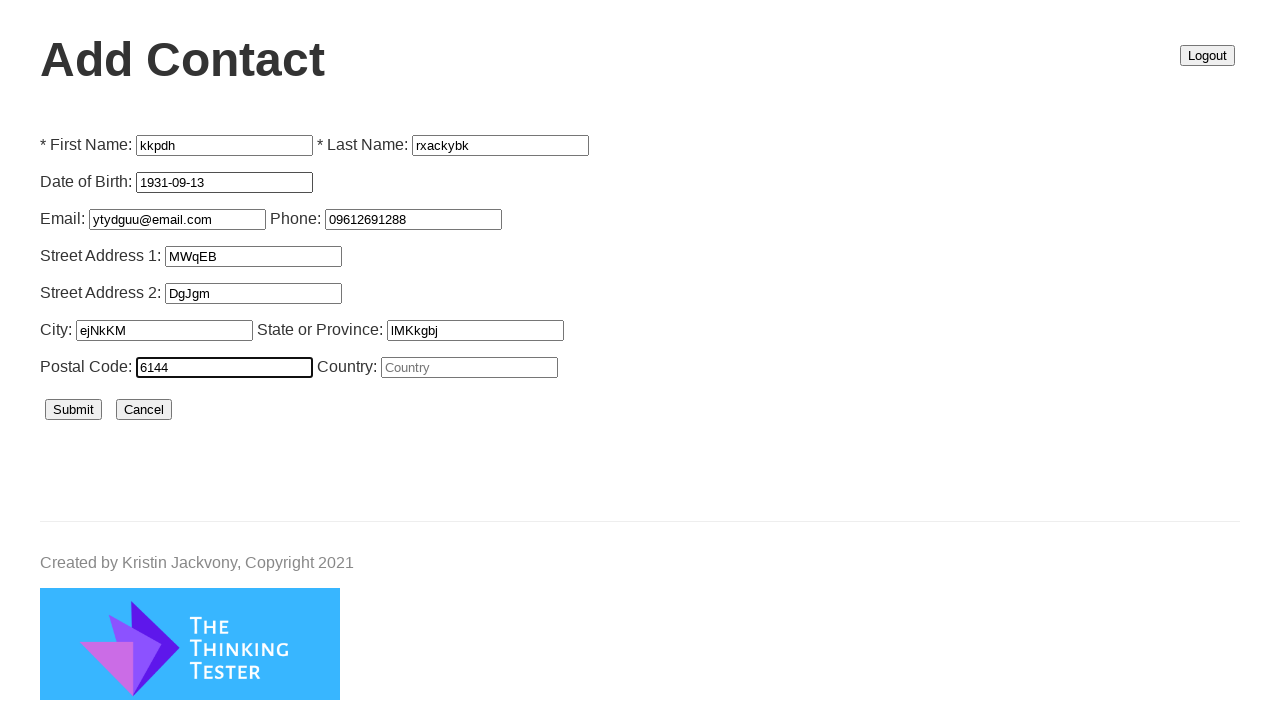

Filled country with 'UeAXxVS' (contact 6/10) on #country
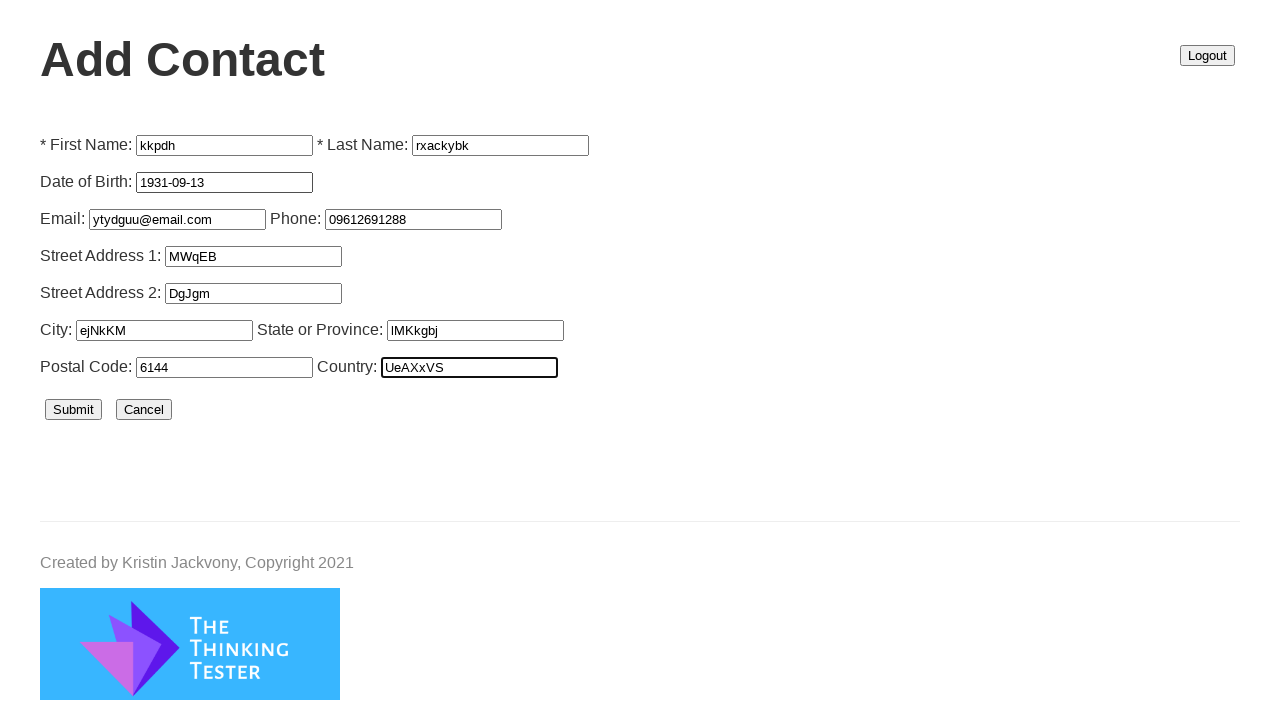

Submitted contact form (contact 6/10) at (74, 410) on #submit
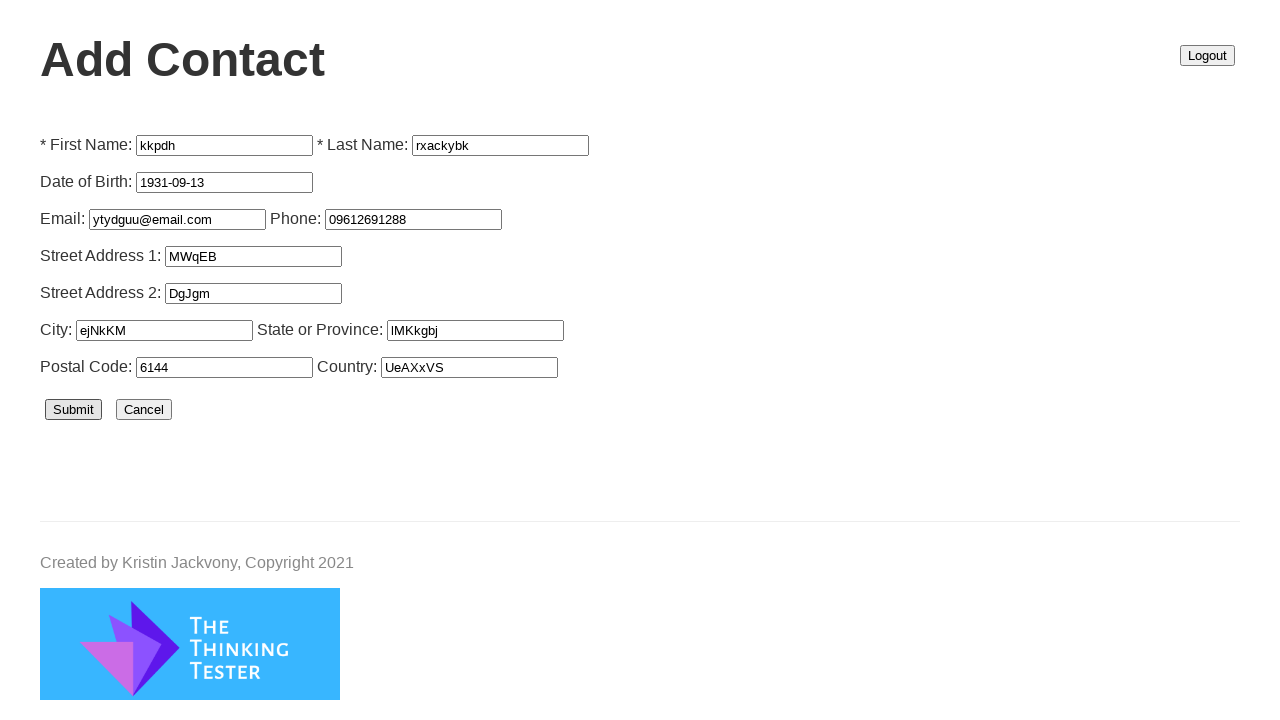

Waited 1 second before adding next contact
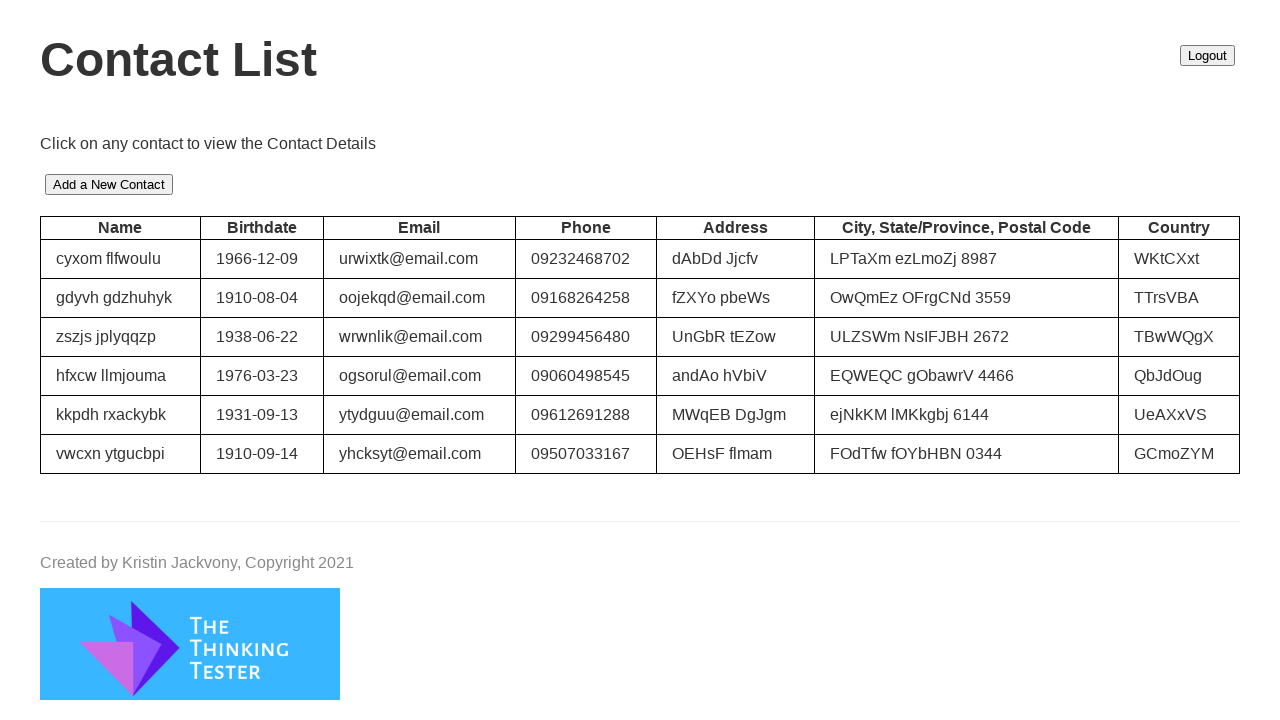

Add Contact button ready (contact 7/10)
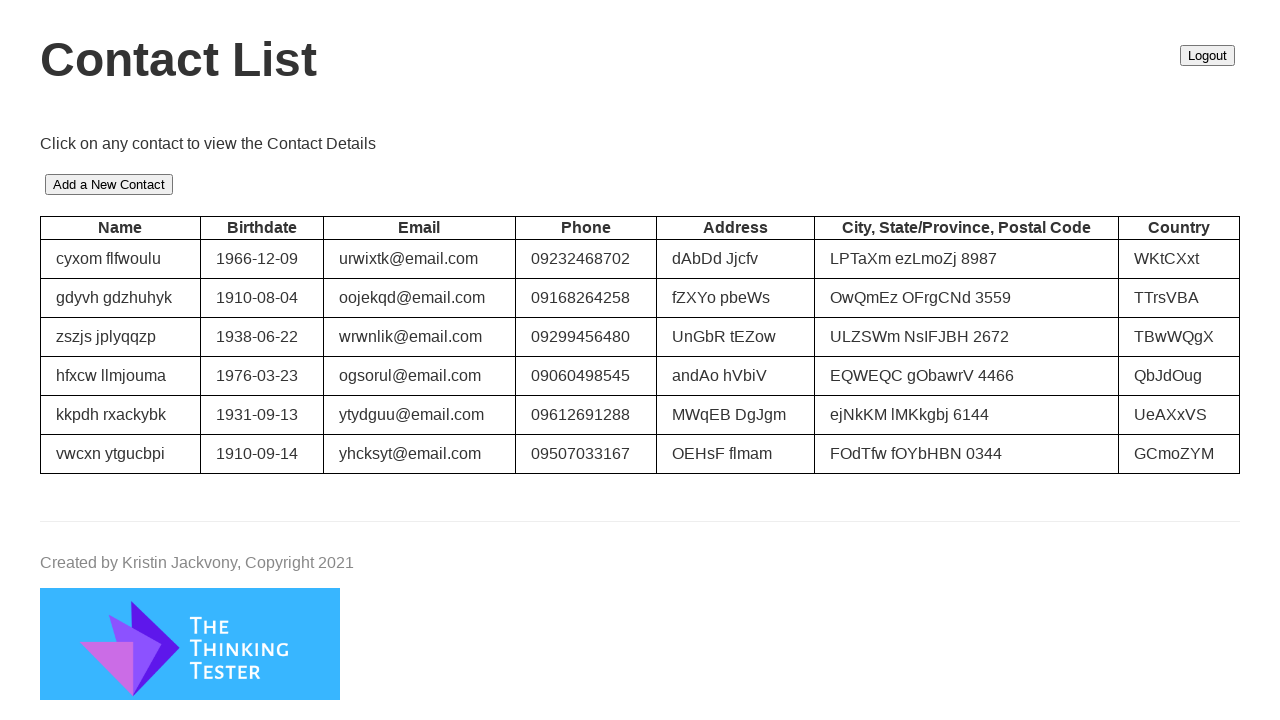

Clicked Add Contact button (contact 7/10) at (109, 185) on #add-contact
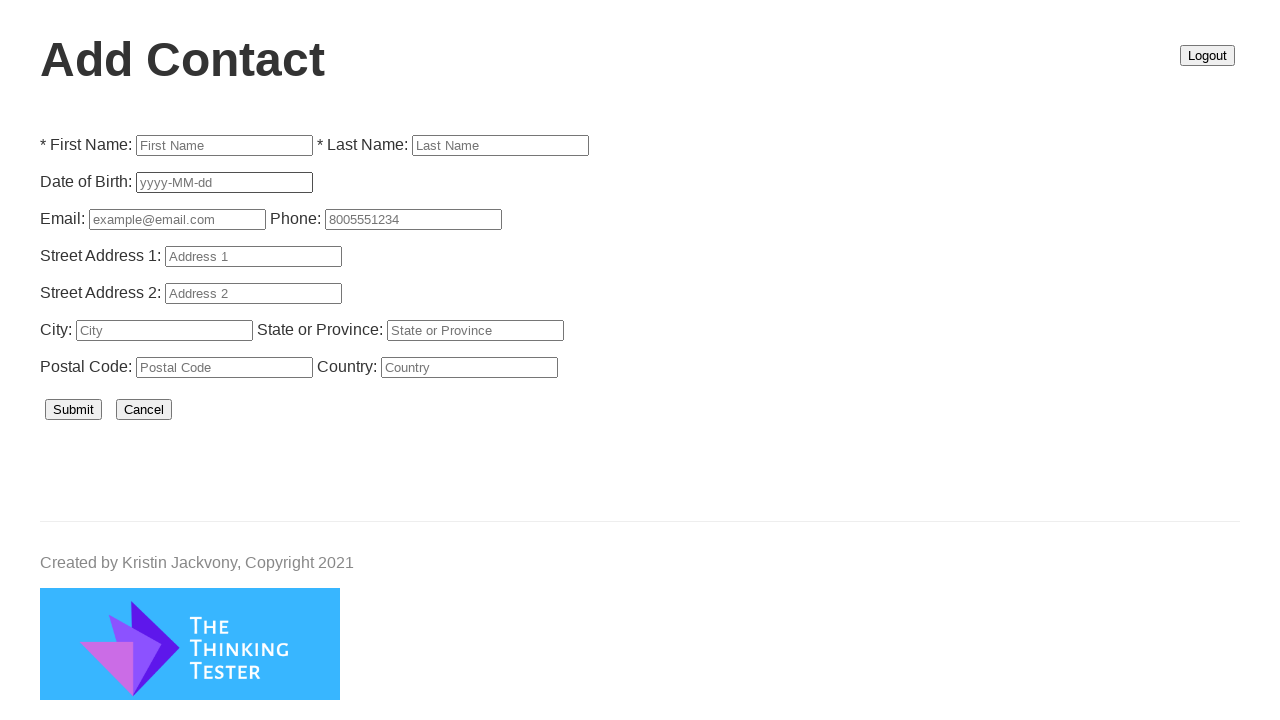

Add contact form loaded (contact 7/10)
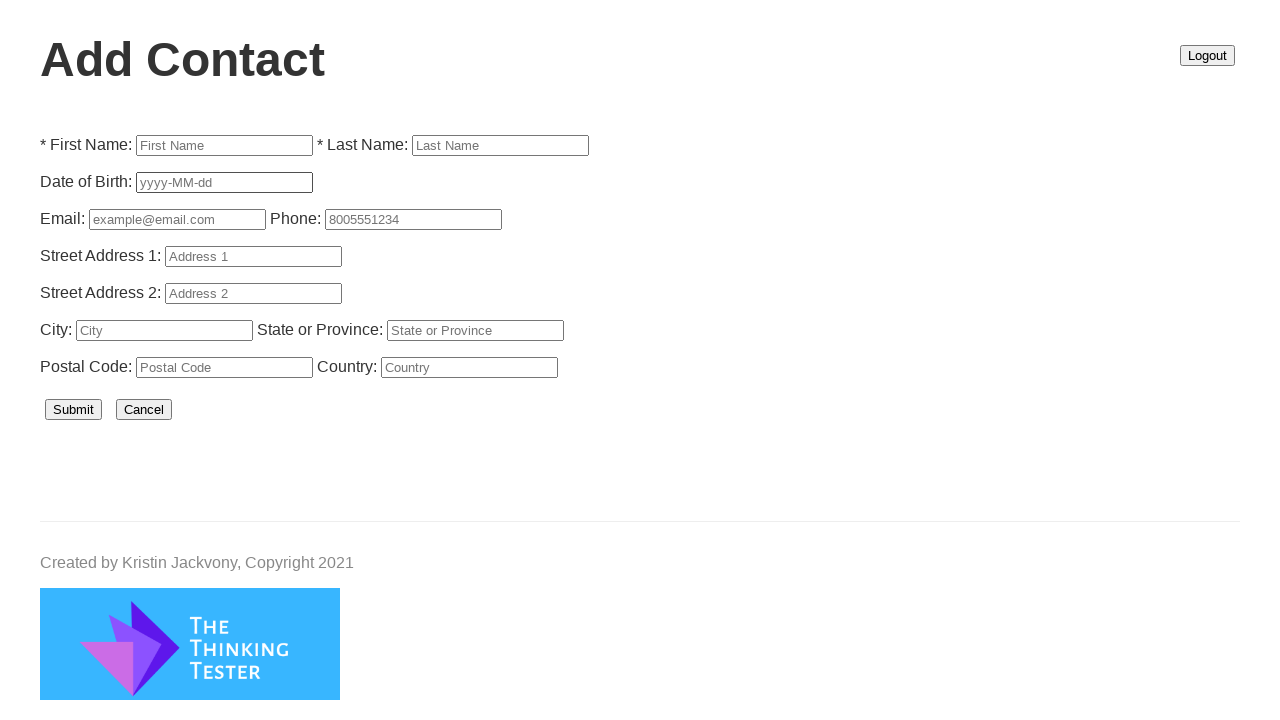

Filled contact first name with 'fdpjv' (contact 7/10) on #firstName
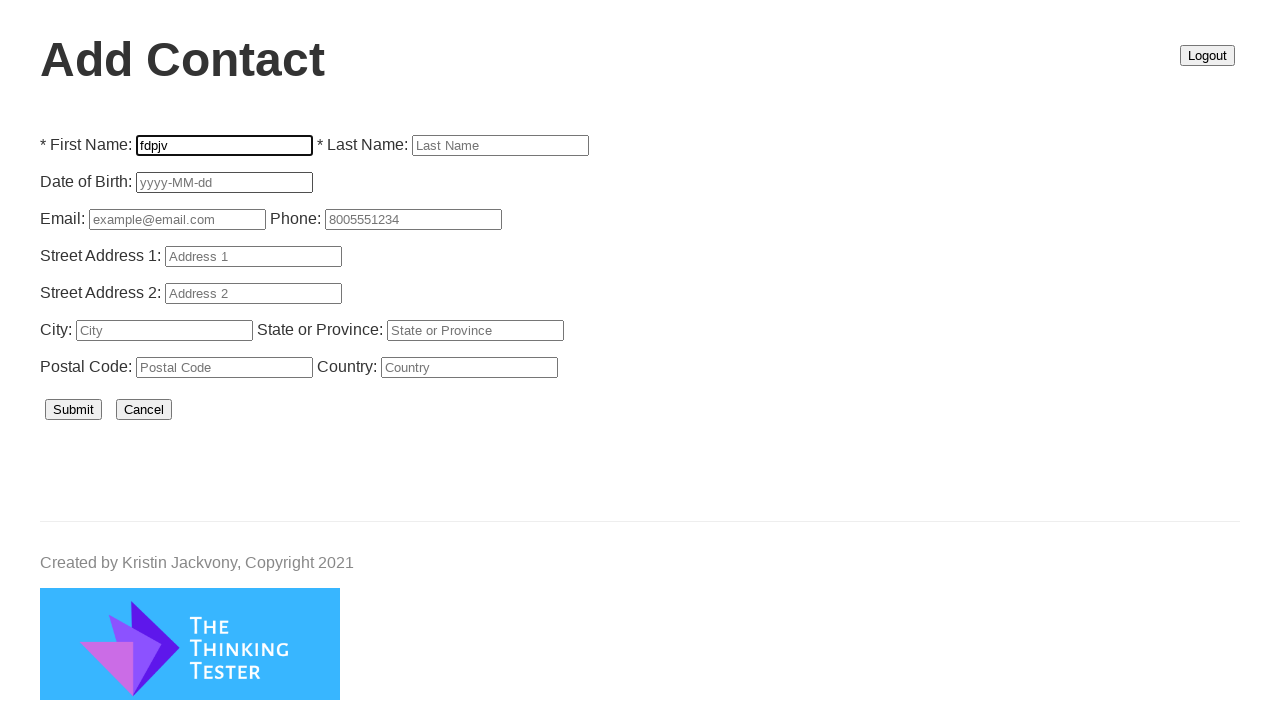

Filled contact last name with 'ameujibj' (contact 7/10) on #lastName
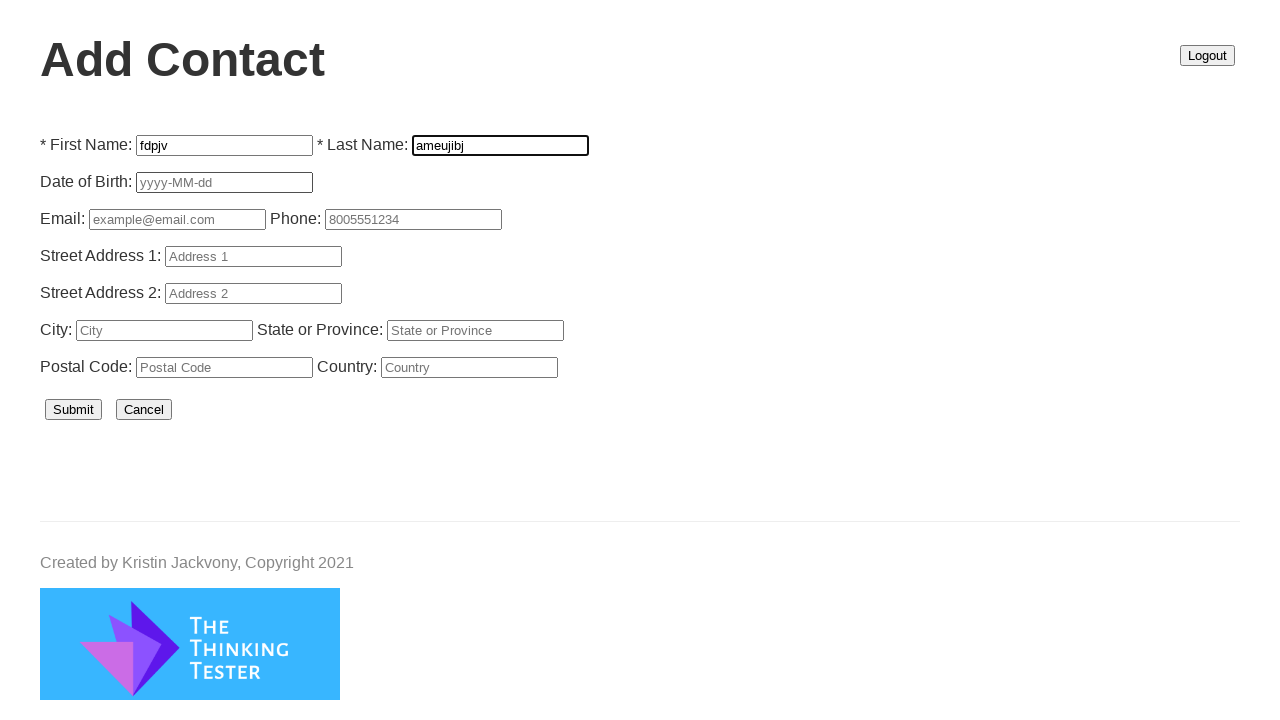

Filled birthdate with '1955-12-15' (contact 7/10) on #birthdate
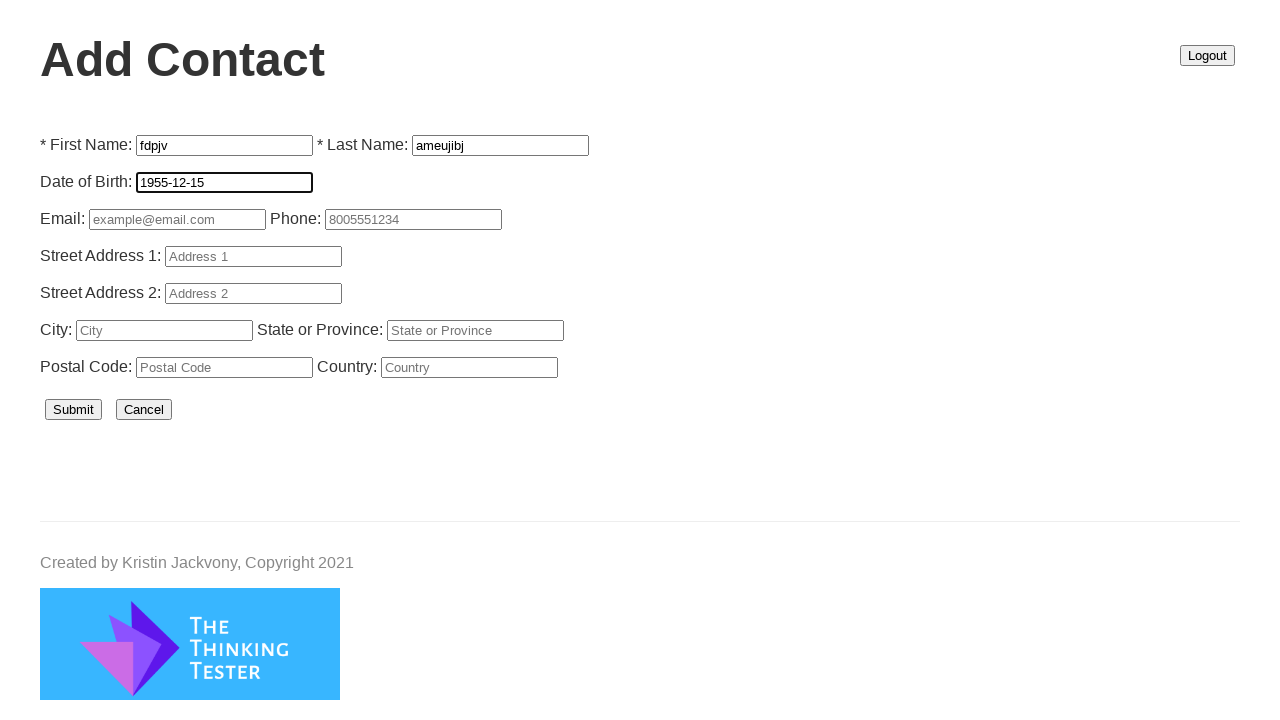

Filled contact email with 'mapjikx@email.com' (contact 7/10) on #email
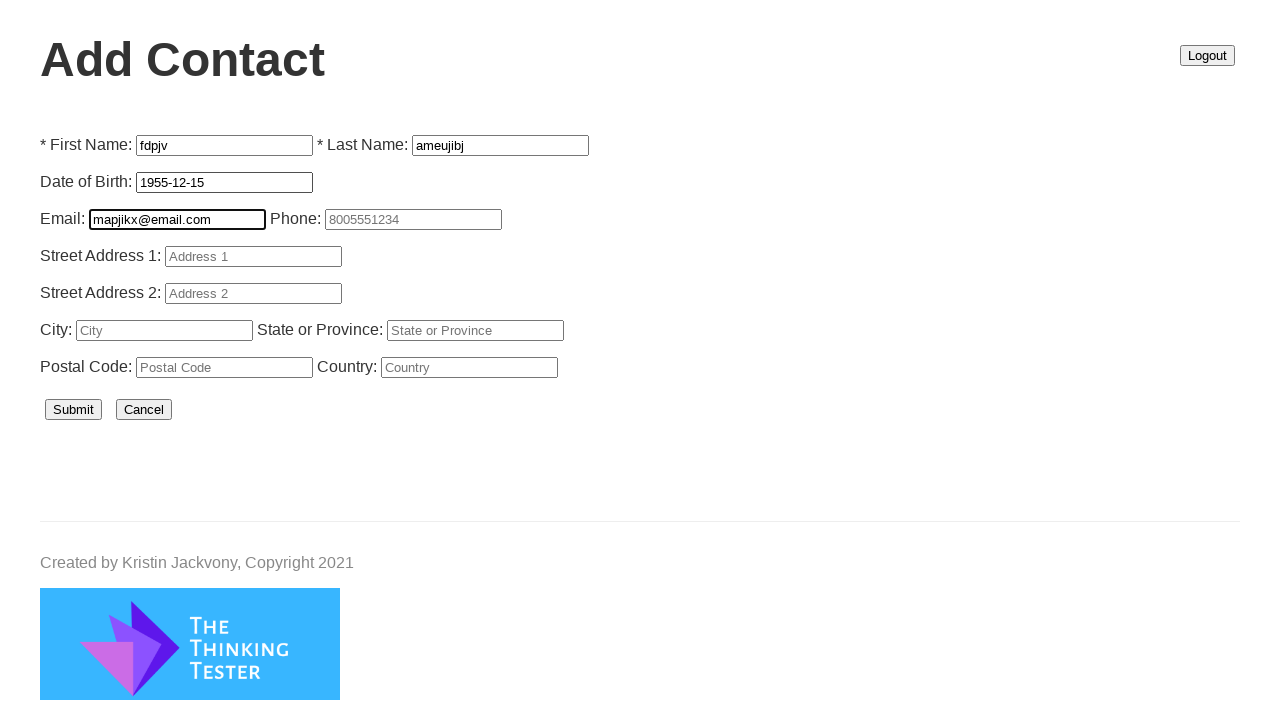

Filled phone number with '09400715358' (contact 7/10) on #phone
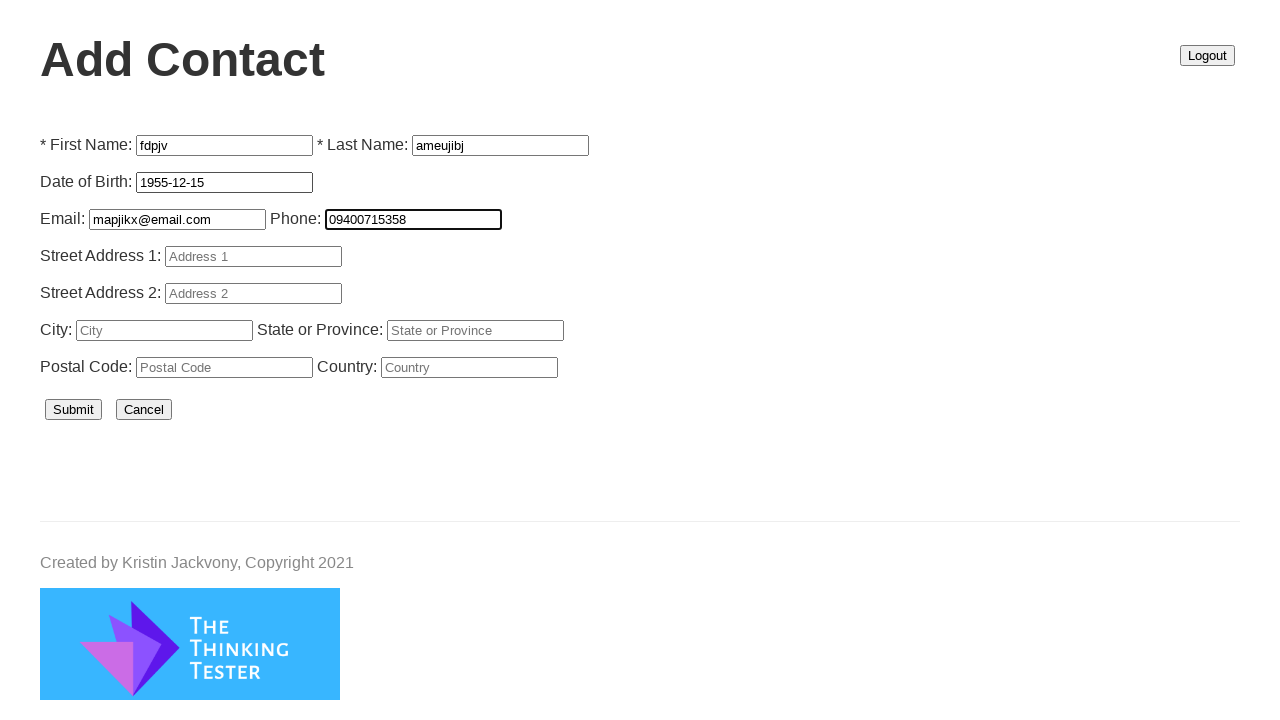

Filled street address 1 with 'HVsJE' (contact 7/10) on #street1
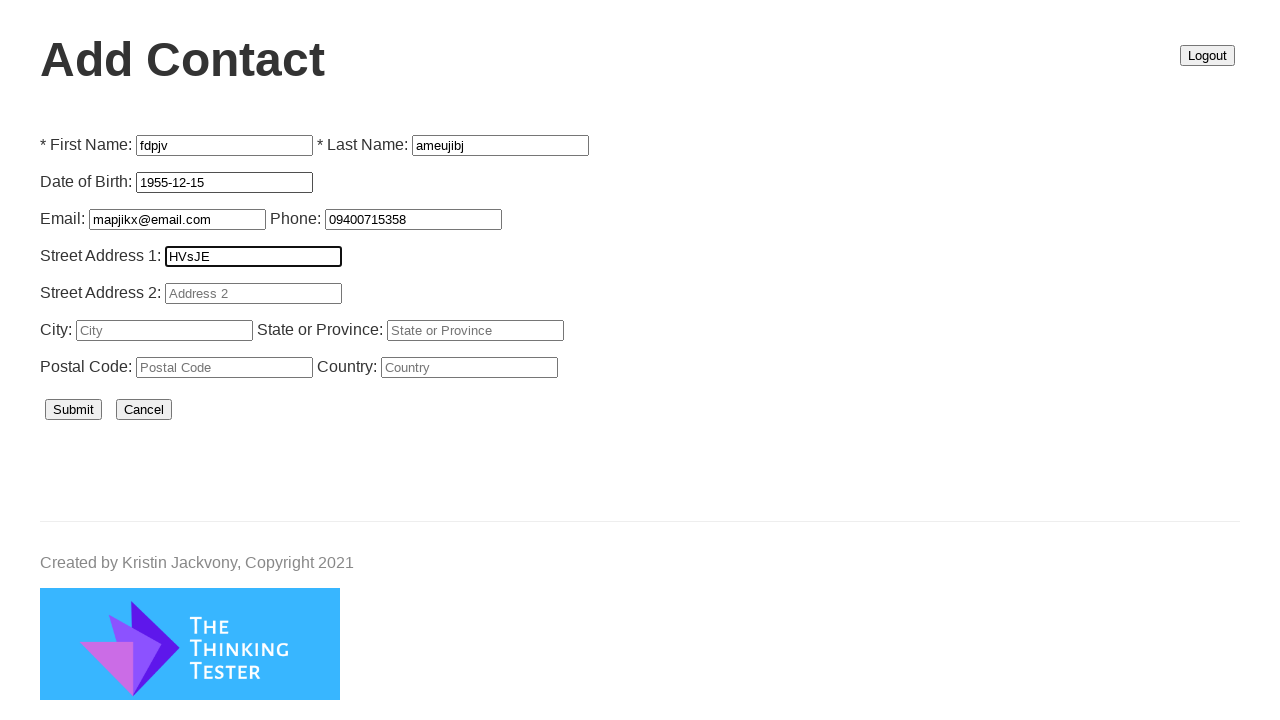

Filled street address 2 with 'thUkj' (contact 7/10) on #street2
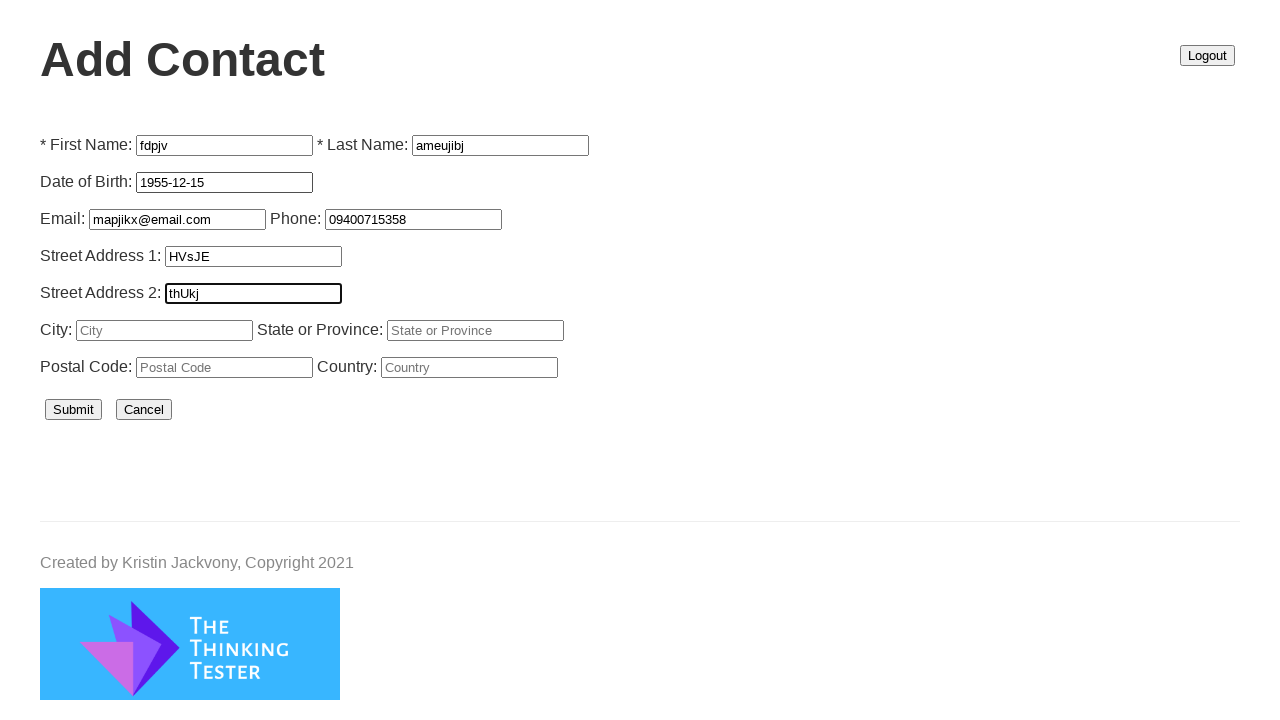

Filled city with 'SCrxSI' (contact 7/10) on #city
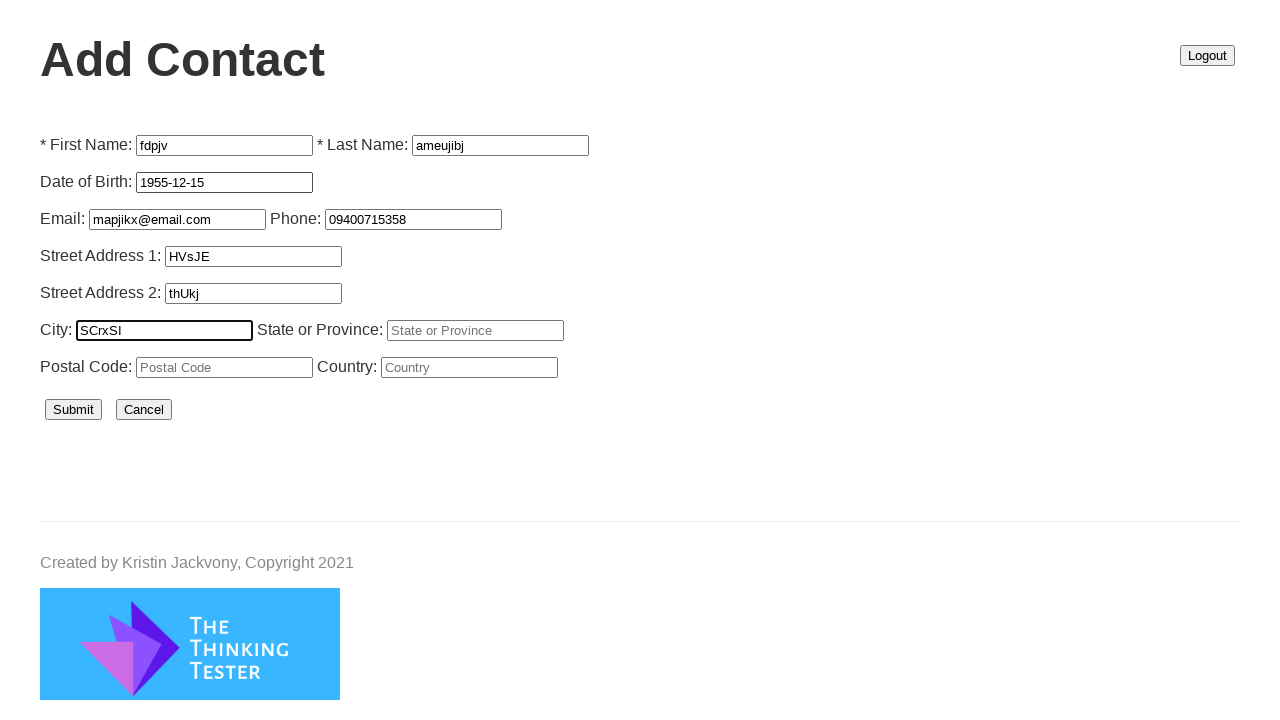

Filled state/province with 'vuZAQIM' (contact 7/10) on #stateProvince
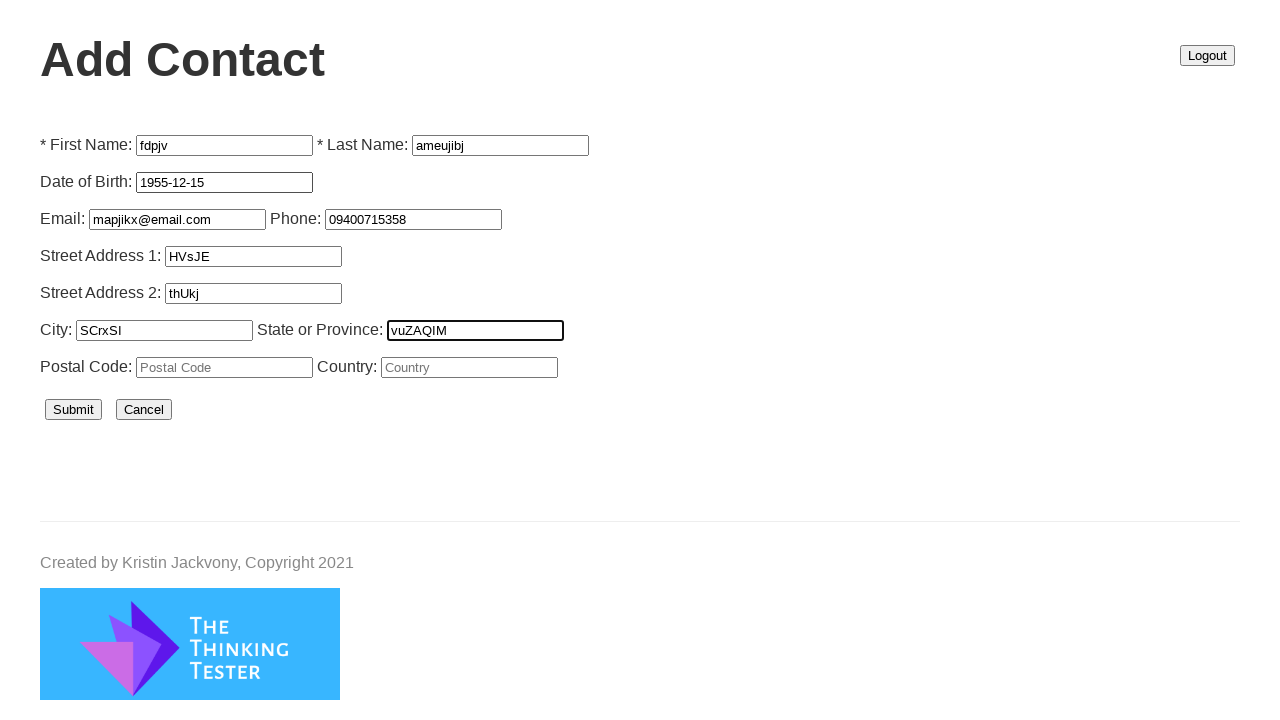

Filled postal code with '9766' (contact 7/10) on #postalCode
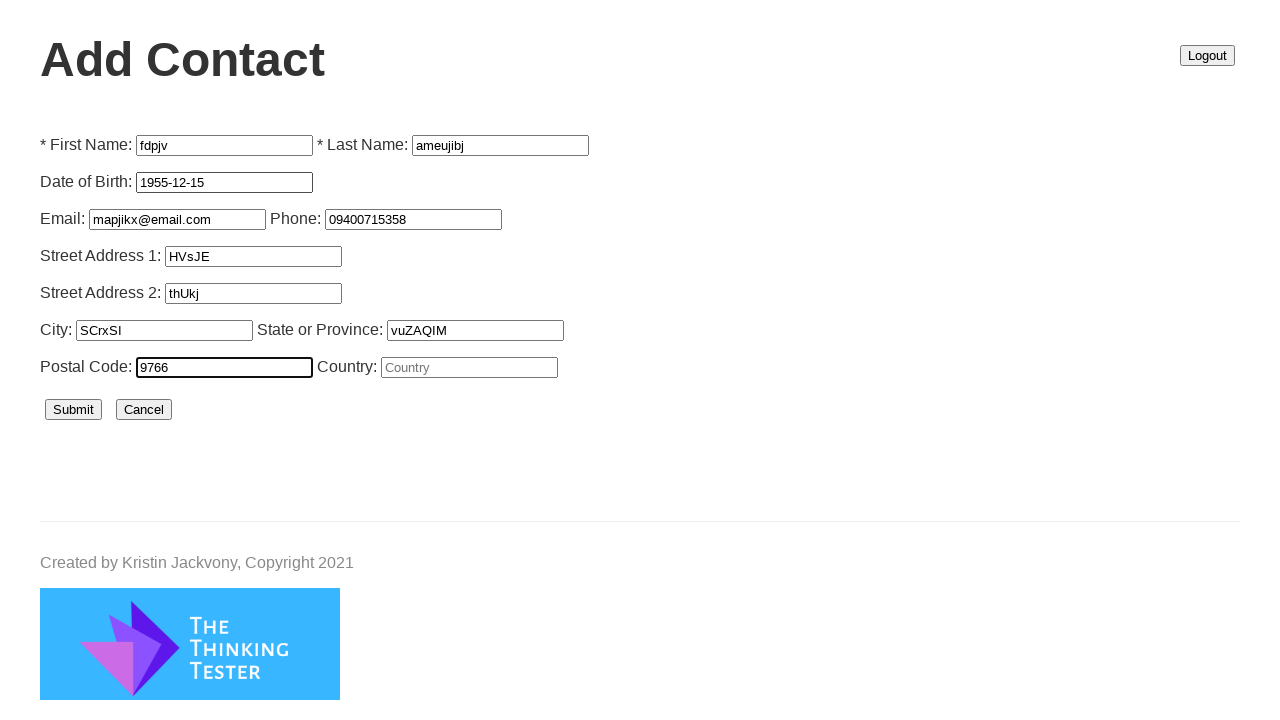

Filled country with 'MIDnlti' (contact 7/10) on #country
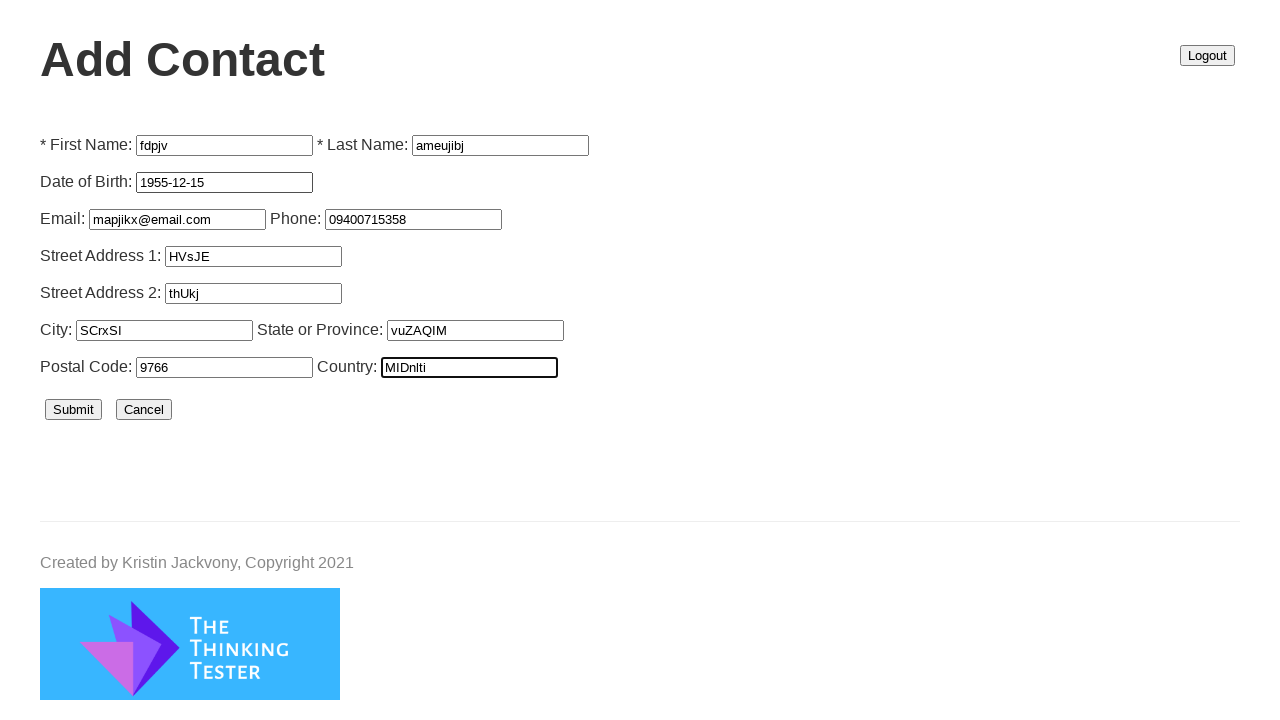

Submitted contact form (contact 7/10) at (74, 410) on #submit
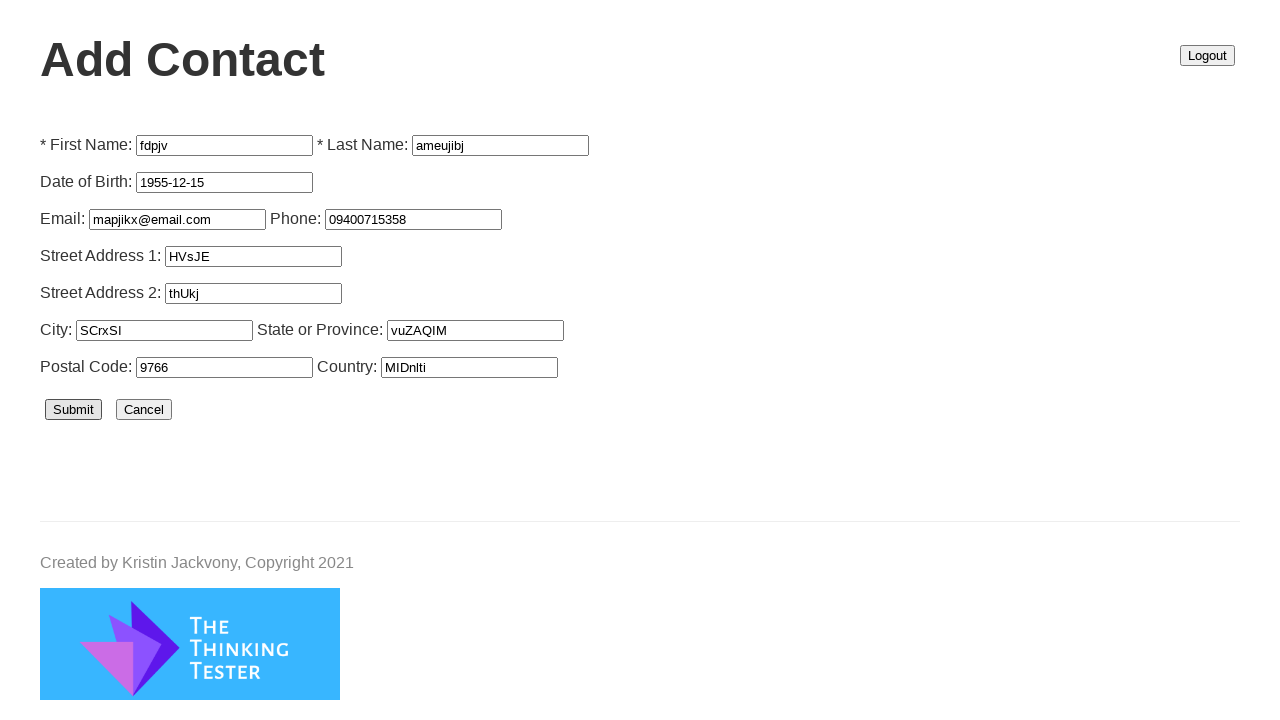

Waited 1 second before adding next contact
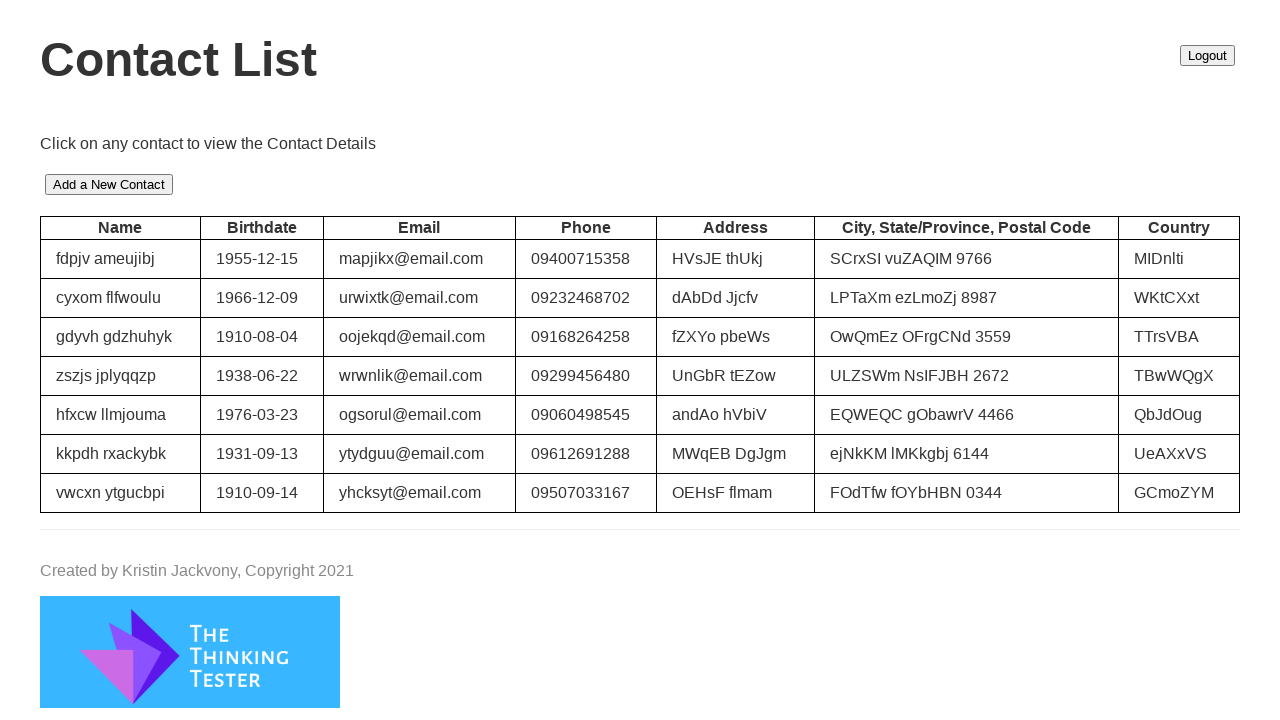

Add Contact button ready (contact 8/10)
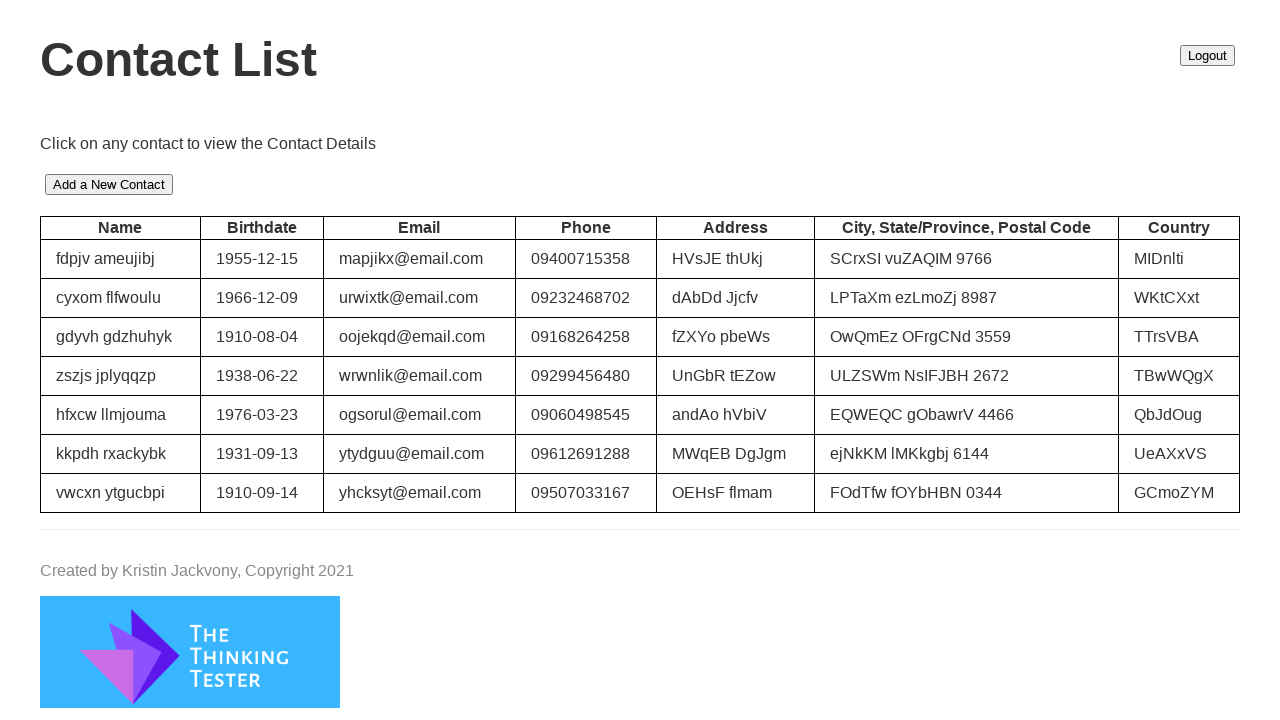

Clicked Add Contact button (contact 8/10) at (109, 185) on #add-contact
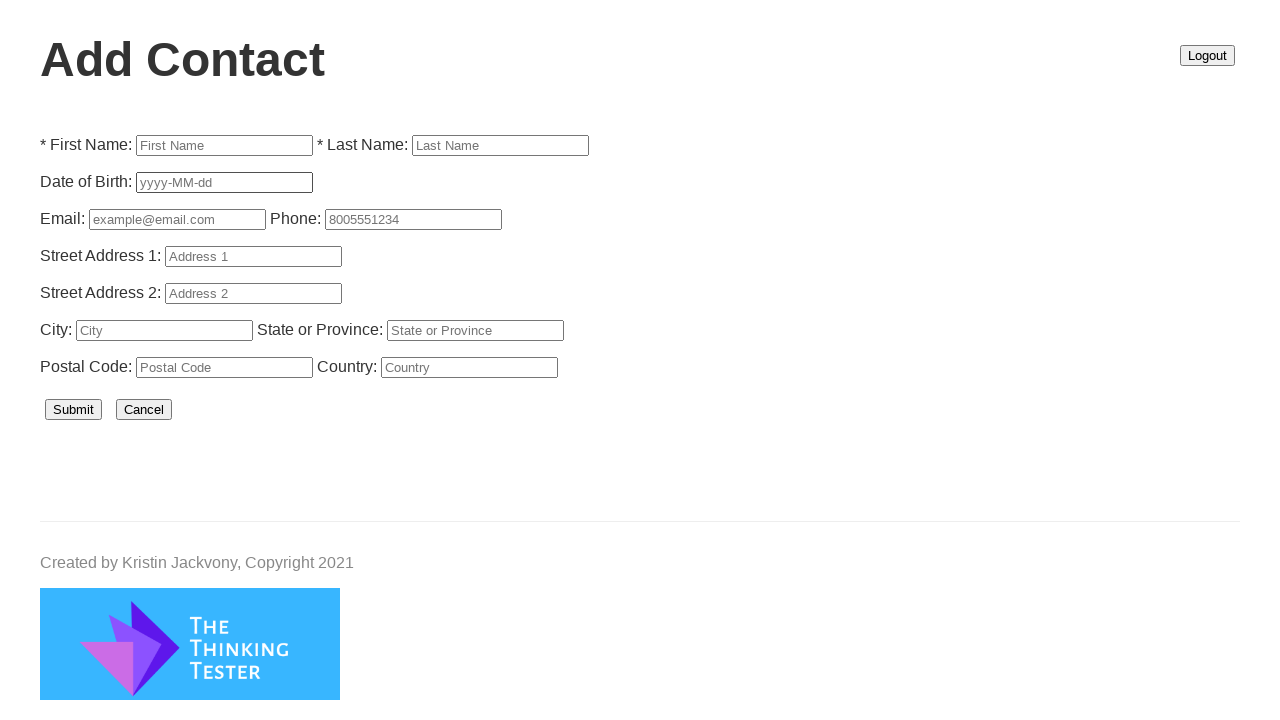

Add contact form loaded (contact 8/10)
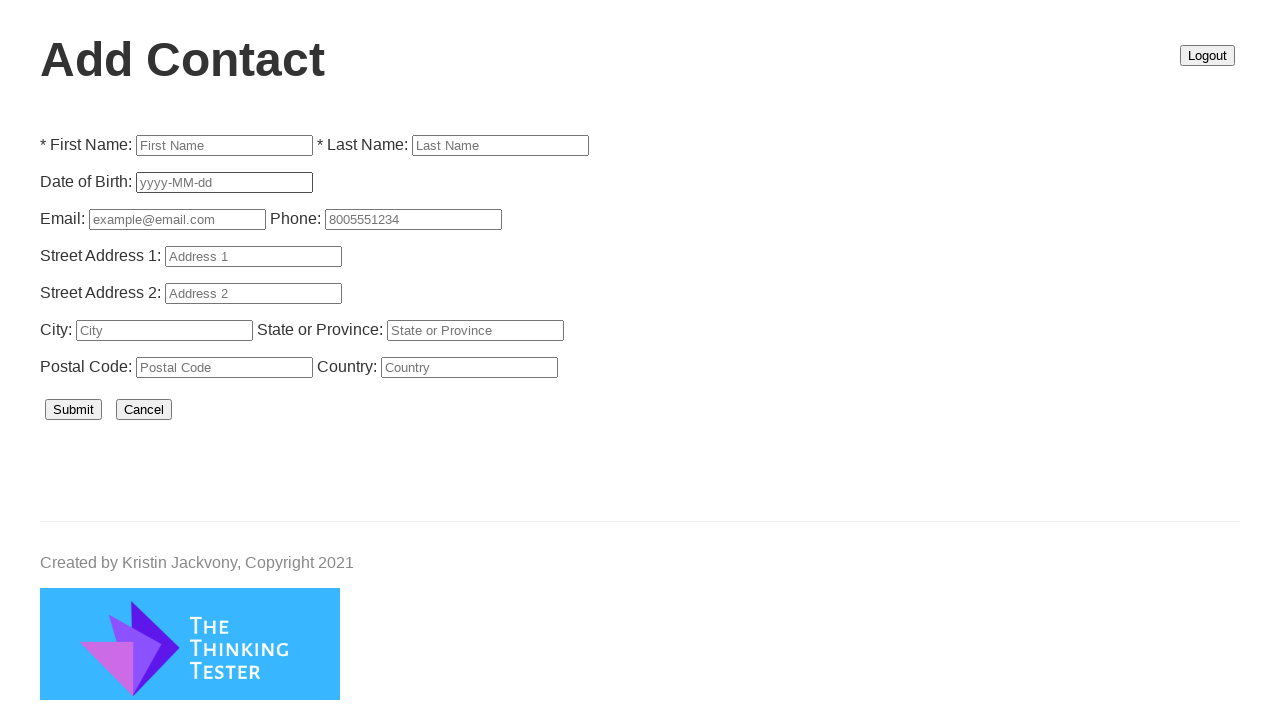

Filled contact first name with 'meaps' (contact 8/10) on #firstName
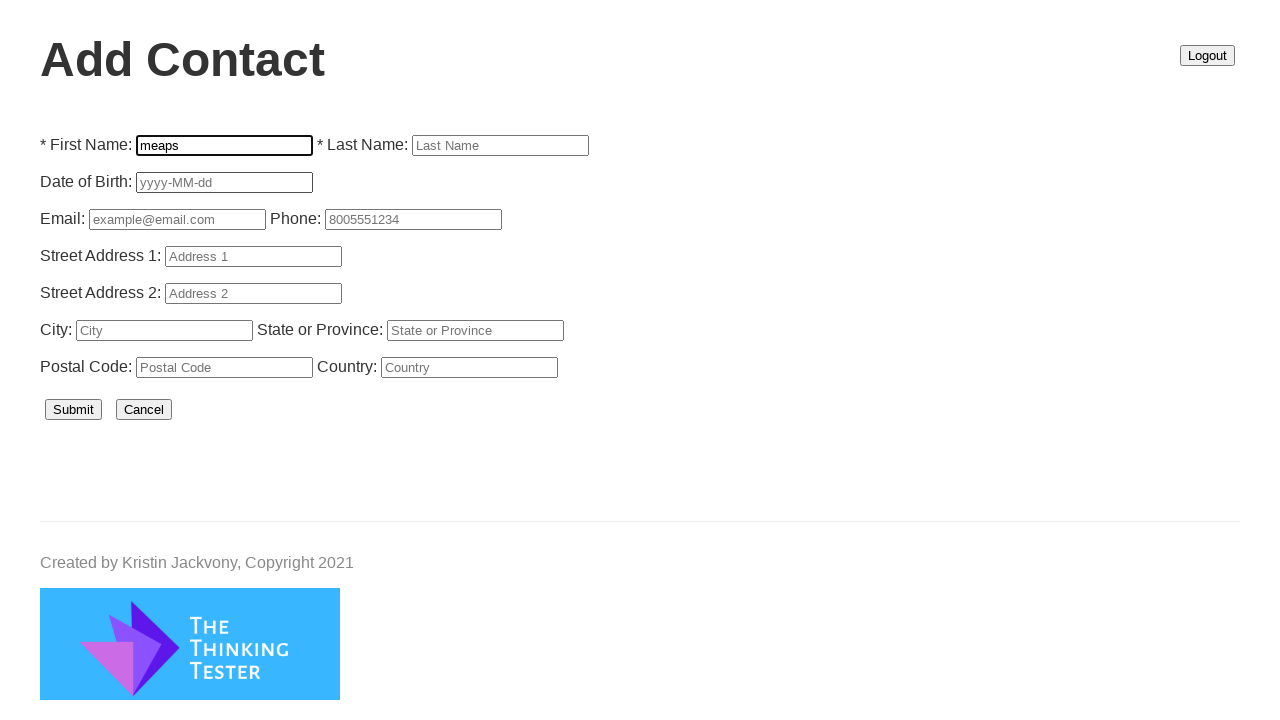

Filled contact last name with 'oqntplba' (contact 8/10) on #lastName
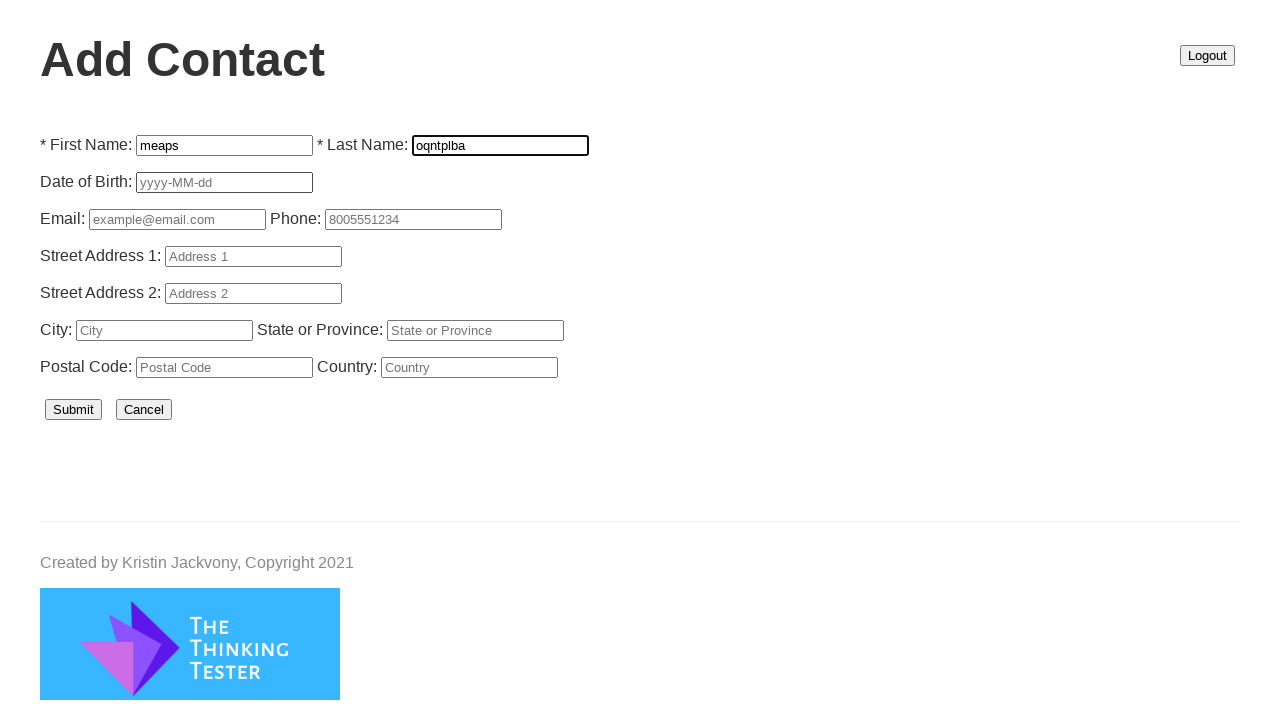

Filled birthdate with '1994-01-05' (contact 8/10) on #birthdate
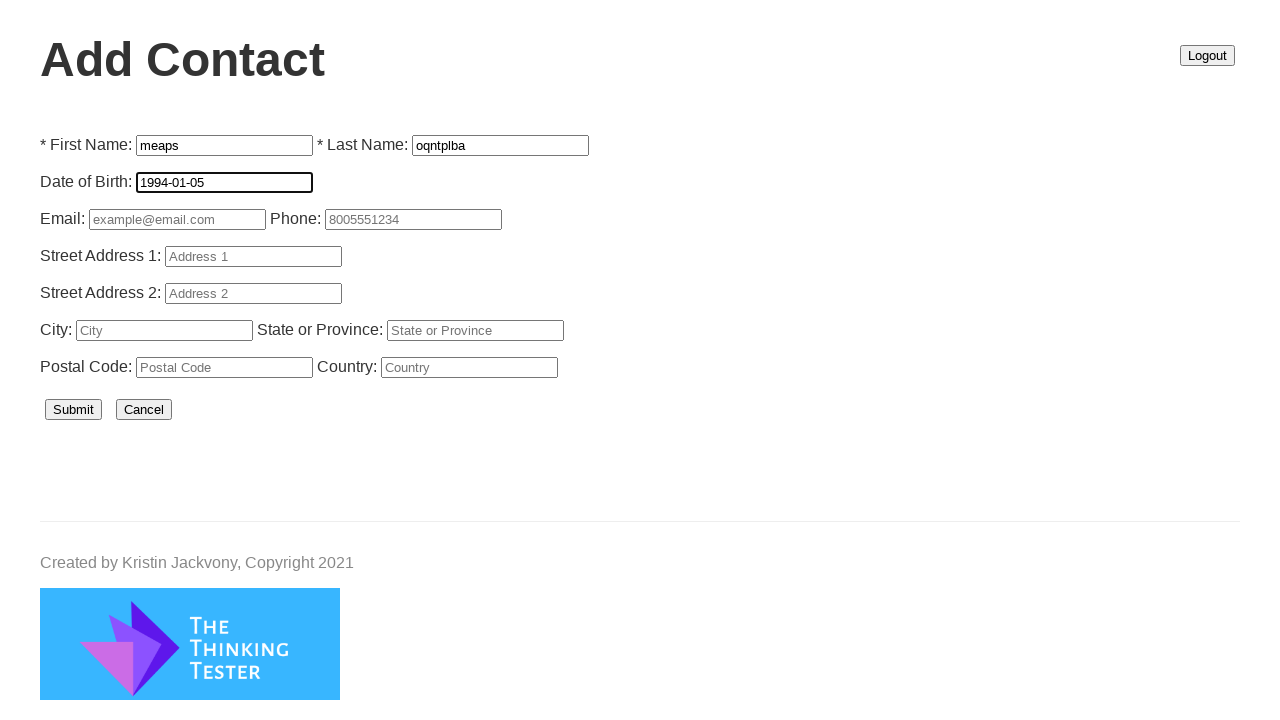

Filled contact email with 'ebpdcxm@email.com' (contact 8/10) on #email
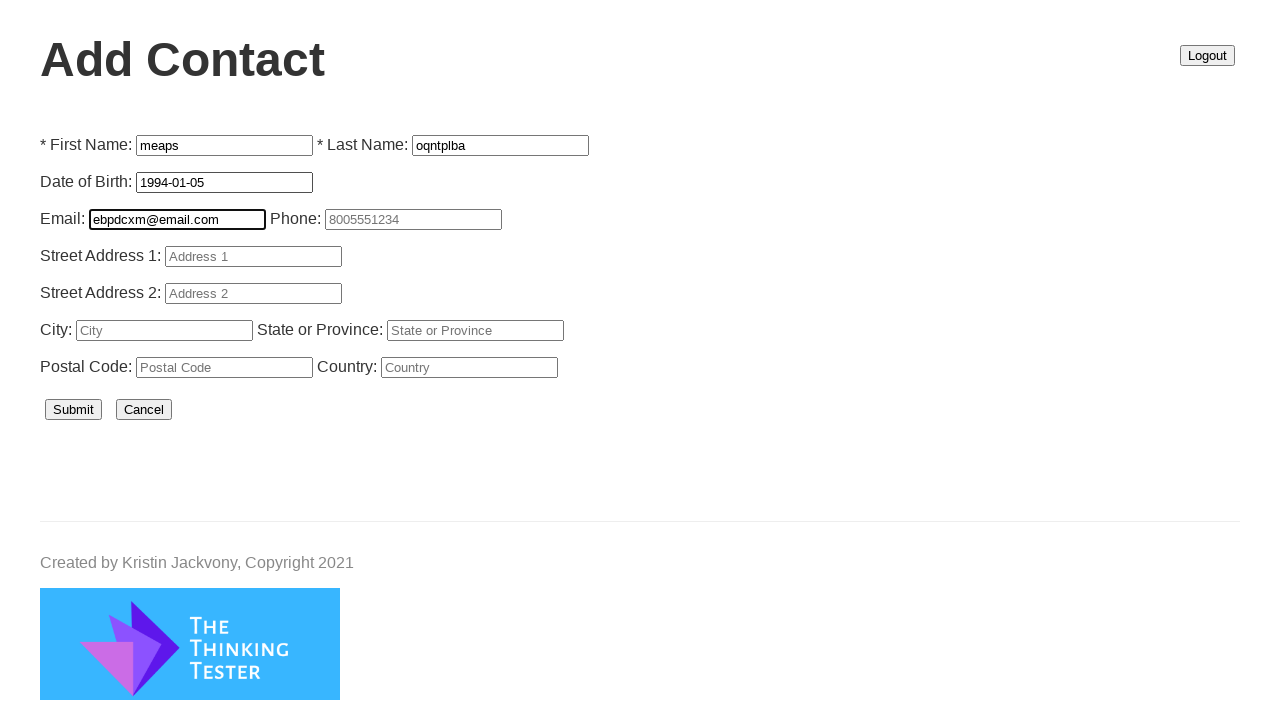

Filled phone number with '09529374077' (contact 8/10) on #phone
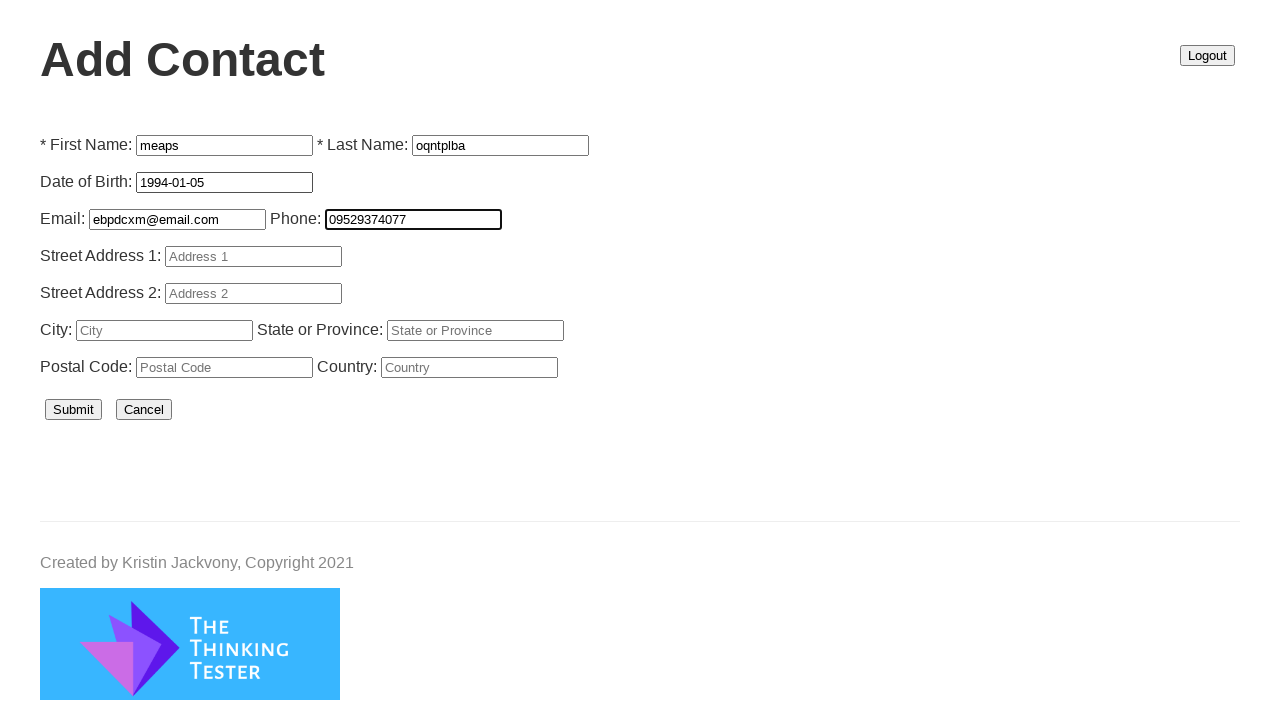

Filled street address 1 with 'Nqpqi' (contact 8/10) on #street1
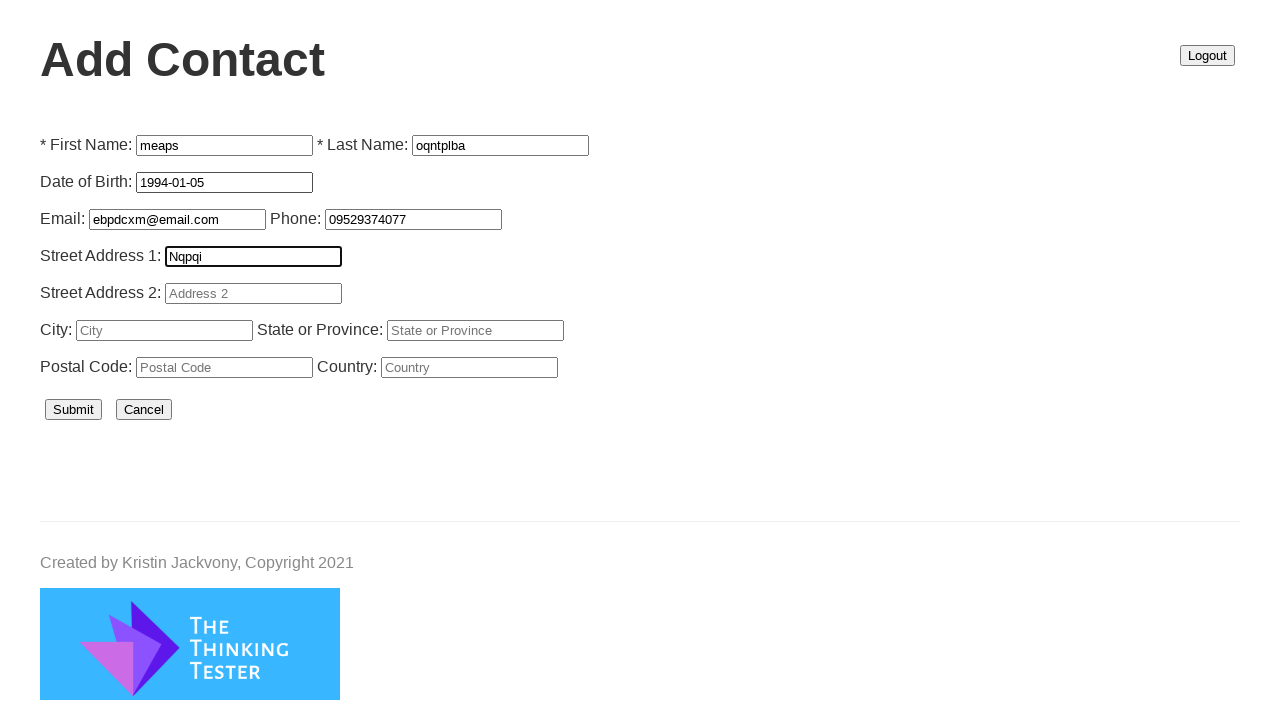

Filled street address 2 with 'EXtSV' (contact 8/10) on #street2
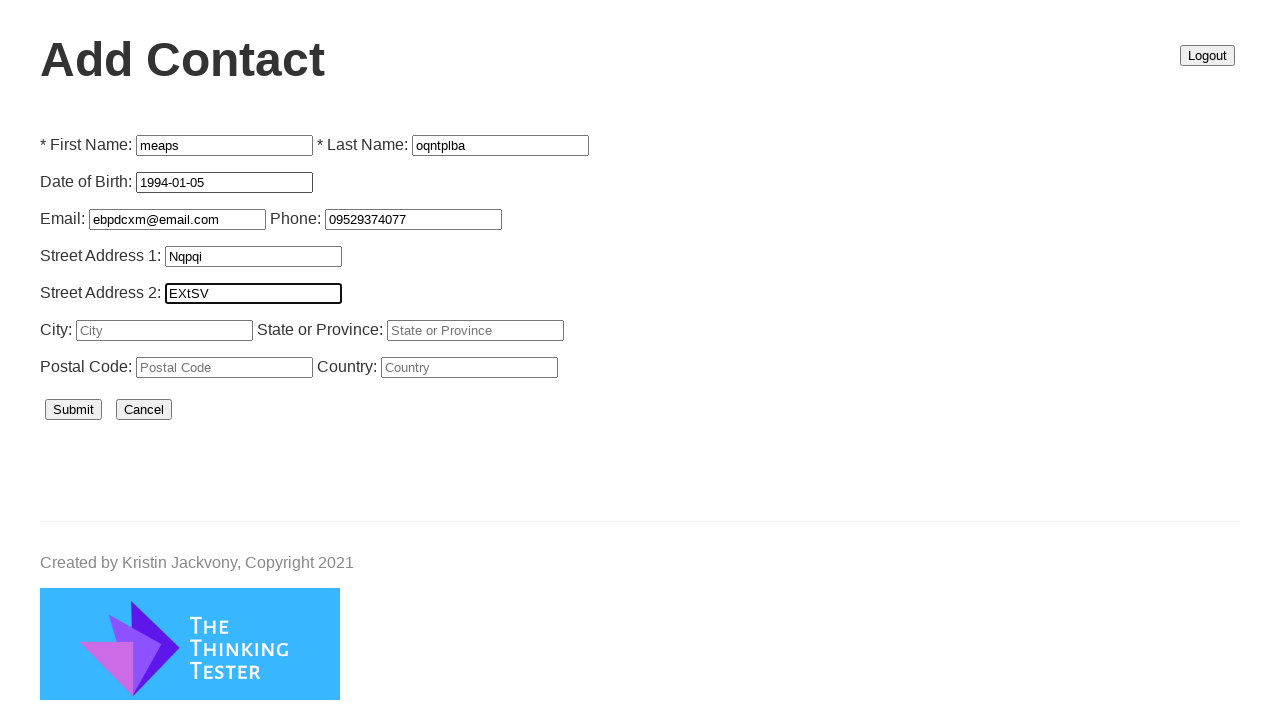

Filled city with 'tUdQEh' (contact 8/10) on #city
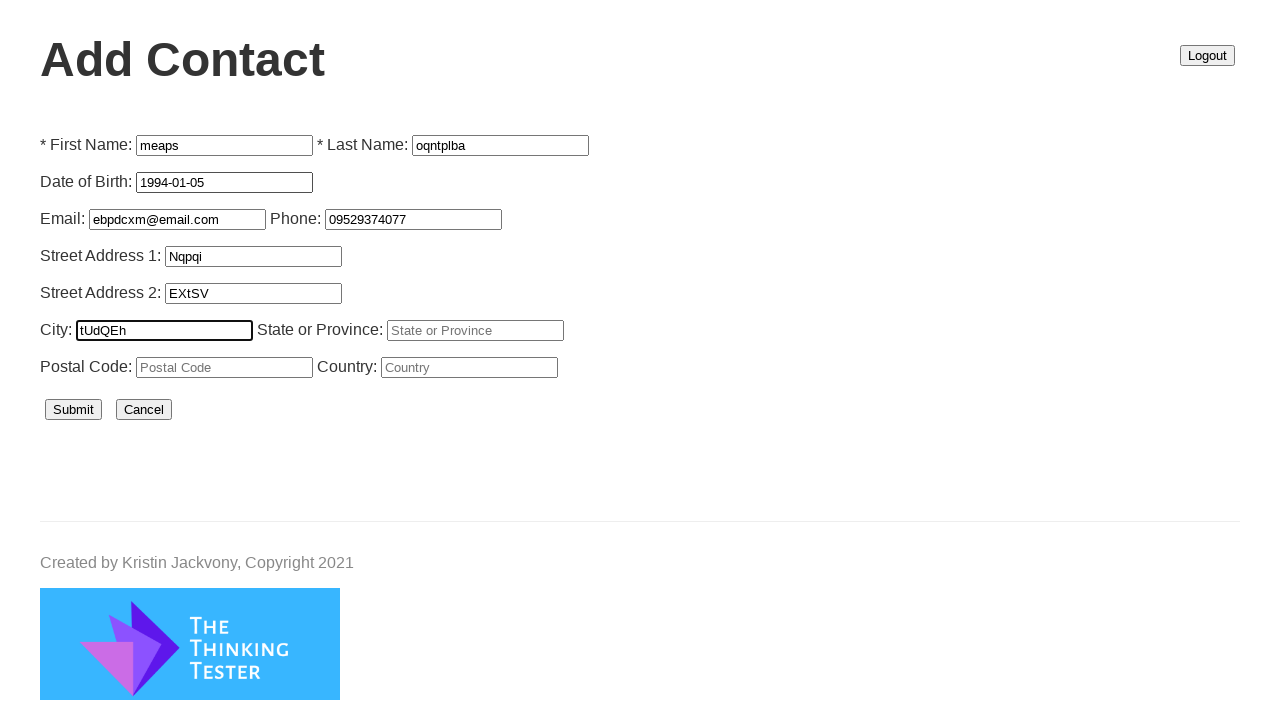

Filled state/province with 'qAAHDFZ' (contact 8/10) on #stateProvince
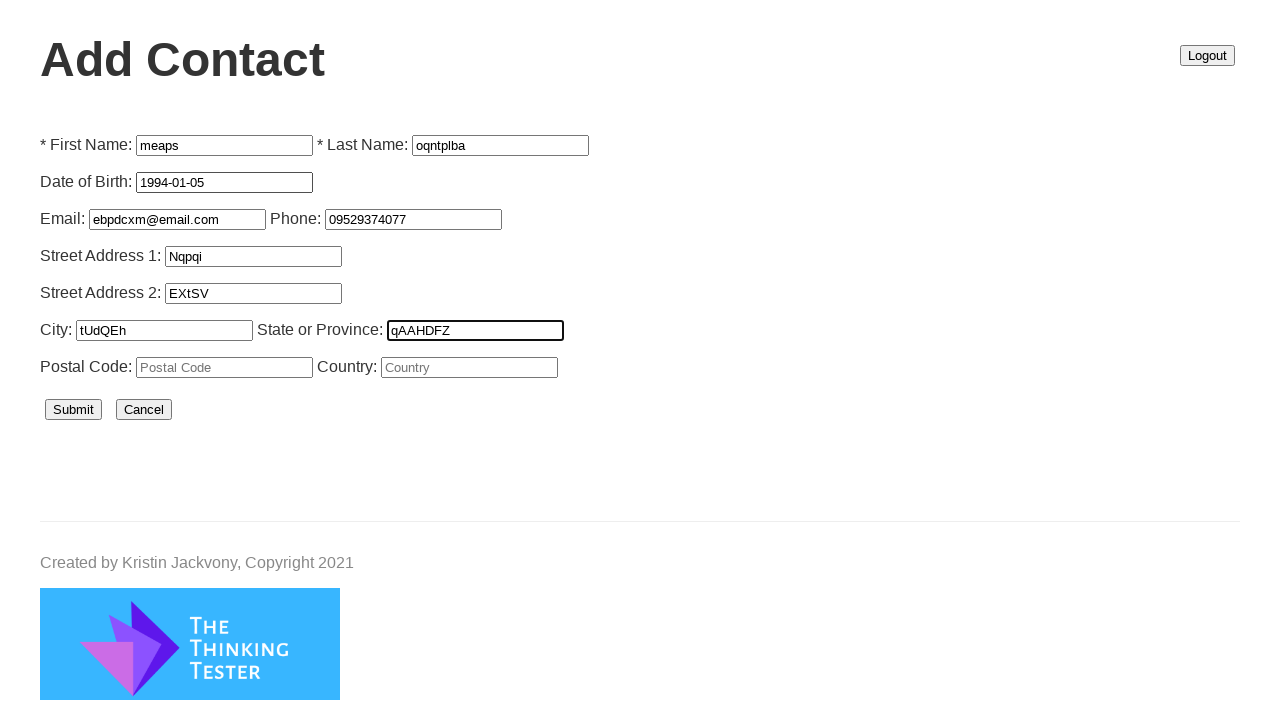

Filled postal code with '9610' (contact 8/10) on #postalCode
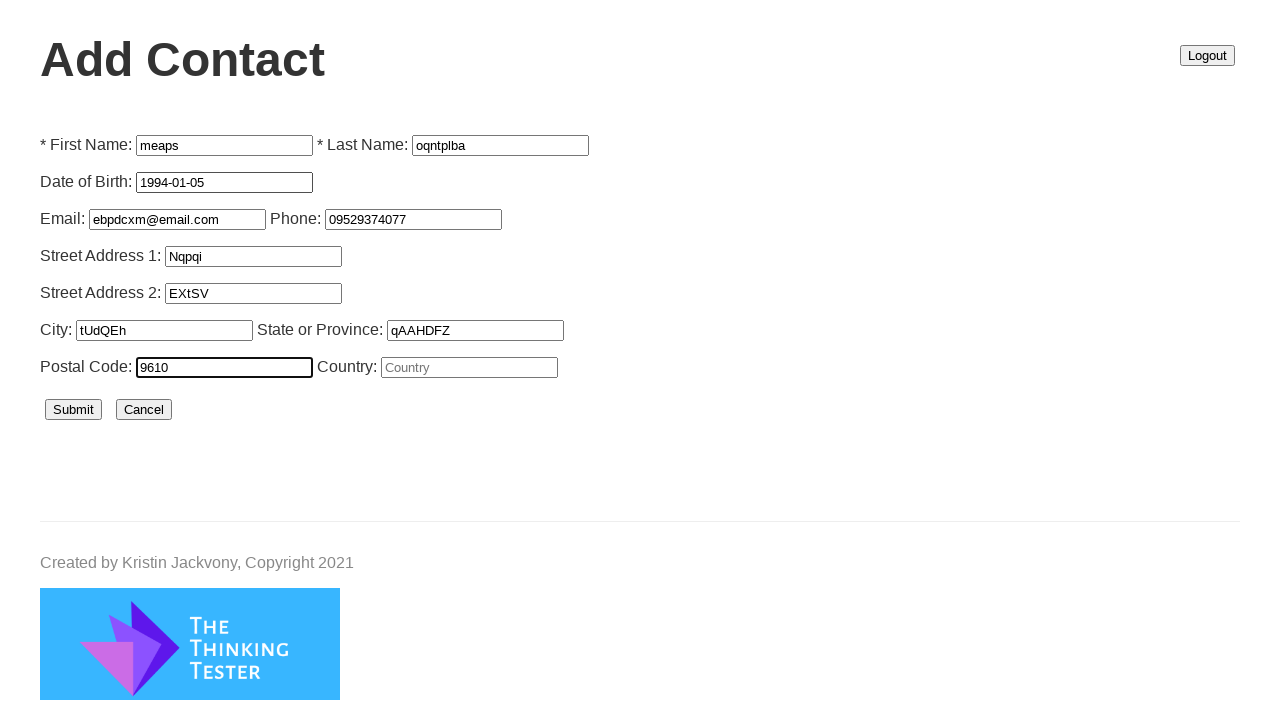

Filled country with 'VqZbJpY' (contact 8/10) on #country
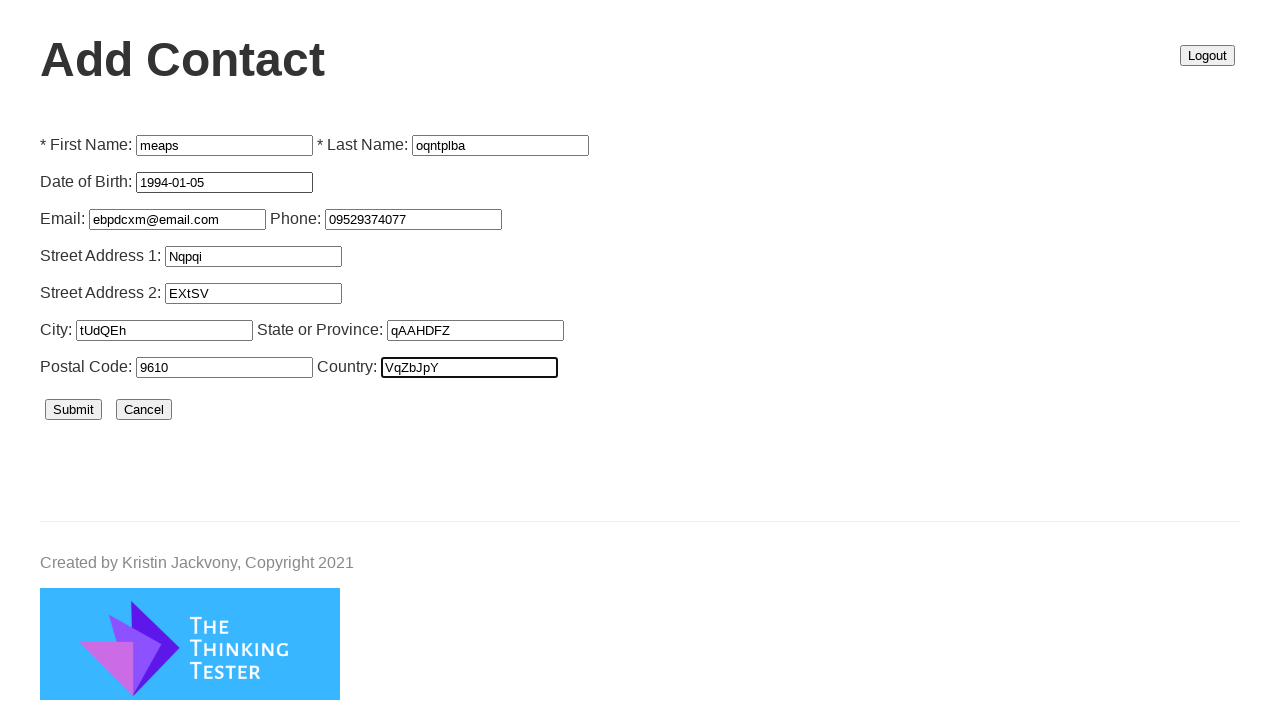

Submitted contact form (contact 8/10) at (74, 410) on #submit
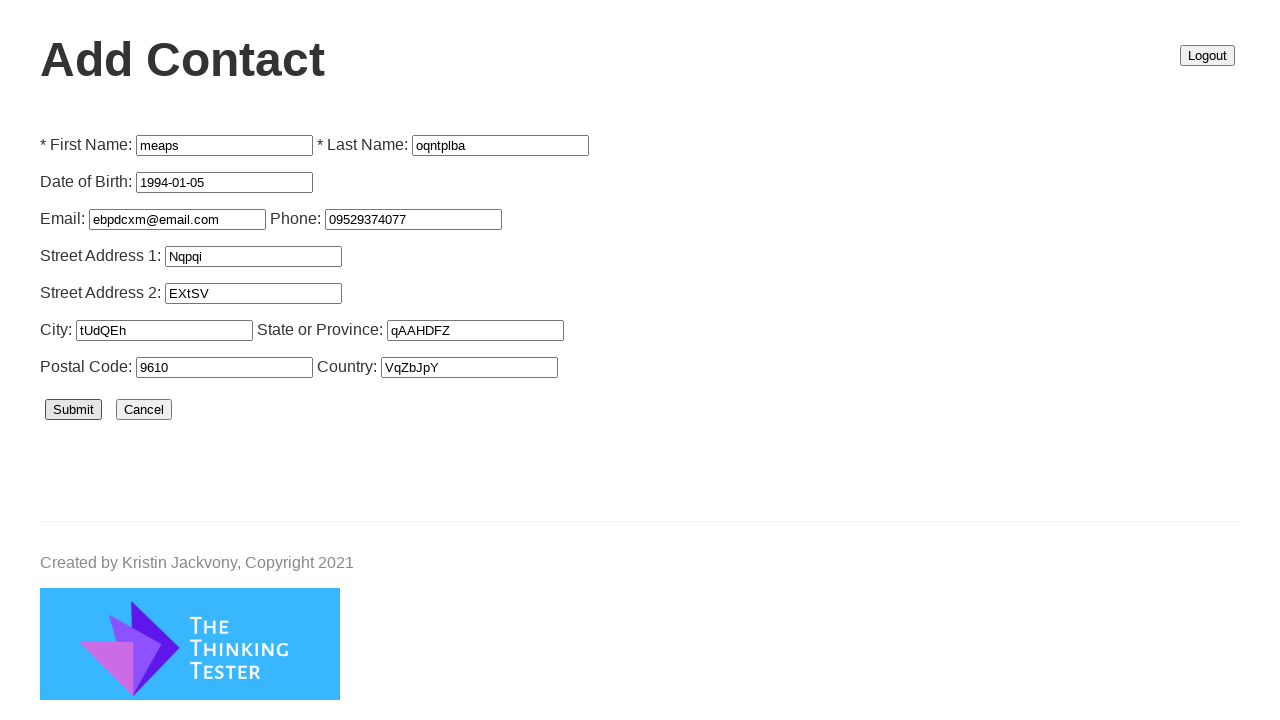

Waited 1 second before adding next contact
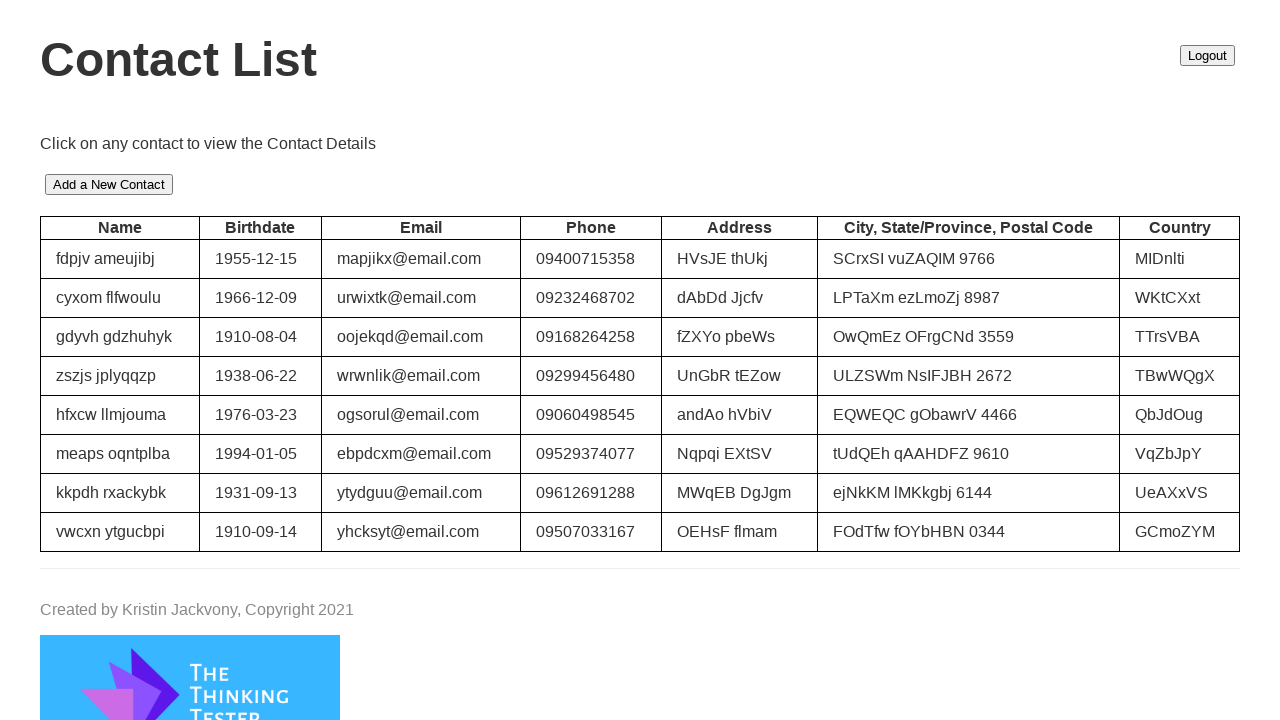

Add Contact button ready (contact 9/10)
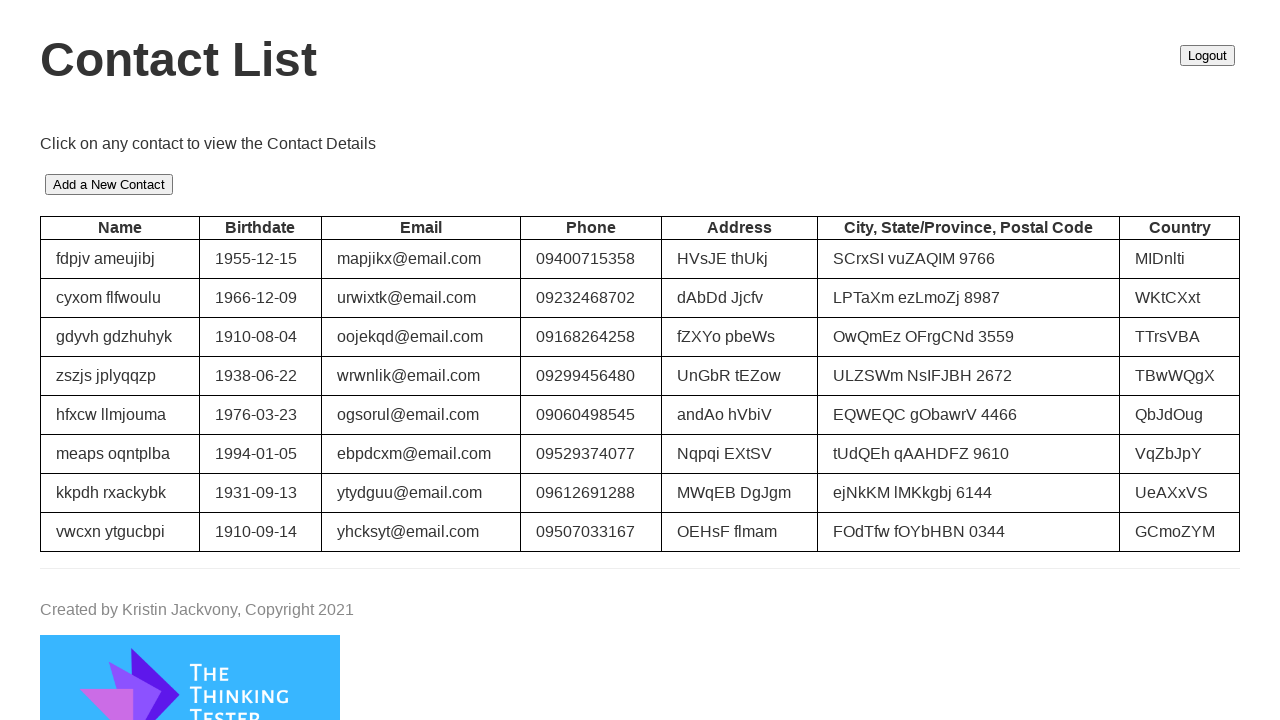

Clicked Add Contact button (contact 9/10) at (109, 185) on #add-contact
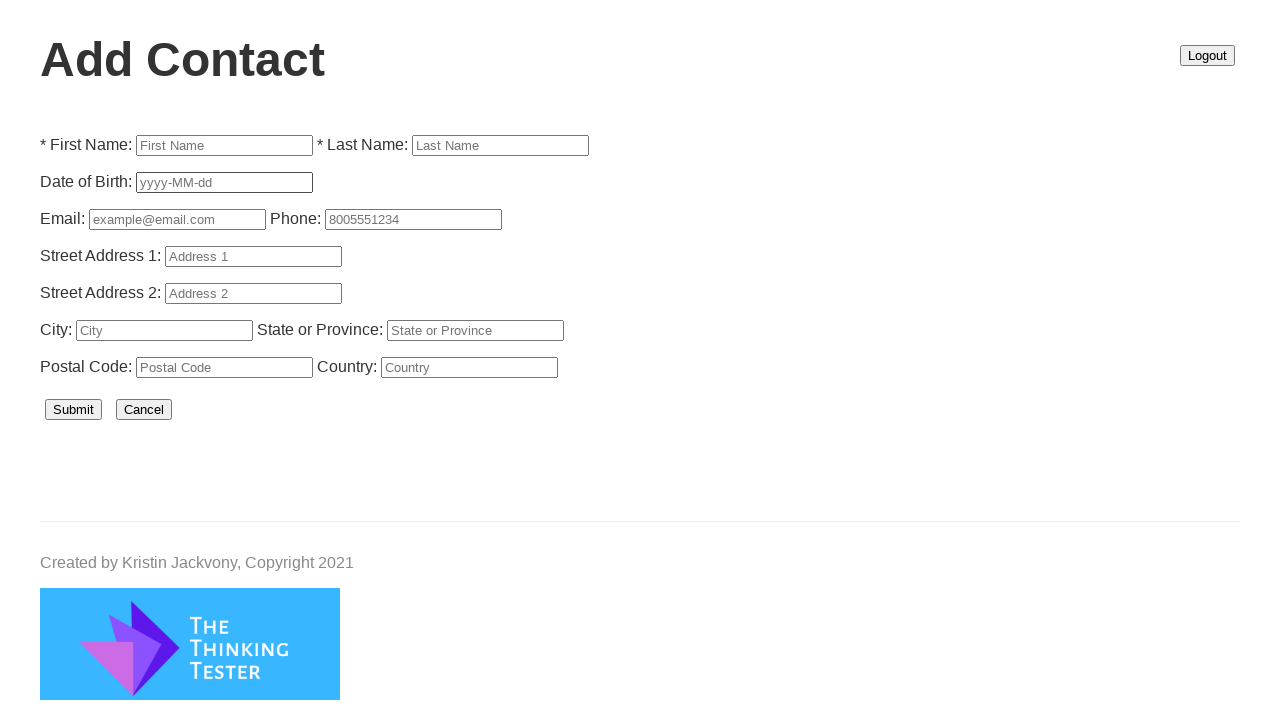

Add contact form loaded (contact 9/10)
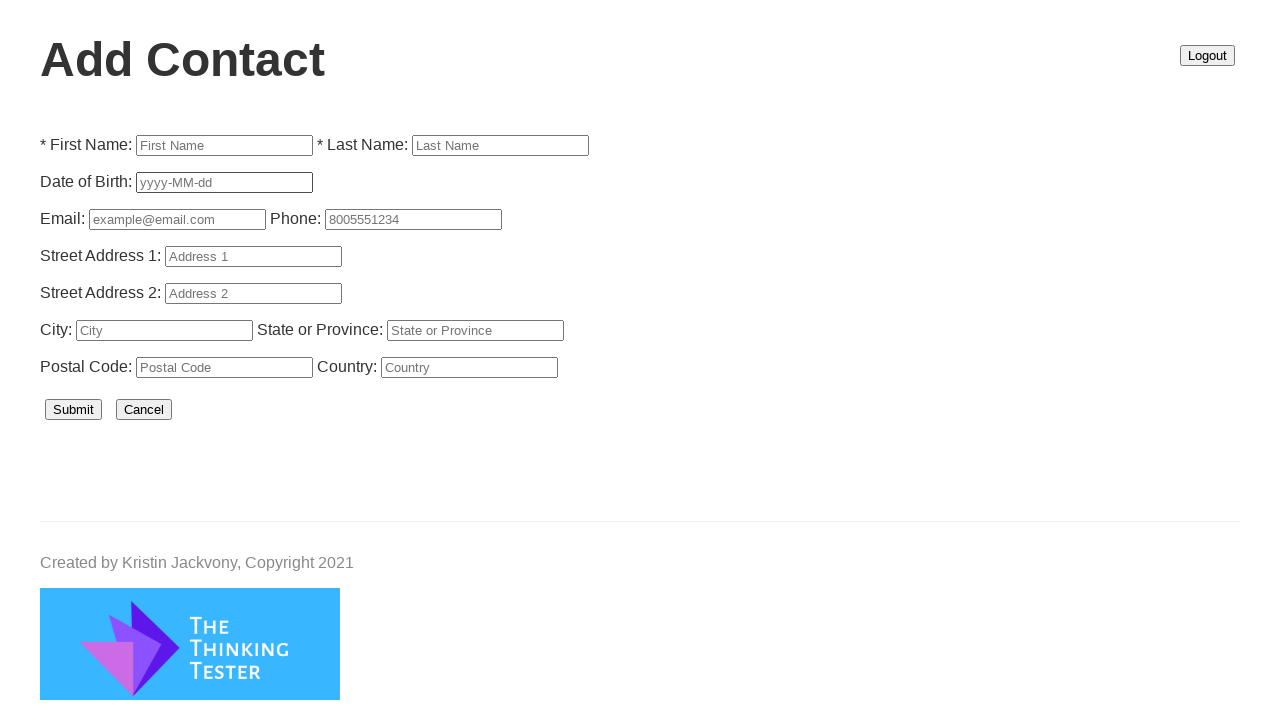

Filled contact first name with 'hkxsv' (contact 9/10) on #firstName
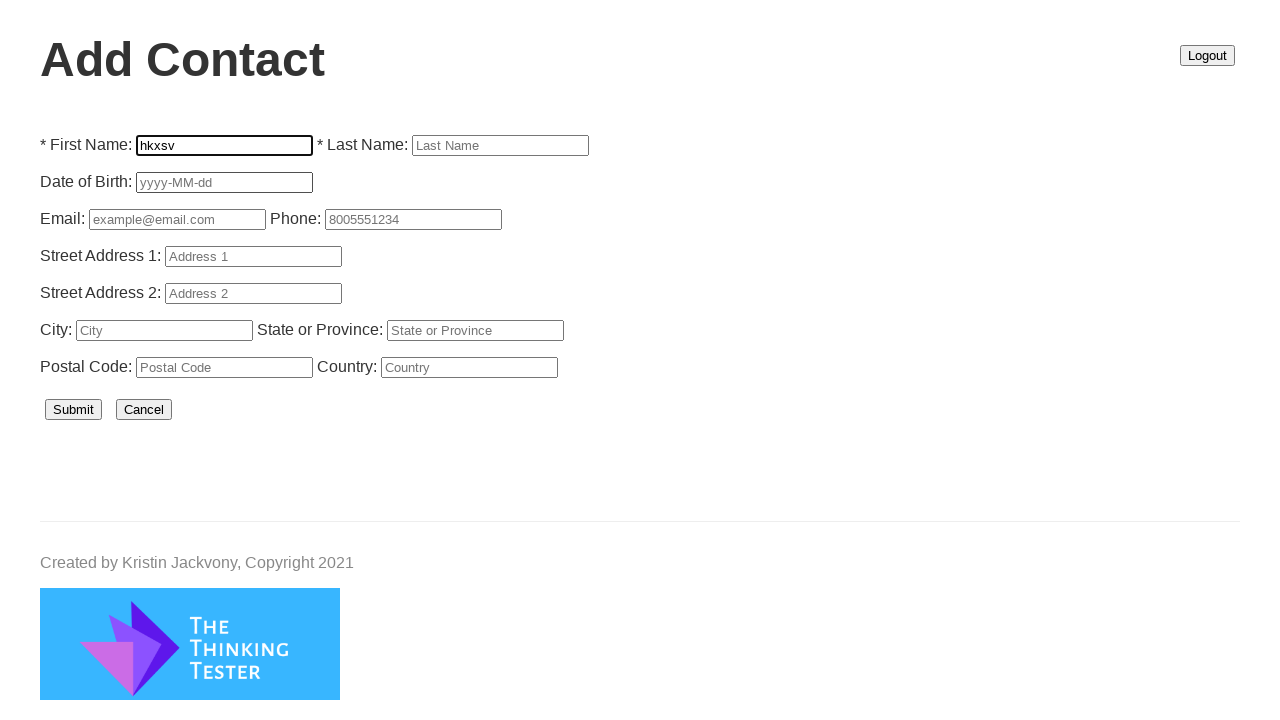

Filled contact last name with 'dxgpyfbh' (contact 9/10) on #lastName
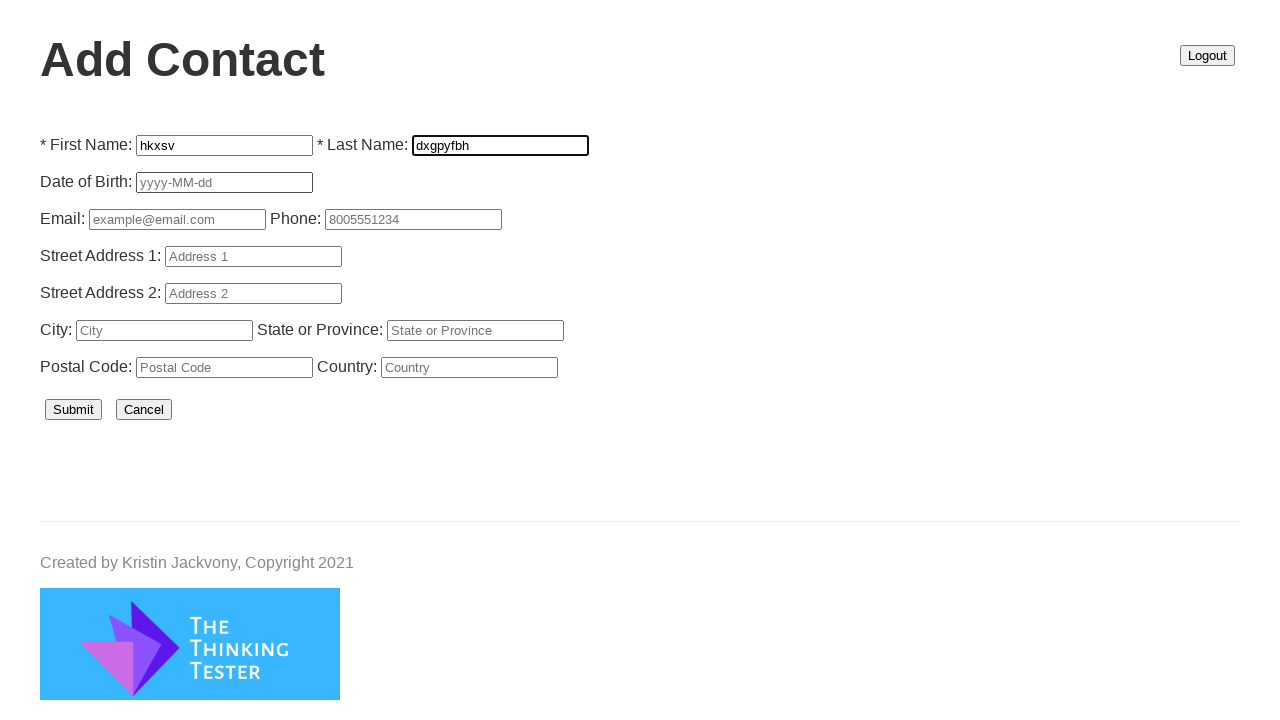

Filled birthdate with '1979-08-17' (contact 9/10) on #birthdate
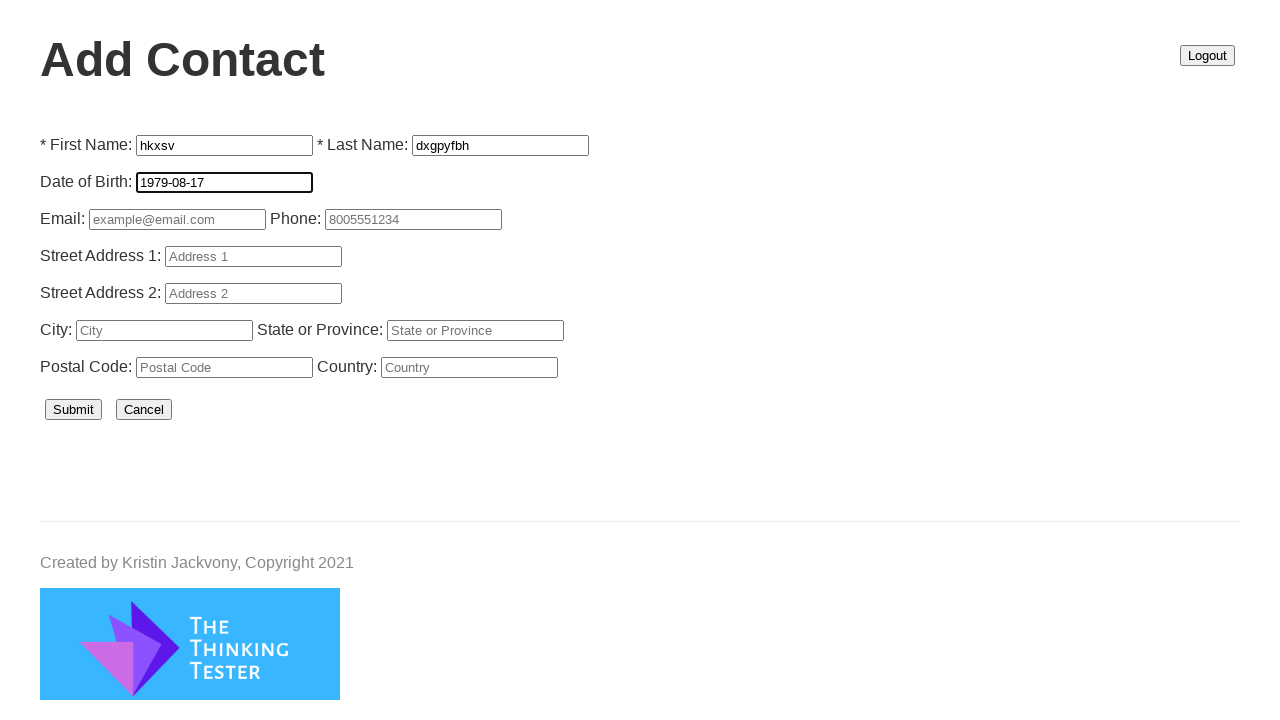

Filled contact email with 'jpzajxk@email.com' (contact 9/10) on #email
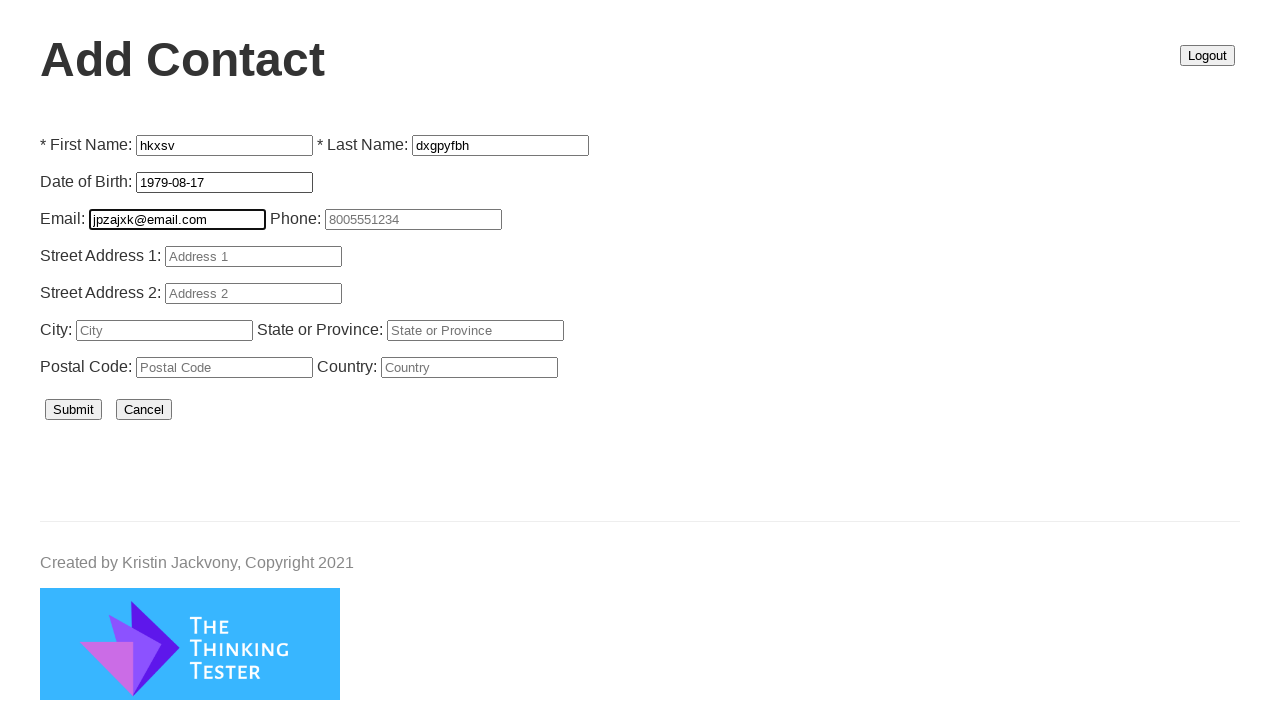

Filled phone number with '09176885546' (contact 9/10) on #phone
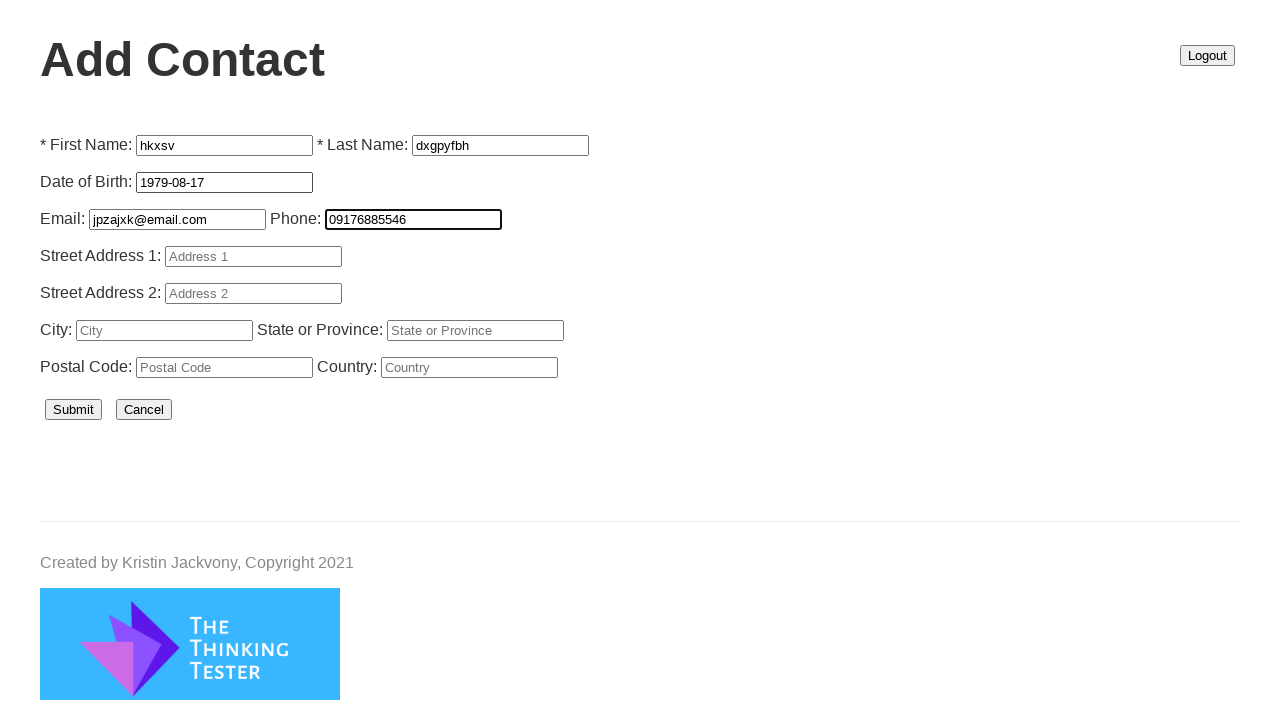

Filled street address 1 with 'VGQTg' (contact 9/10) on #street1
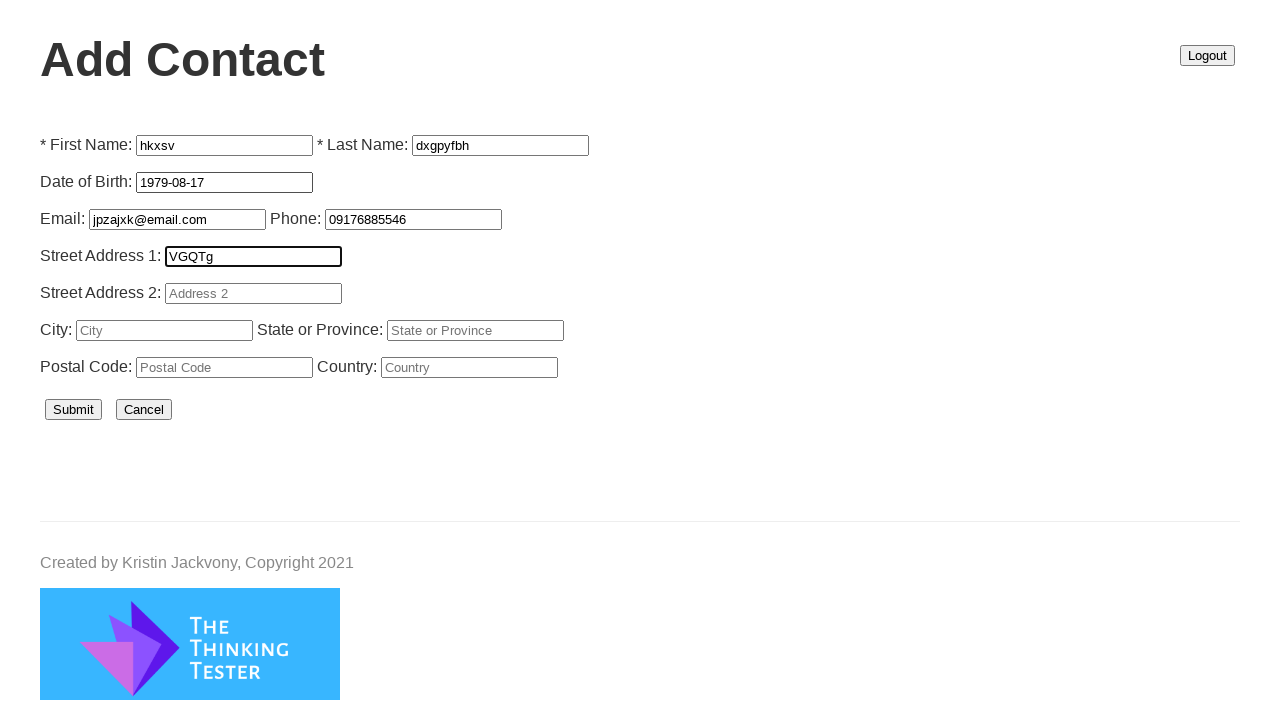

Filled street address 2 with 'GYMpp' (contact 9/10) on #street2
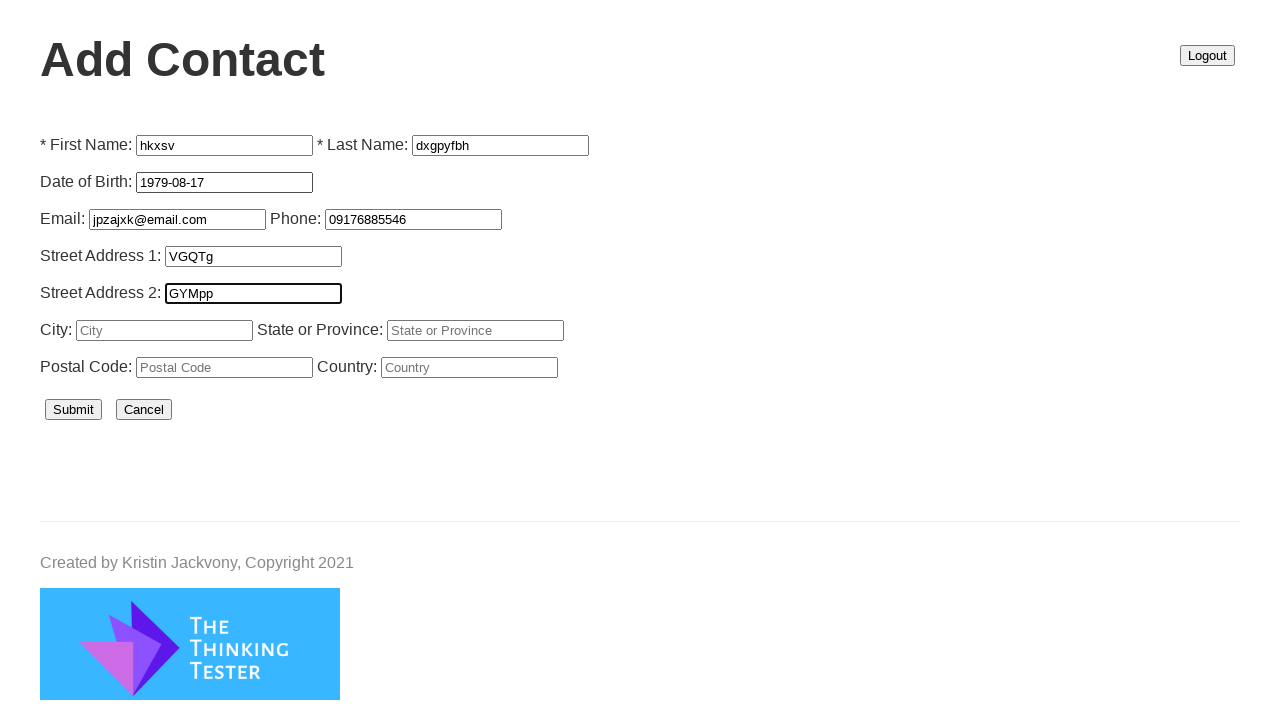

Filled city with 'lOgkNX' (contact 9/10) on #city
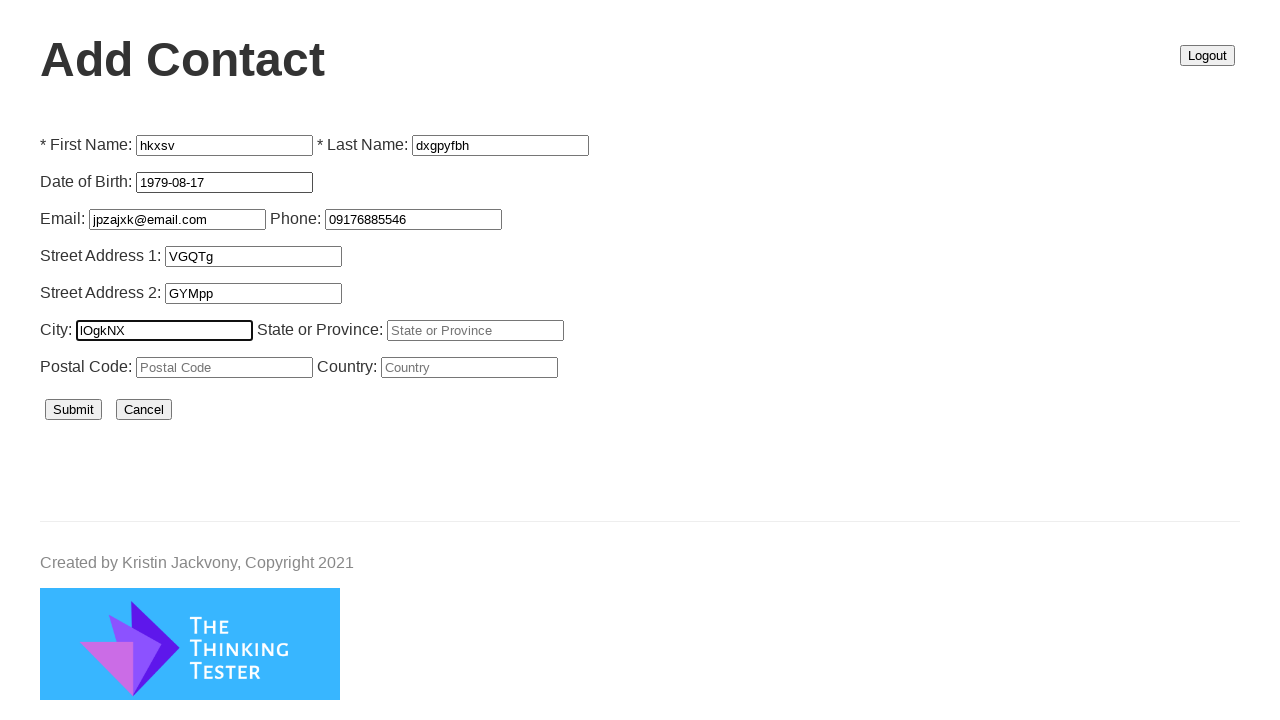

Filled state/province with 'tThKUiU' (contact 9/10) on #stateProvince
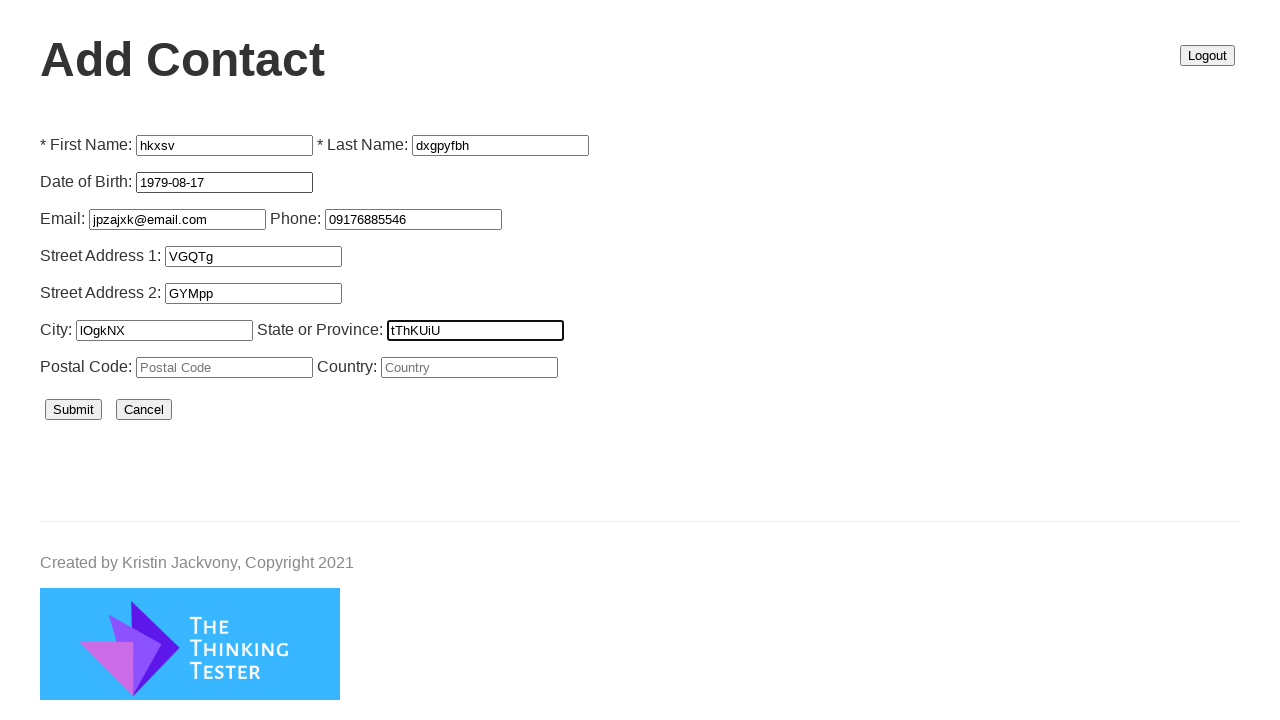

Filled postal code with '2825' (contact 9/10) on #postalCode
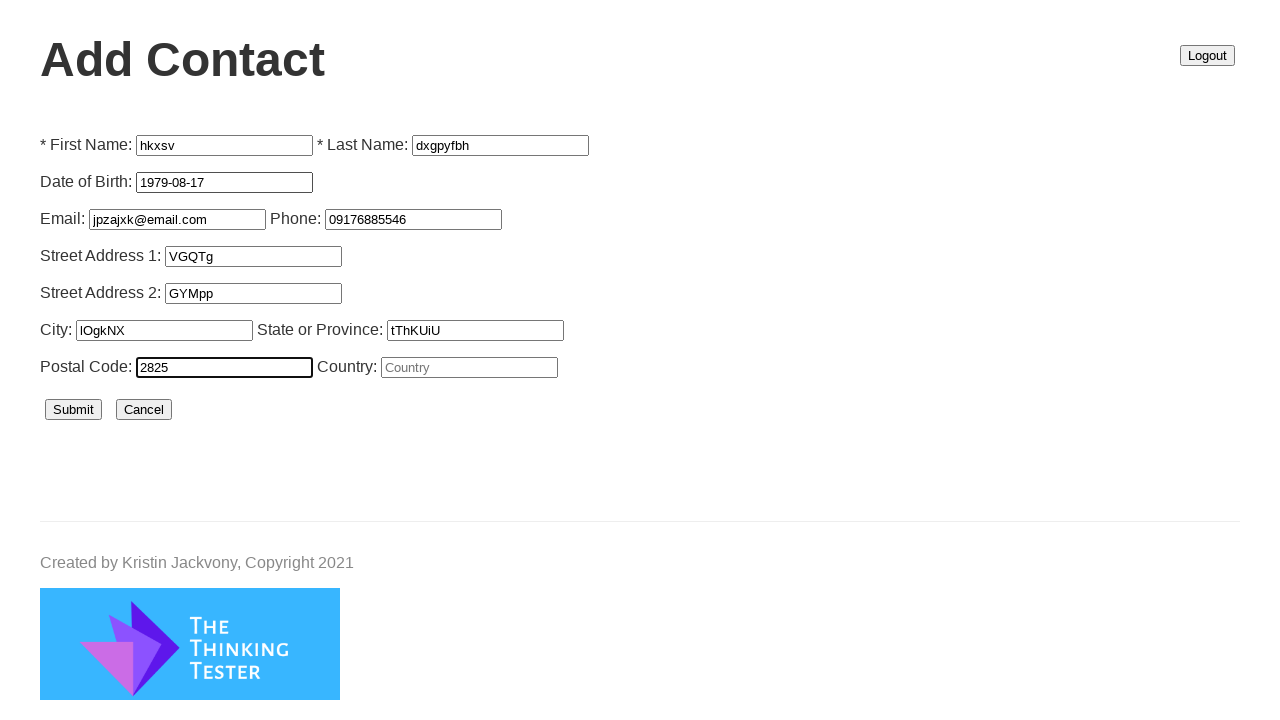

Filled country with 'jsvjIiC' (contact 9/10) on #country
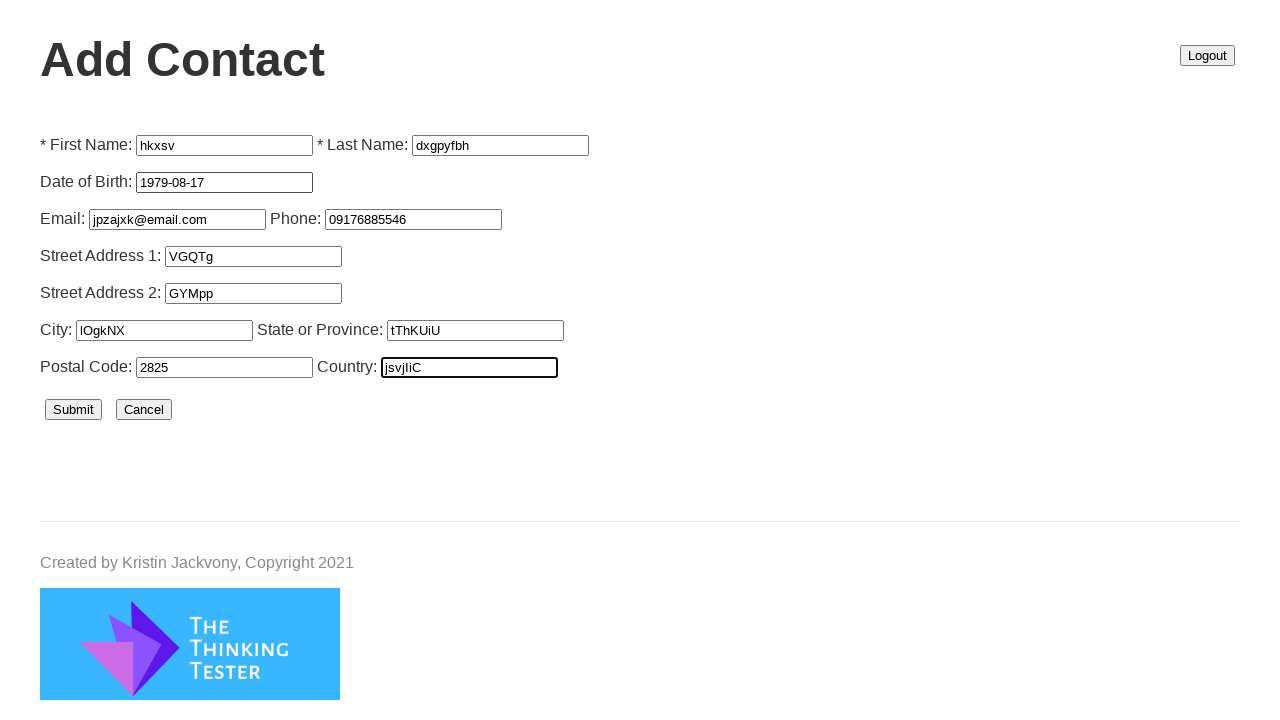

Submitted contact form (contact 9/10) at (74, 410) on #submit
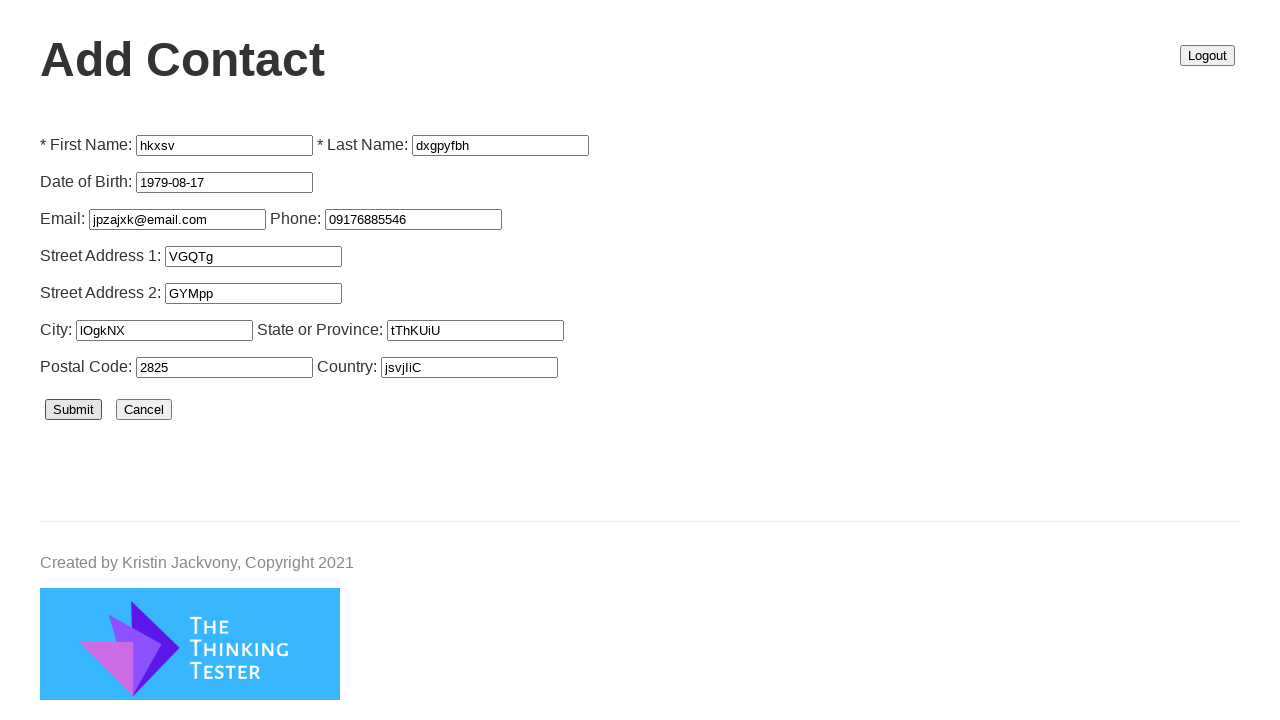

Waited 1 second before adding next contact
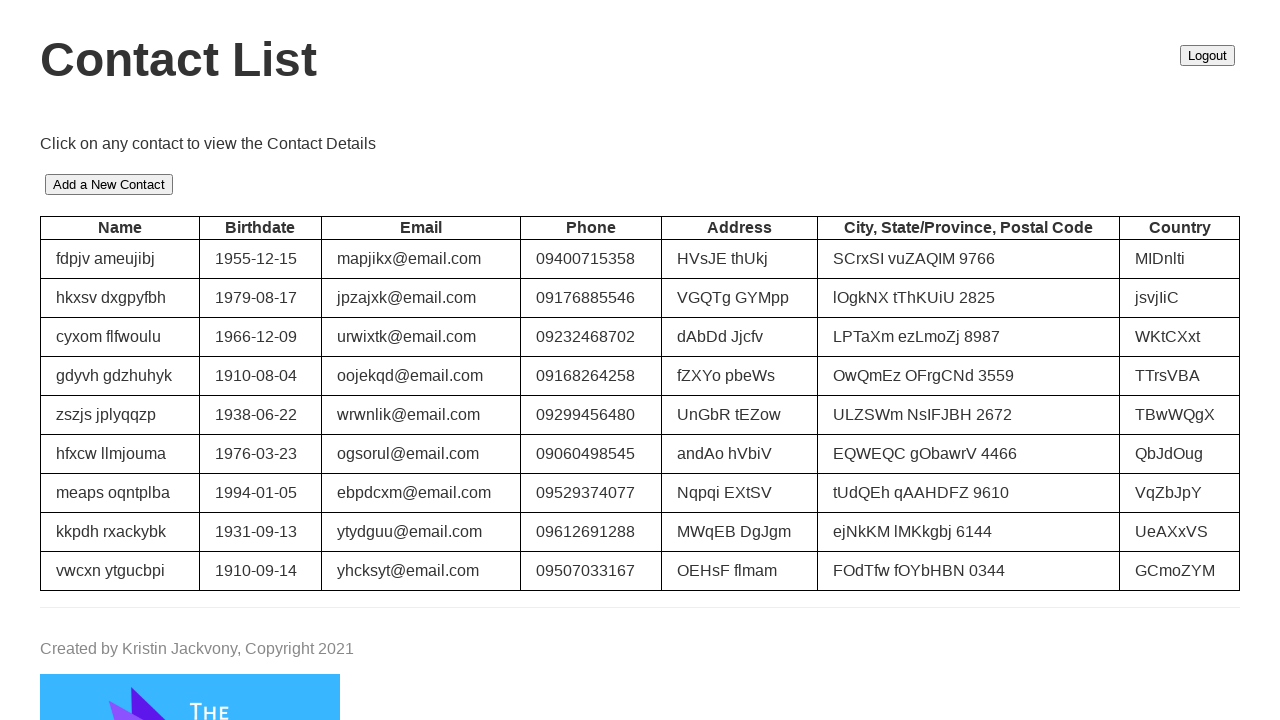

Add Contact button ready (contact 10/10)
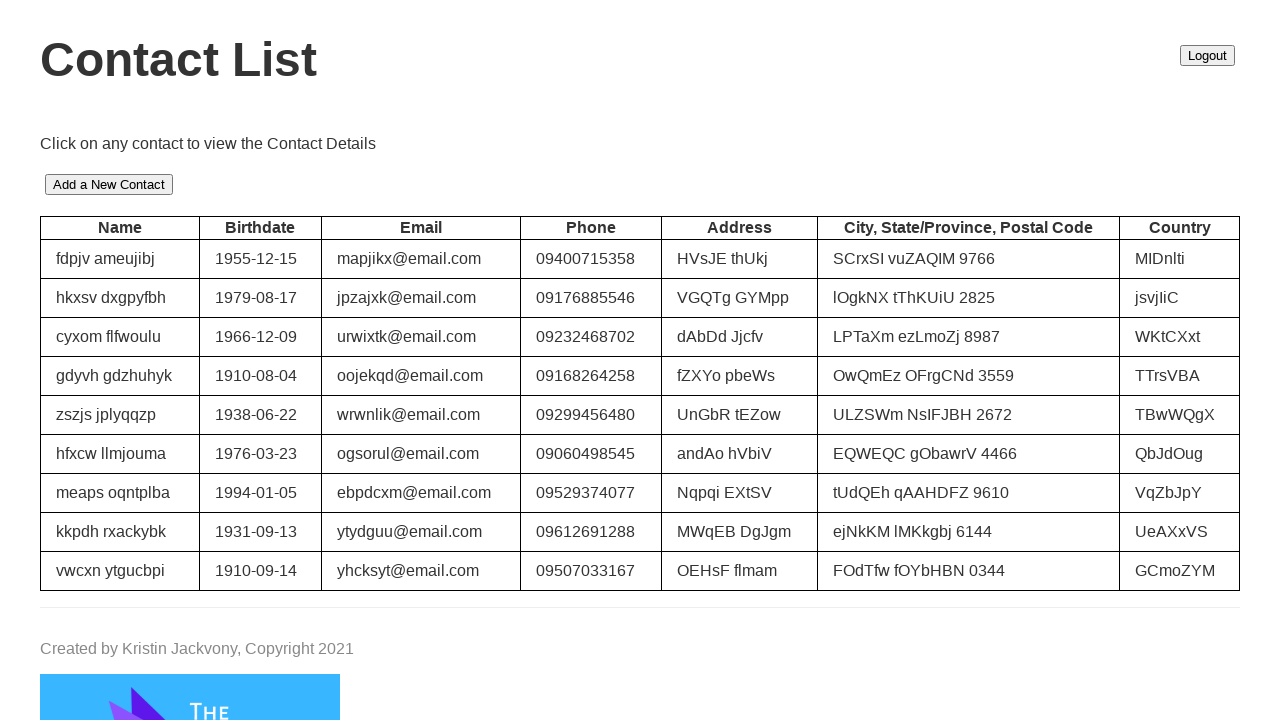

Clicked Add Contact button (contact 10/10) at (109, 185) on #add-contact
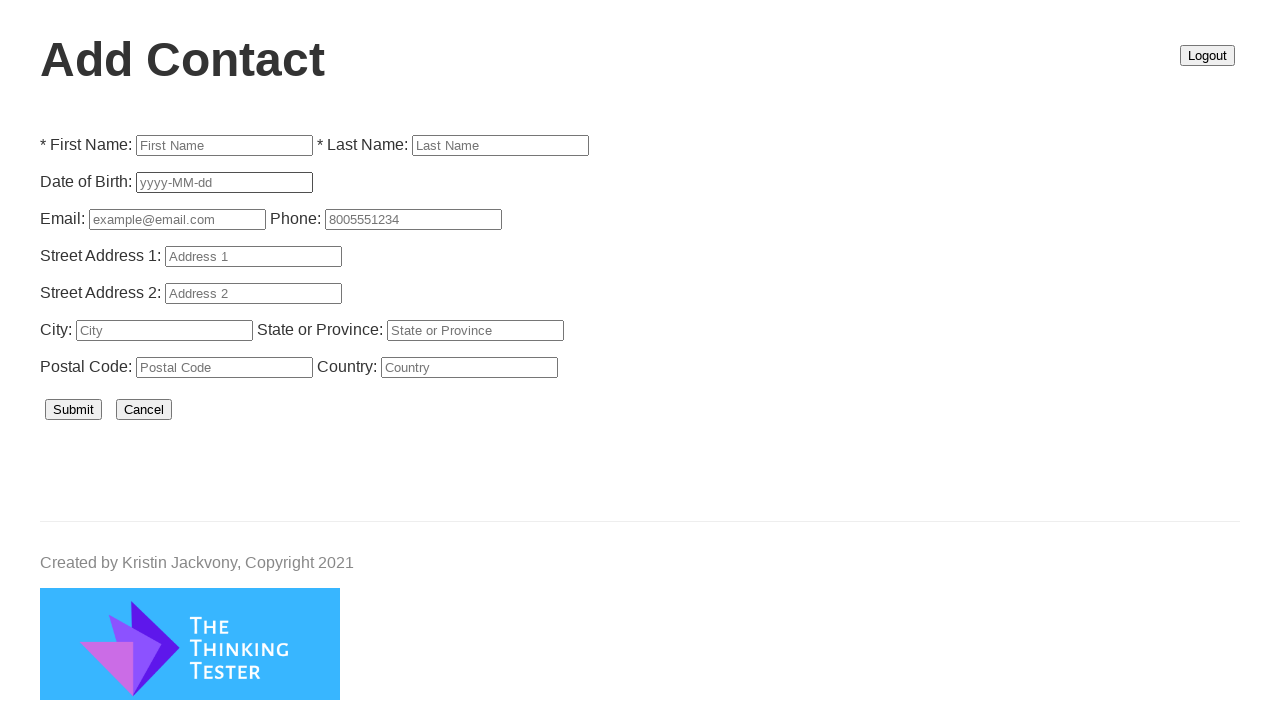

Add contact form loaded (contact 10/10)
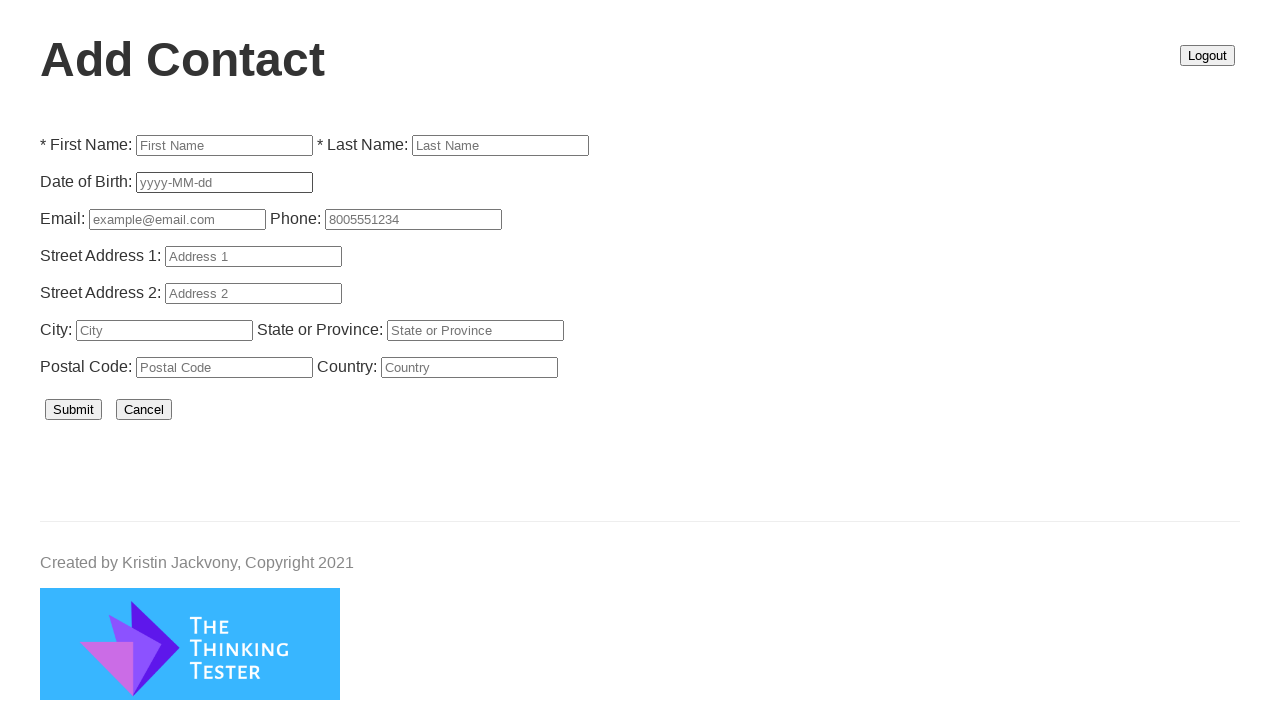

Filled contact first name with 'lxtey' (contact 10/10) on #firstName
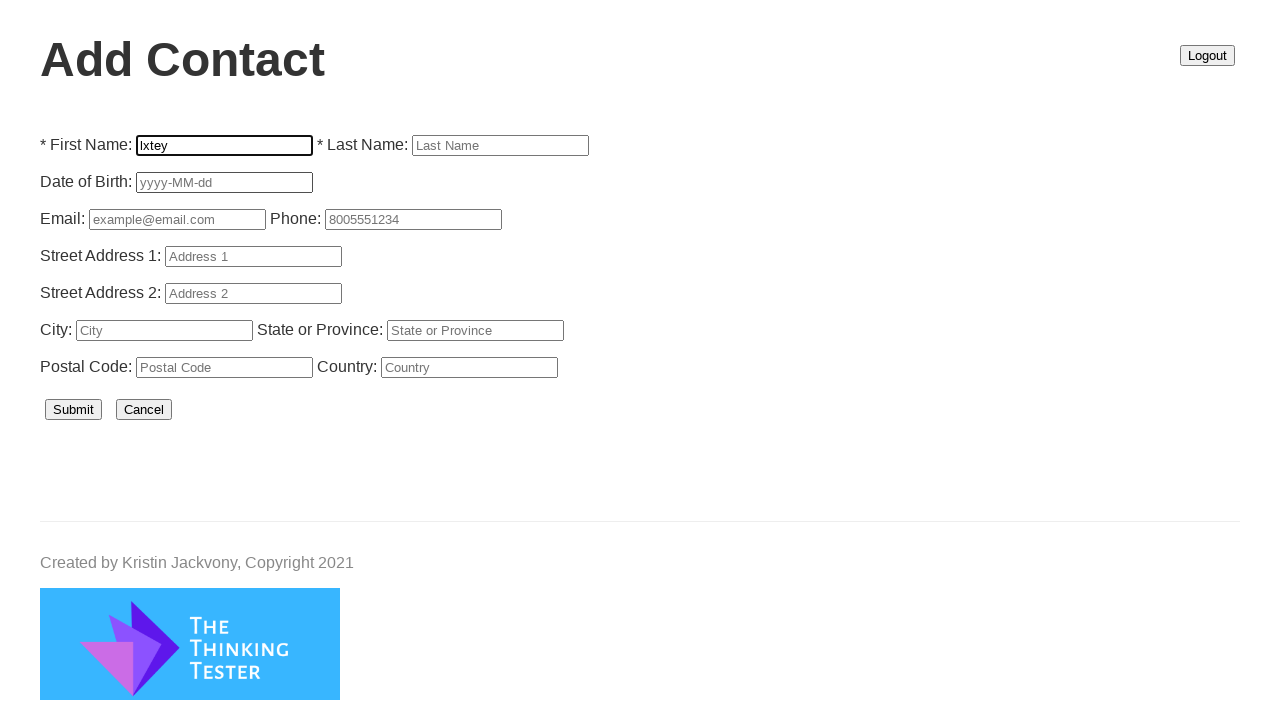

Filled contact last name with 'gbtxvjtf' (contact 10/10) on #lastName
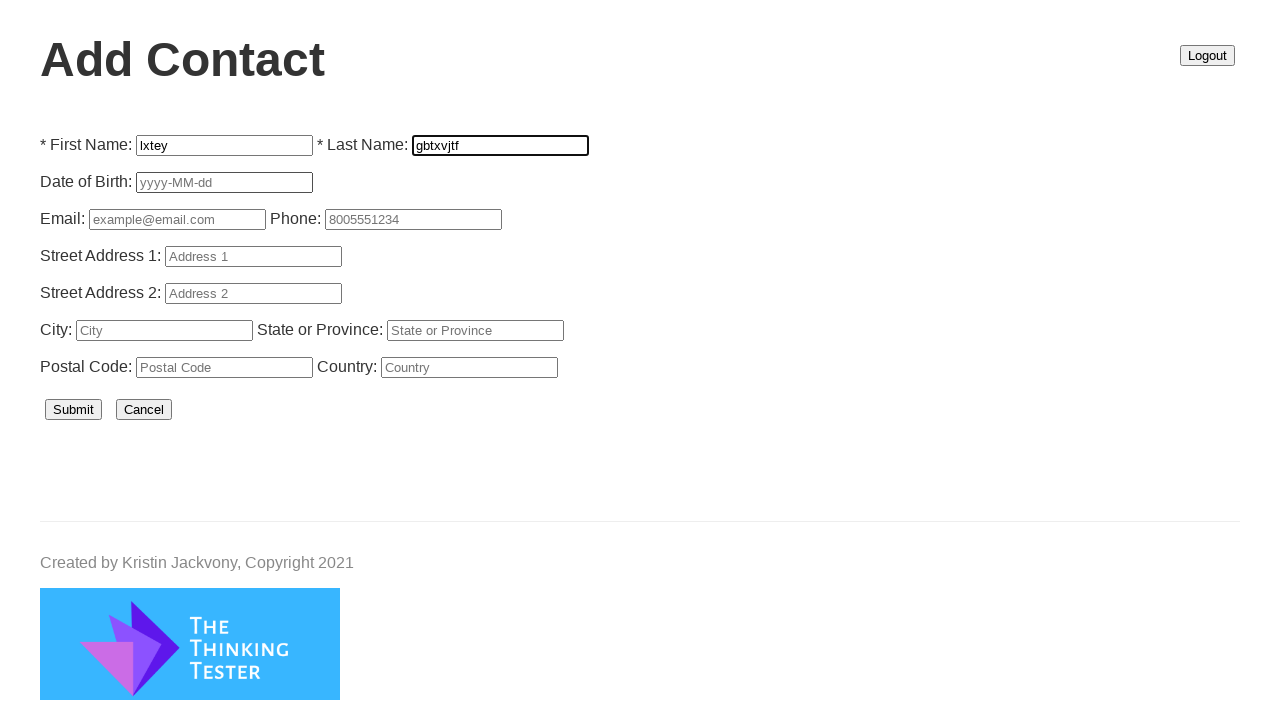

Filled birthdate with '1985-06-08' (contact 10/10) on #birthdate
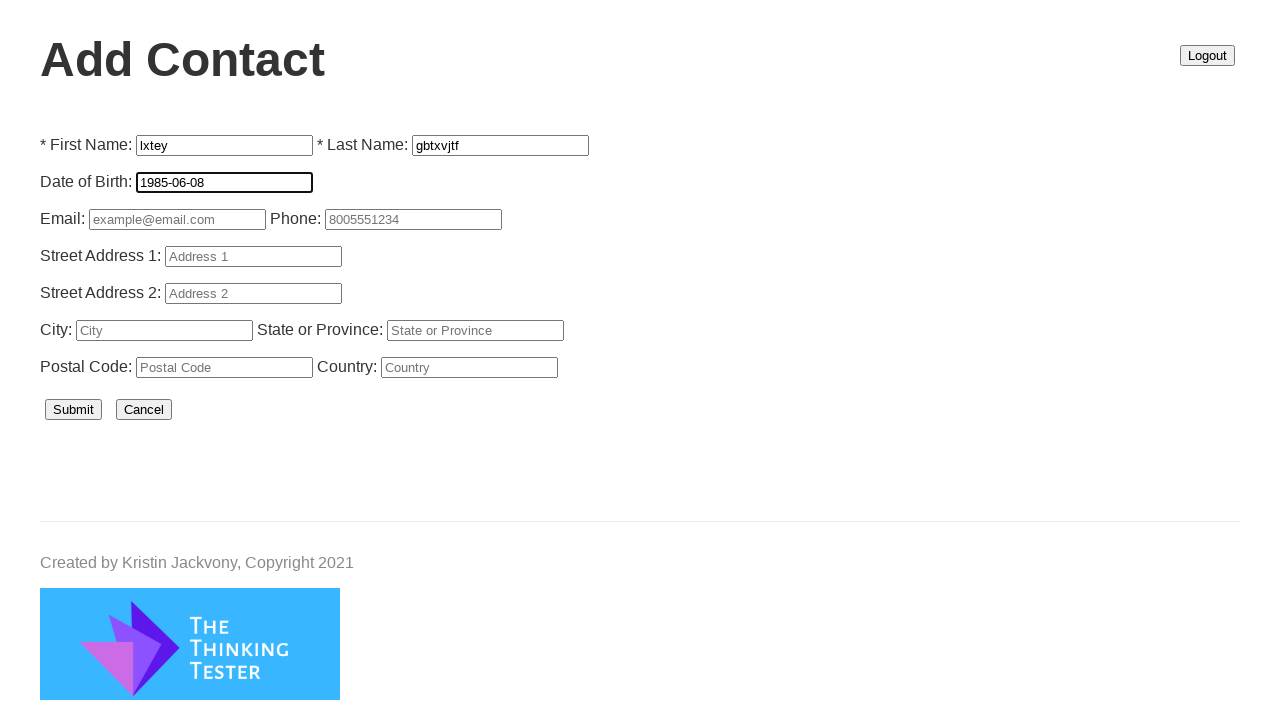

Filled contact email with 'qzidhkl@email.com' (contact 10/10) on #email
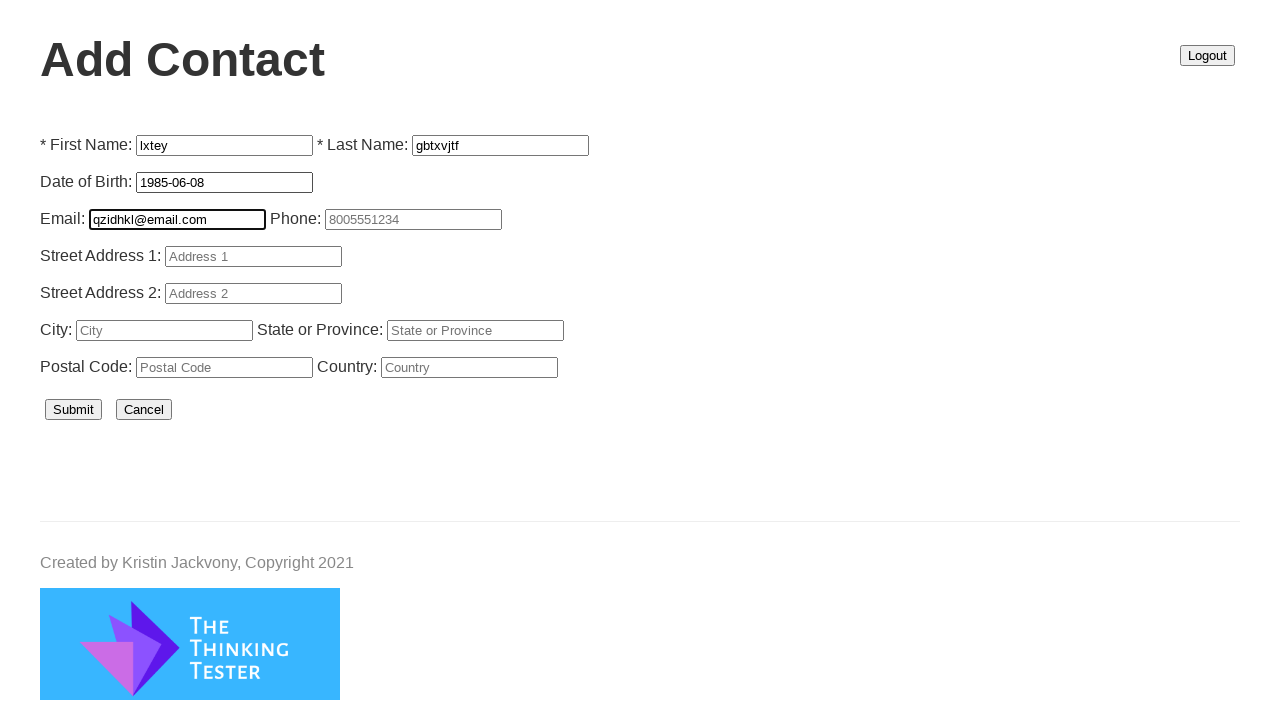

Filled phone number with '09462742609' (contact 10/10) on #phone
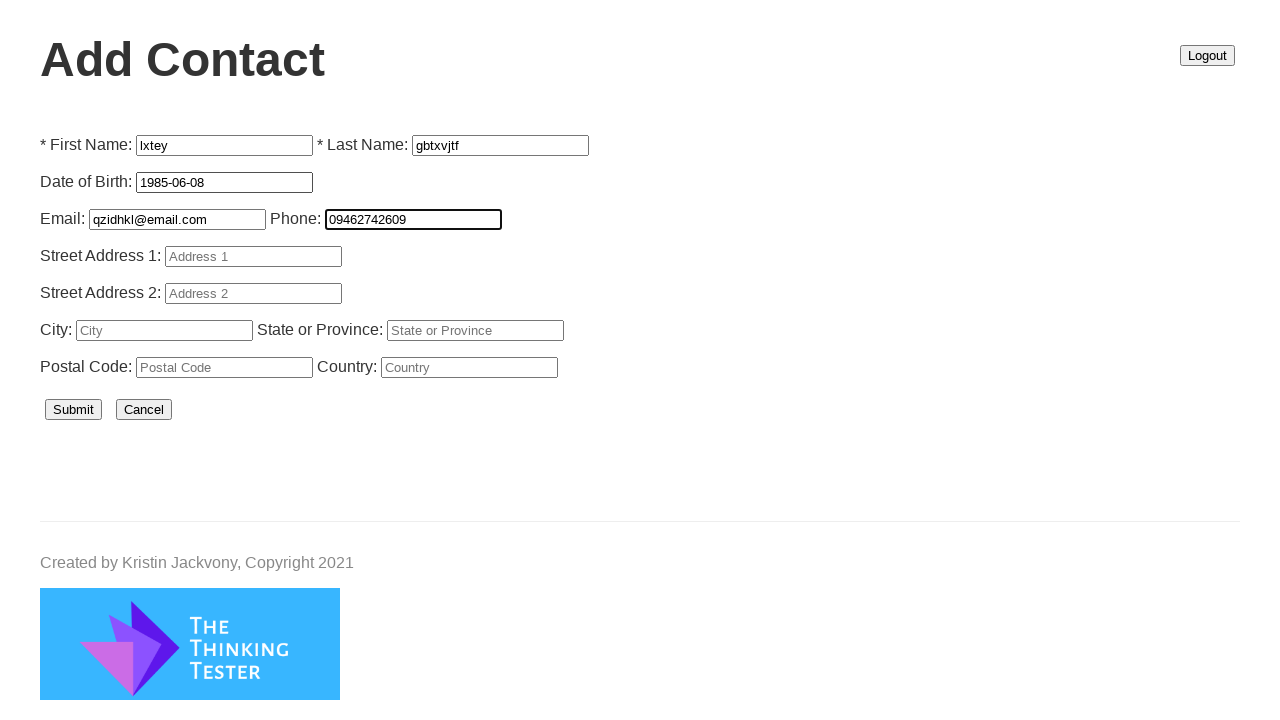

Filled street address 1 with 'uUamj' (contact 10/10) on #street1
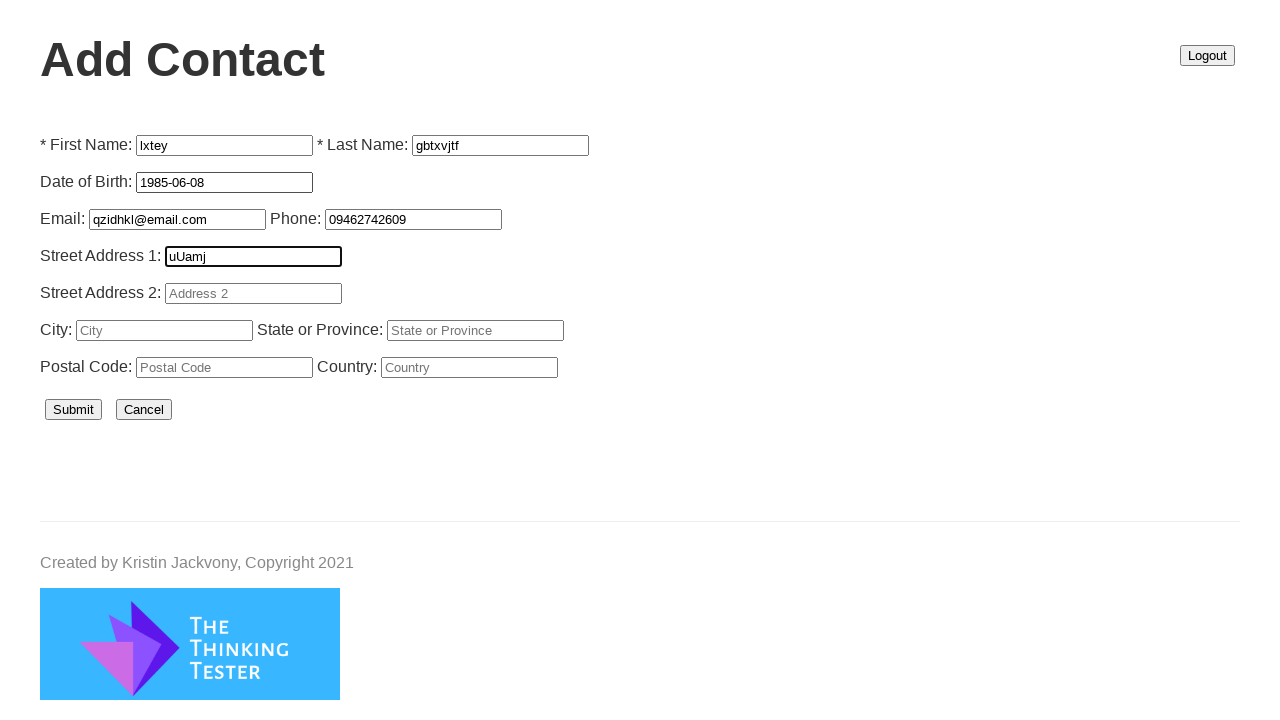

Filled street address 2 with 'bObDS' (contact 10/10) on #street2
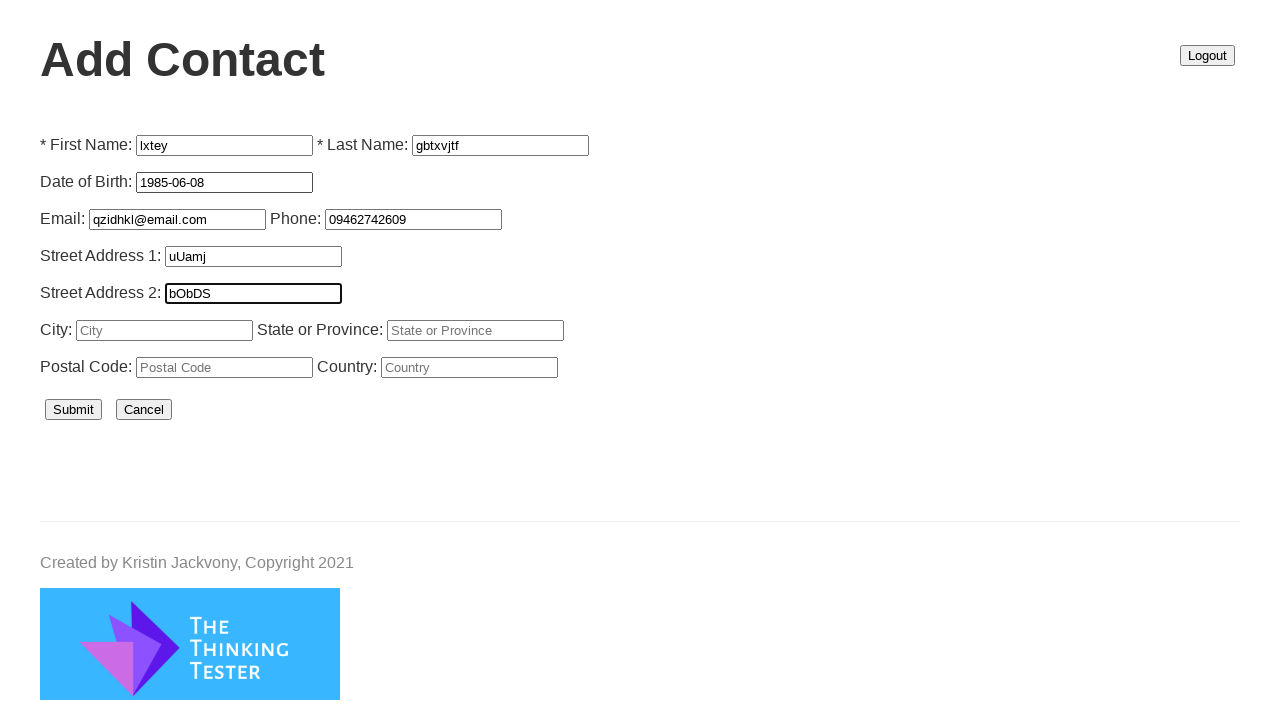

Filled city with 'kCHZRr' (contact 10/10) on #city
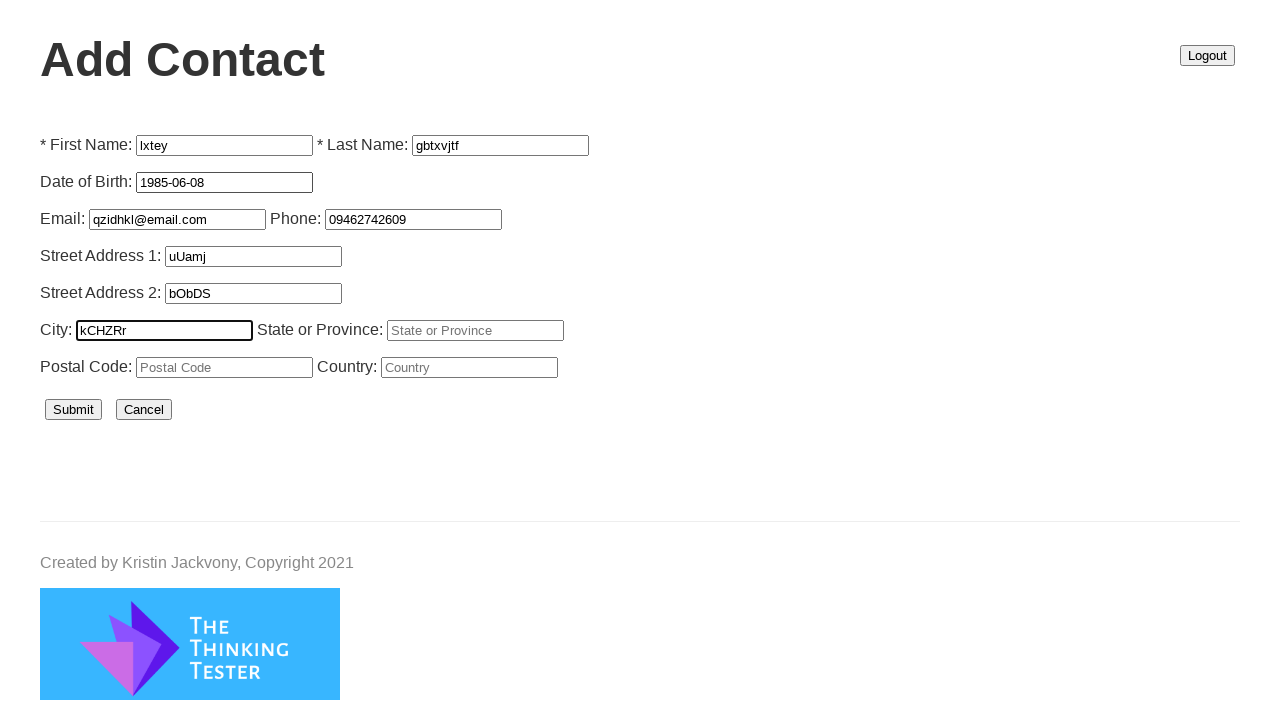

Filled state/province with 'NJTFmWo' (contact 10/10) on #stateProvince
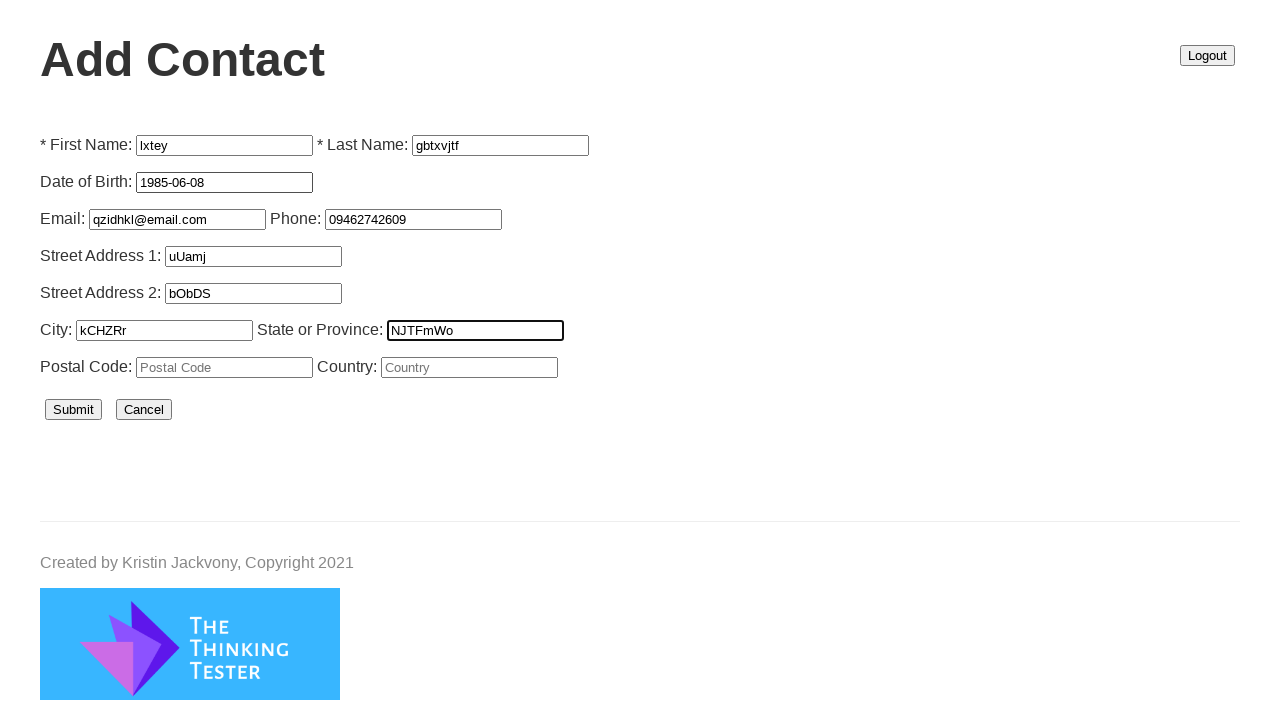

Filled postal code with '3671' (contact 10/10) on #postalCode
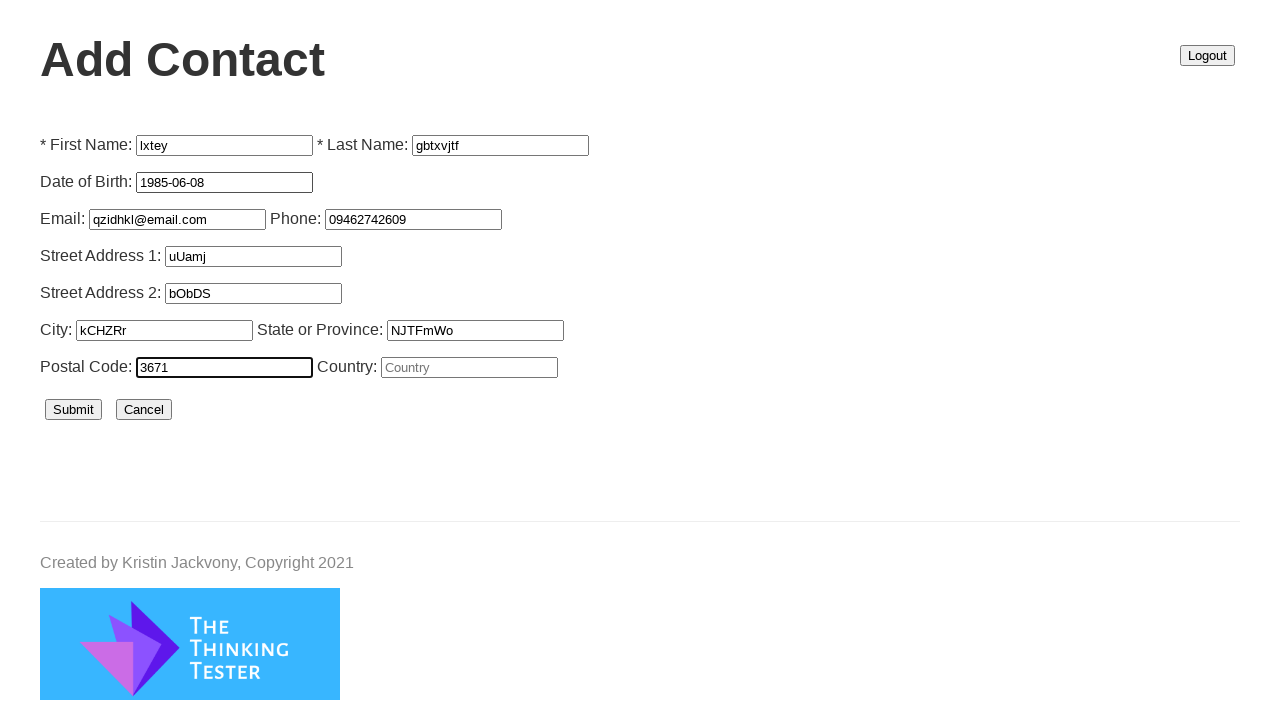

Filled country with 'FdGcmQB' (contact 10/10) on #country
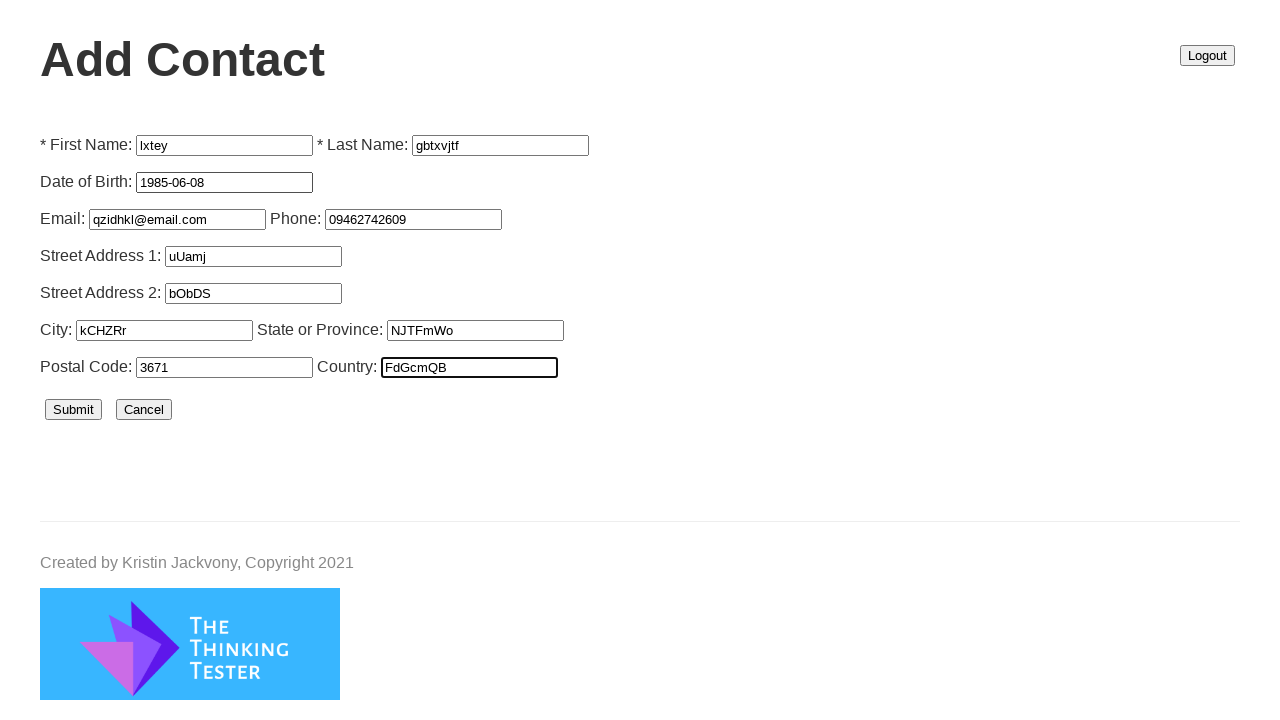

Submitted contact form (contact 10/10) at (74, 410) on #submit
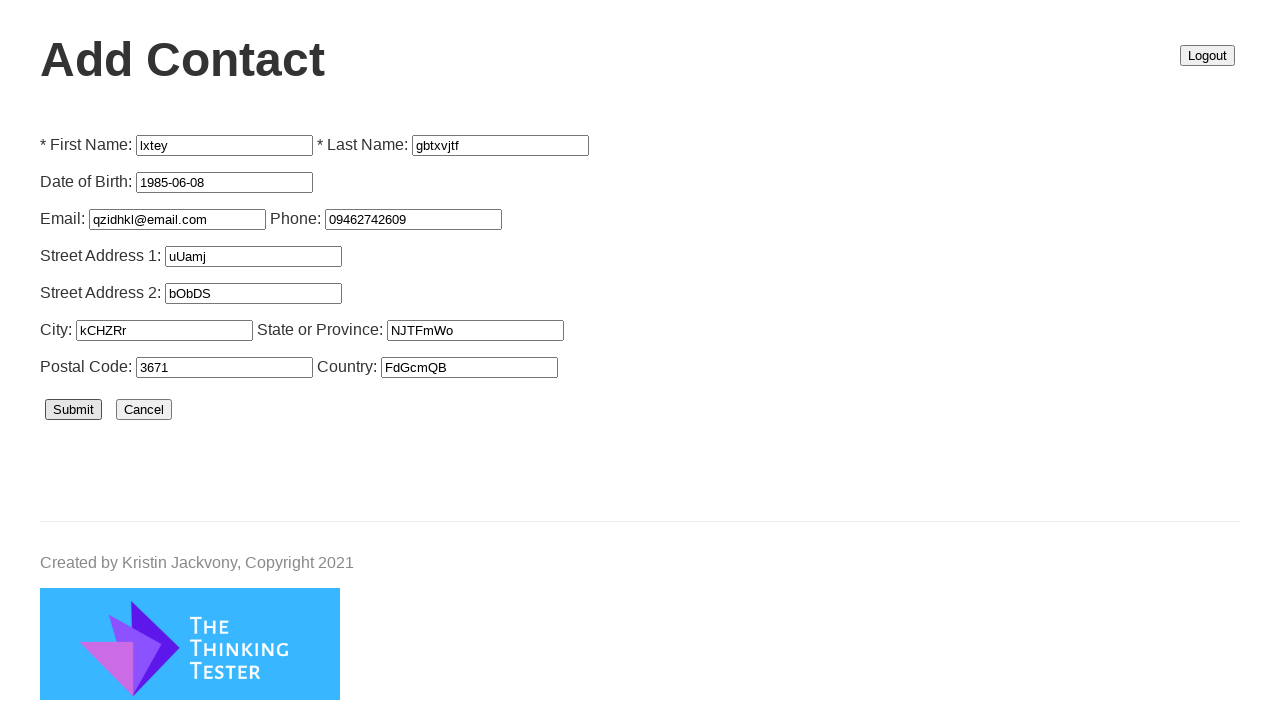

Waited 1 second before adding next contact
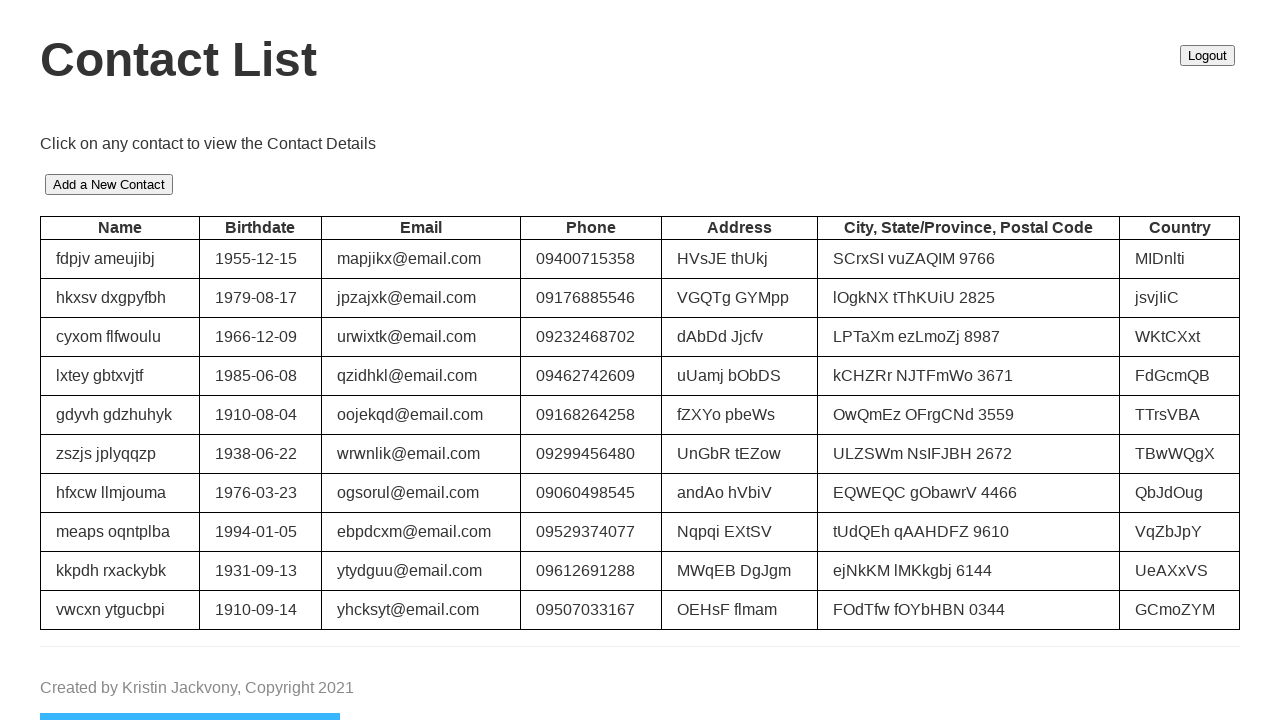

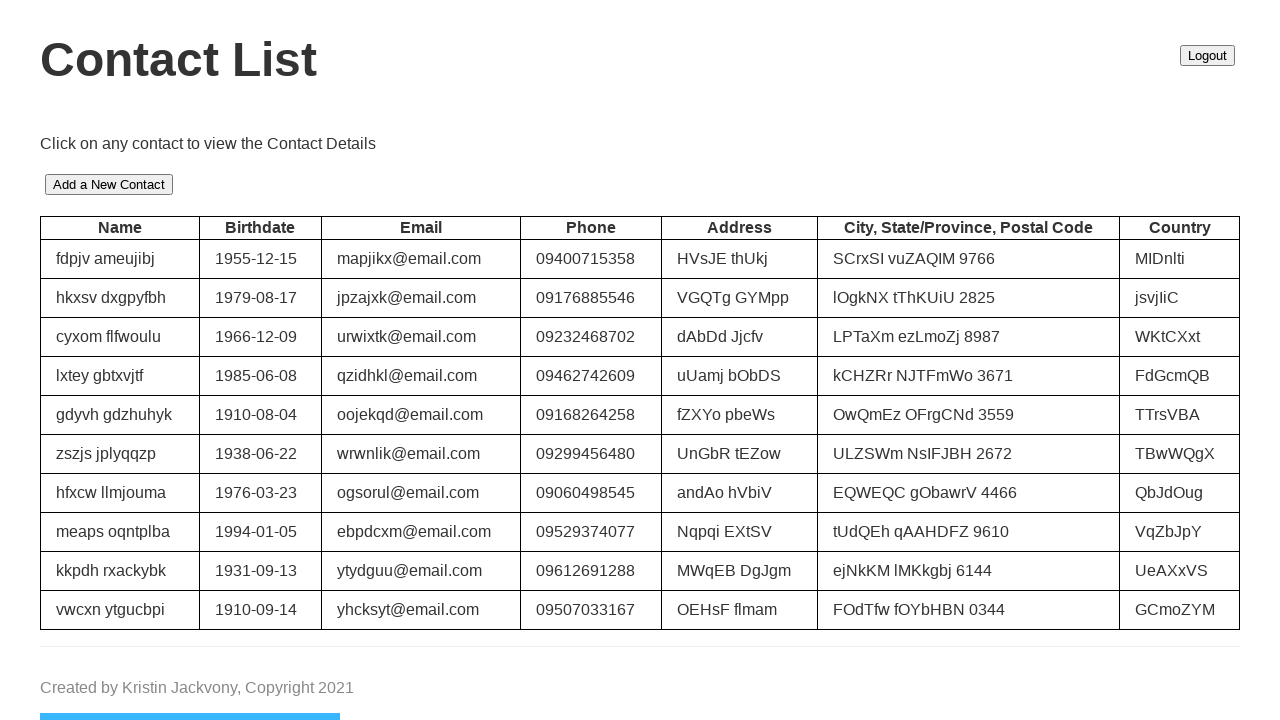